Plays the 2048 game by pressing arrow keys to move tiles, continuing until game over, then restarts and plays another round.

Starting URL: https://2048game.com

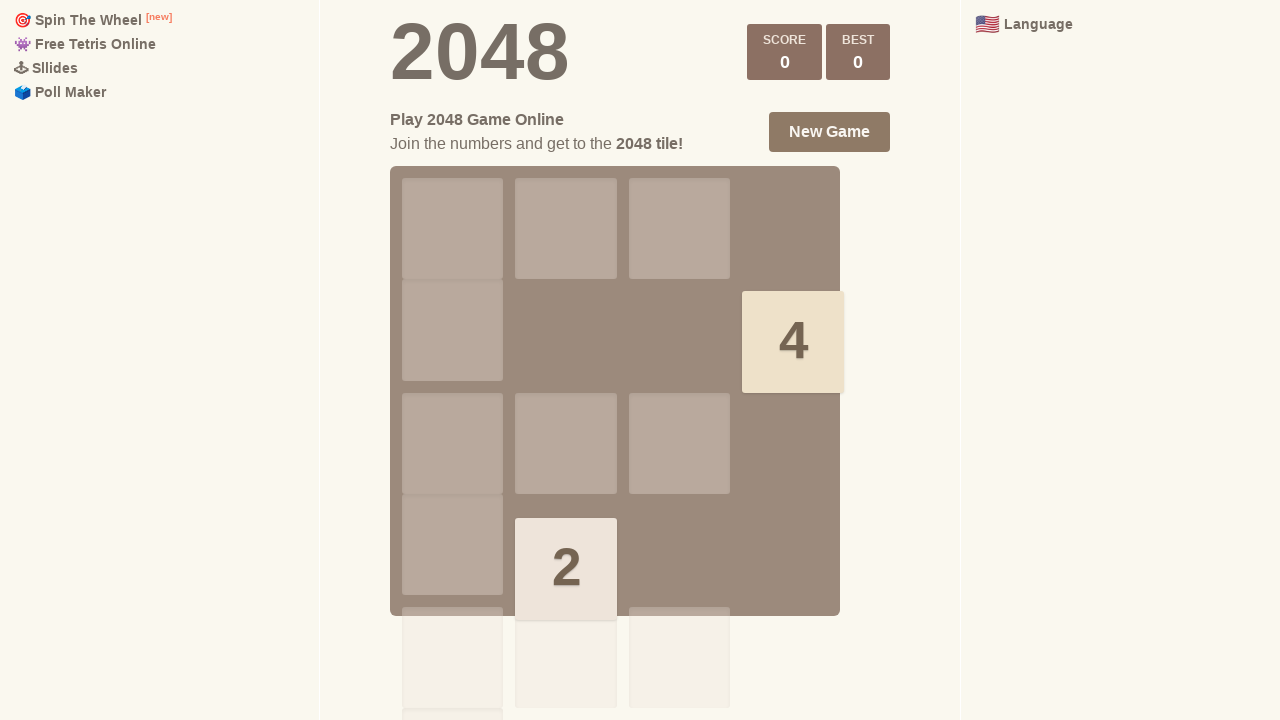

Waited for game container to load
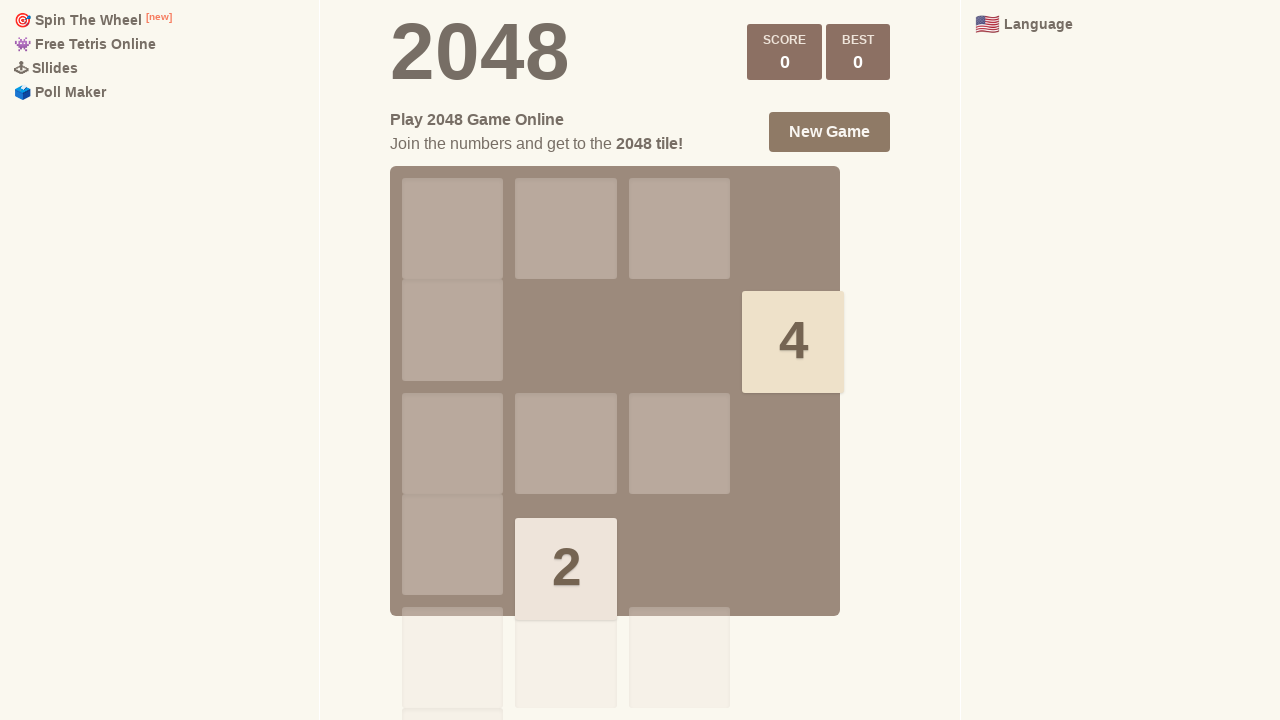

Pressed ArrowLeft key to move tiles
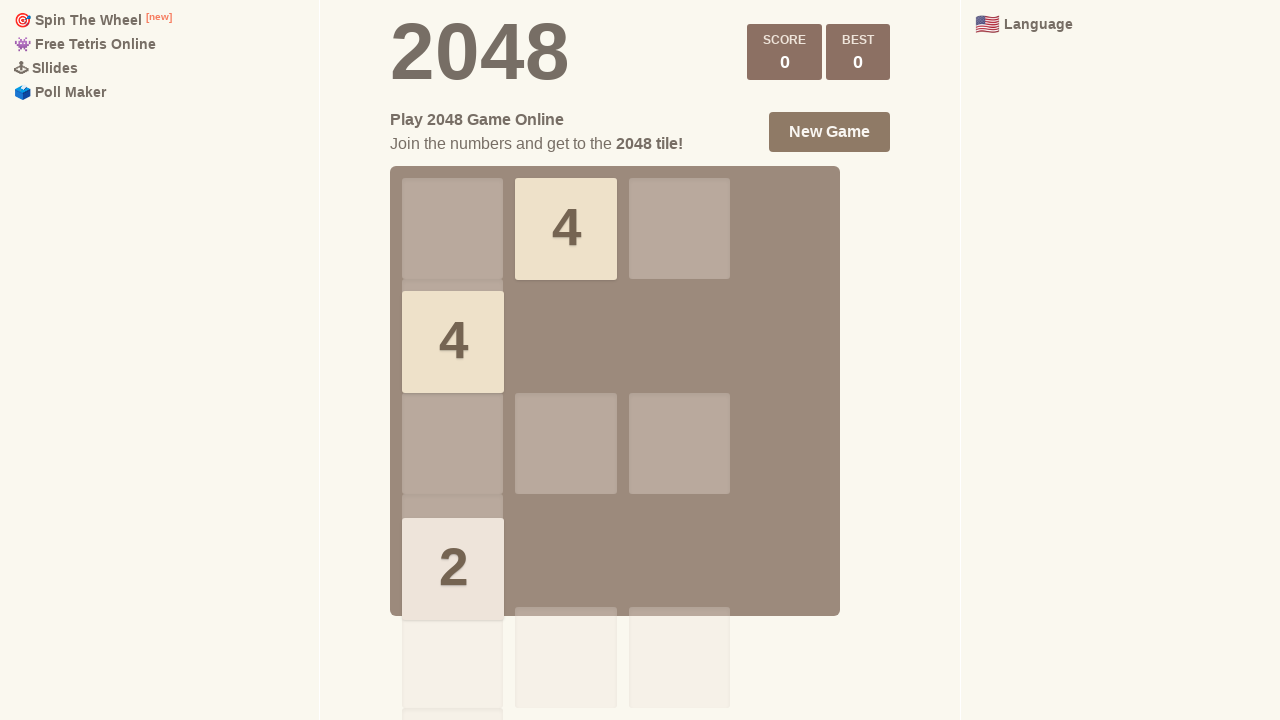

Waited 100ms between moves
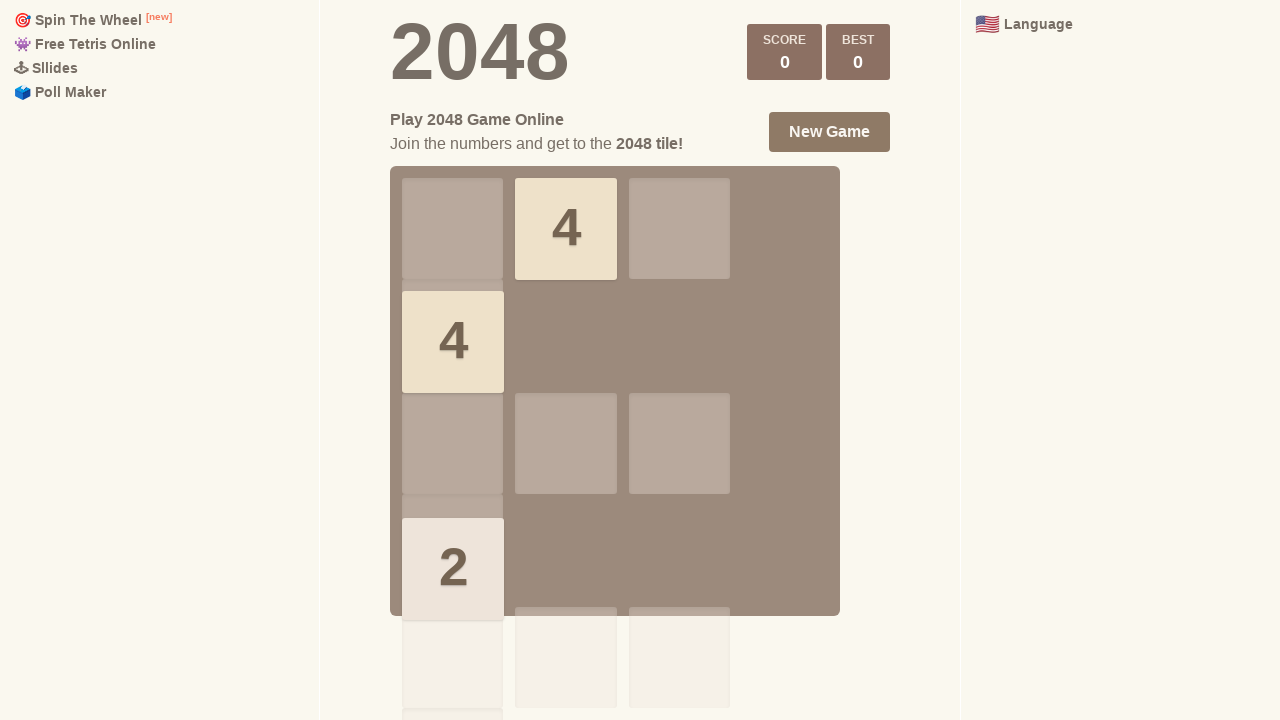

Pressed ArrowDown key to move tiles
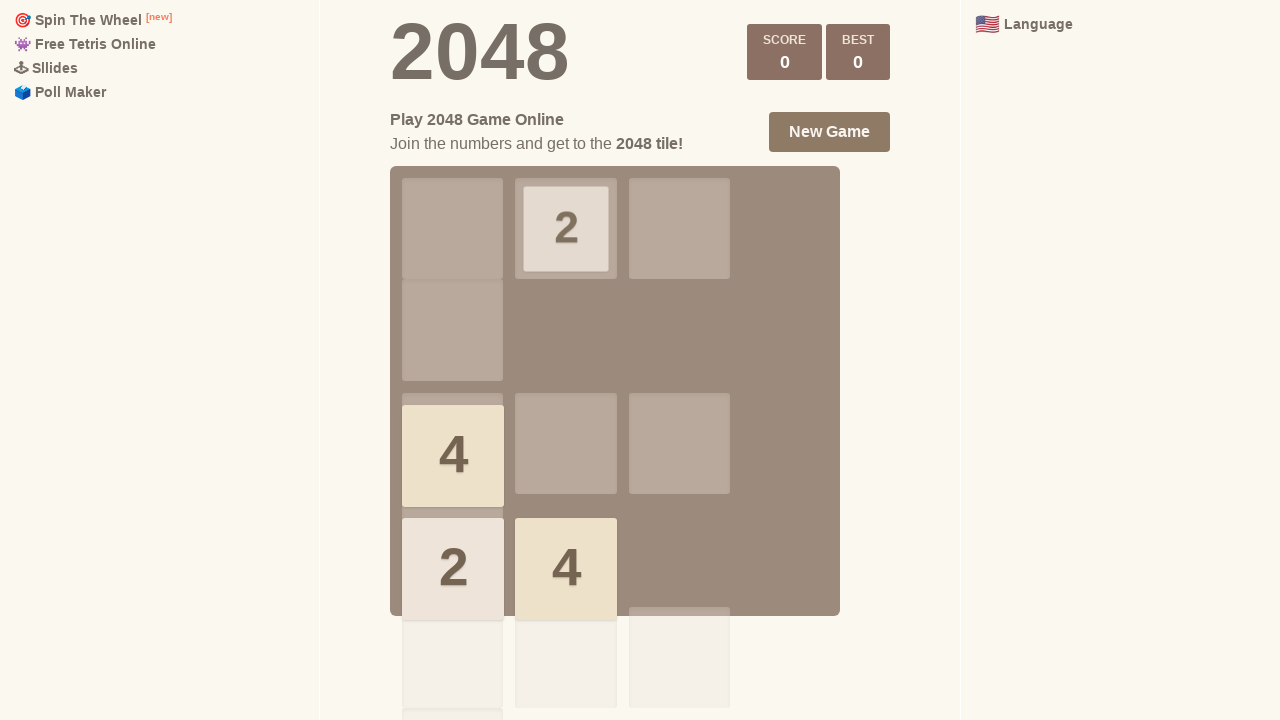

Waited 100ms between moves
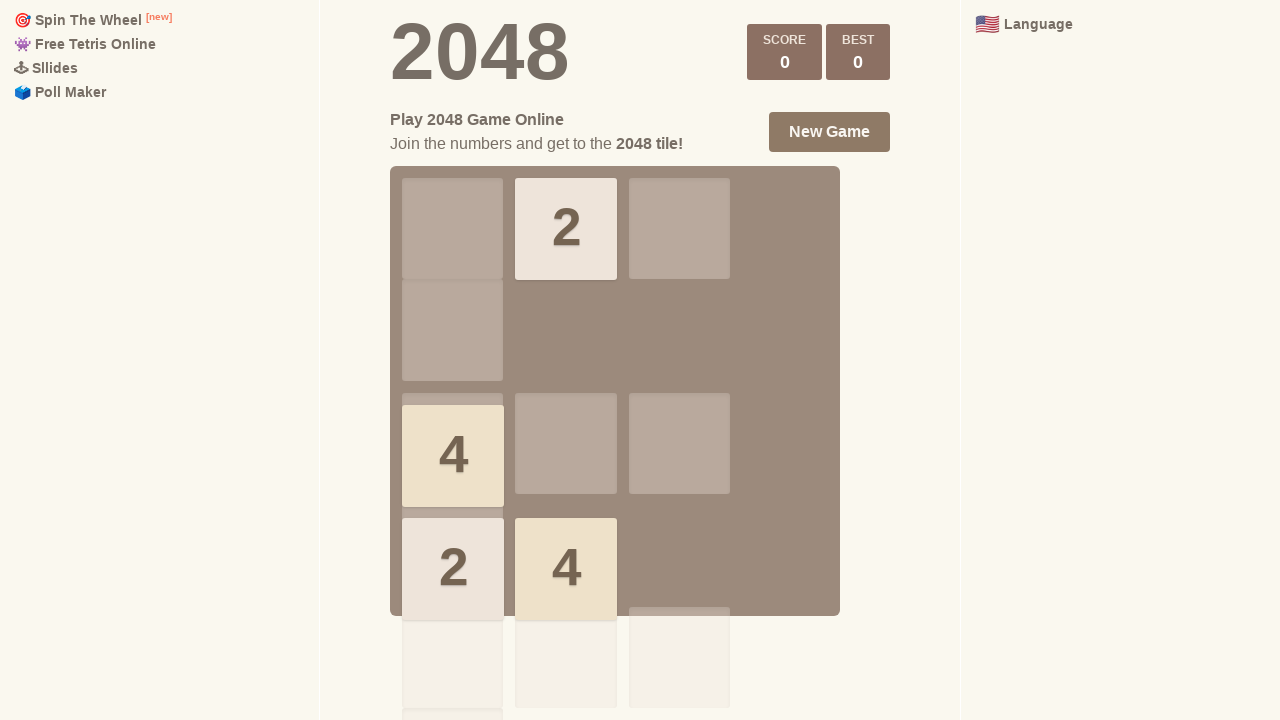

Pressed ArrowUp key to move tiles
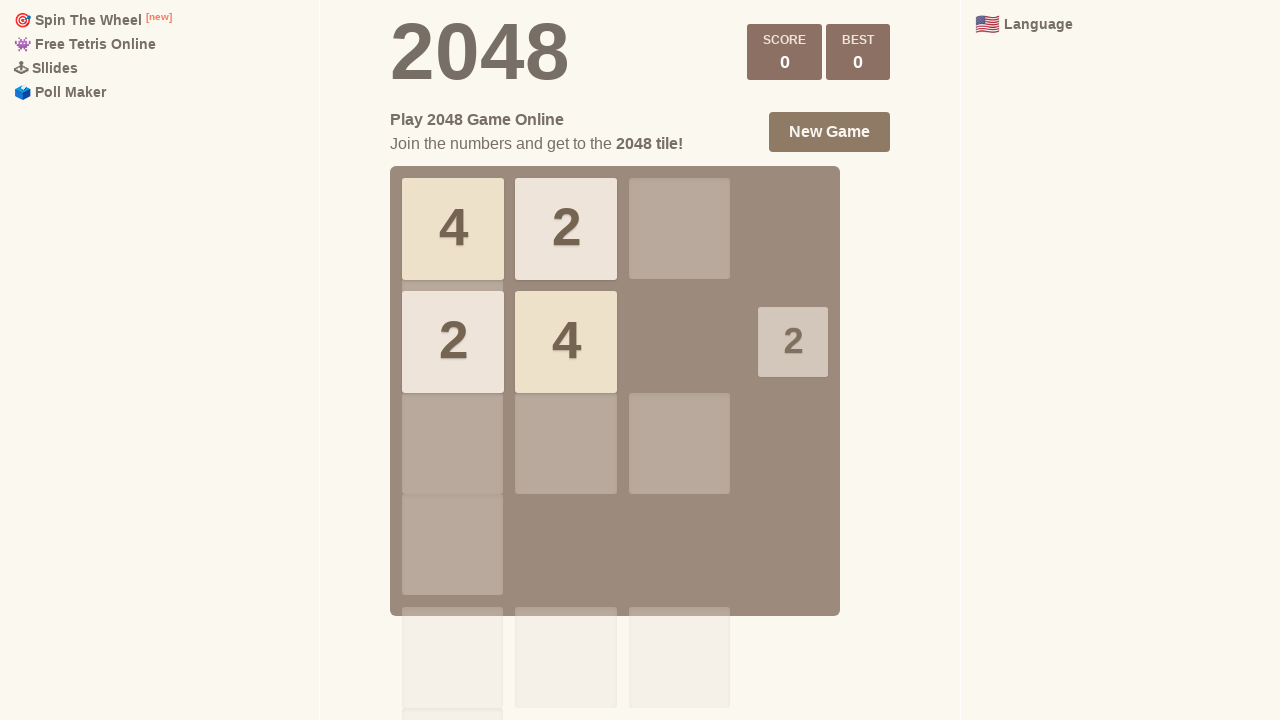

Waited 100ms between moves
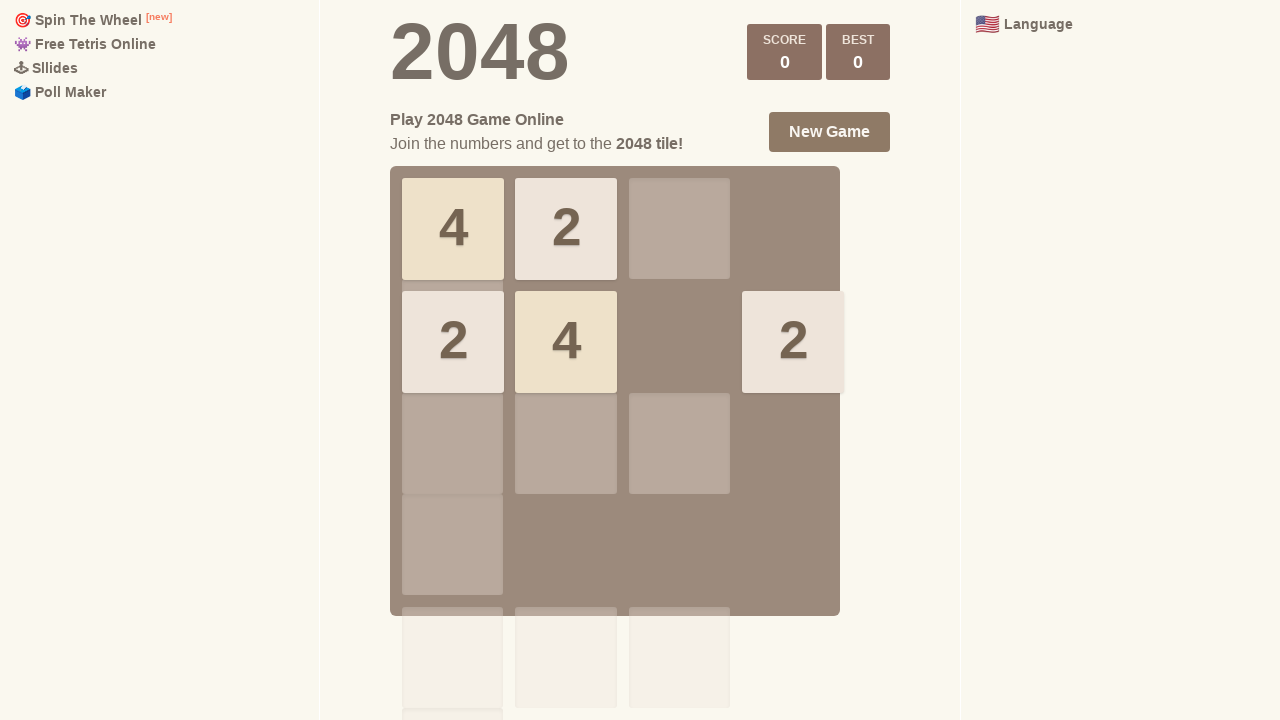

Pressed ArrowRight key to move tiles
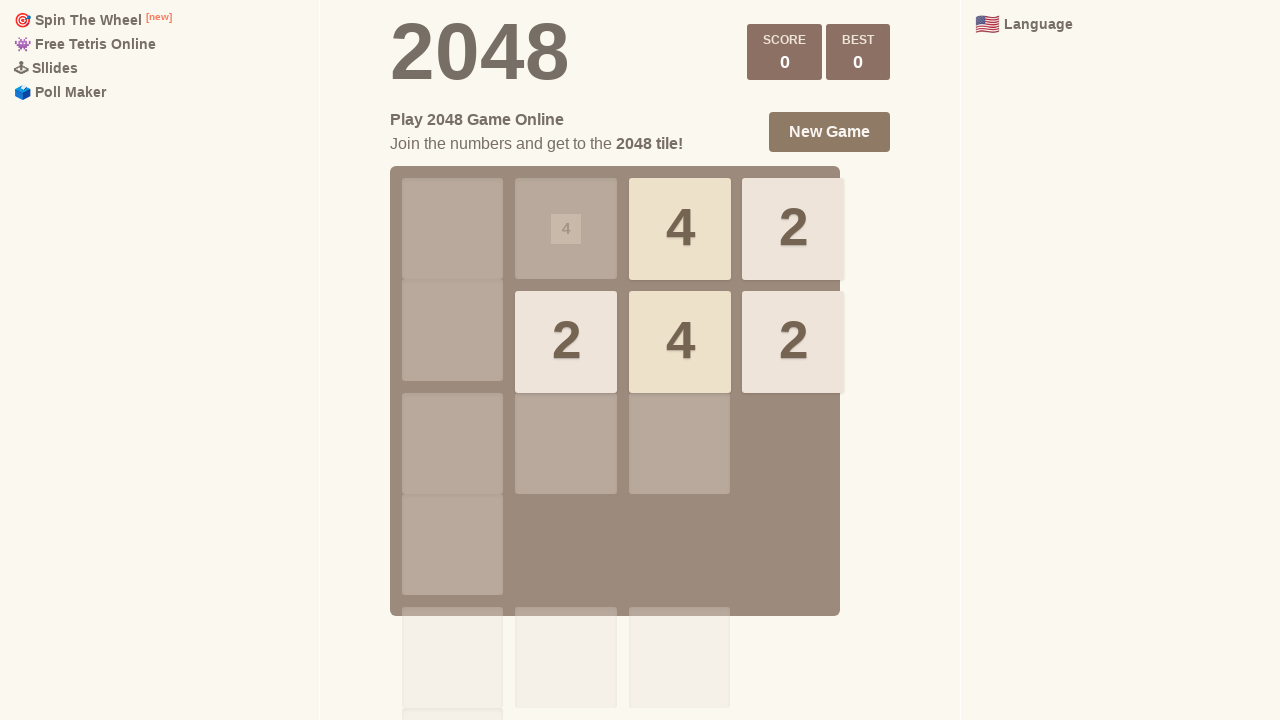

Waited 100ms between moves
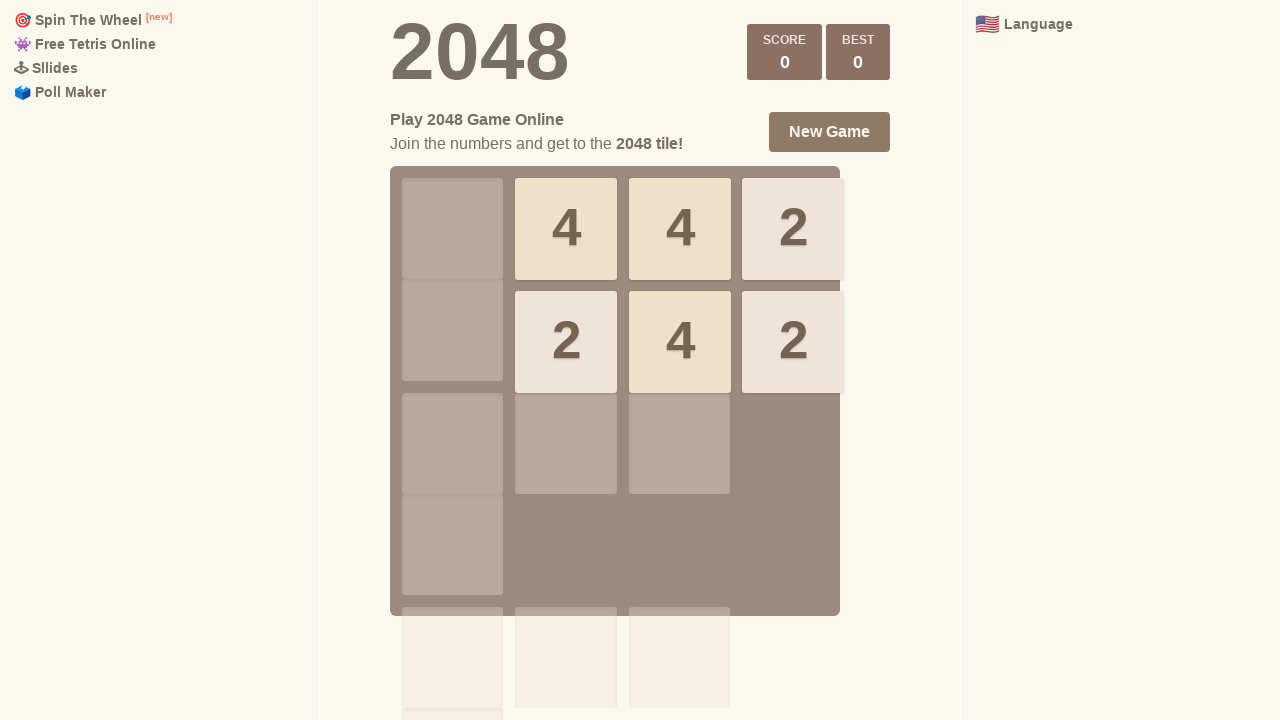

Pressed ArrowLeft key to move tiles
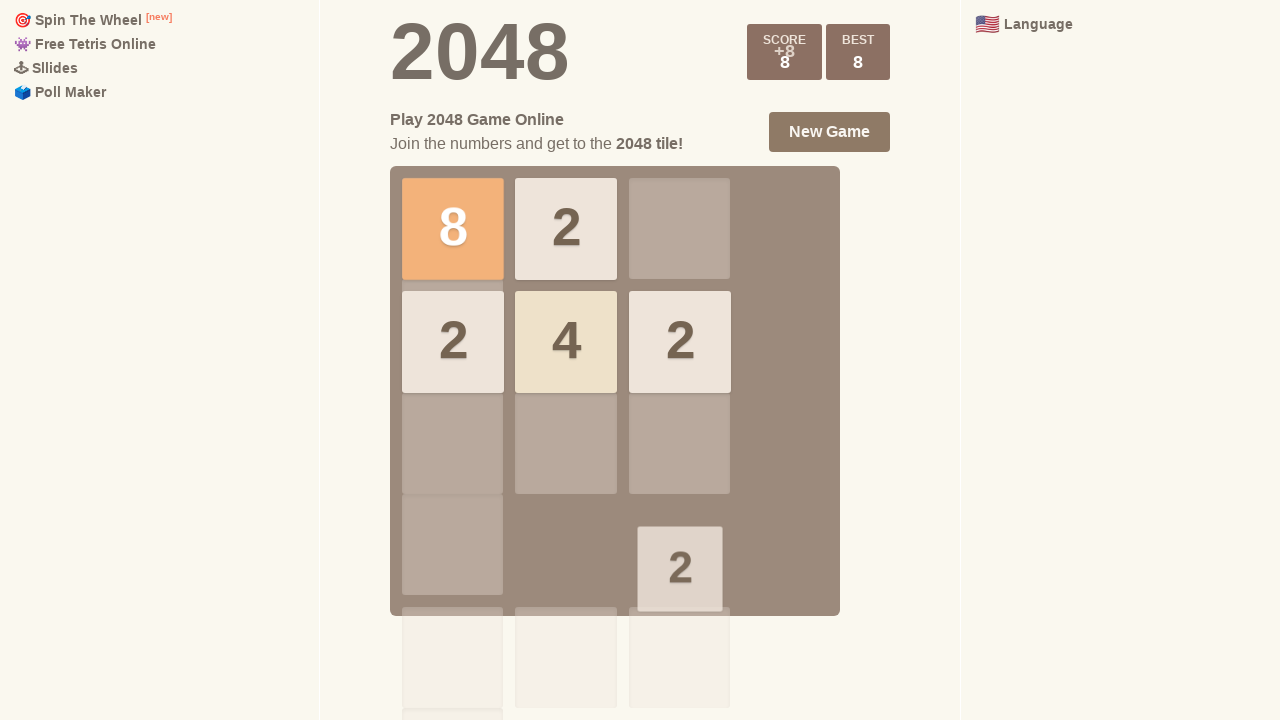

Waited 100ms between moves
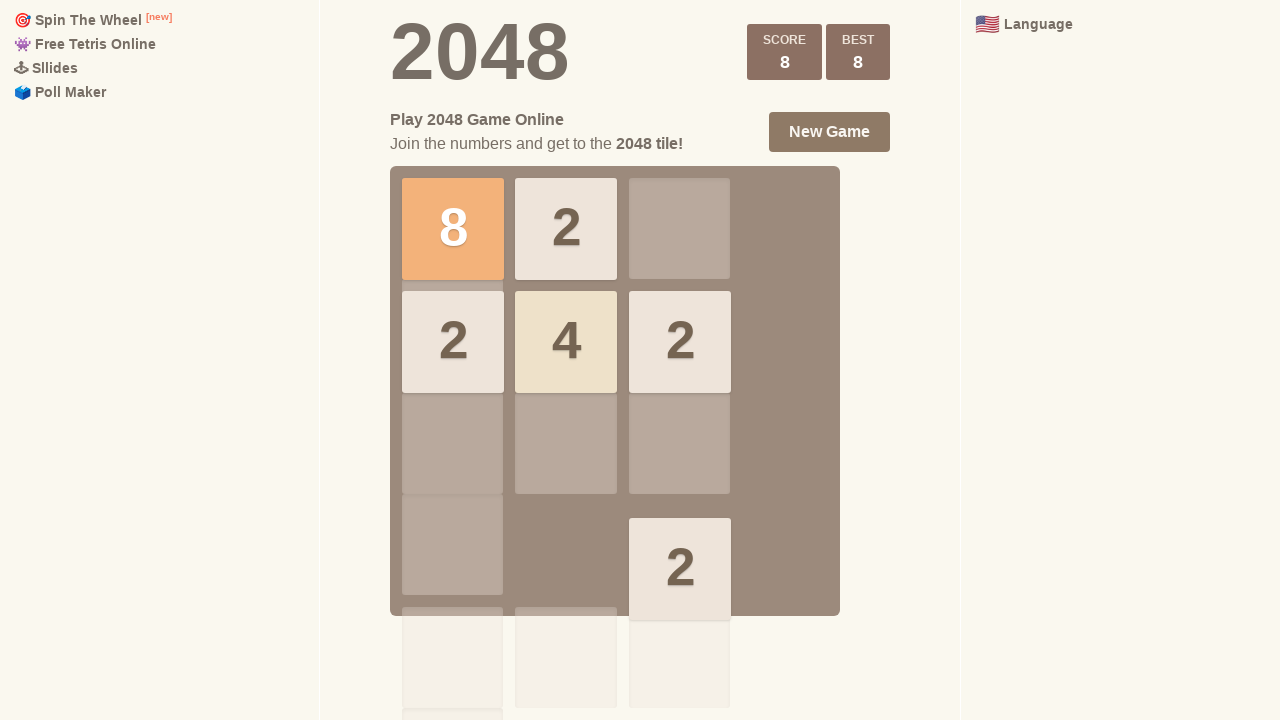

Pressed ArrowLeft key to move tiles
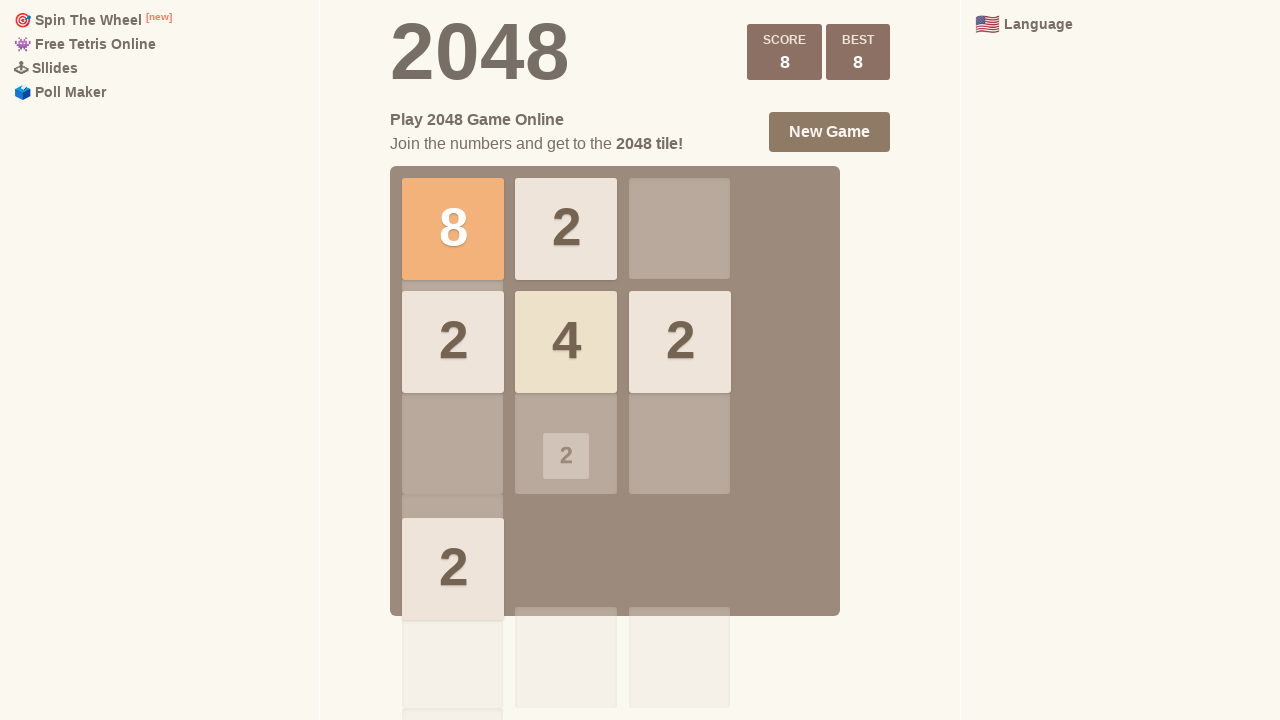

Waited 100ms between moves
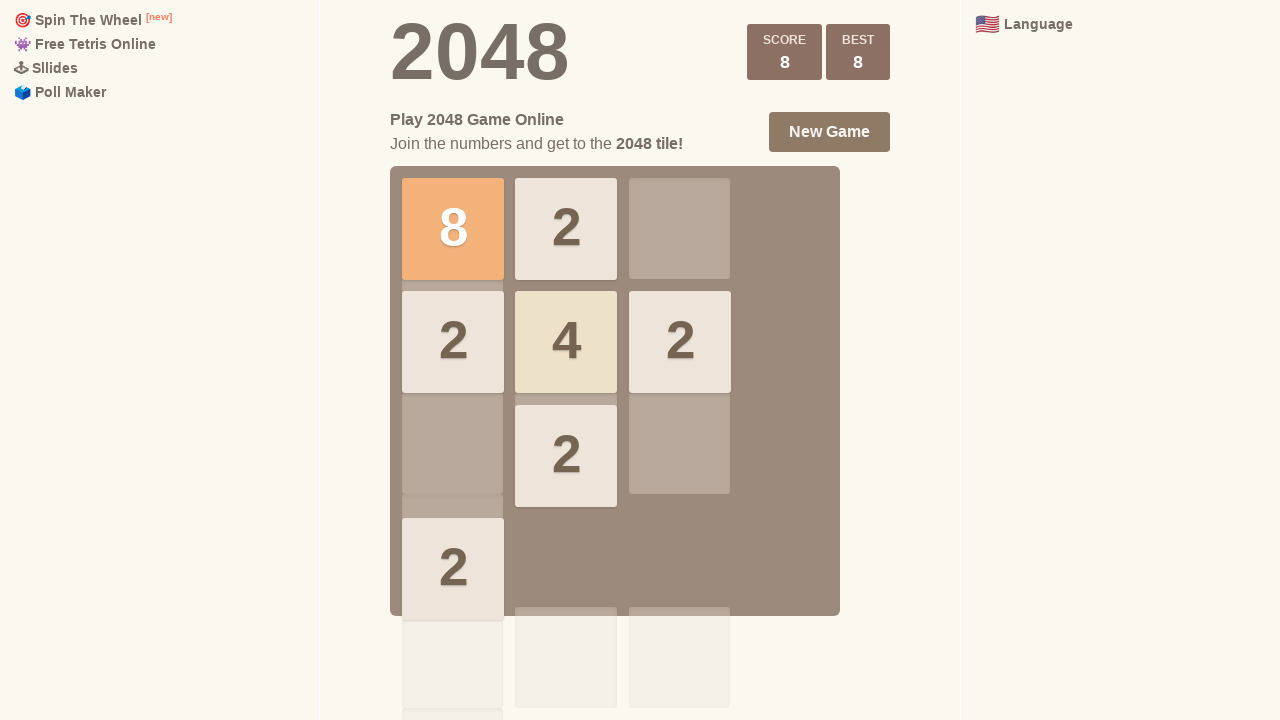

Pressed ArrowUp key to move tiles
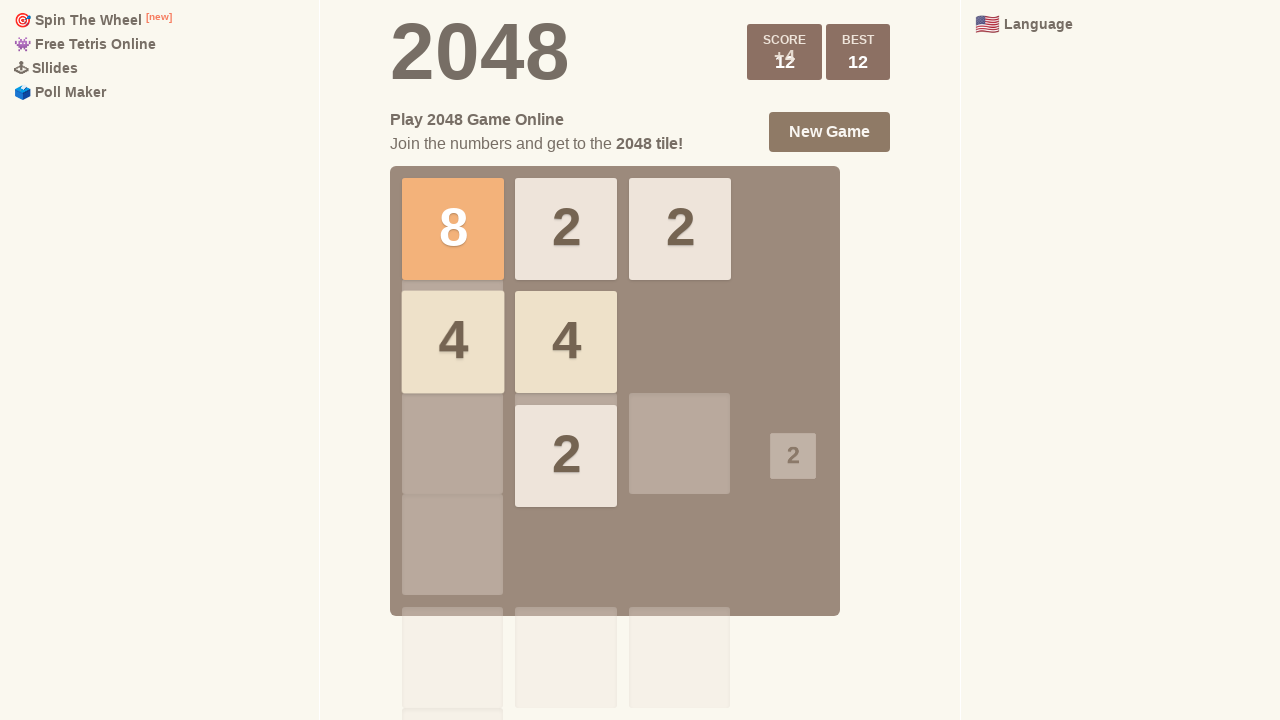

Waited 100ms between moves
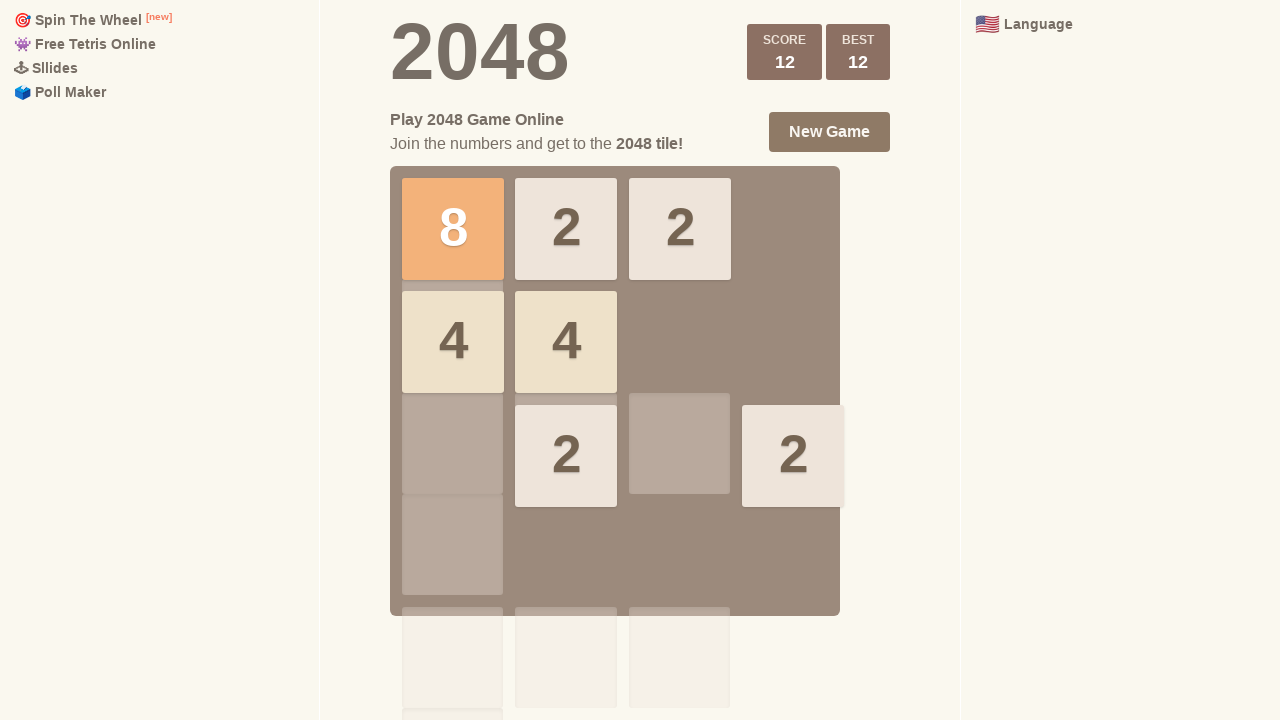

Pressed ArrowRight key to move tiles
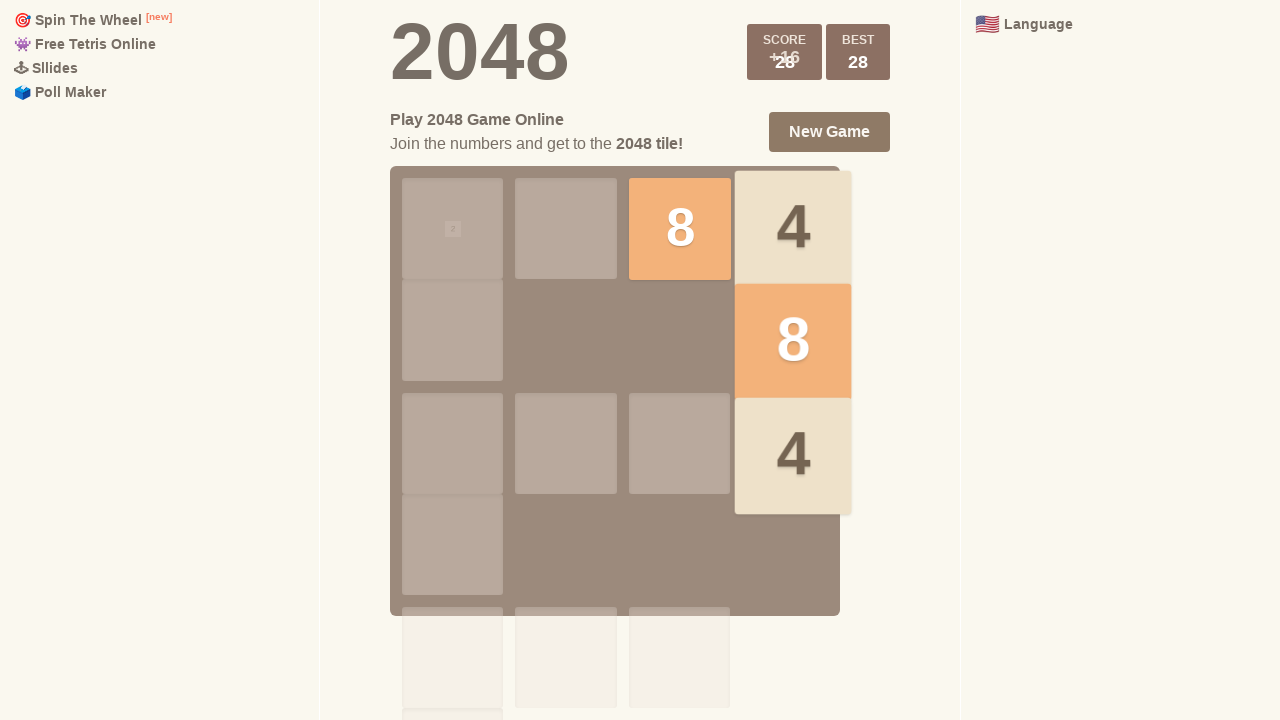

Waited 100ms between moves
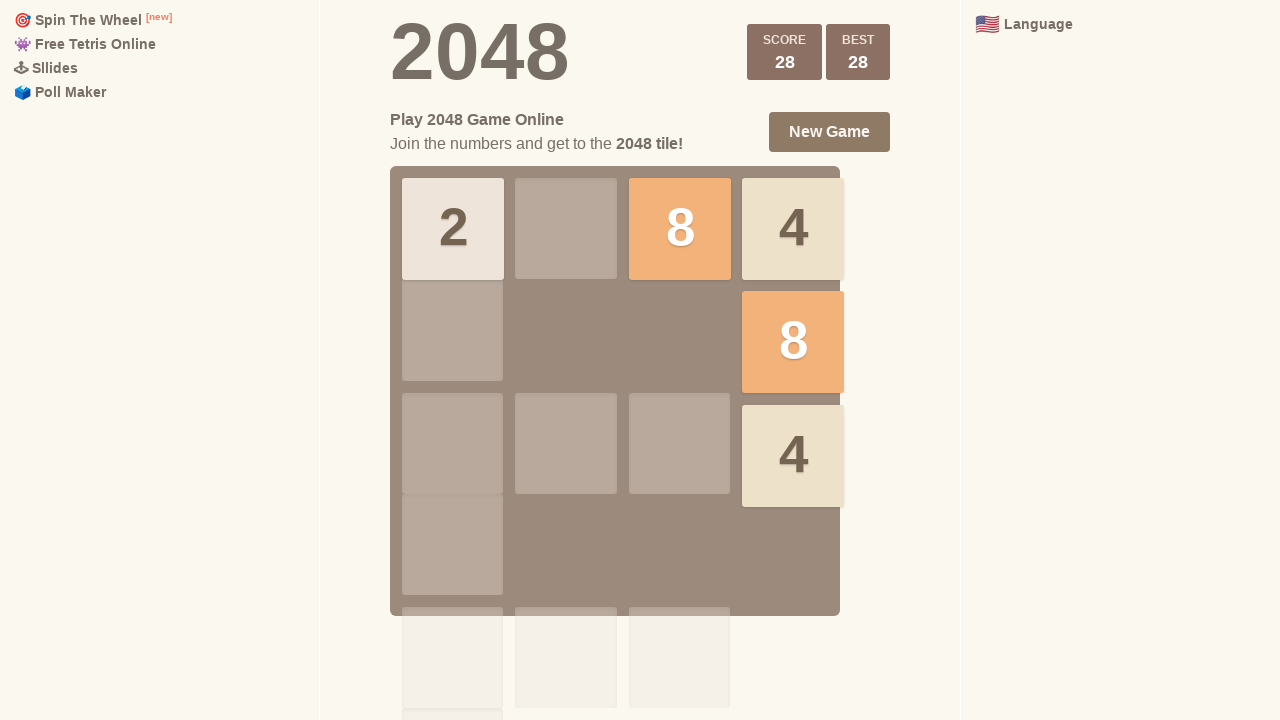

Pressed ArrowDown key to move tiles
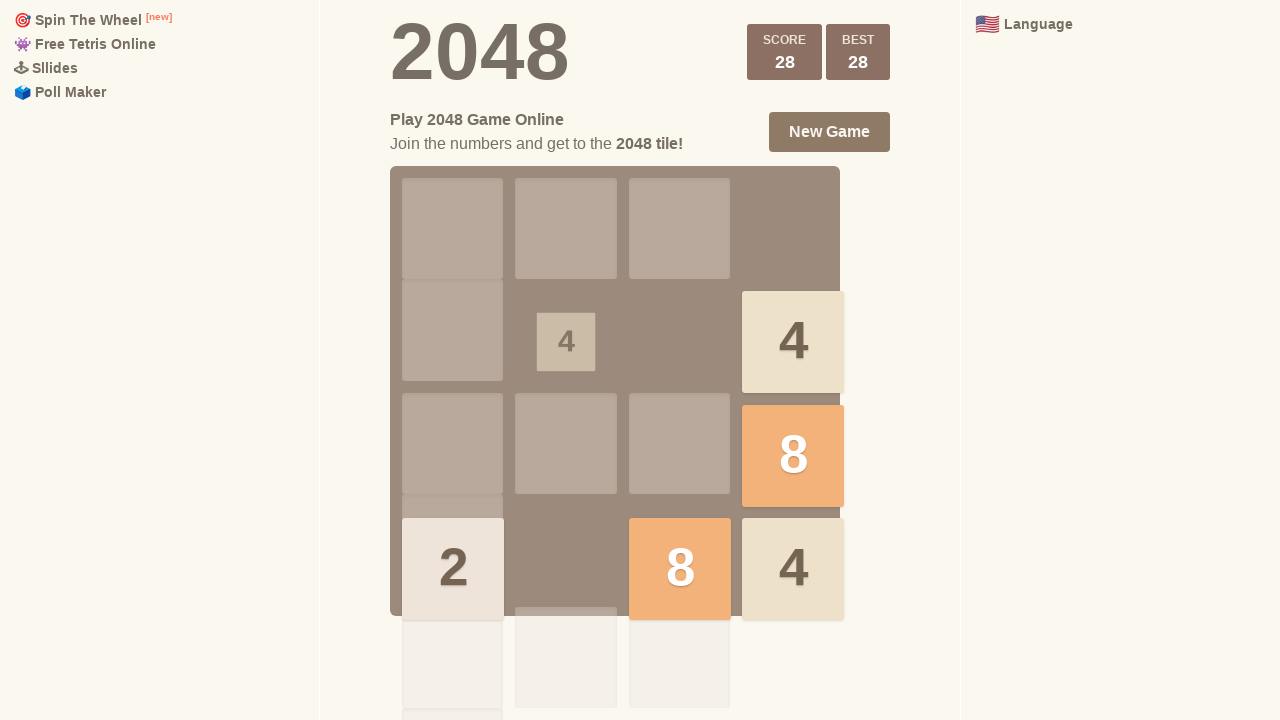

Waited 100ms between moves
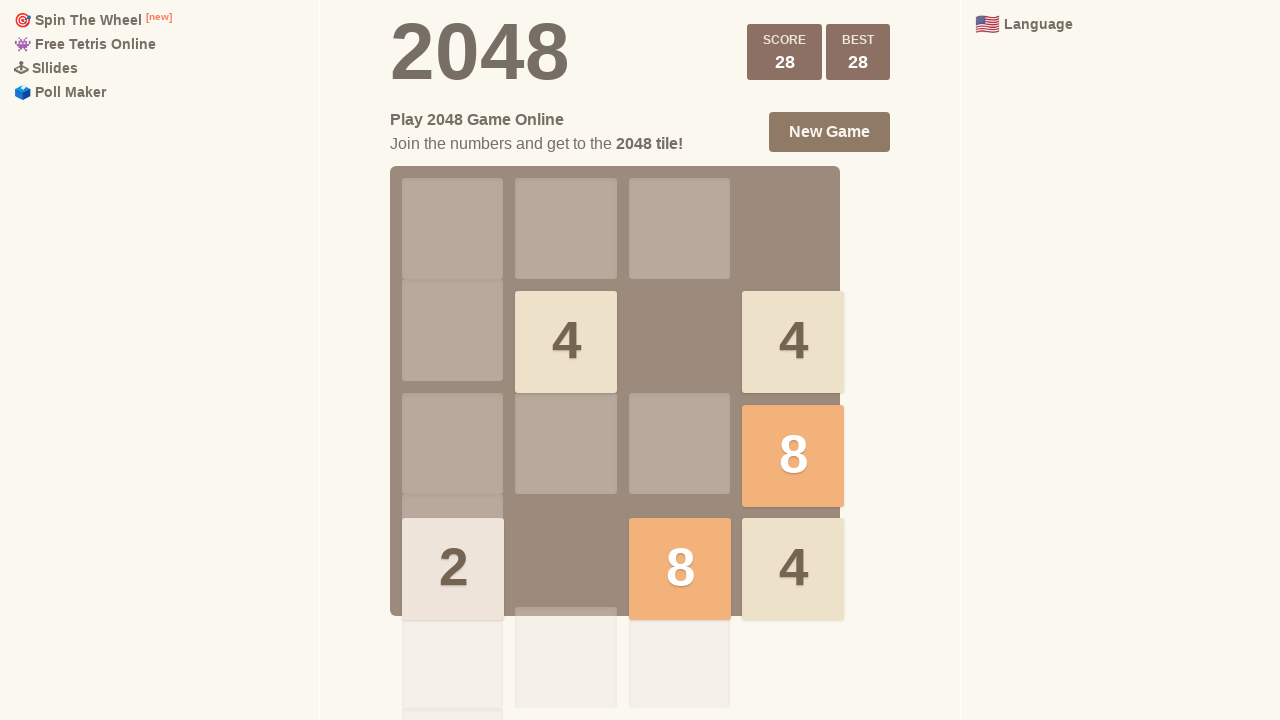

Pressed ArrowRight key to move tiles
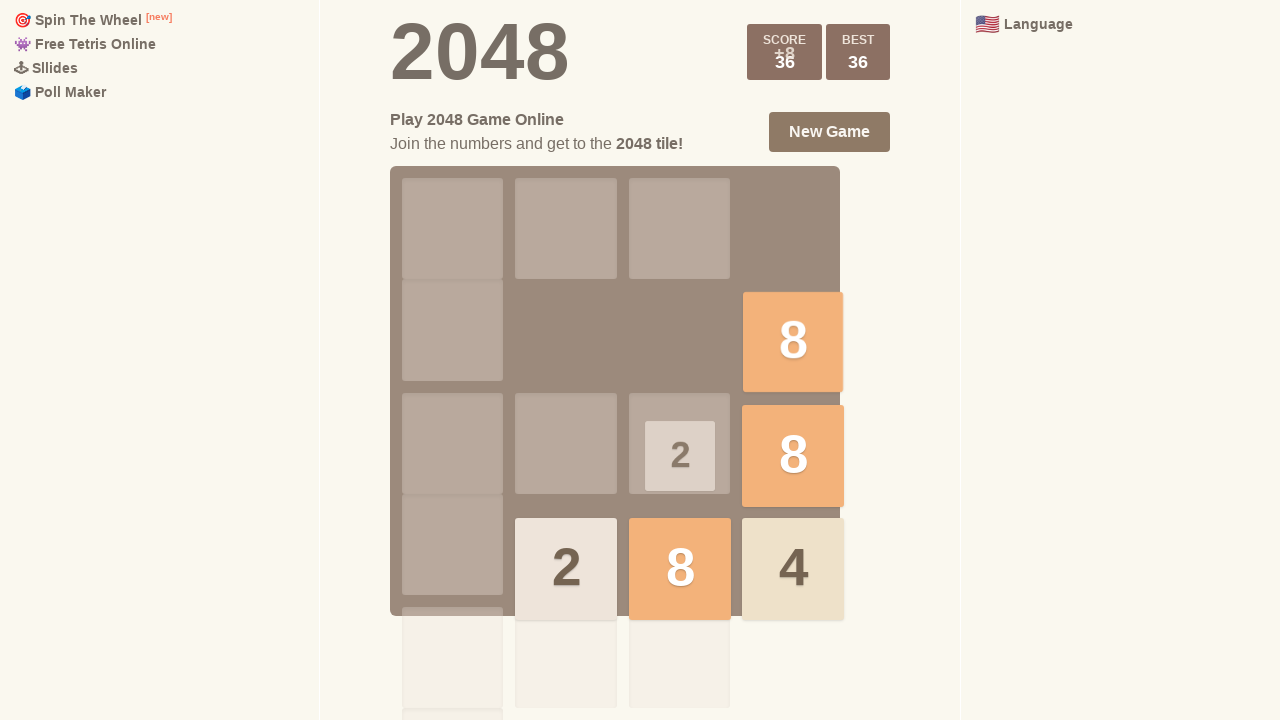

Waited 100ms between moves
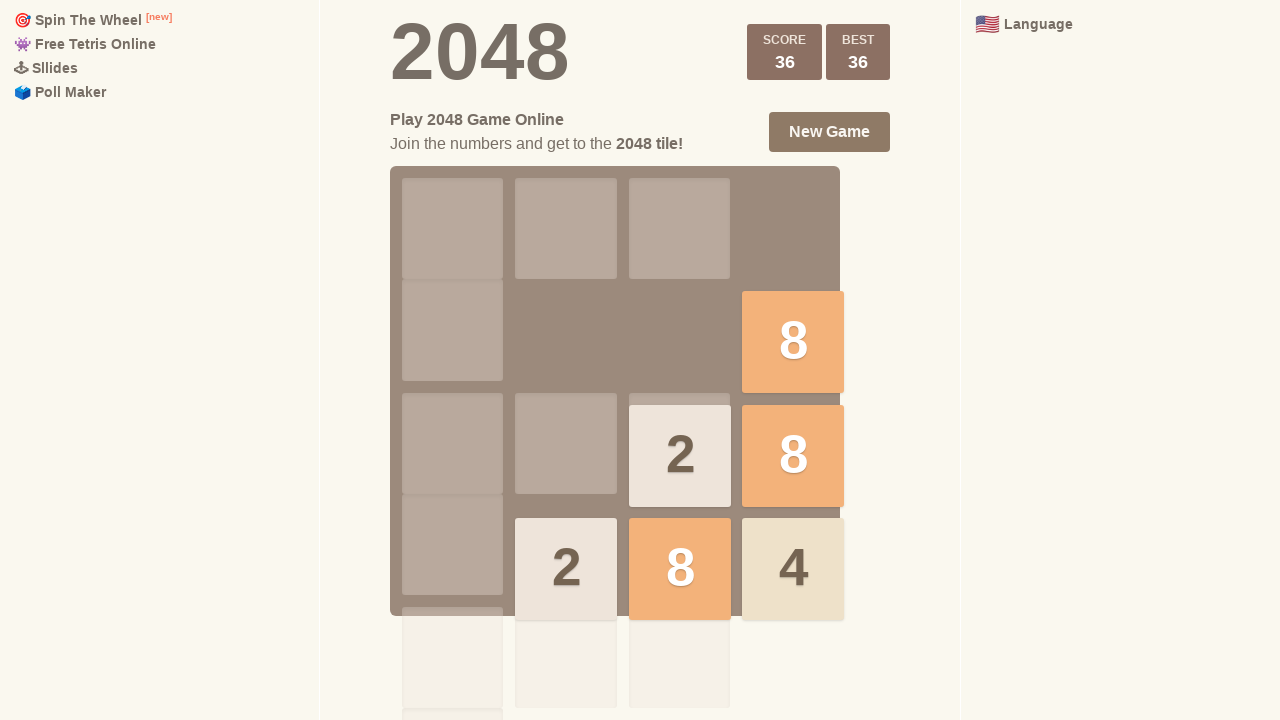

Pressed ArrowLeft key to move tiles
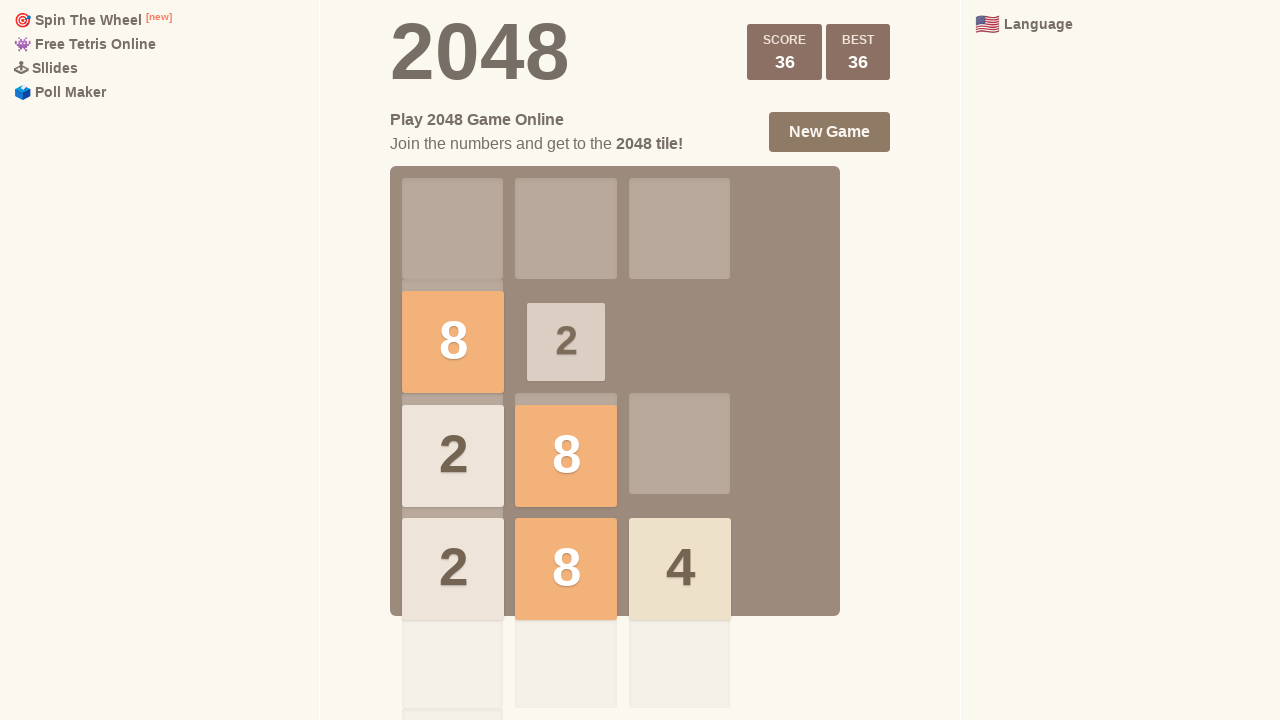

Waited 100ms between moves
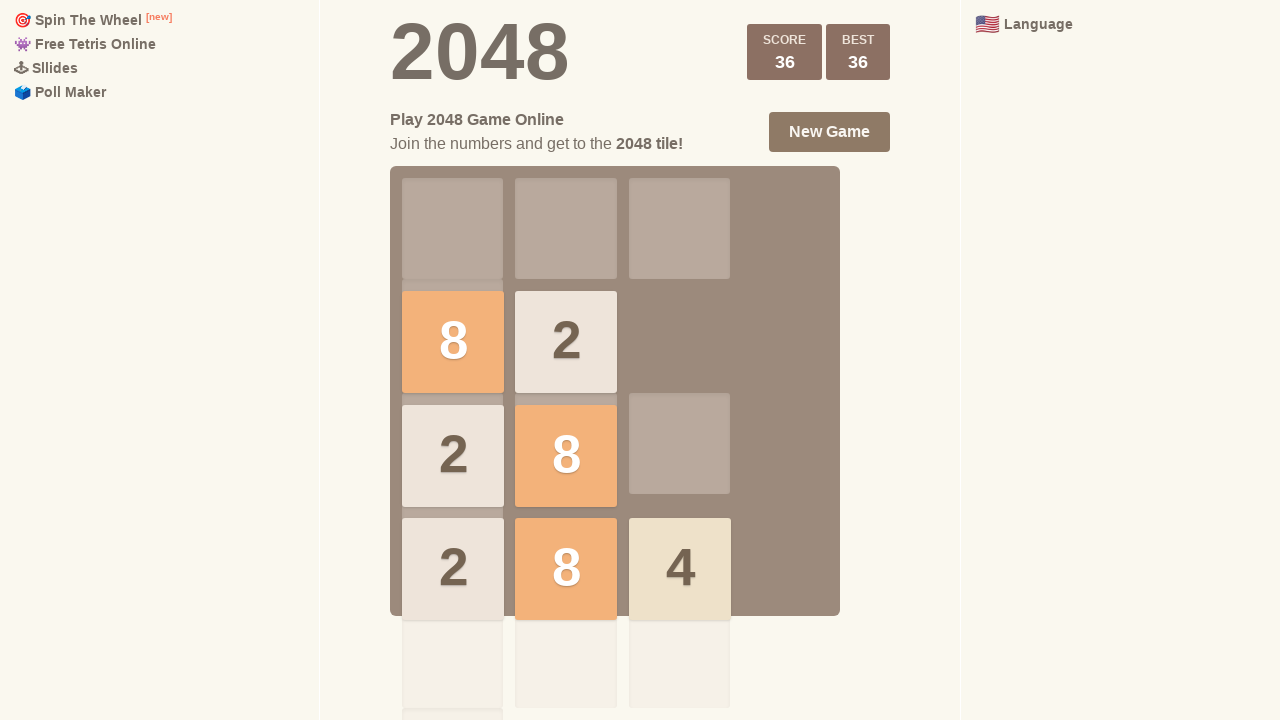

Pressed ArrowUp key to move tiles
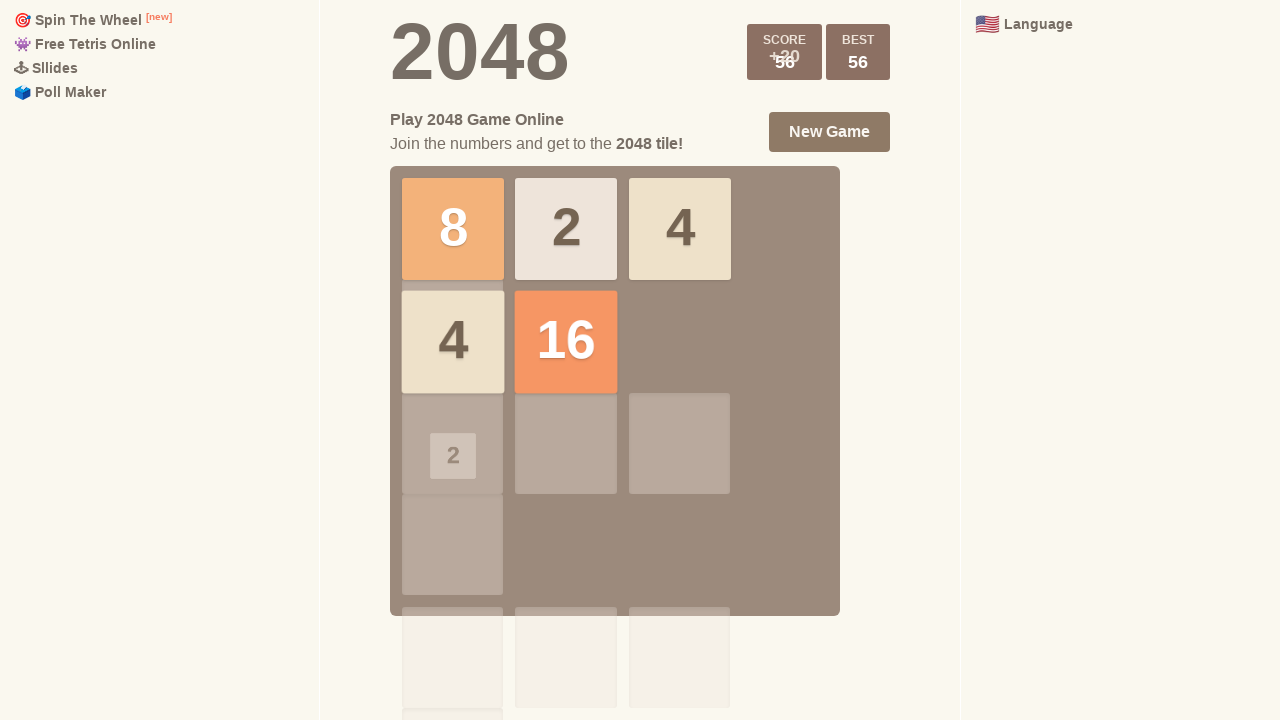

Waited 100ms between moves
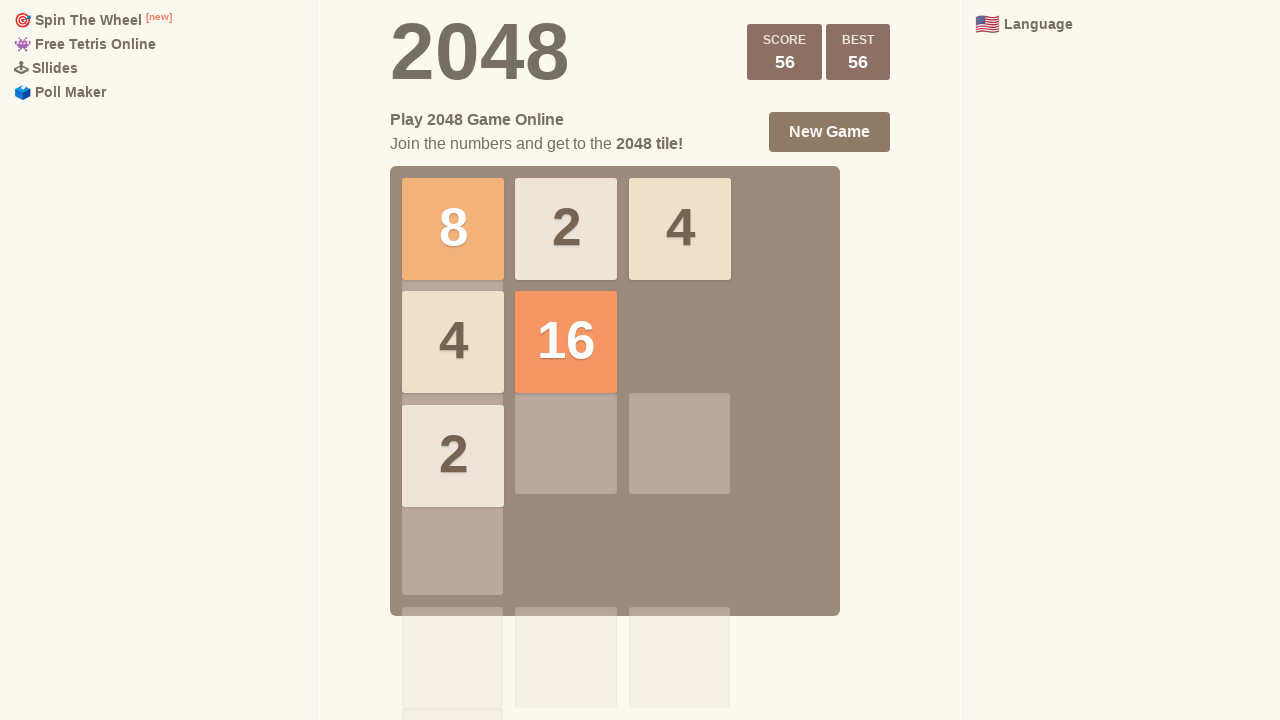

Pressed ArrowRight key to move tiles
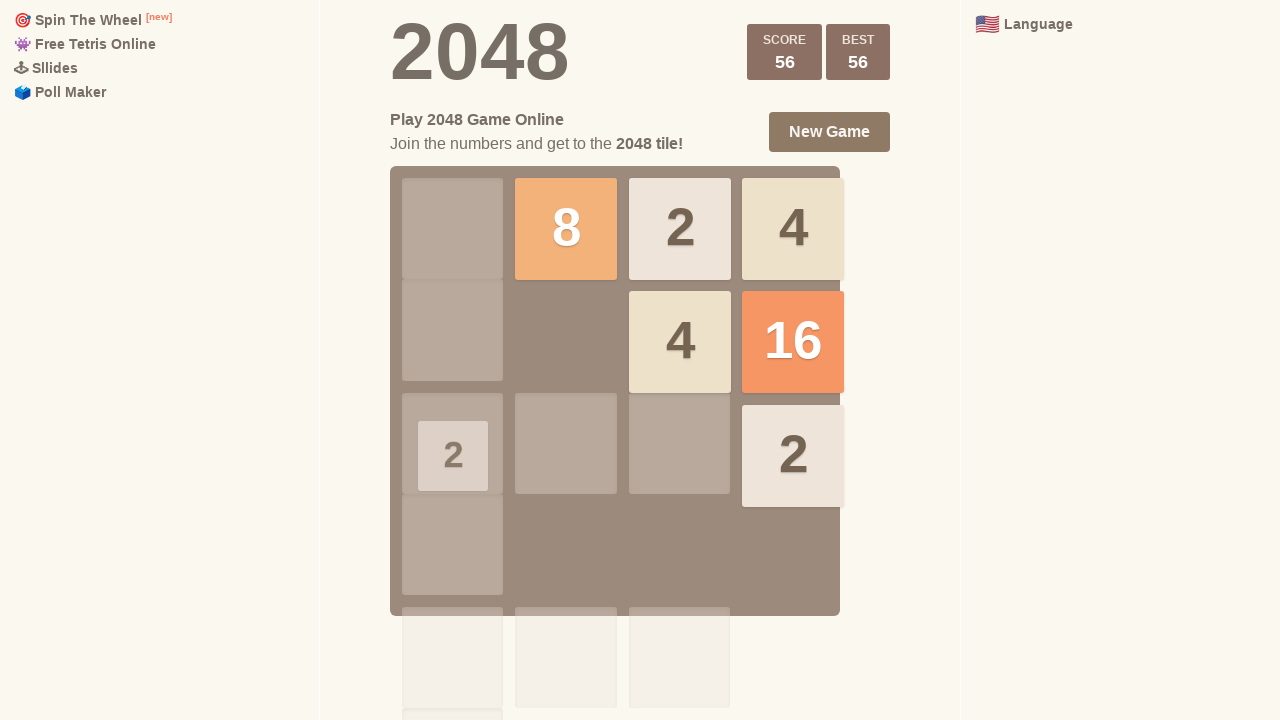

Waited 100ms between moves
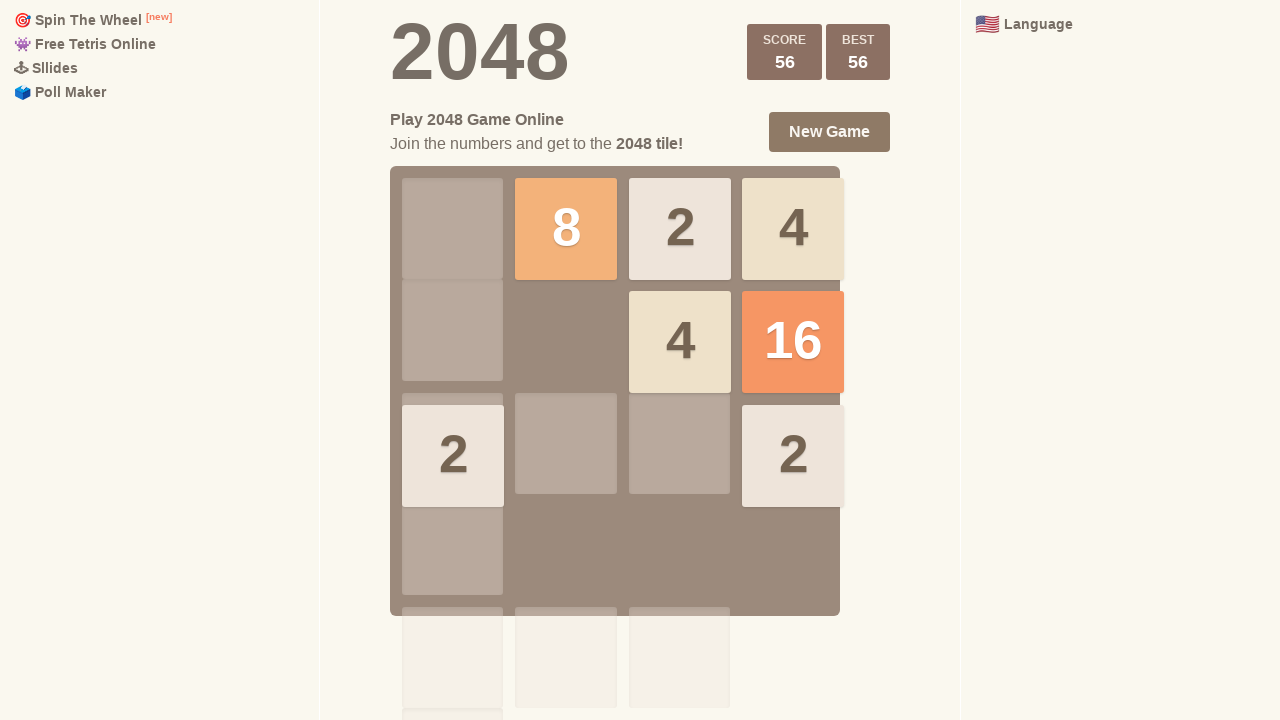

Pressed ArrowDown key to move tiles
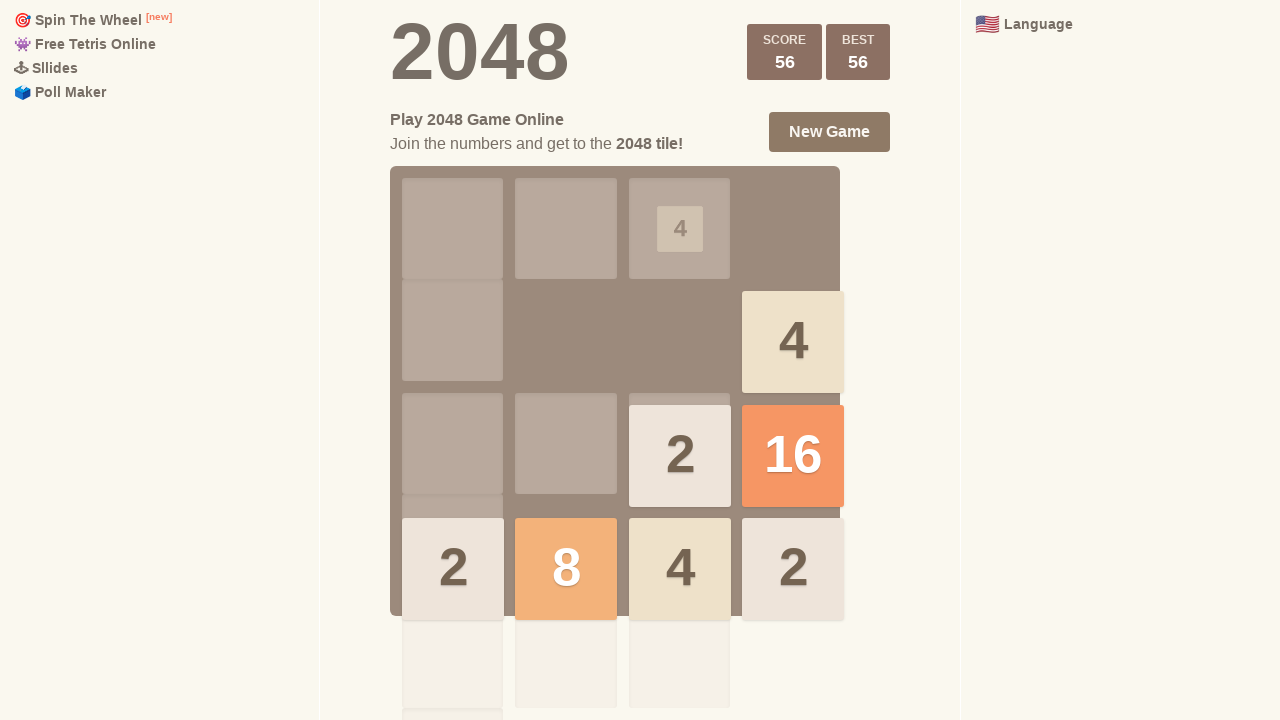

Waited 100ms between moves
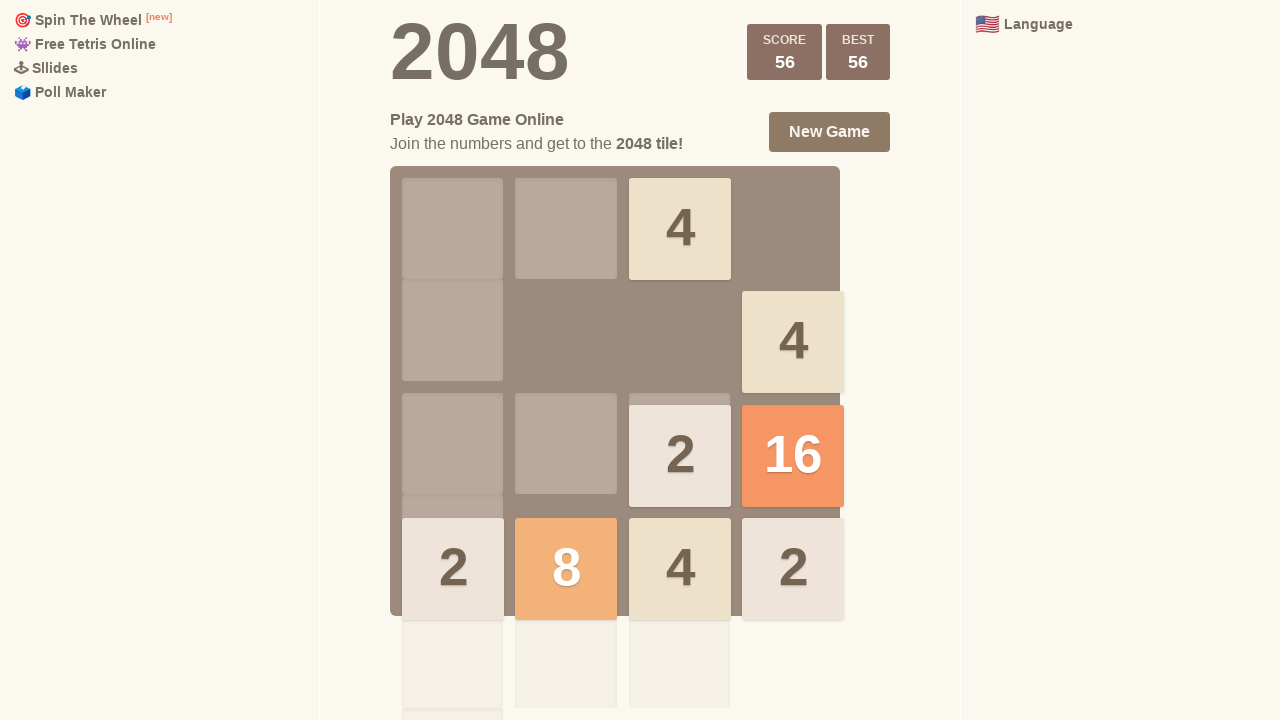

Pressed ArrowRight key to move tiles
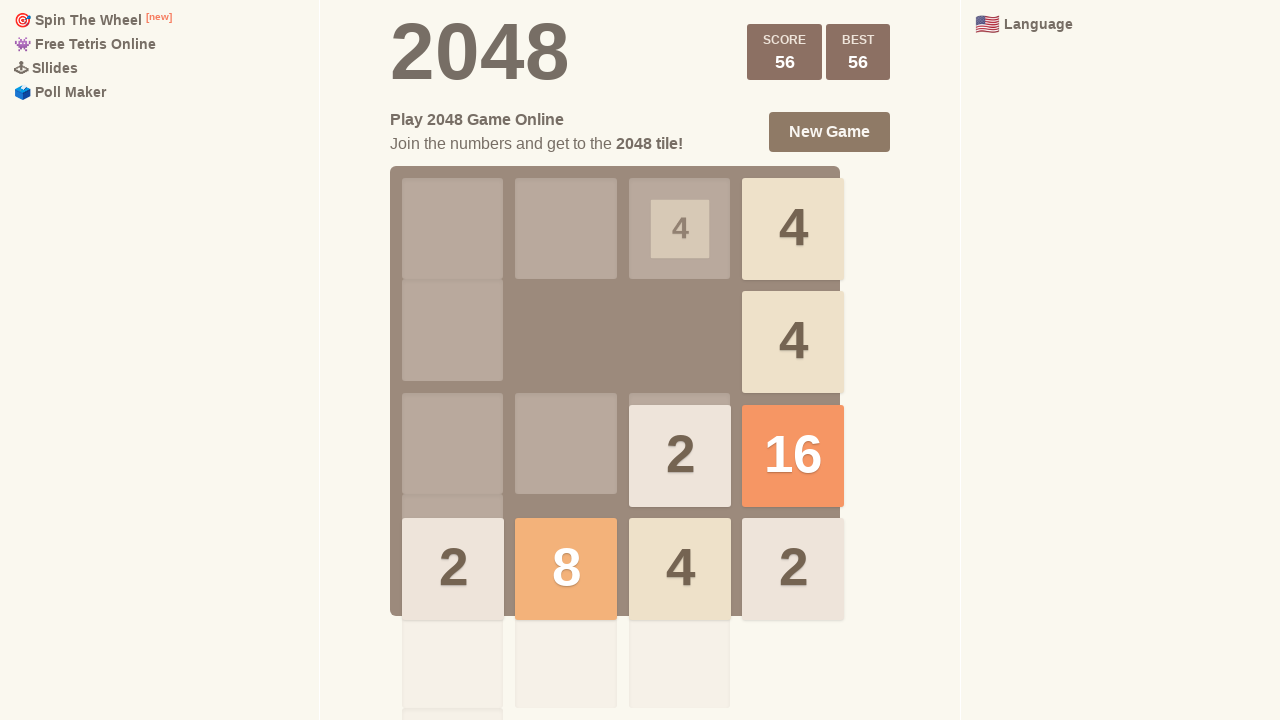

Waited 100ms between moves
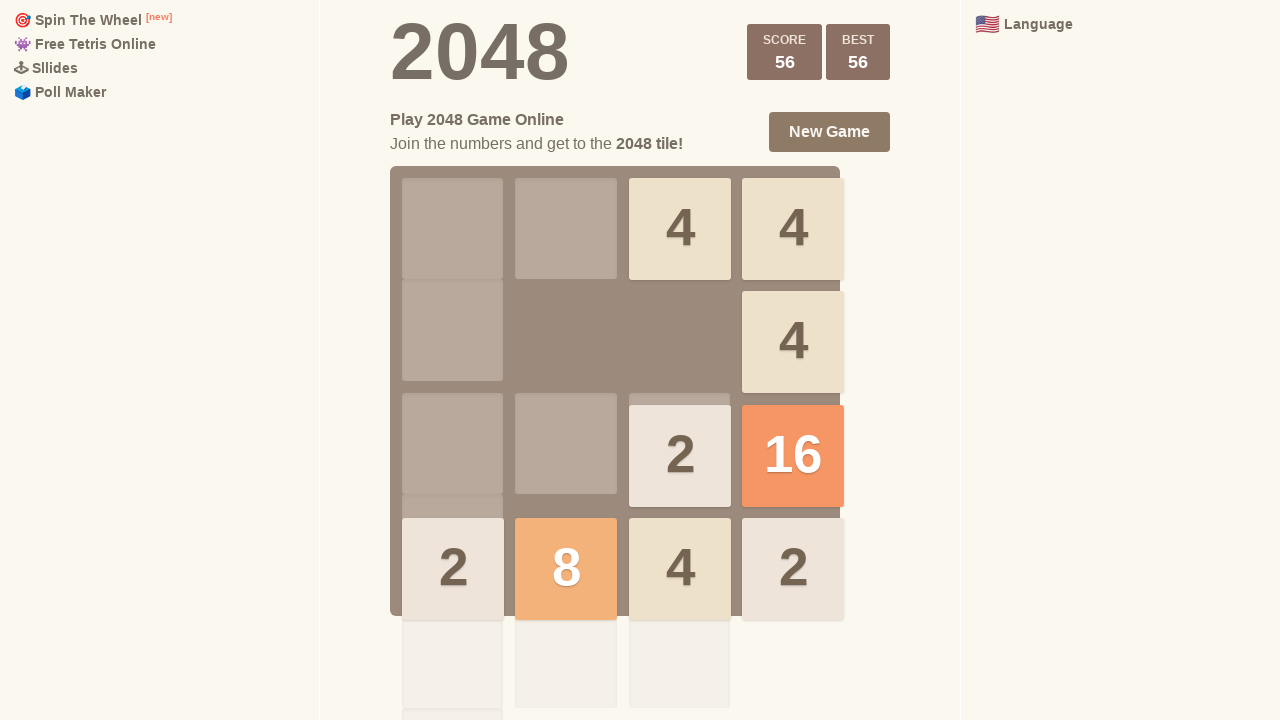

Pressed ArrowDown key to move tiles
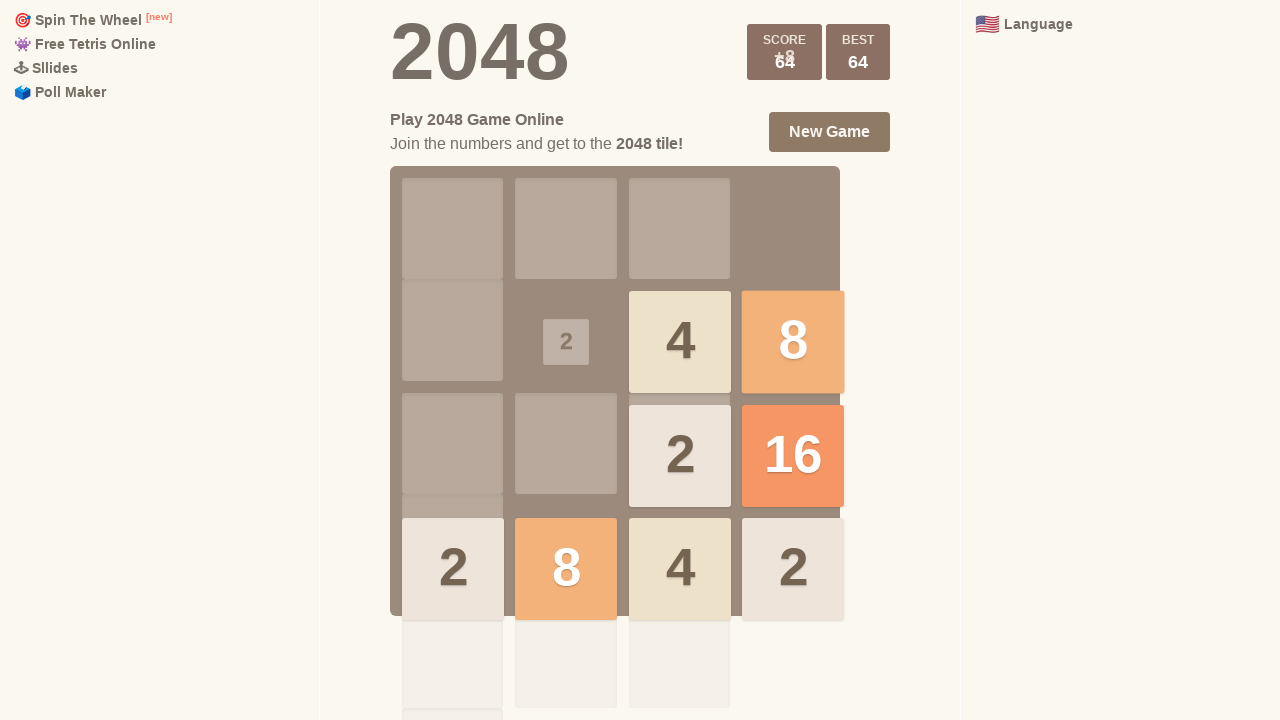

Waited 100ms between moves
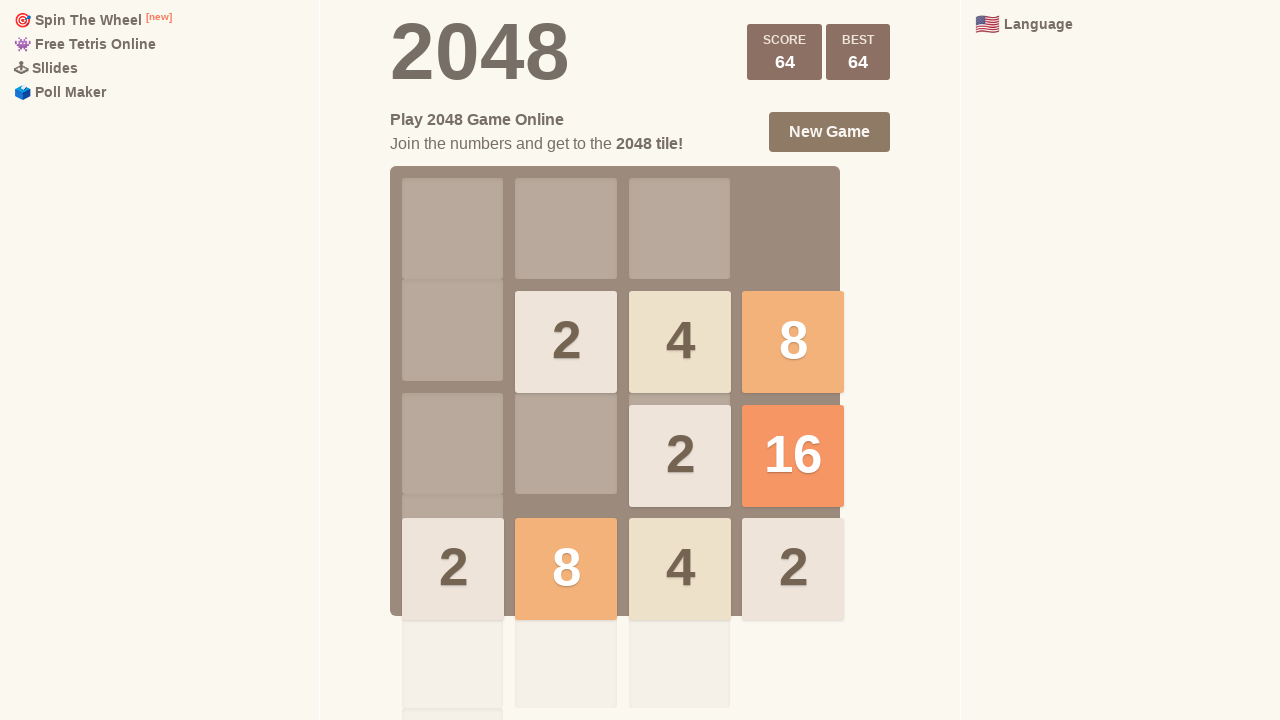

Pressed ArrowRight key to move tiles
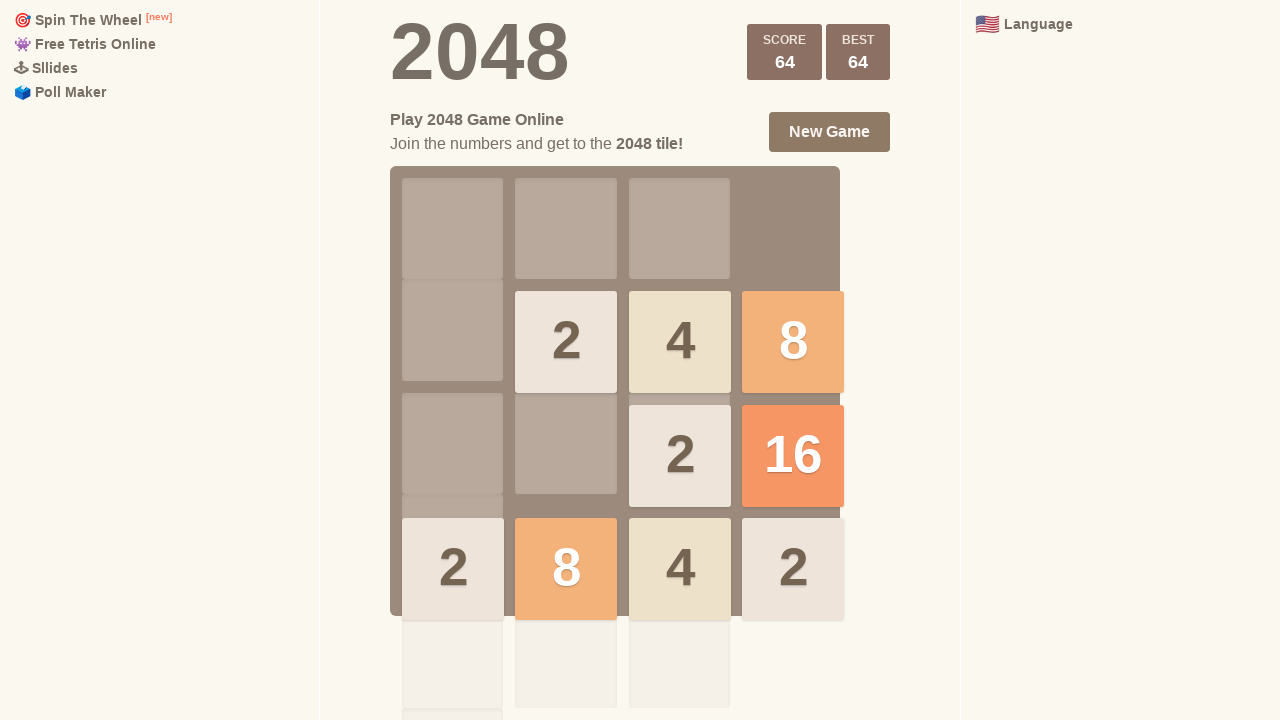

Waited 100ms between moves
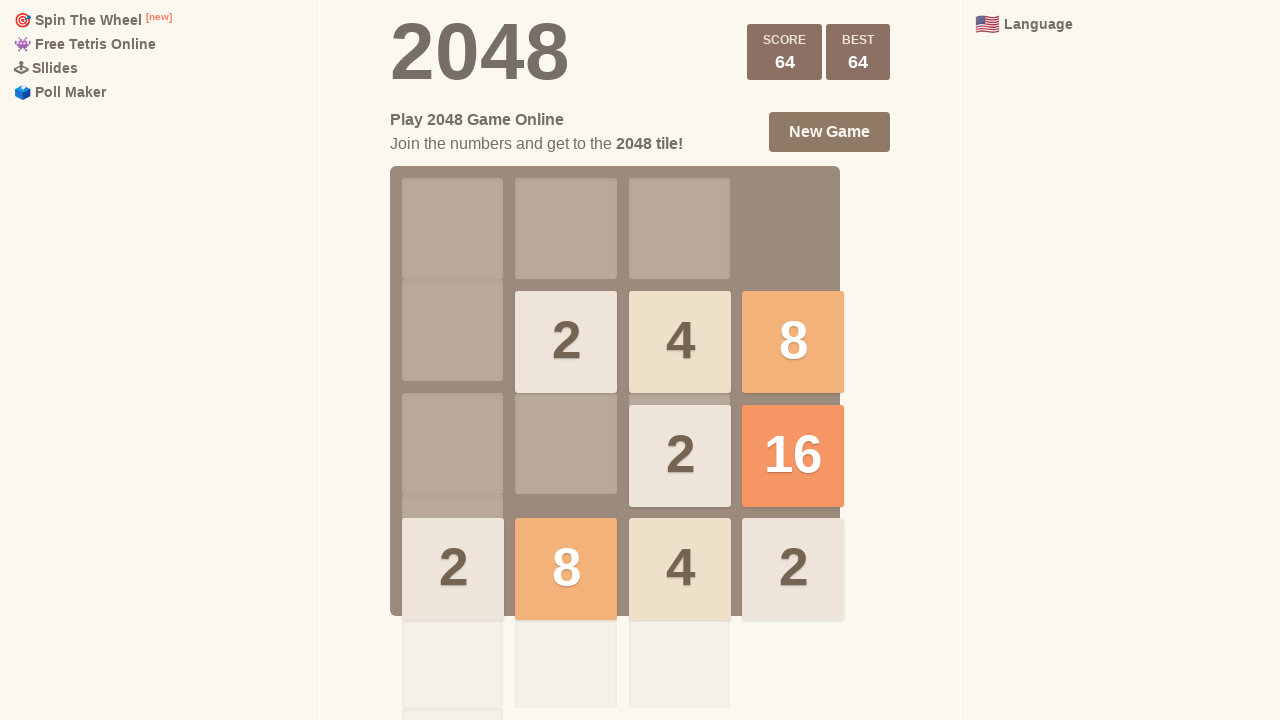

Pressed ArrowRight key to move tiles
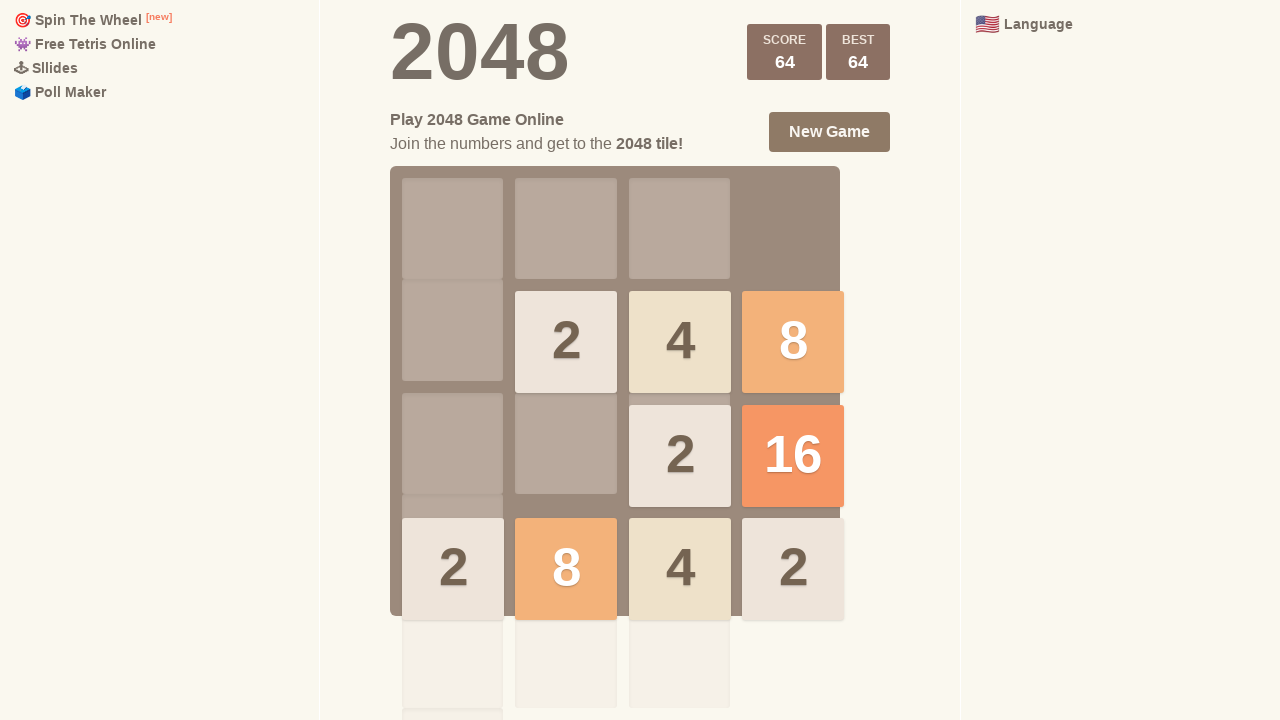

Waited 100ms between moves
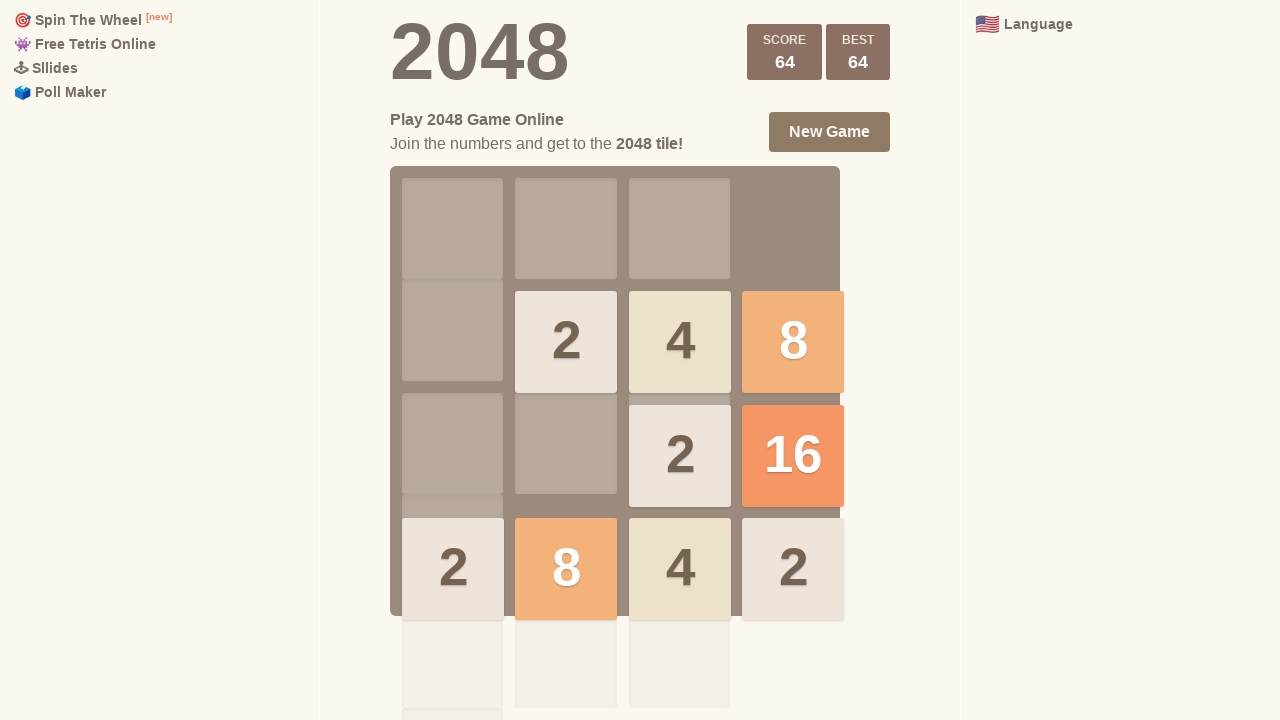

Pressed ArrowUp key to move tiles
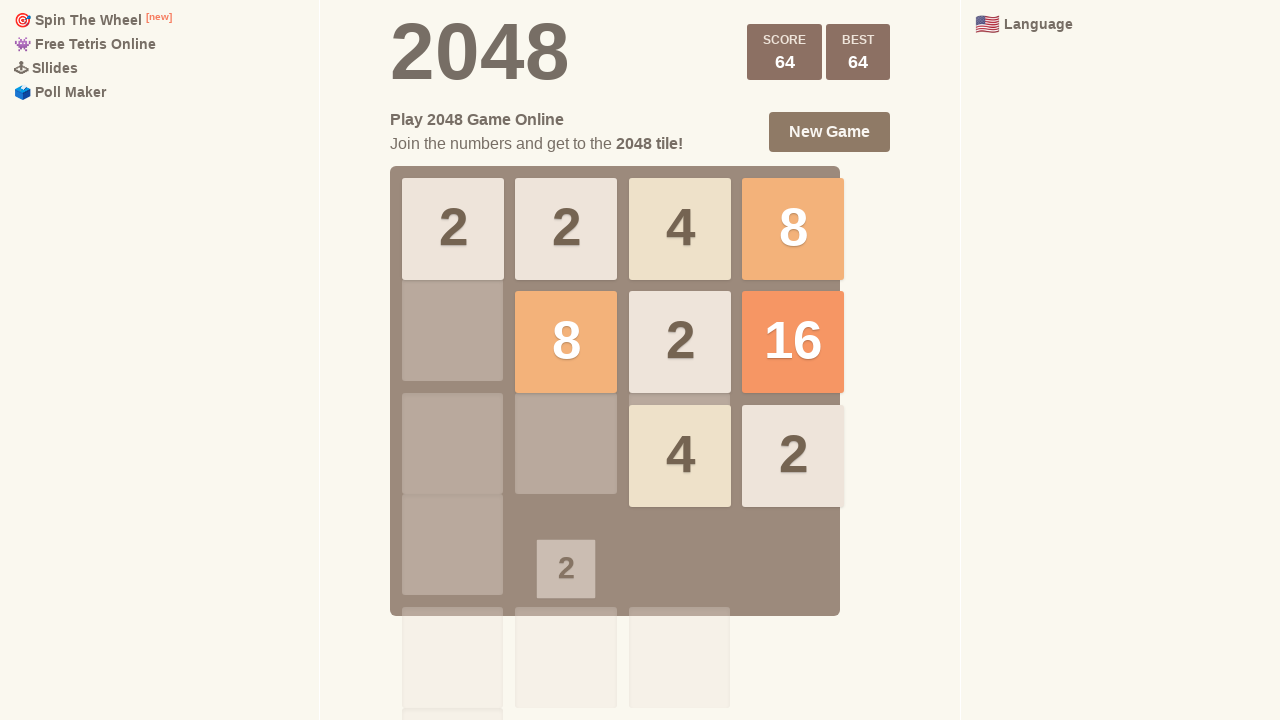

Waited 100ms between moves
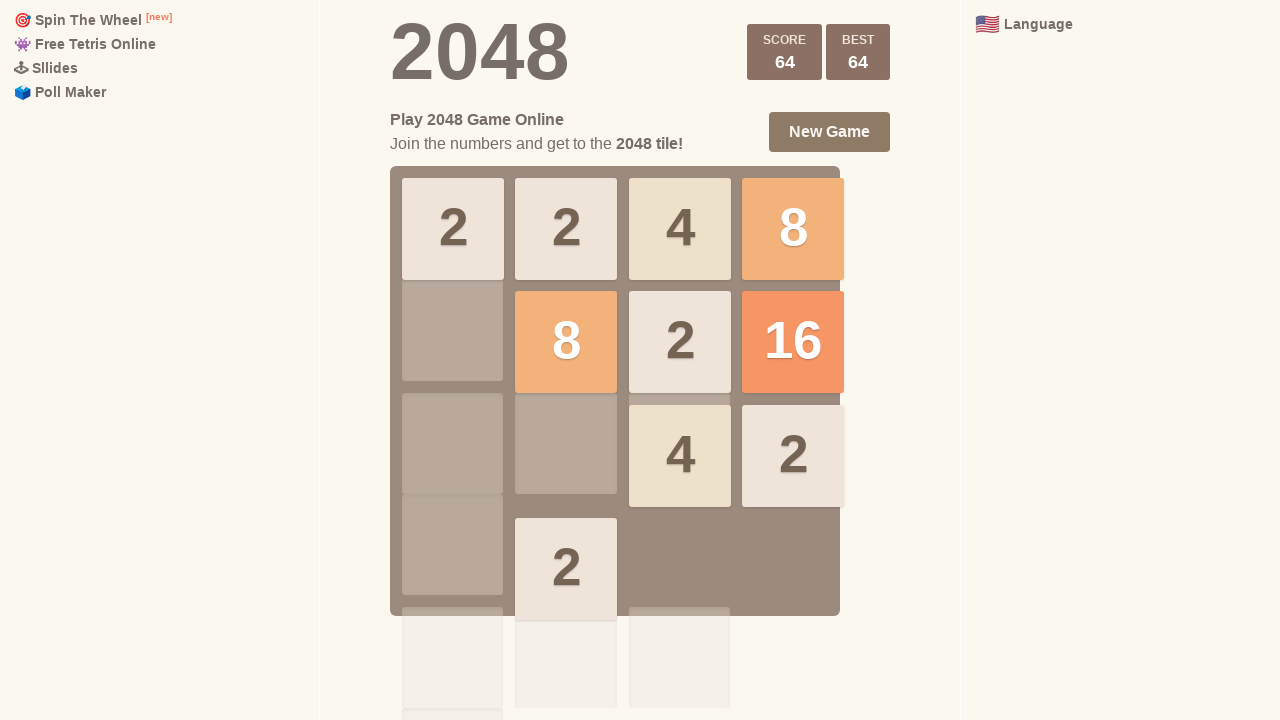

Pressed ArrowUp key to move tiles
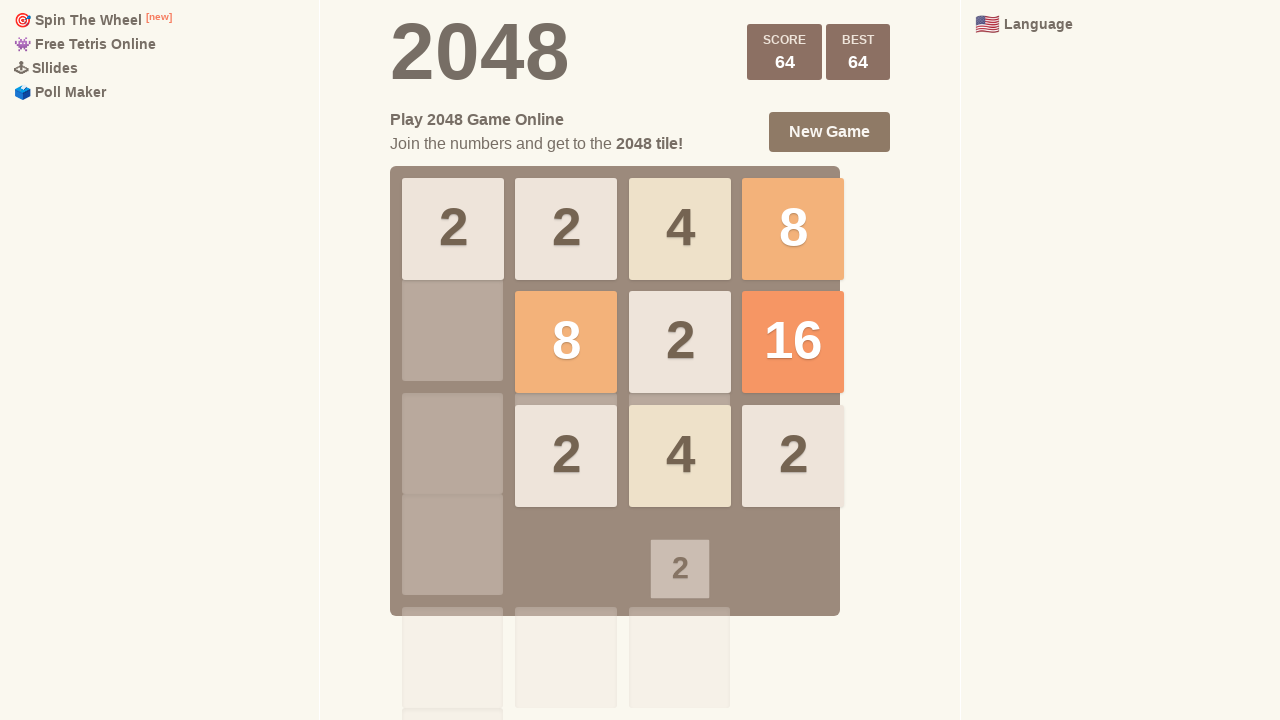

Waited 100ms between moves
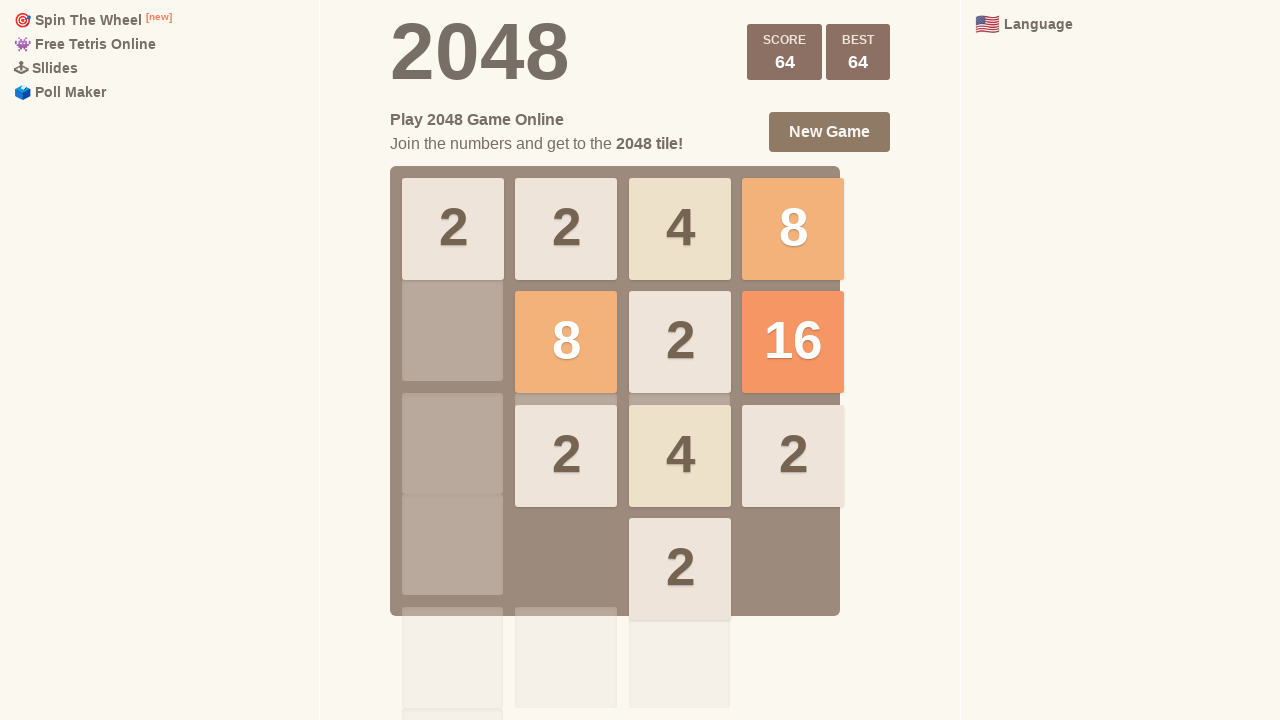

Pressed ArrowUp key to move tiles
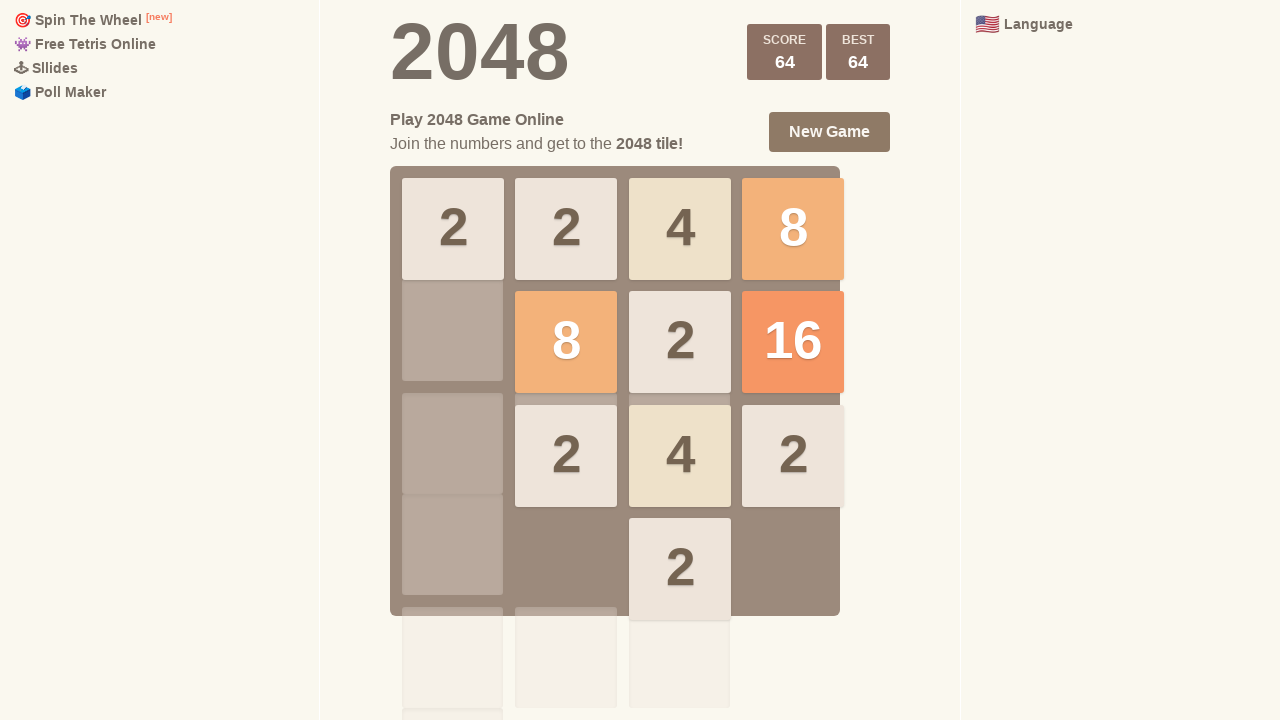

Waited 100ms between moves
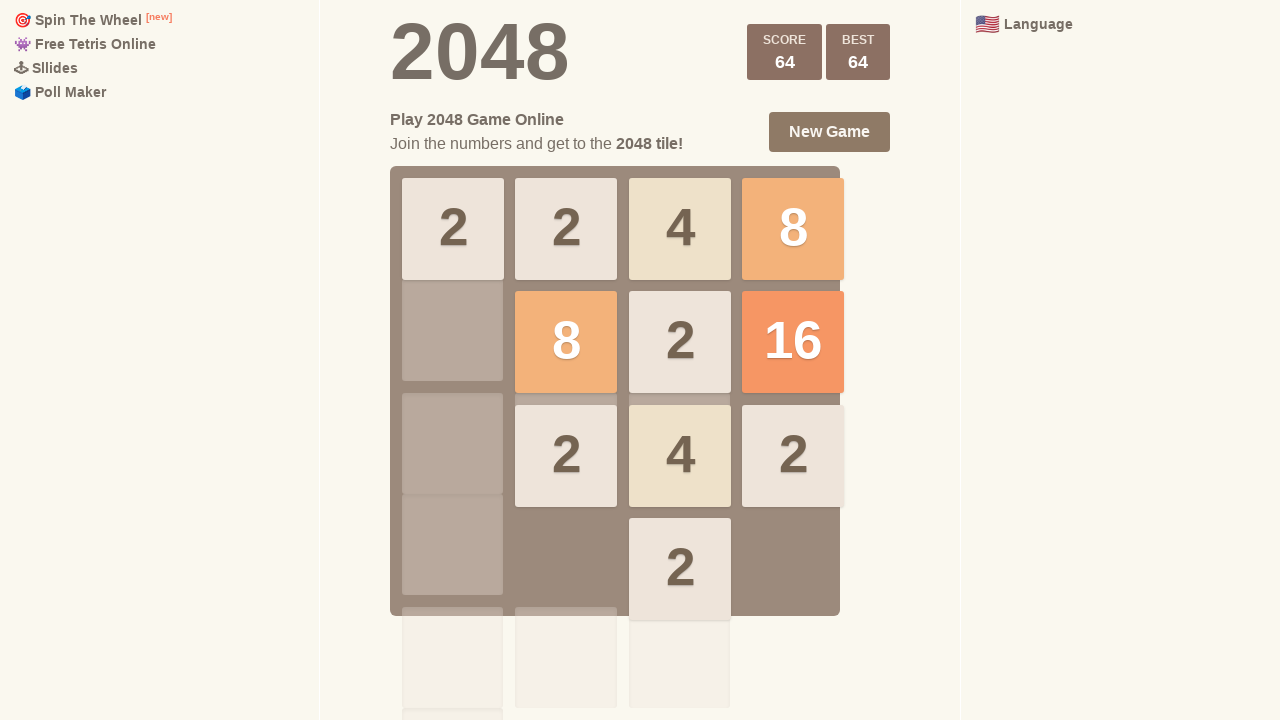

Pressed ArrowUp key to move tiles
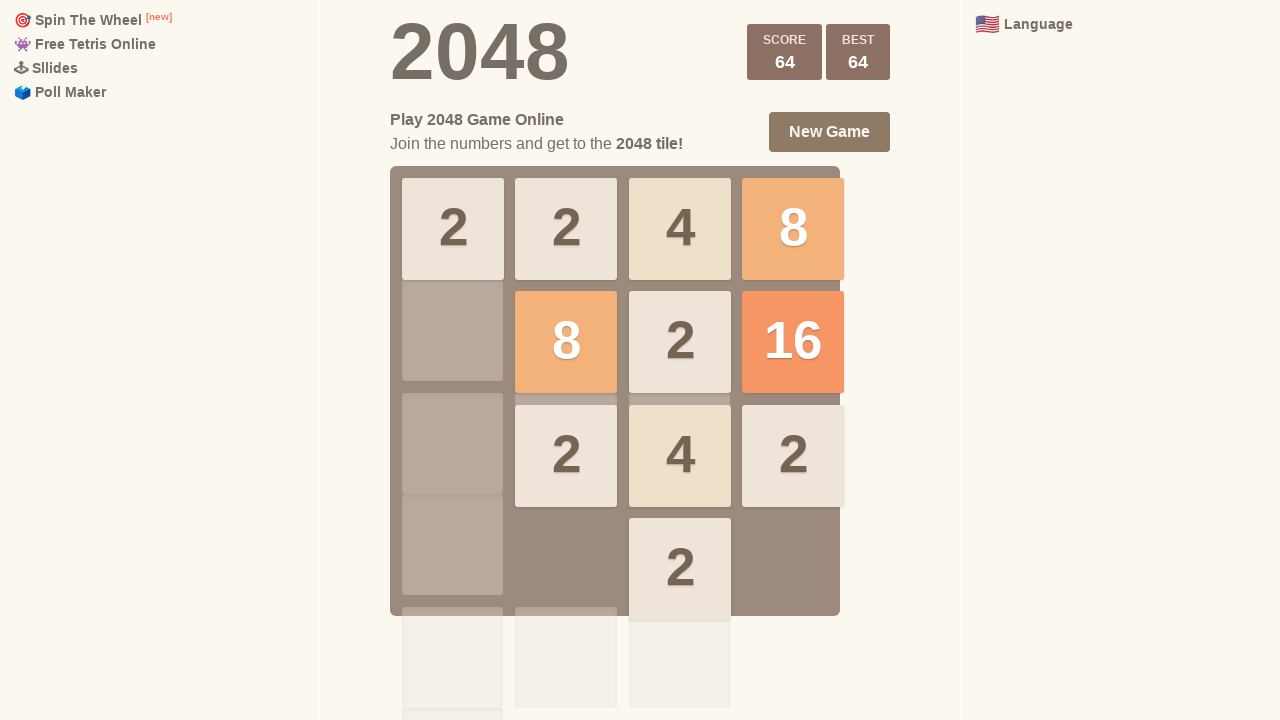

Waited 100ms between moves
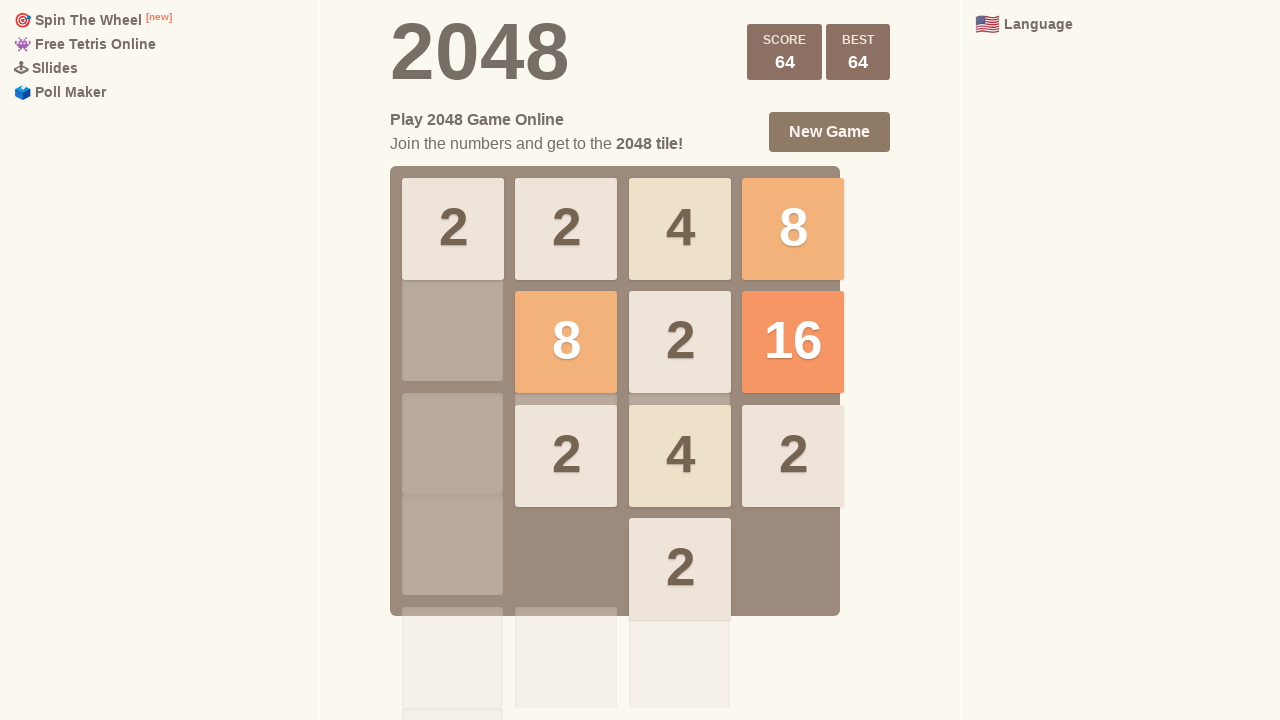

Pressed ArrowUp key to move tiles
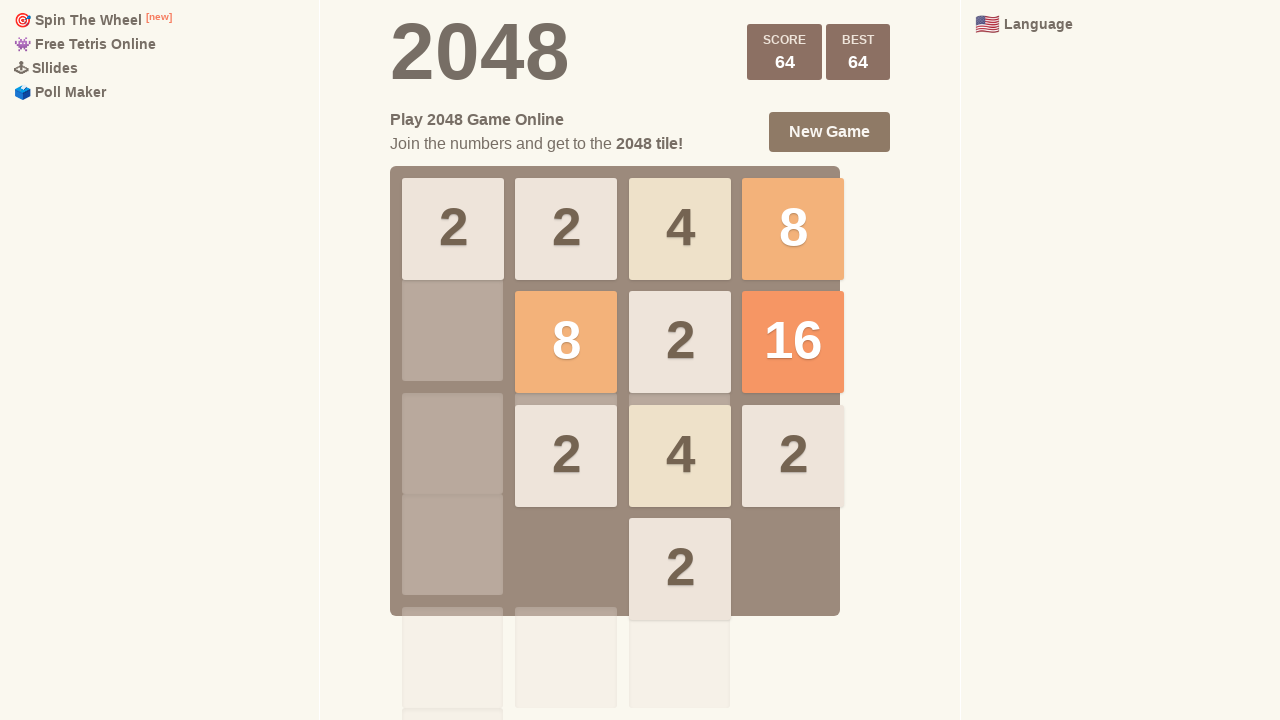

Waited 100ms between moves
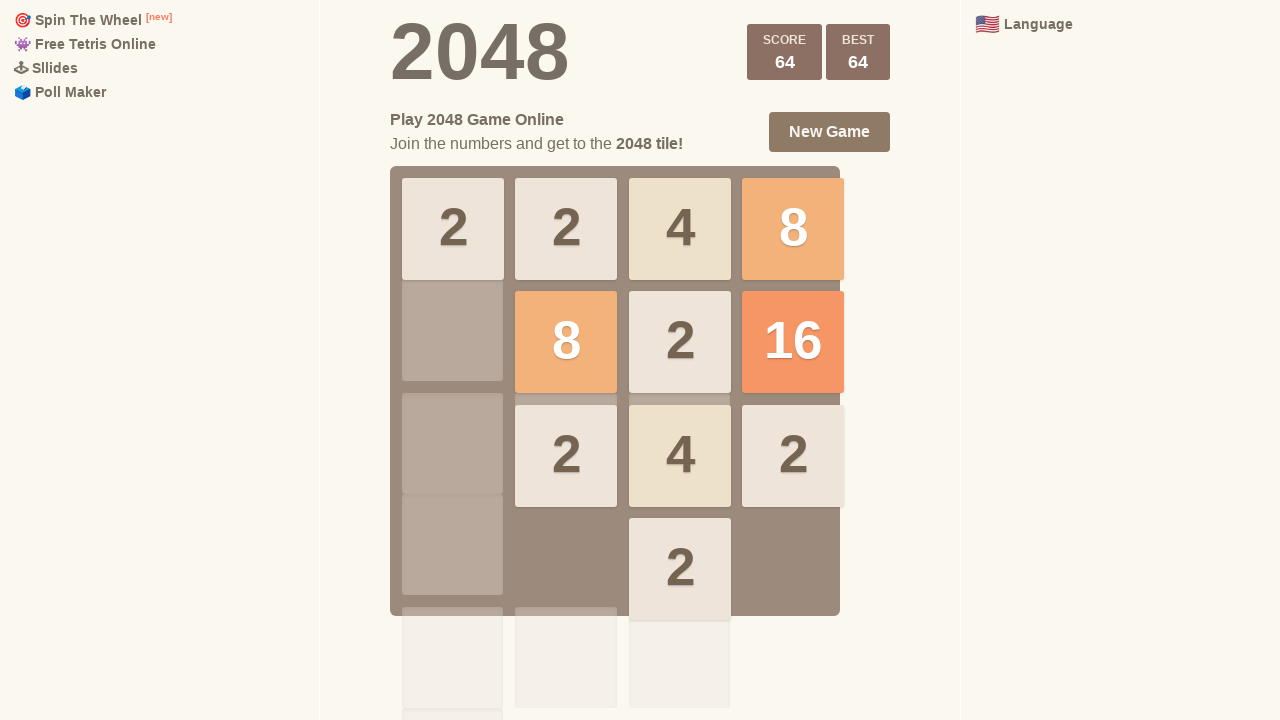

Pressed ArrowDown key to move tiles
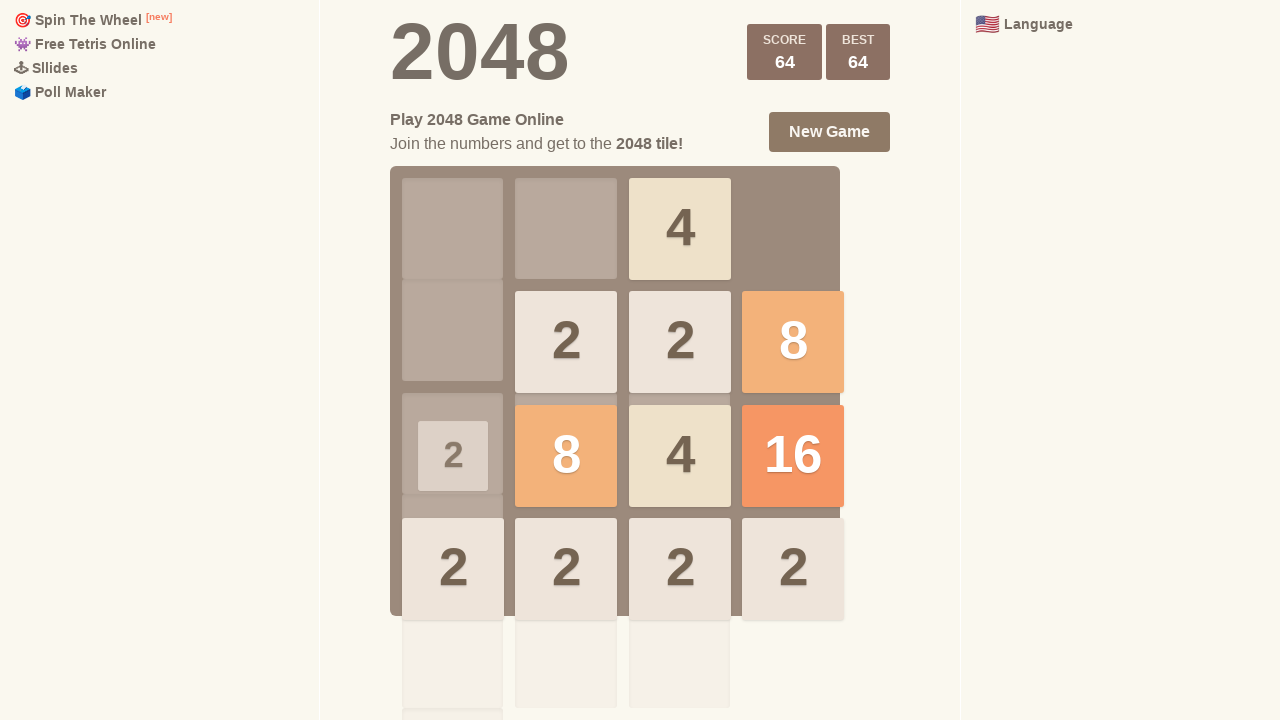

Waited 100ms between moves
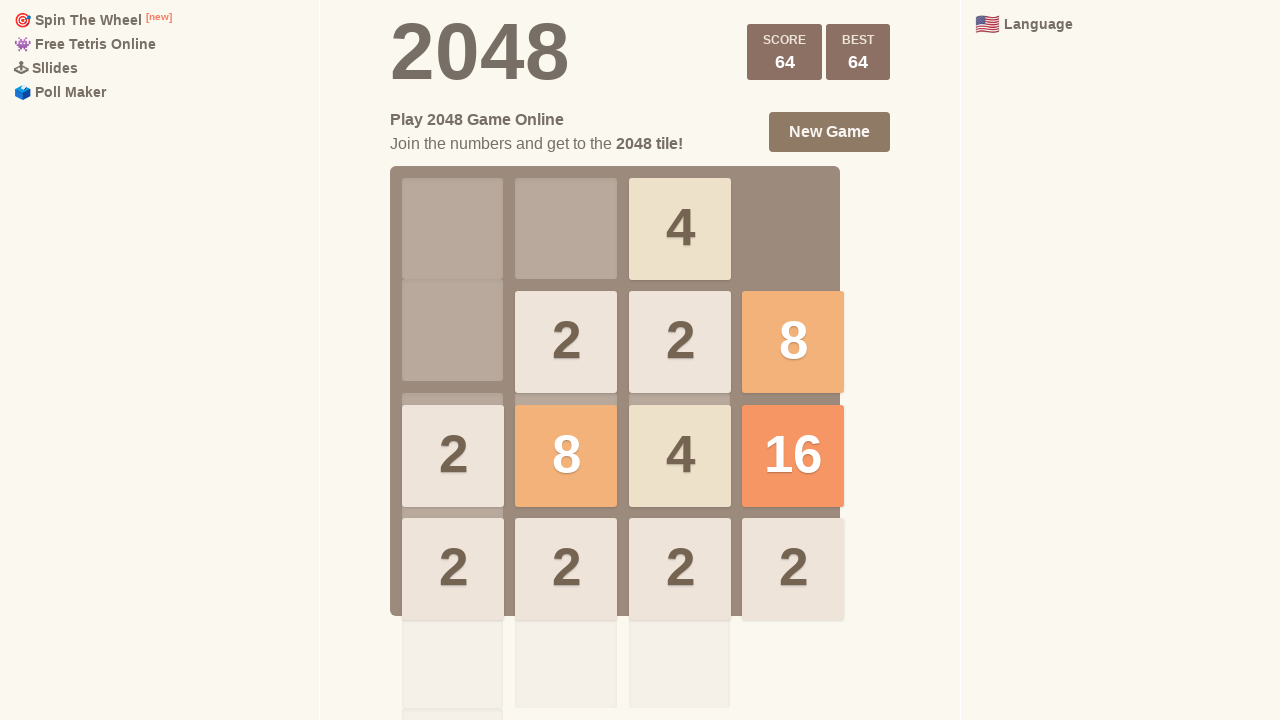

Pressed ArrowRight key to move tiles
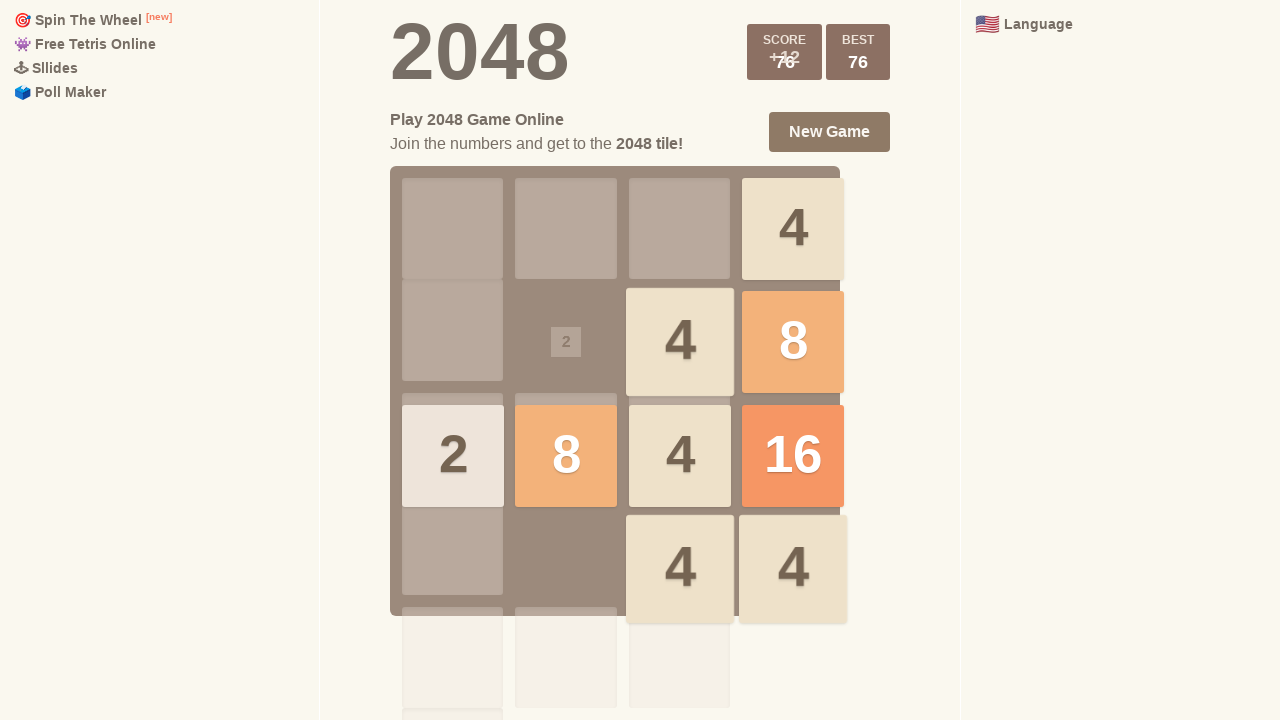

Waited 100ms between moves
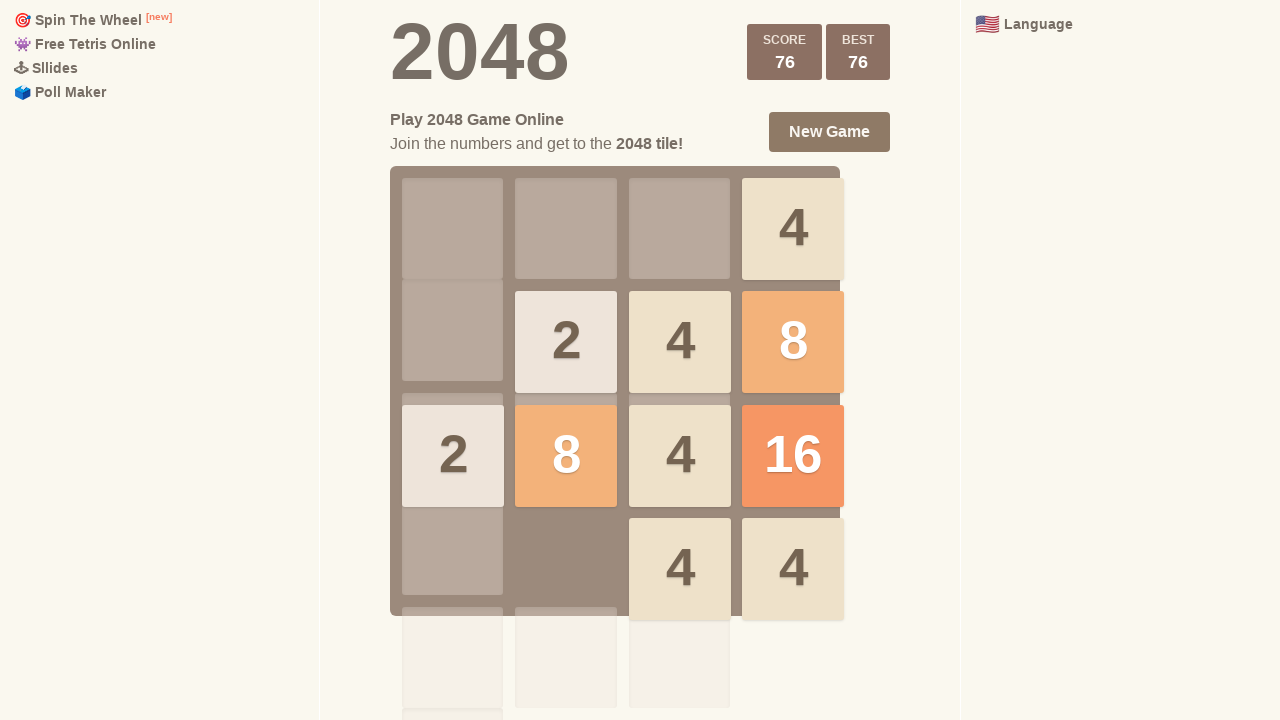

Pressed ArrowUp key to move tiles
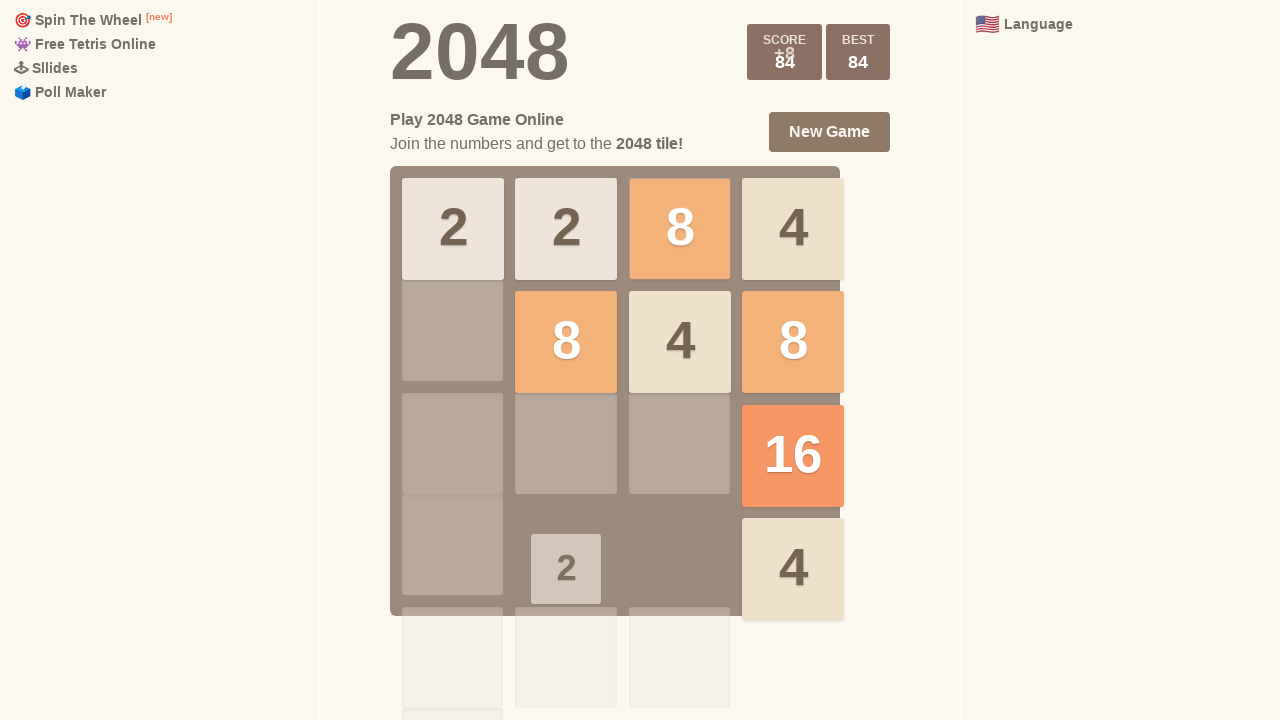

Waited 100ms between moves
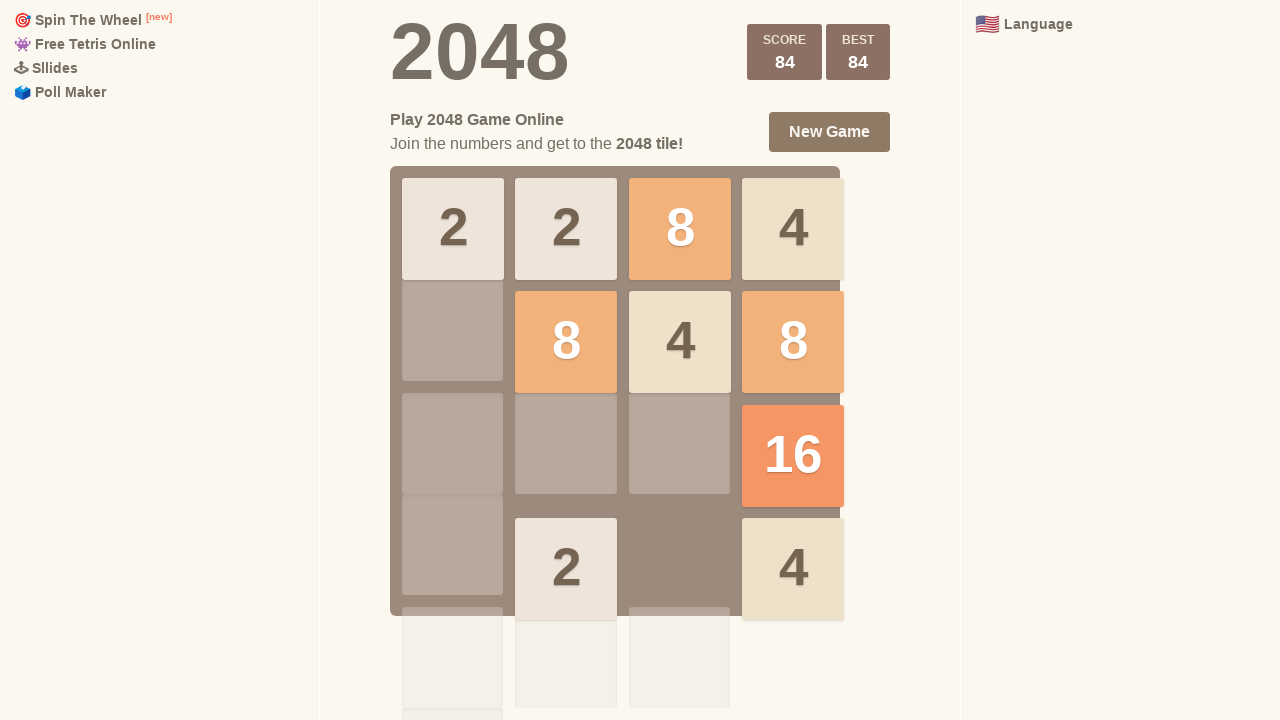

Pressed ArrowDown key to move tiles
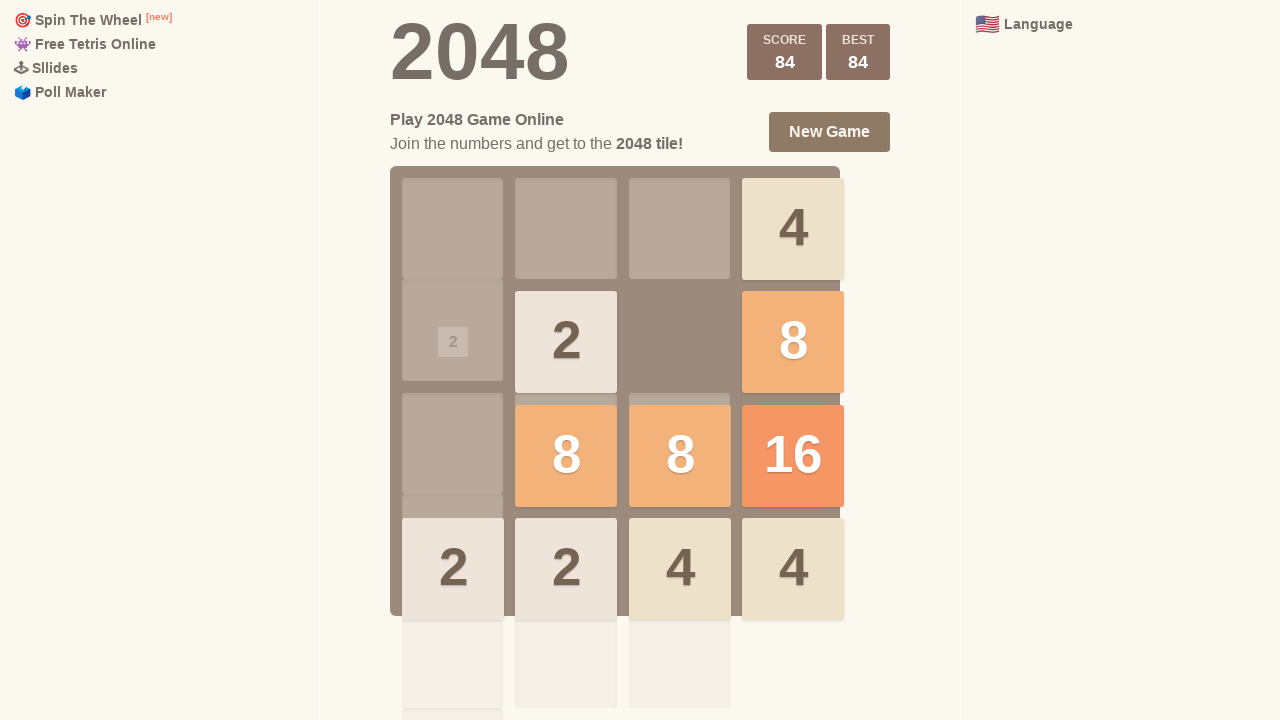

Waited 100ms between moves
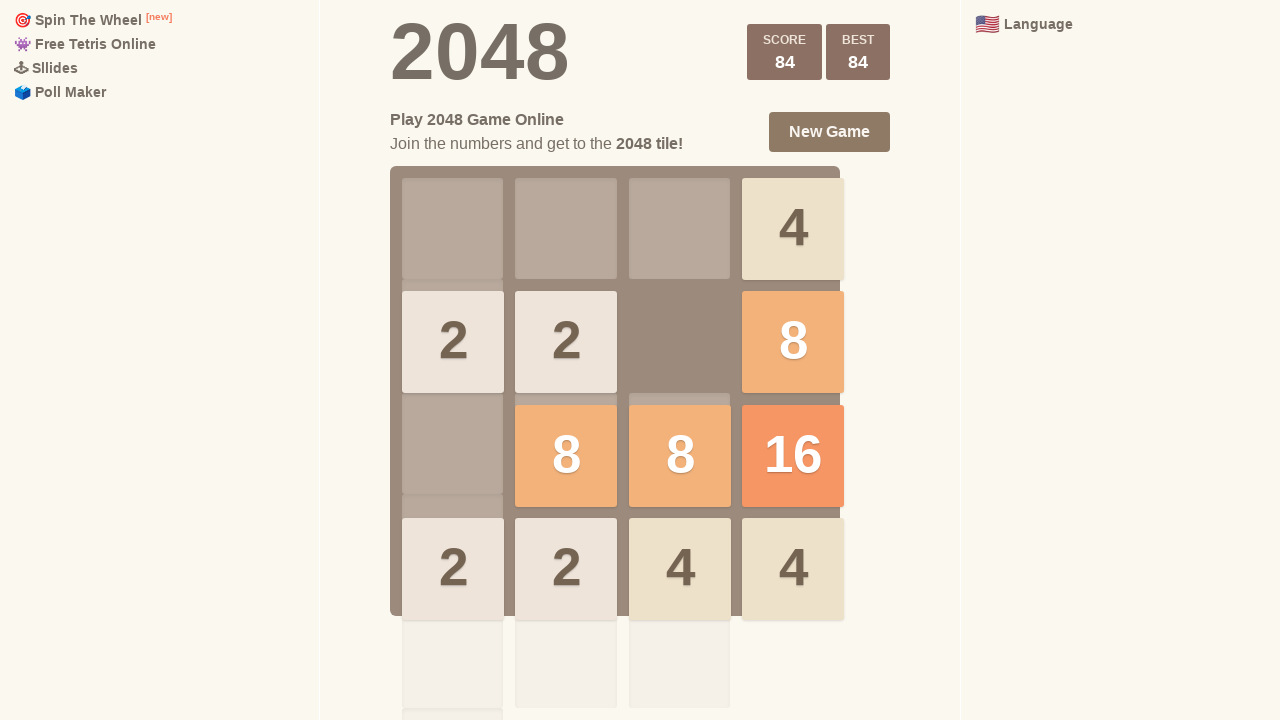

Pressed ArrowUp key to move tiles
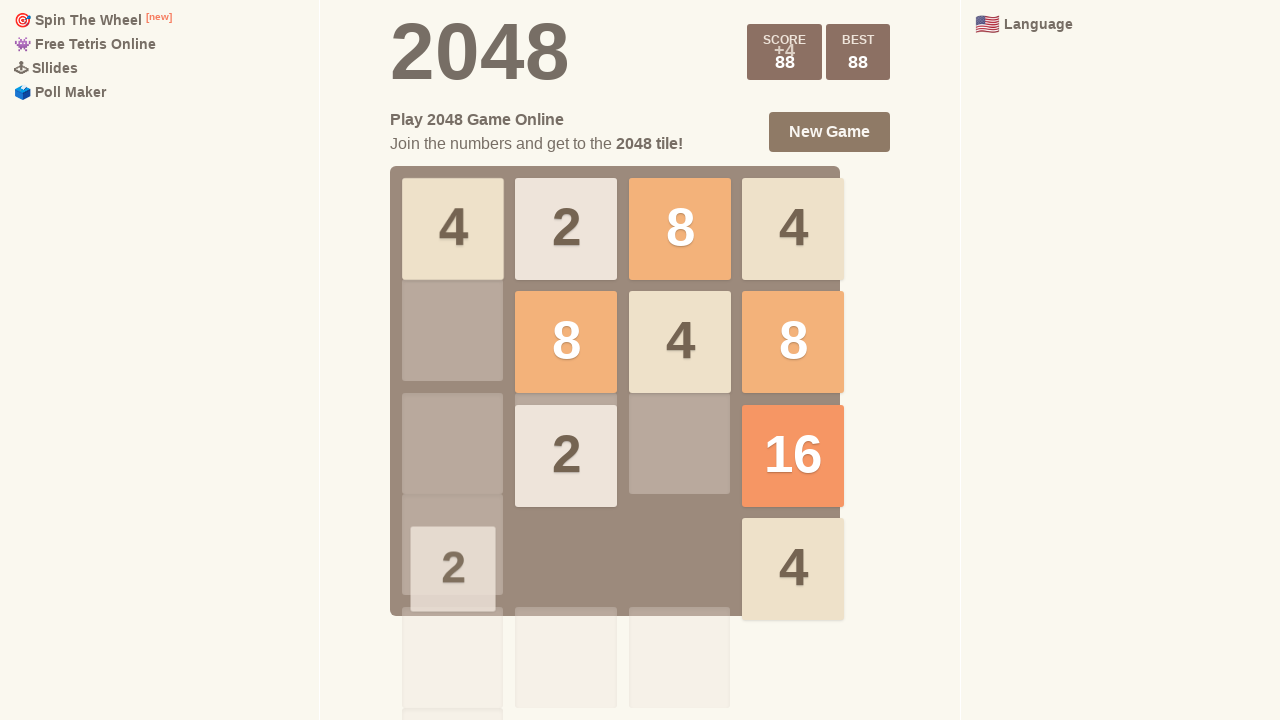

Waited 100ms between moves
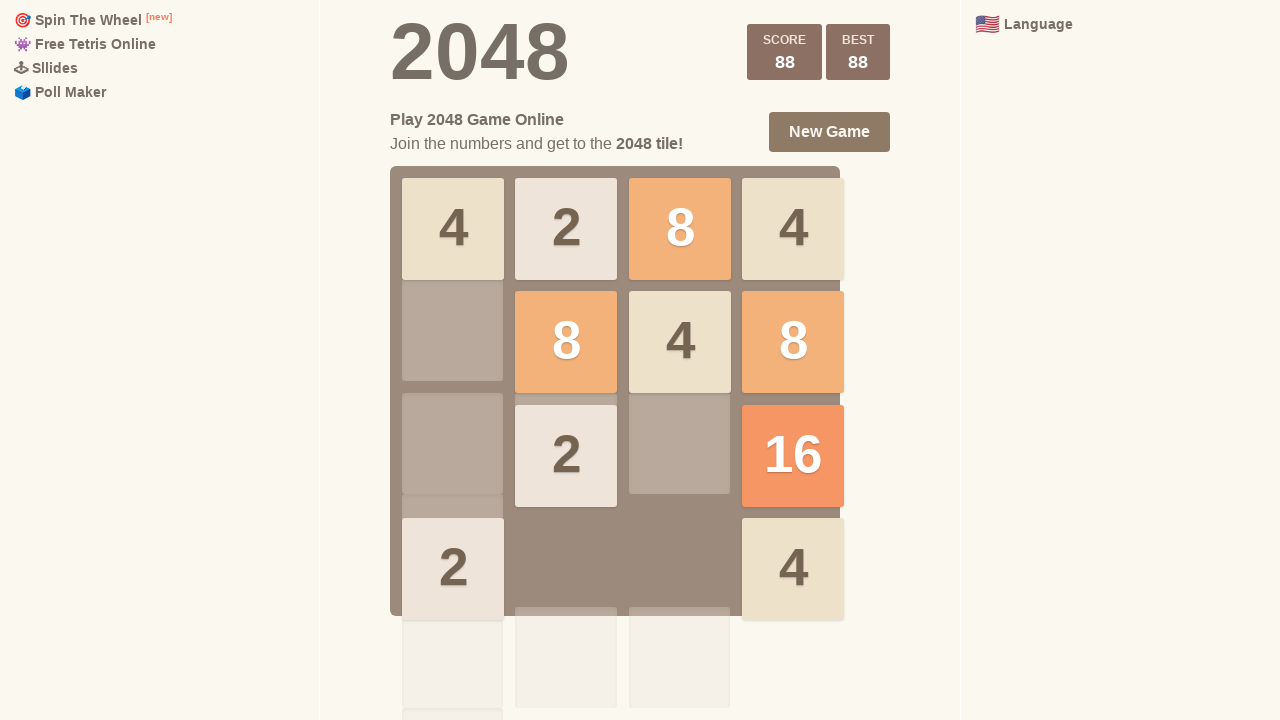

Pressed ArrowUp key to move tiles
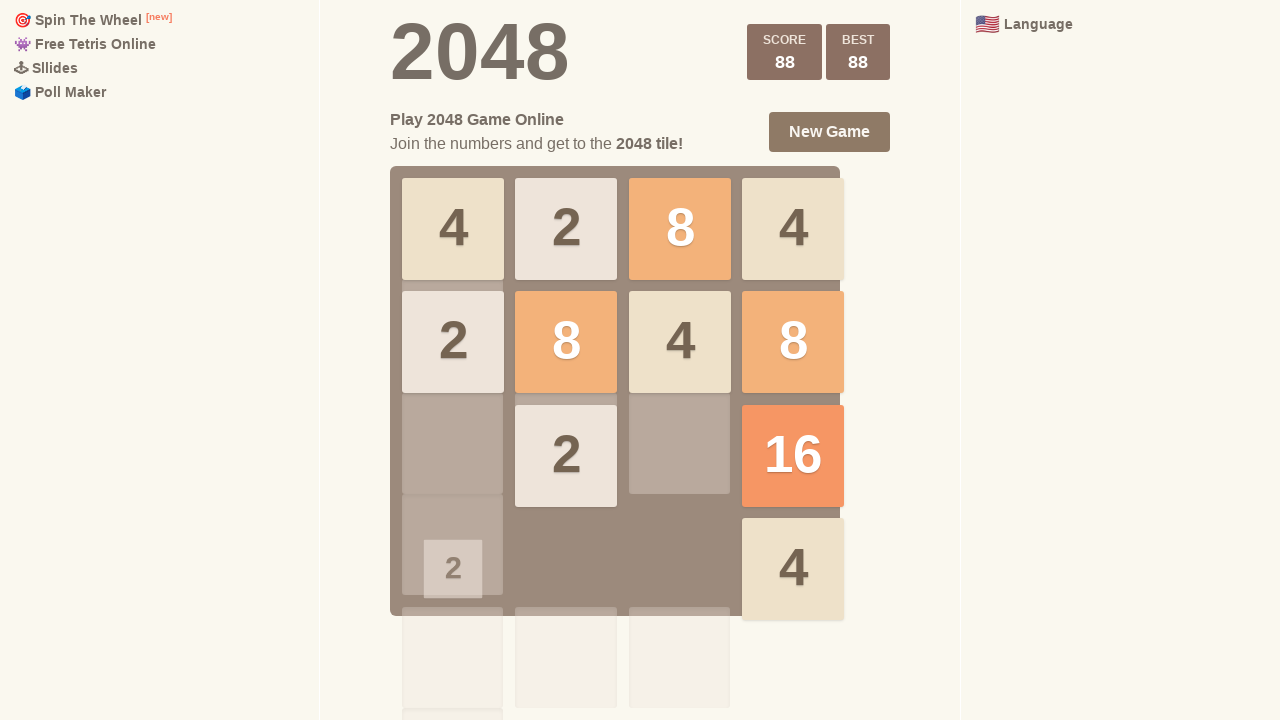

Waited 100ms between moves
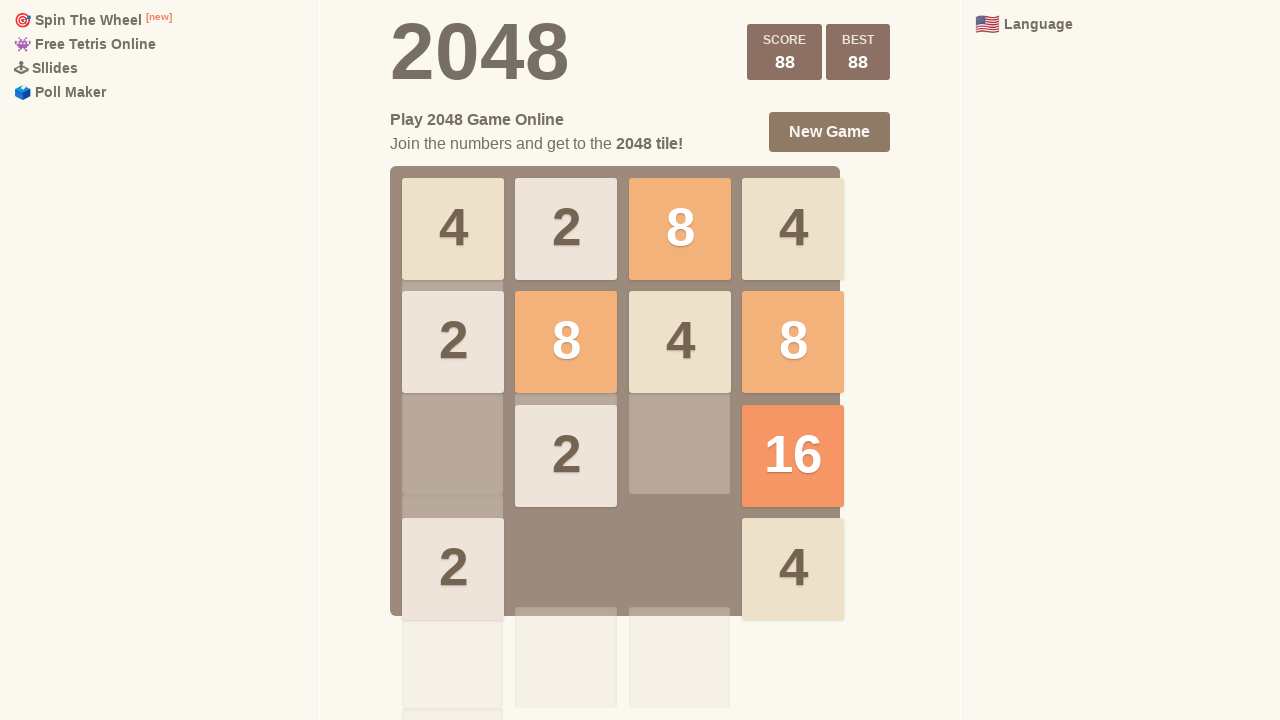

Pressed ArrowRight key to move tiles
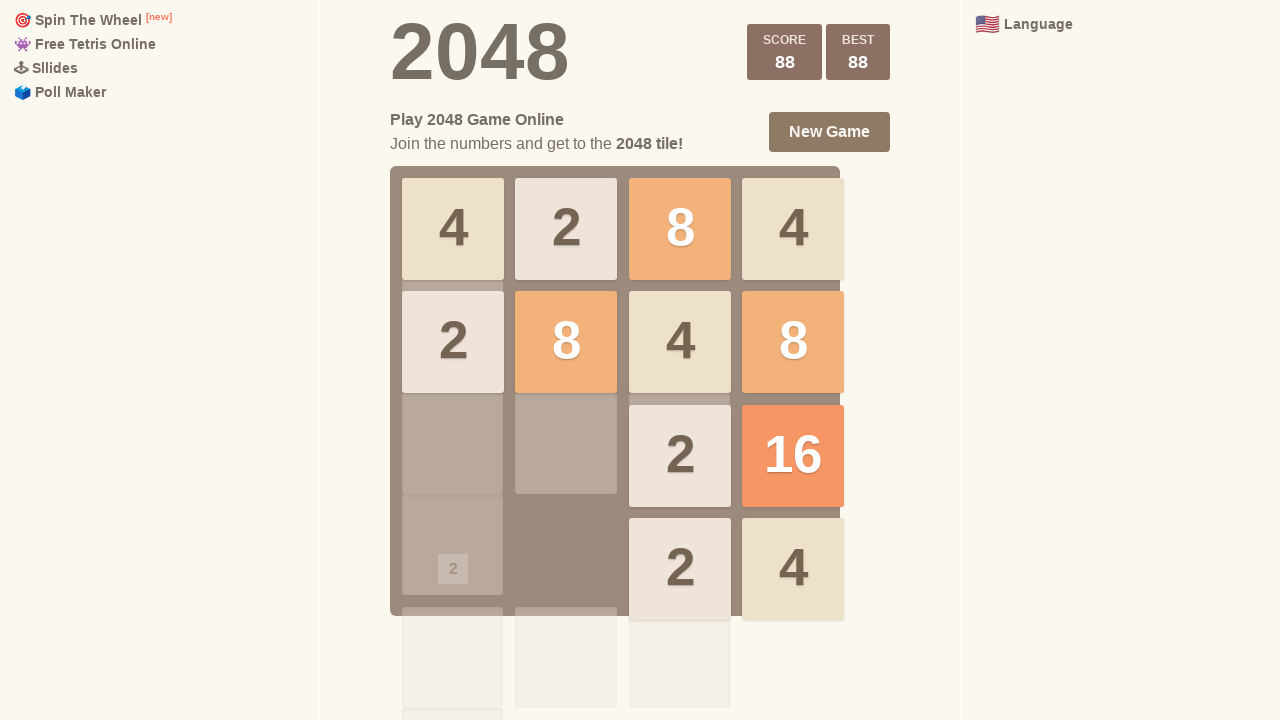

Waited 100ms between moves
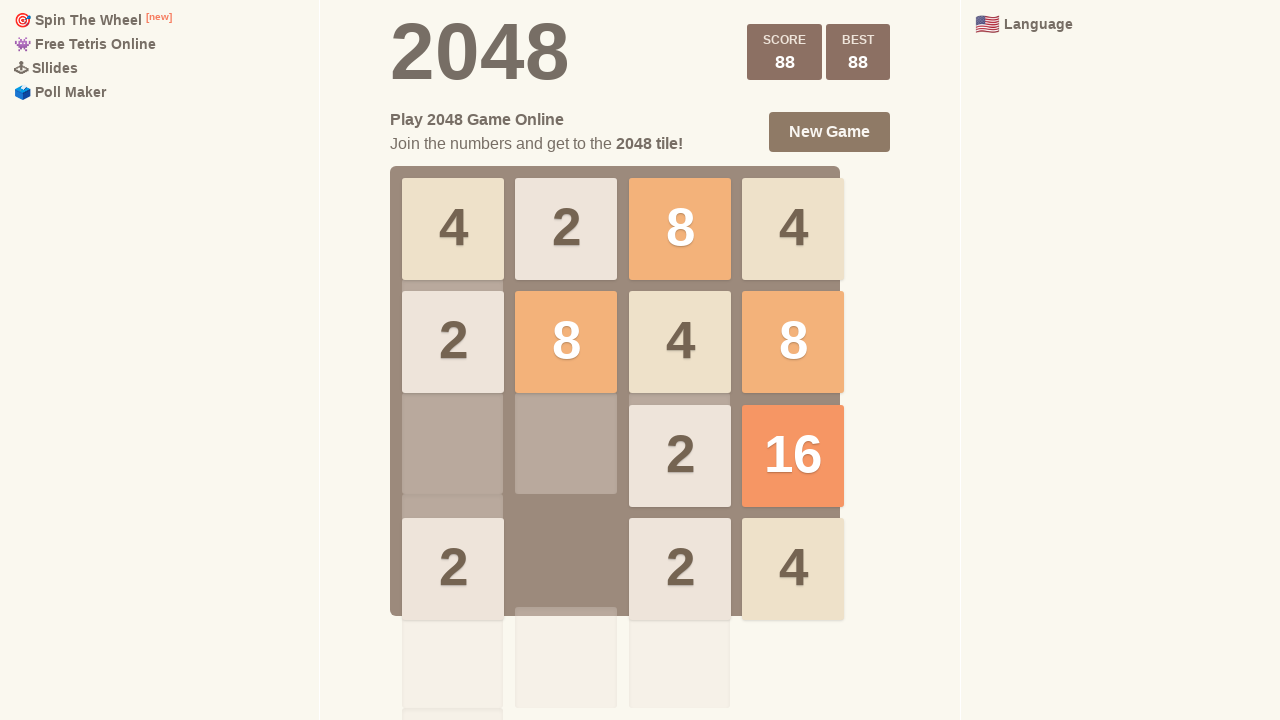

Pressed ArrowUp key to move tiles
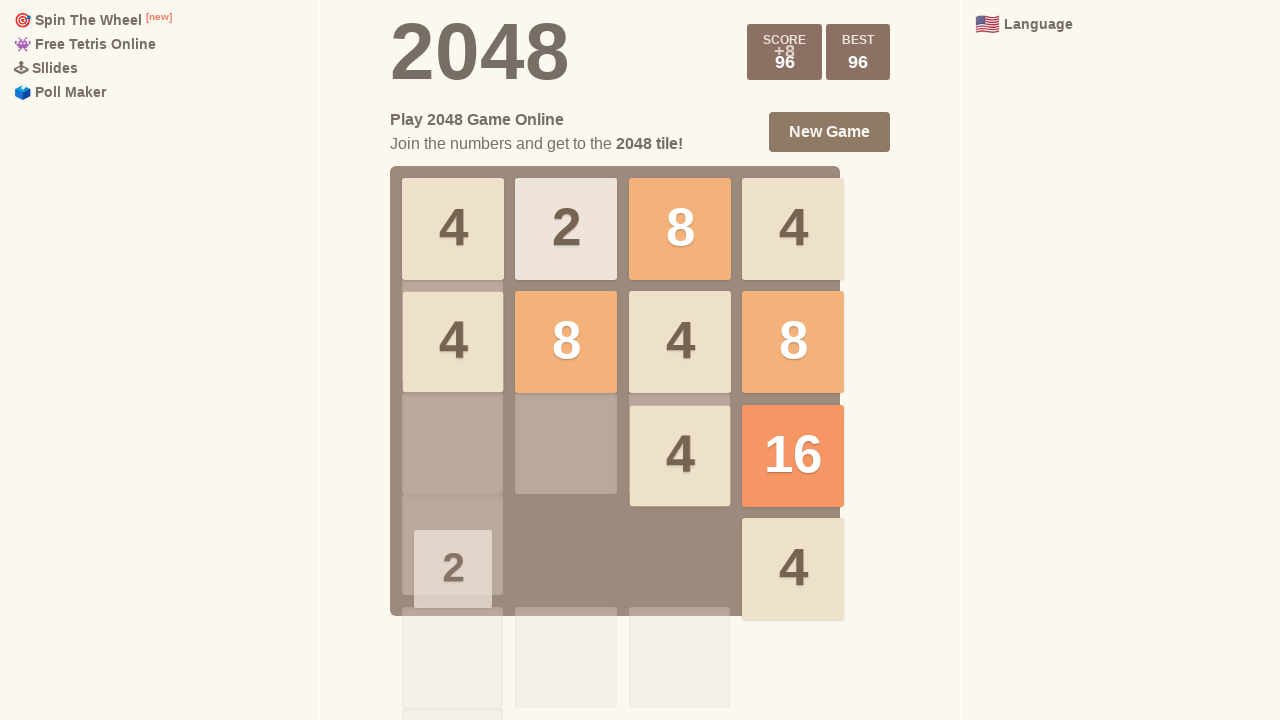

Waited 100ms between moves
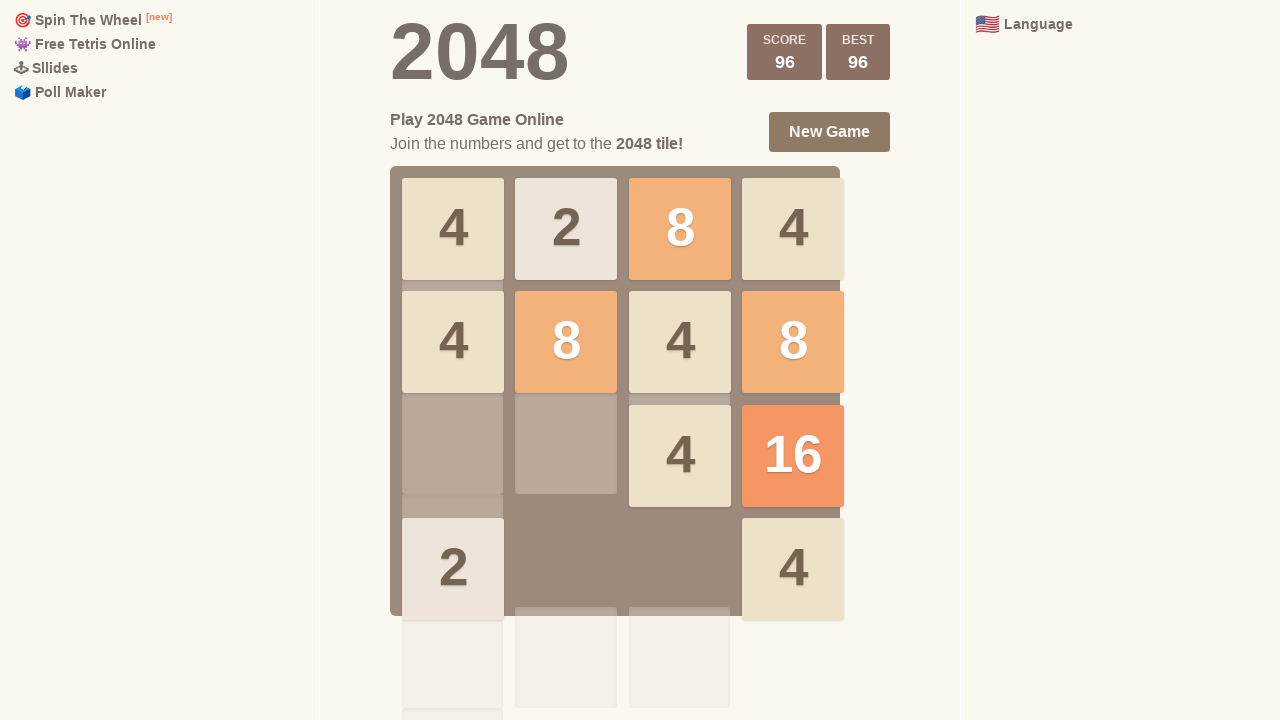

Pressed ArrowDown key to move tiles
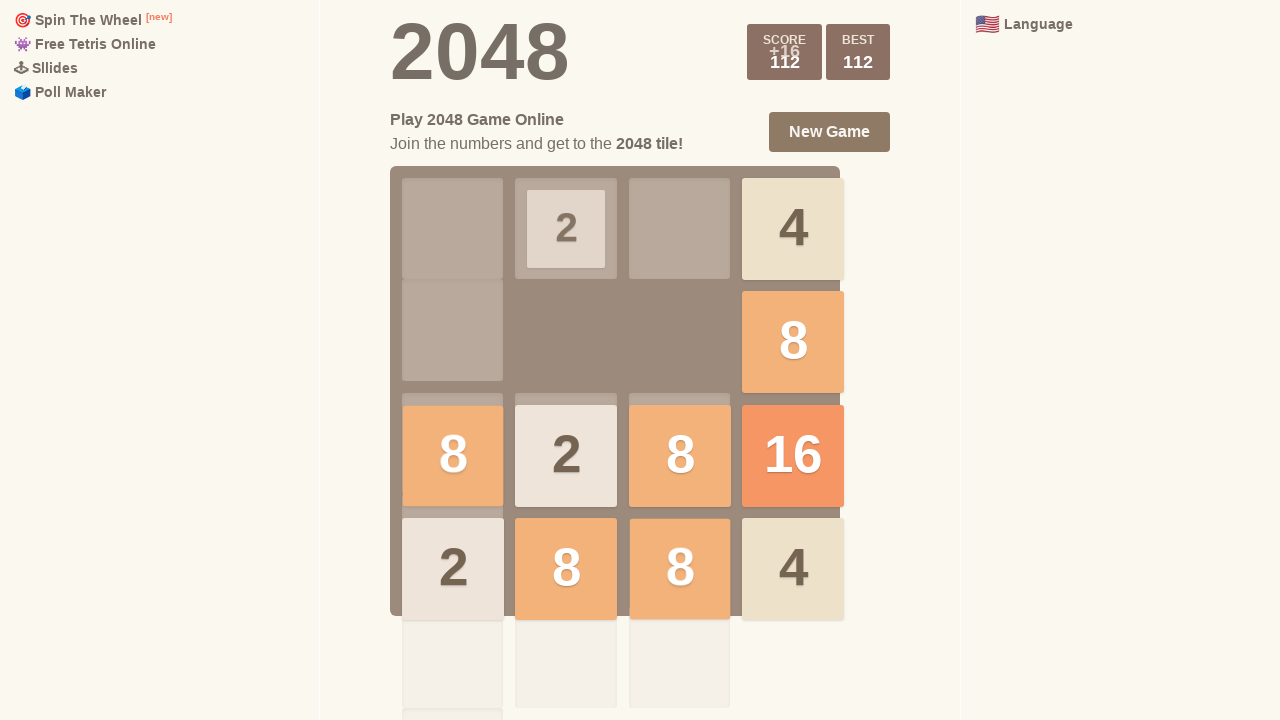

Waited 100ms between moves
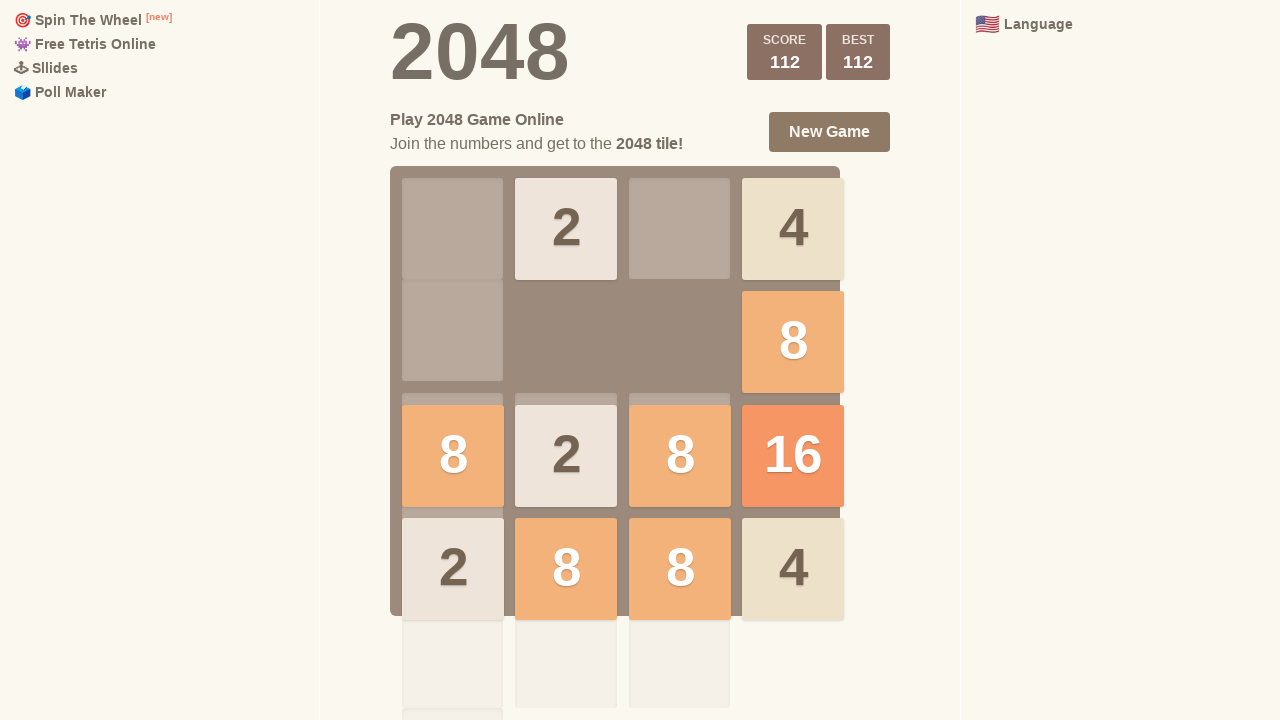

Pressed ArrowLeft key to move tiles
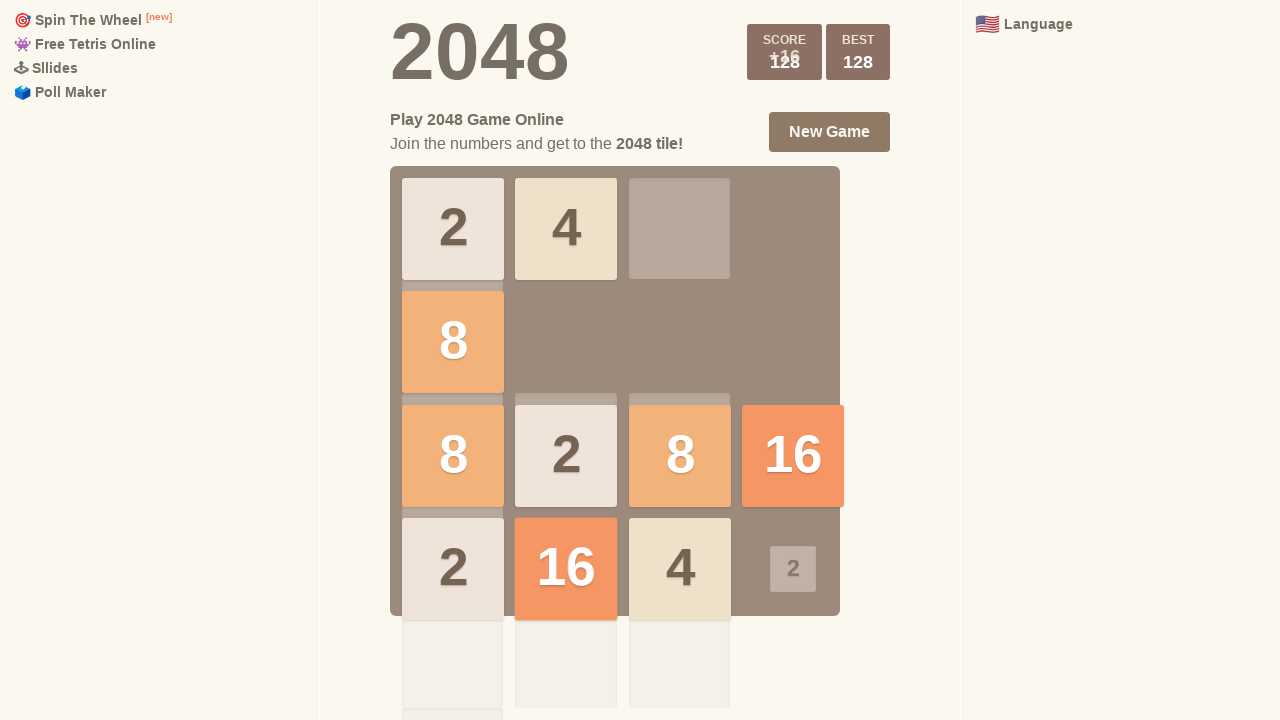

Waited 100ms between moves
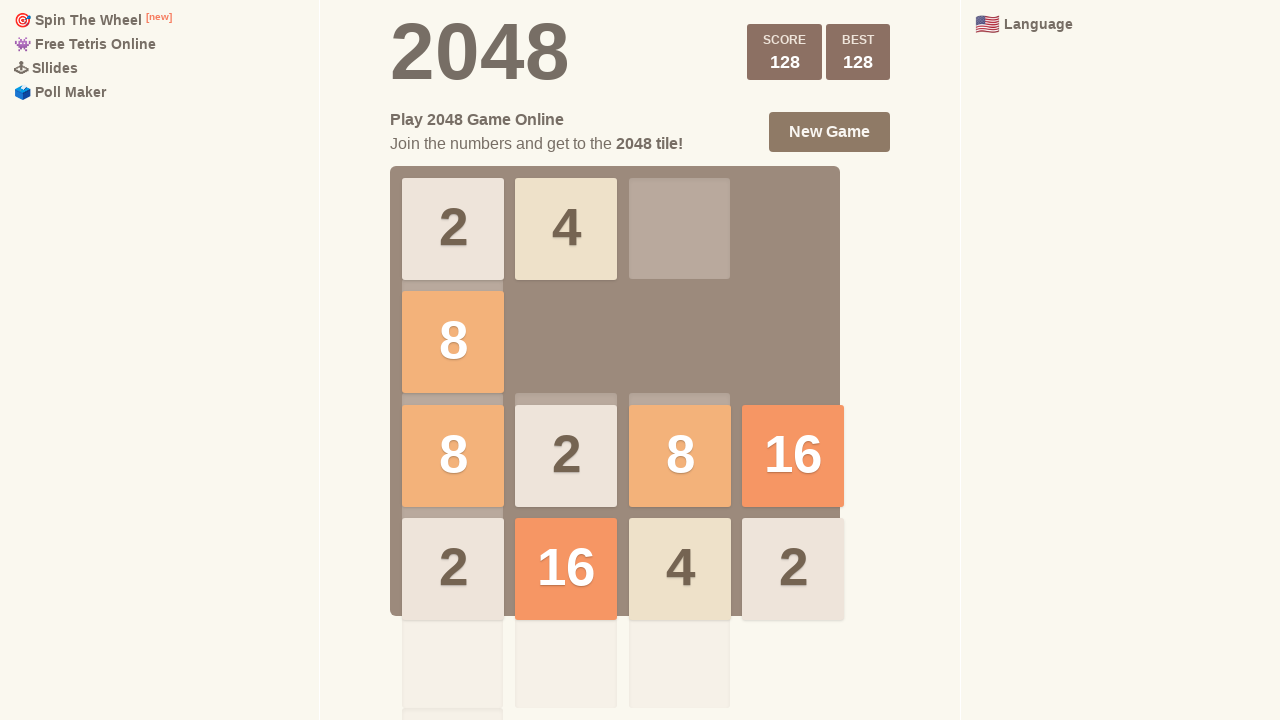

Pressed ArrowLeft key to move tiles
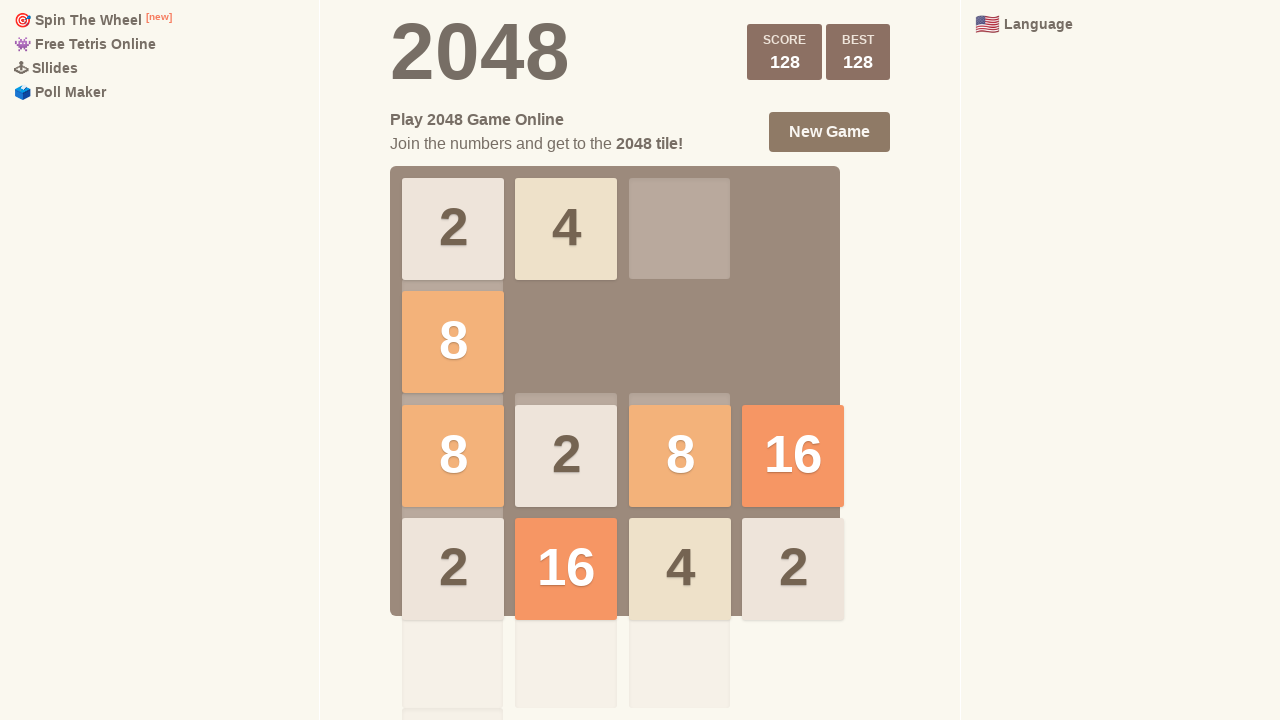

Waited 100ms between moves
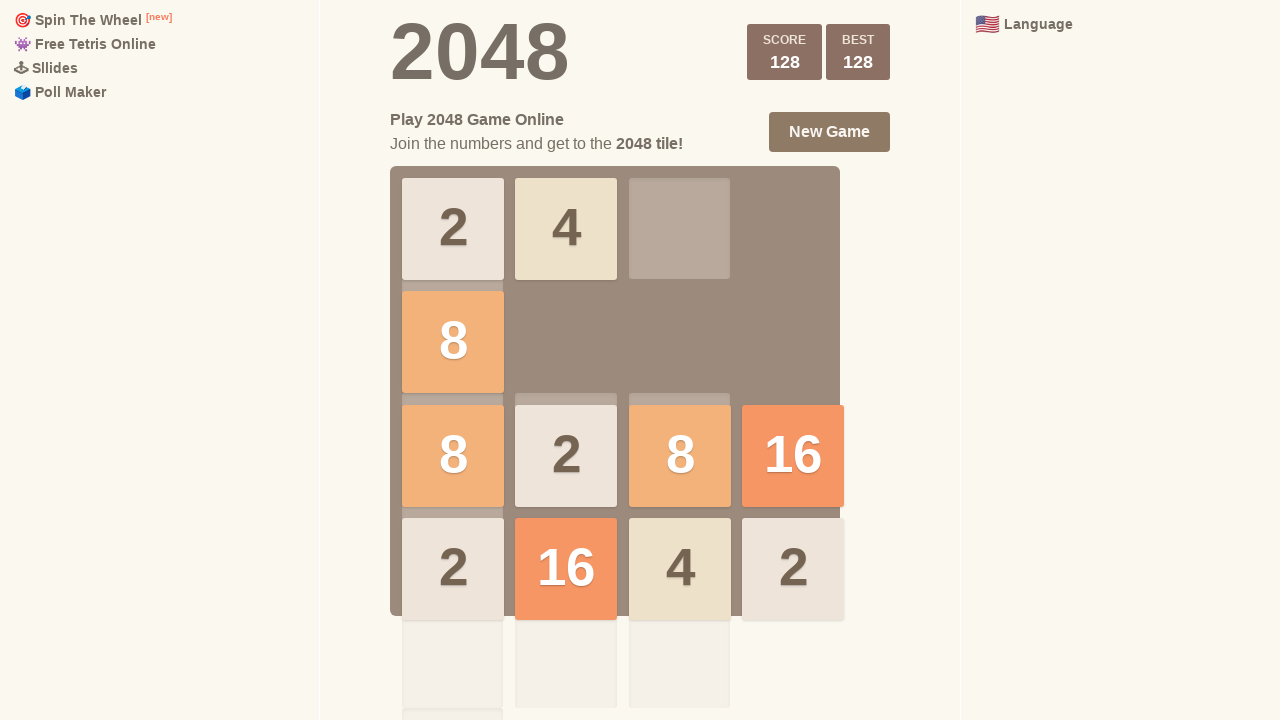

Pressed ArrowDown key to move tiles
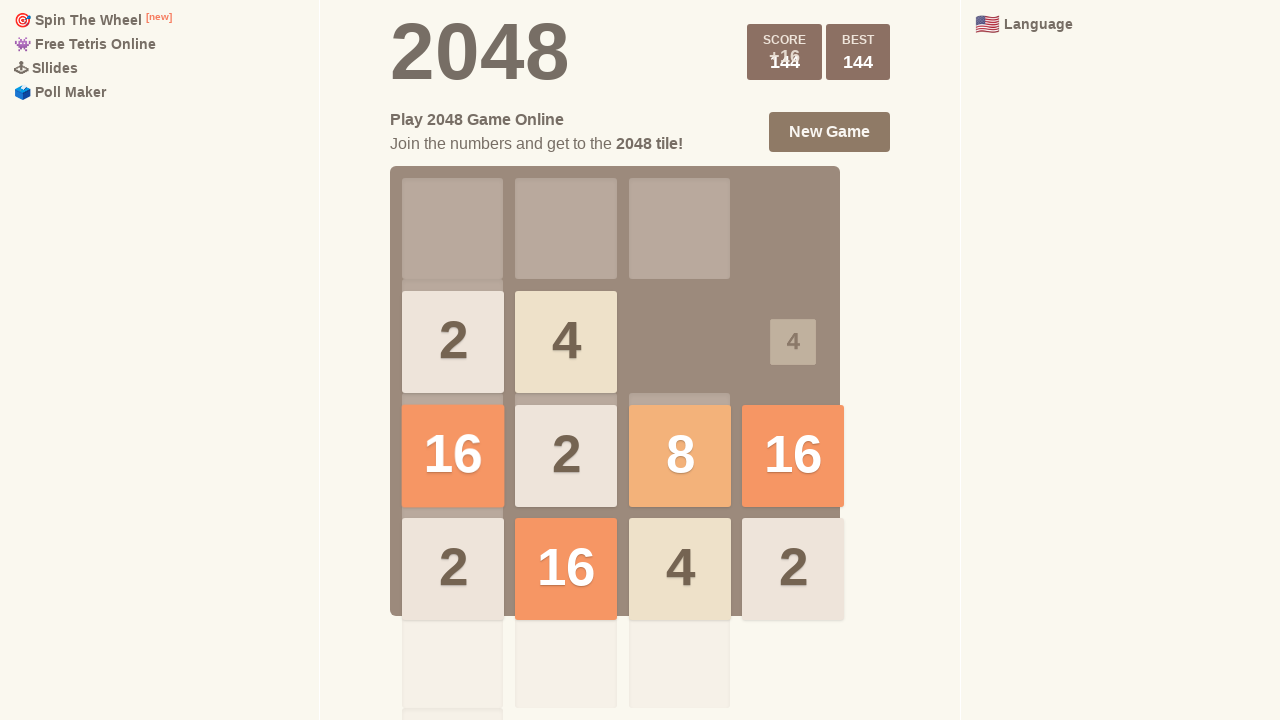

Waited 100ms between moves
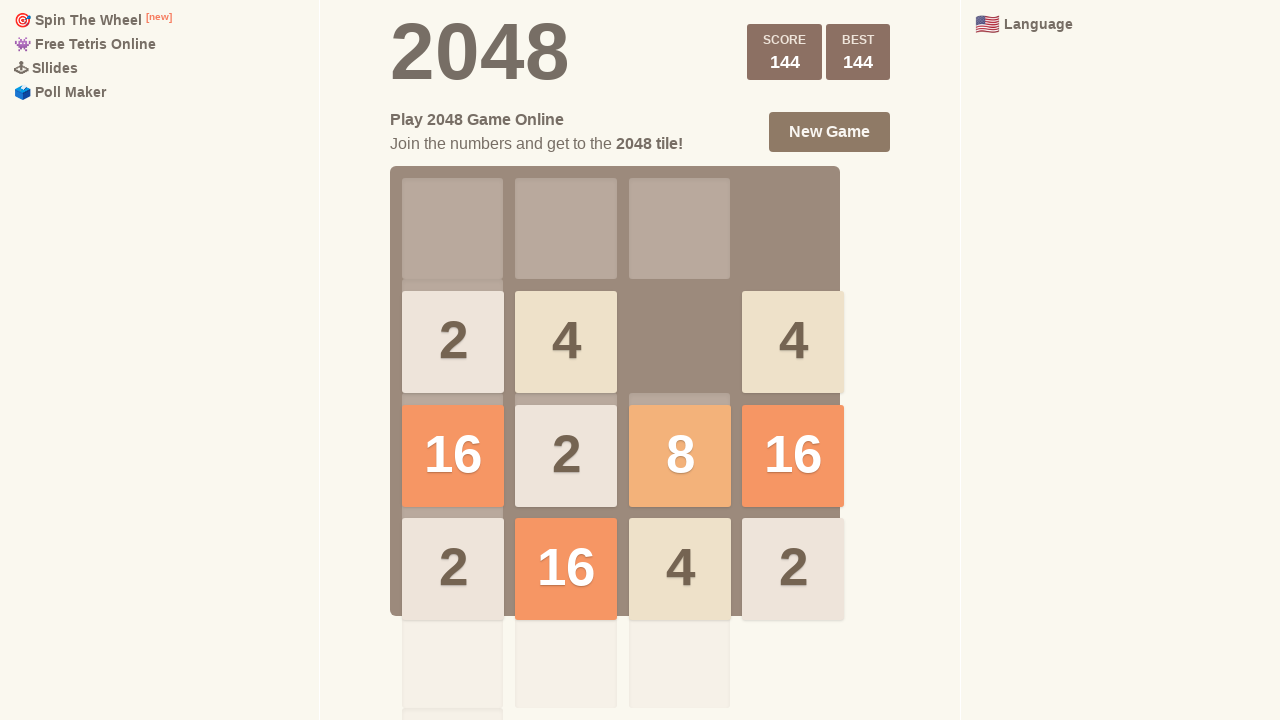

Pressed ArrowUp key to move tiles
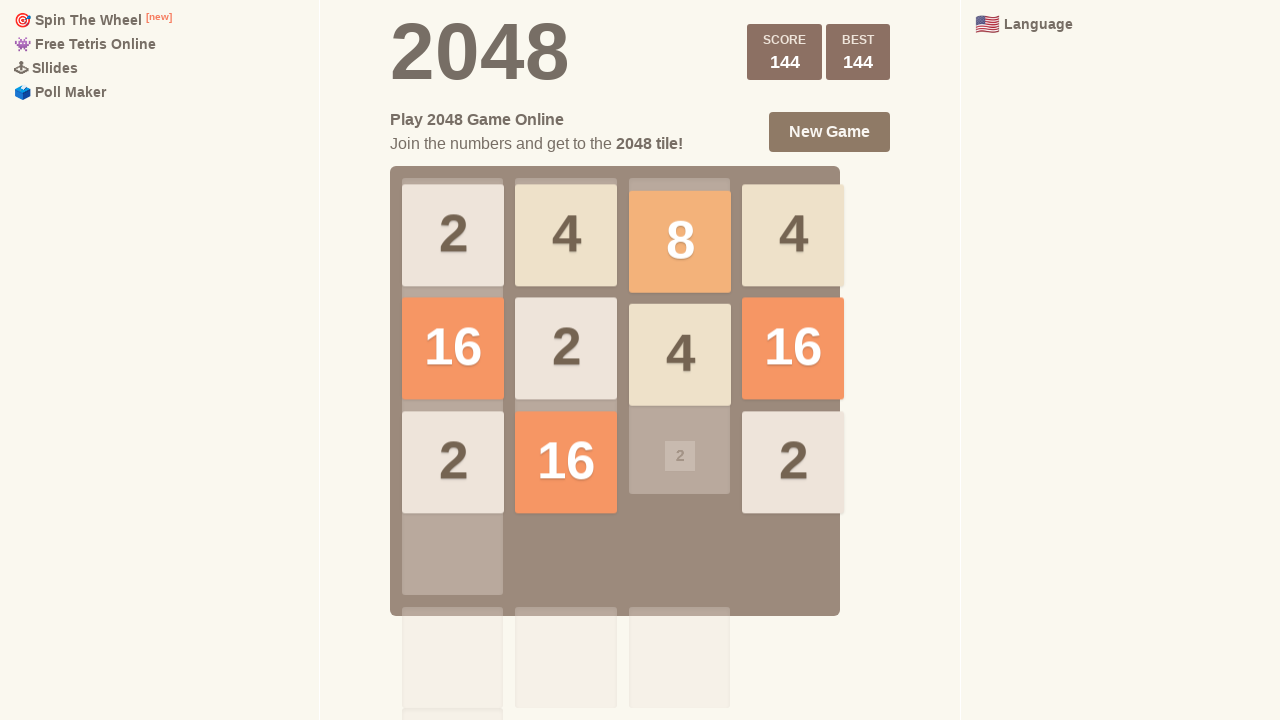

Waited 100ms between moves
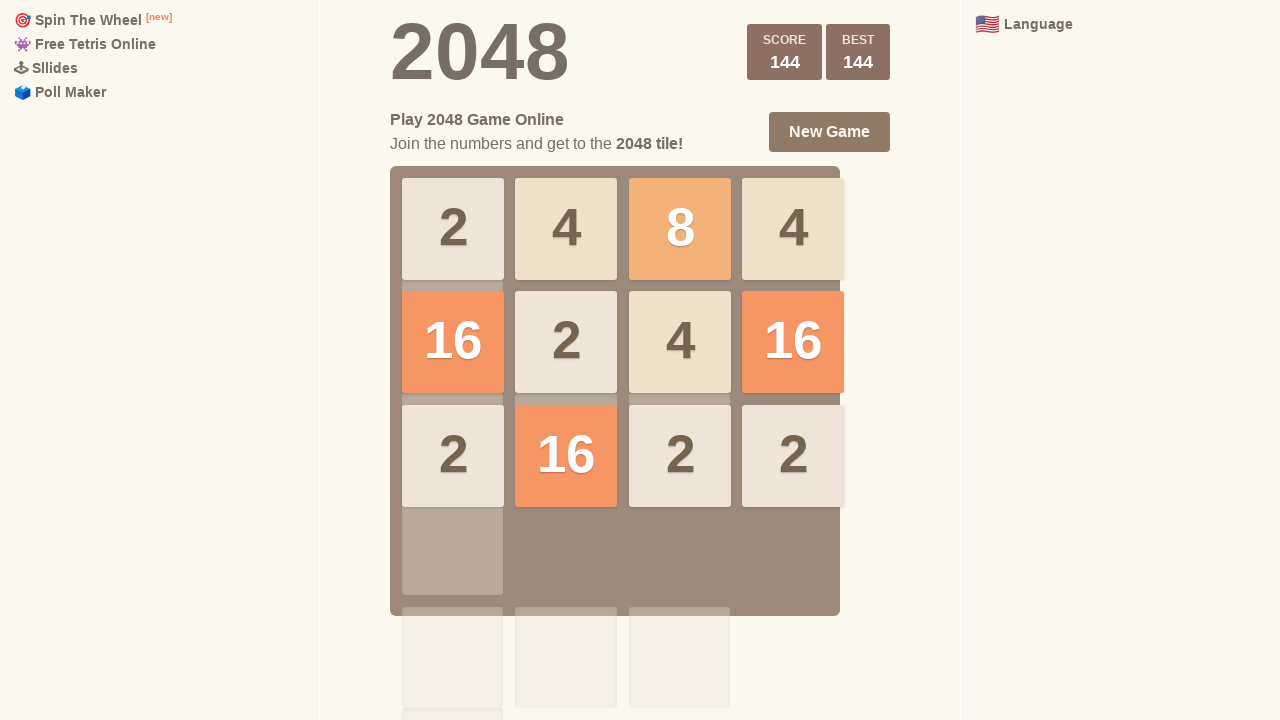

Pressed ArrowUp key to move tiles
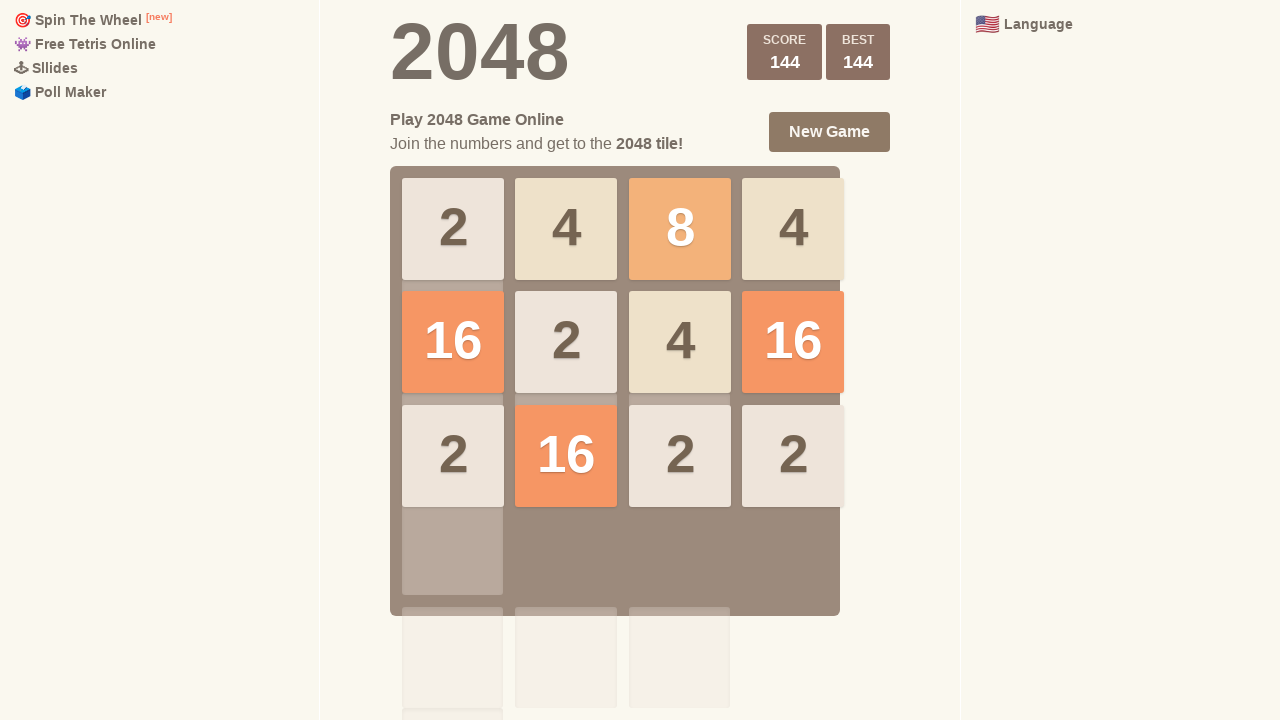

Waited 100ms between moves
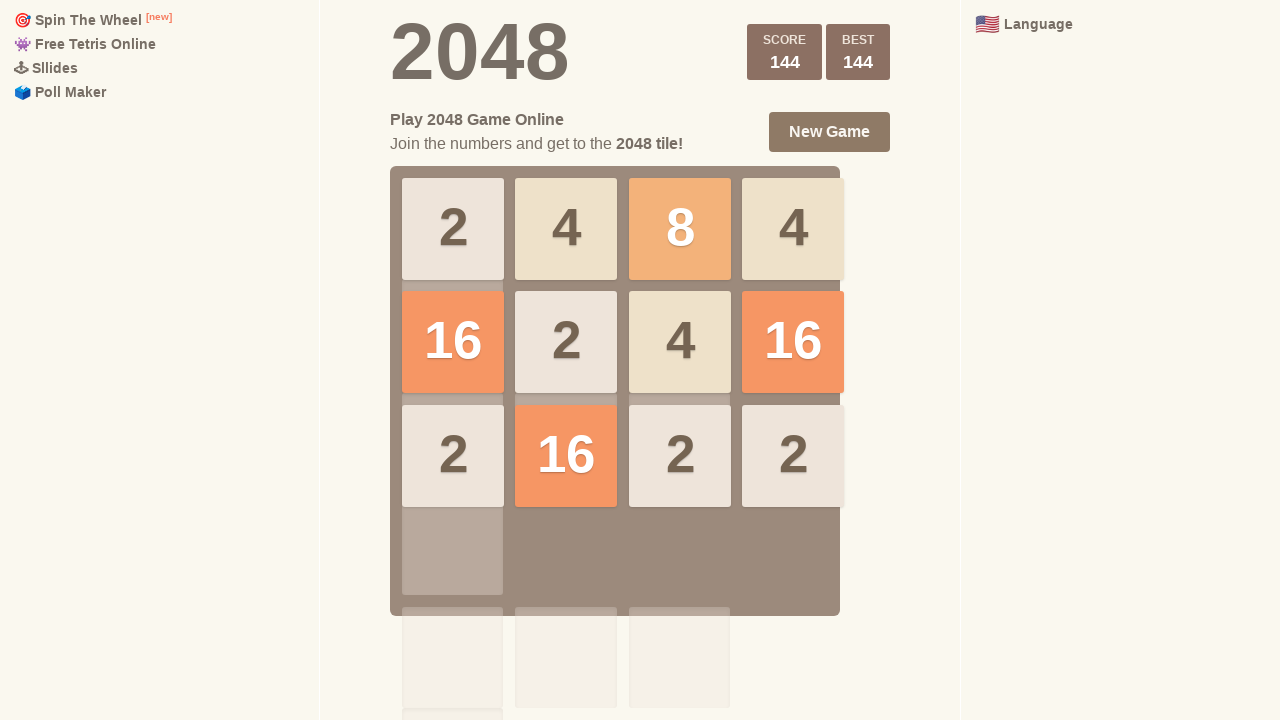

Pressed ArrowDown key to move tiles
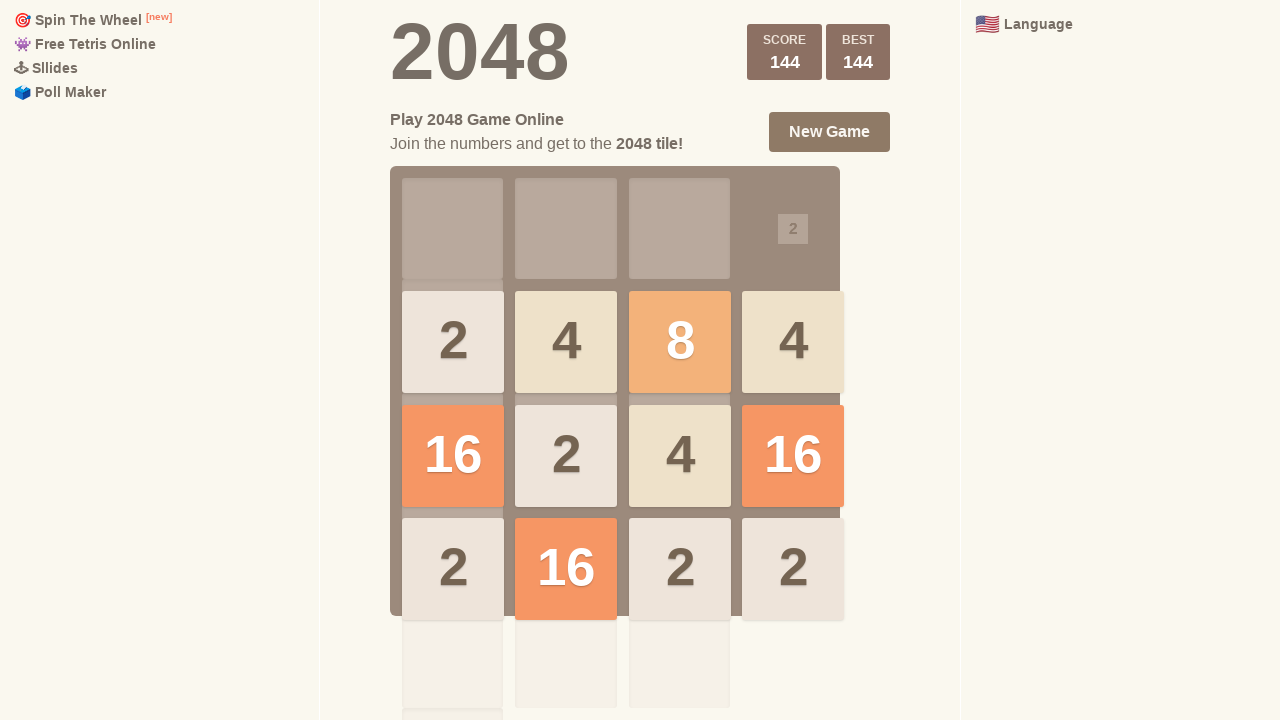

Waited 100ms between moves
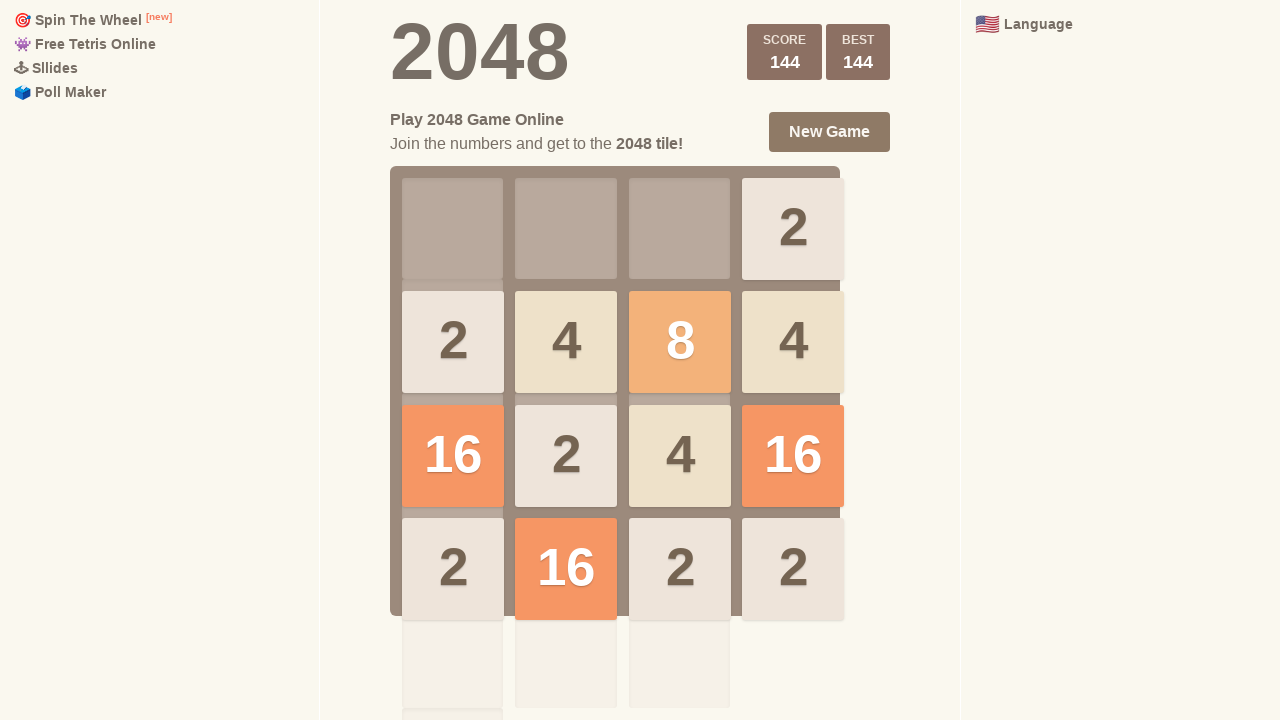

Pressed ArrowRight key to move tiles
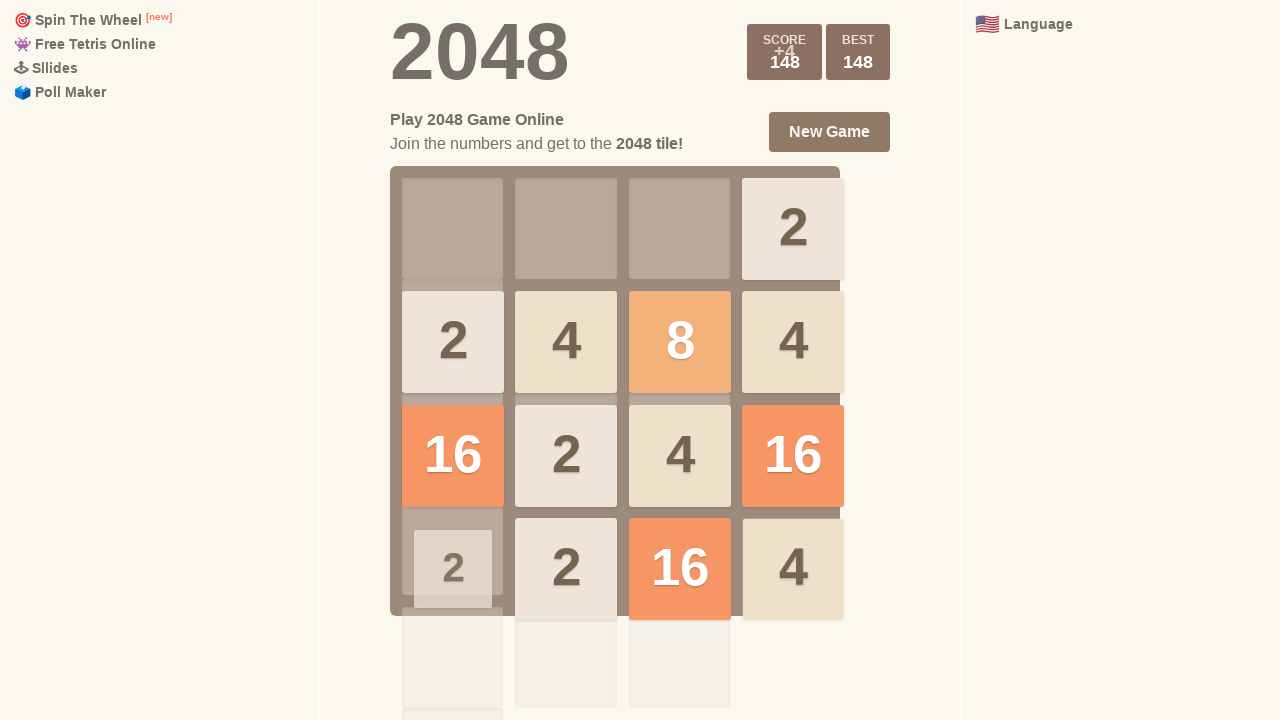

Waited 100ms between moves
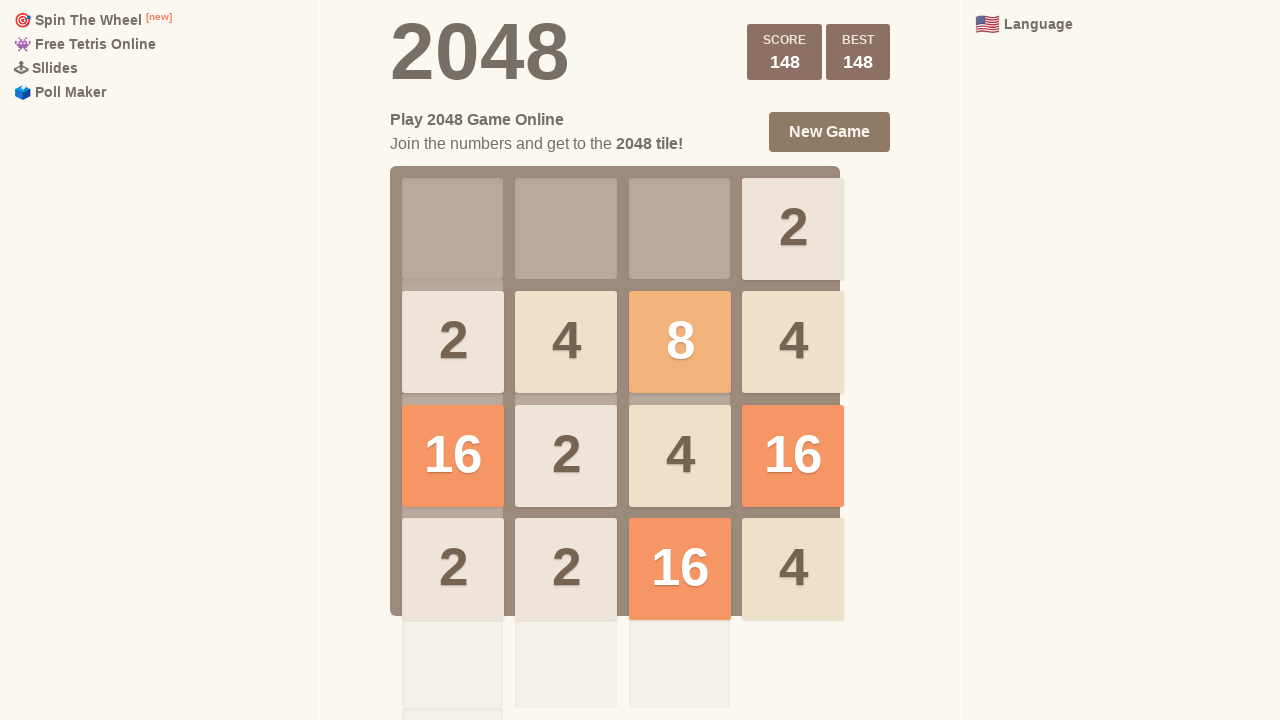

Pressed ArrowDown key to move tiles
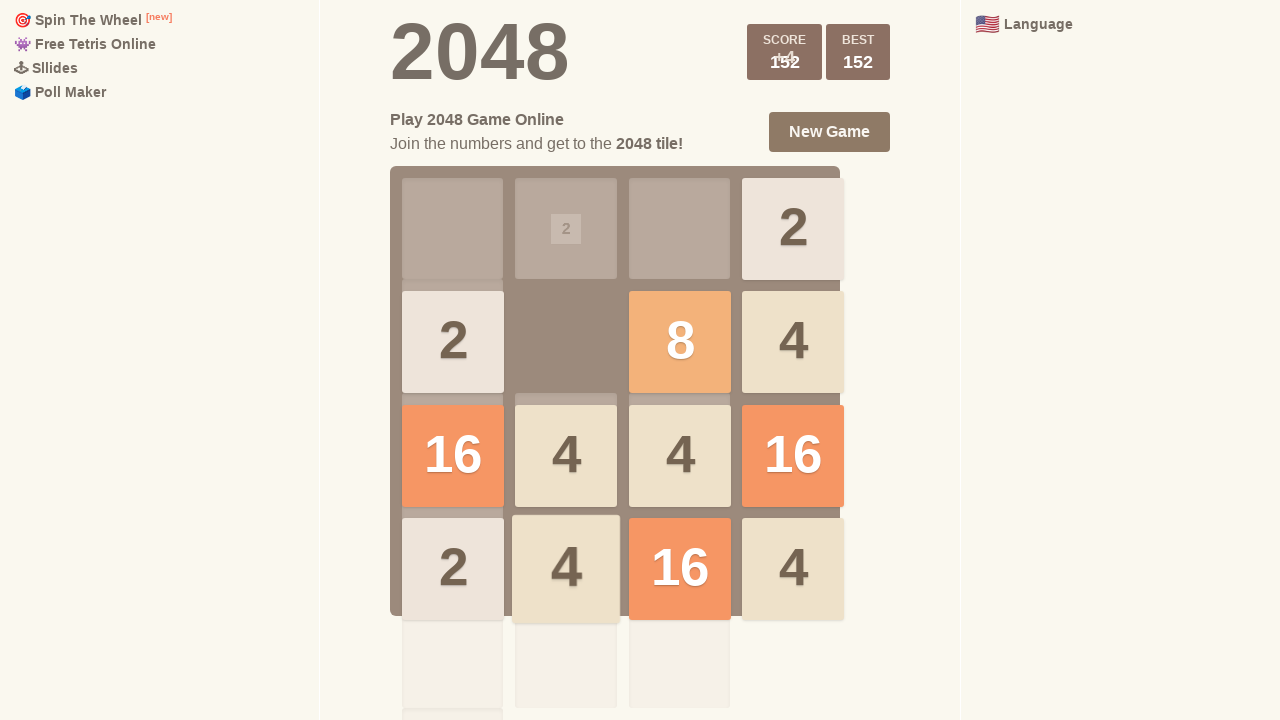

Waited 100ms between moves
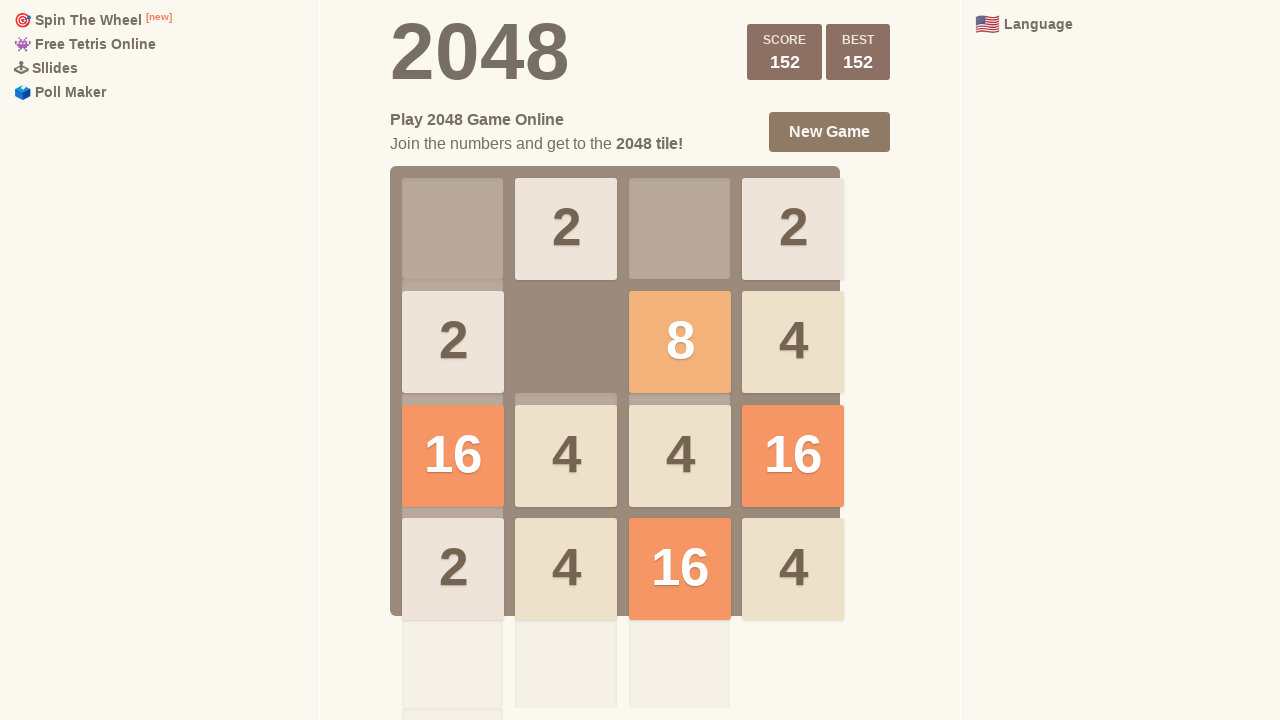

Pressed ArrowRight key to move tiles
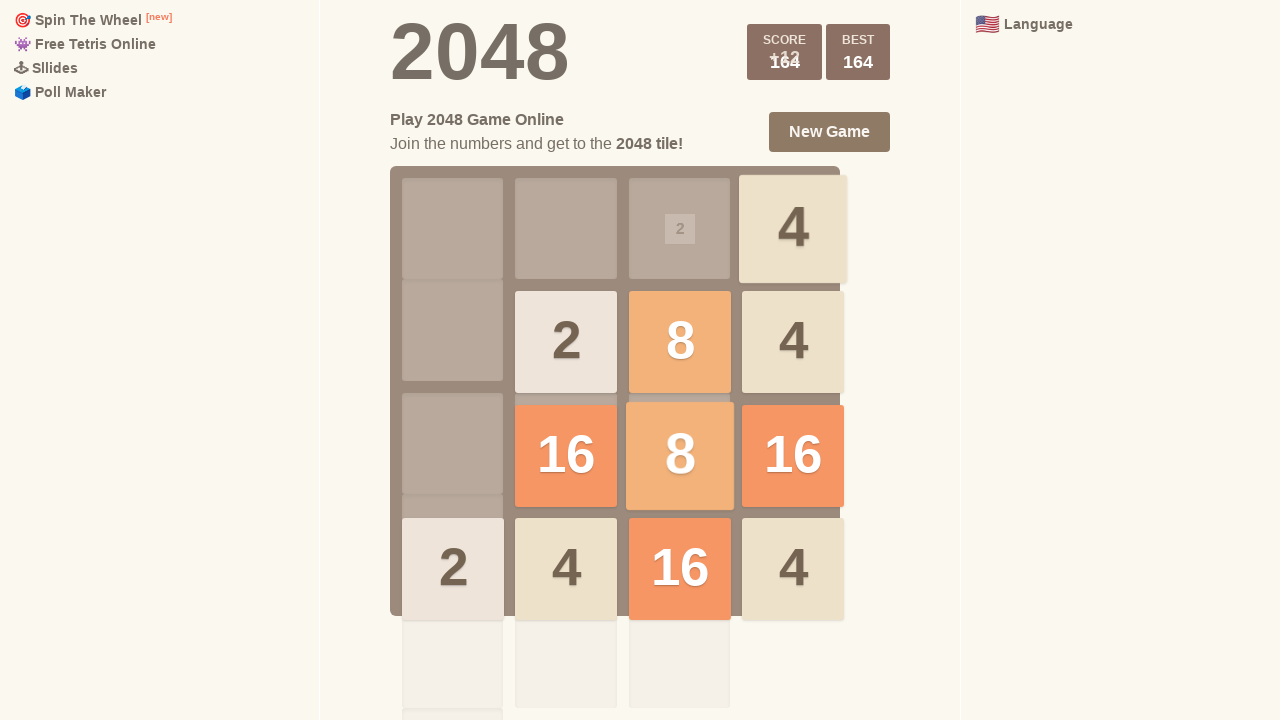

Waited 100ms between moves
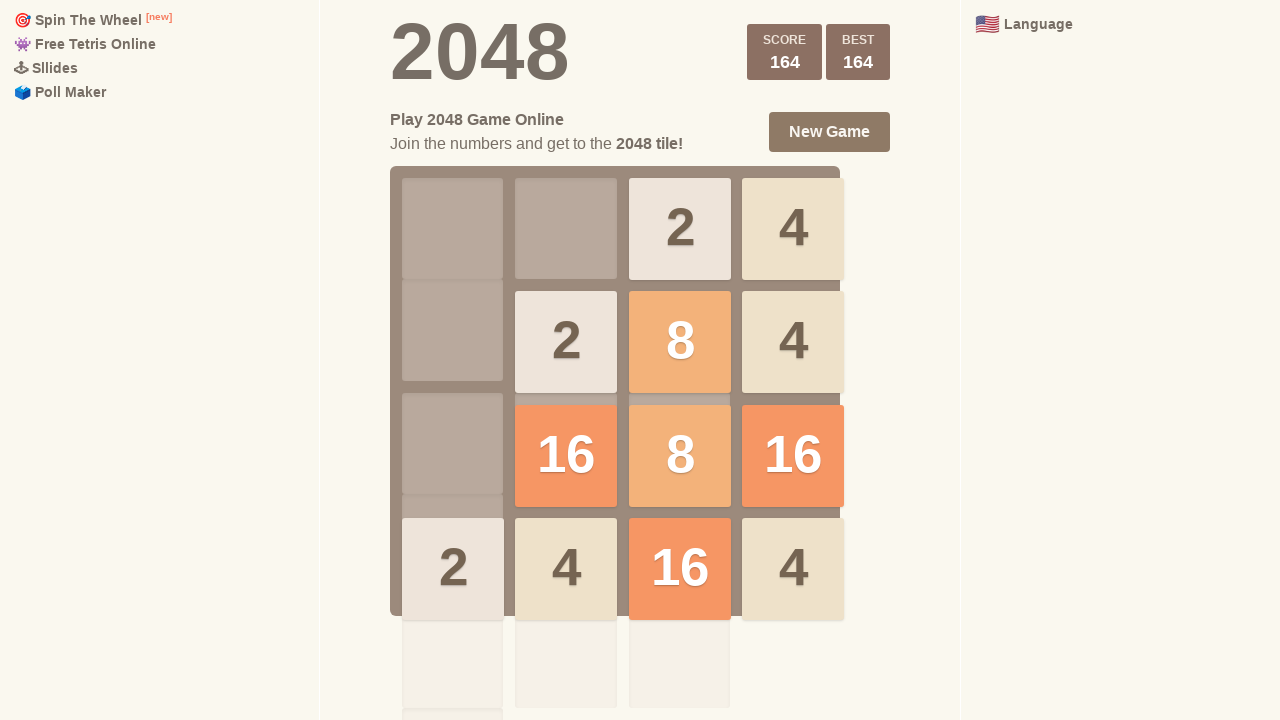

Pressed ArrowUp key to move tiles
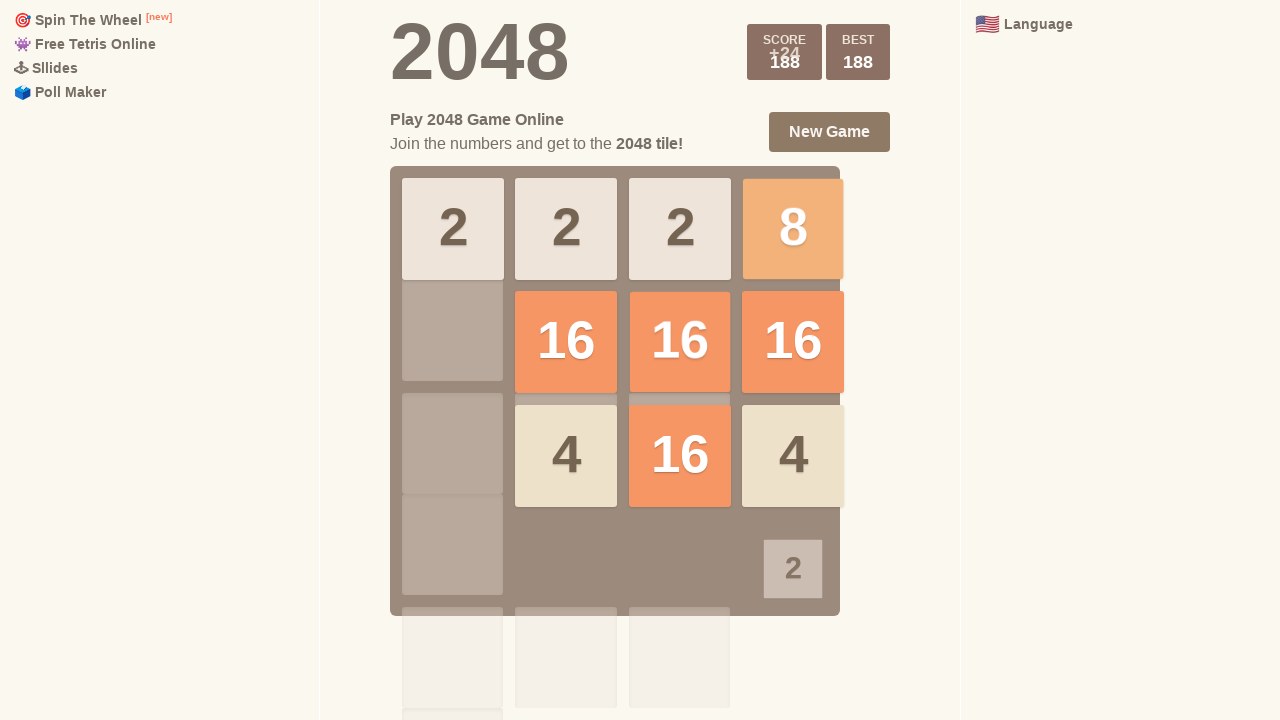

Waited 100ms between moves
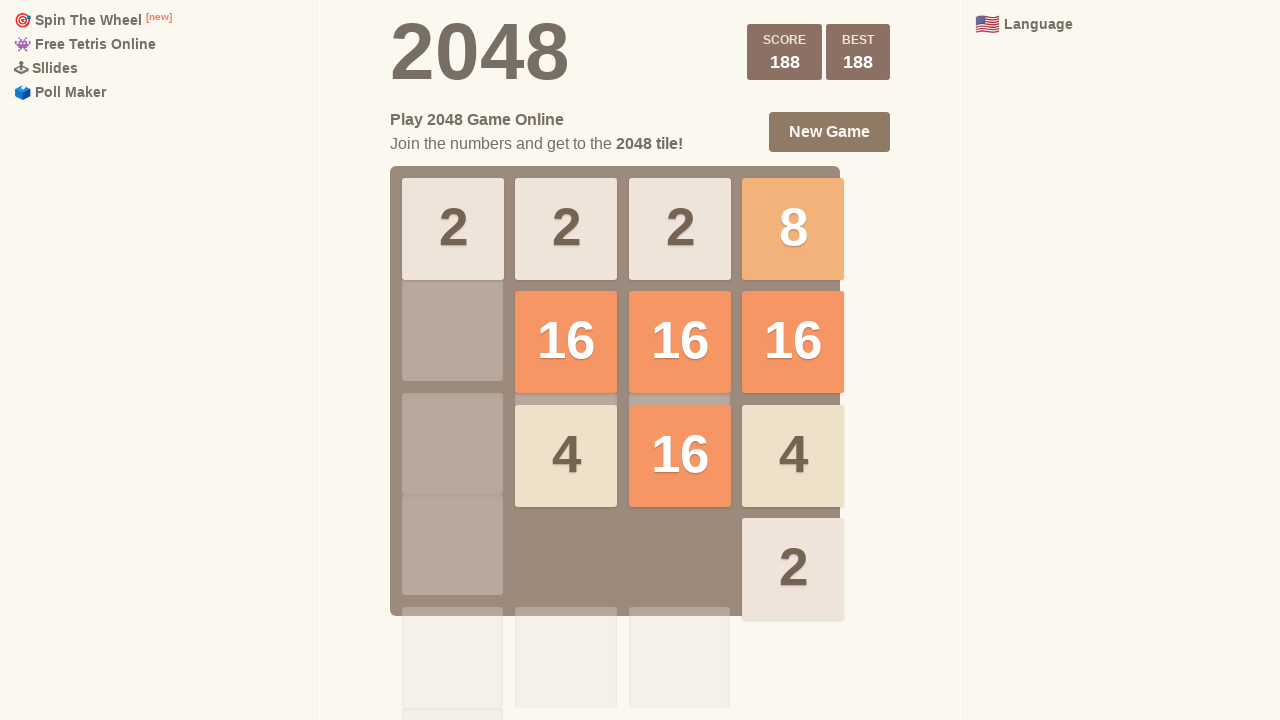

Pressed ArrowLeft key to move tiles
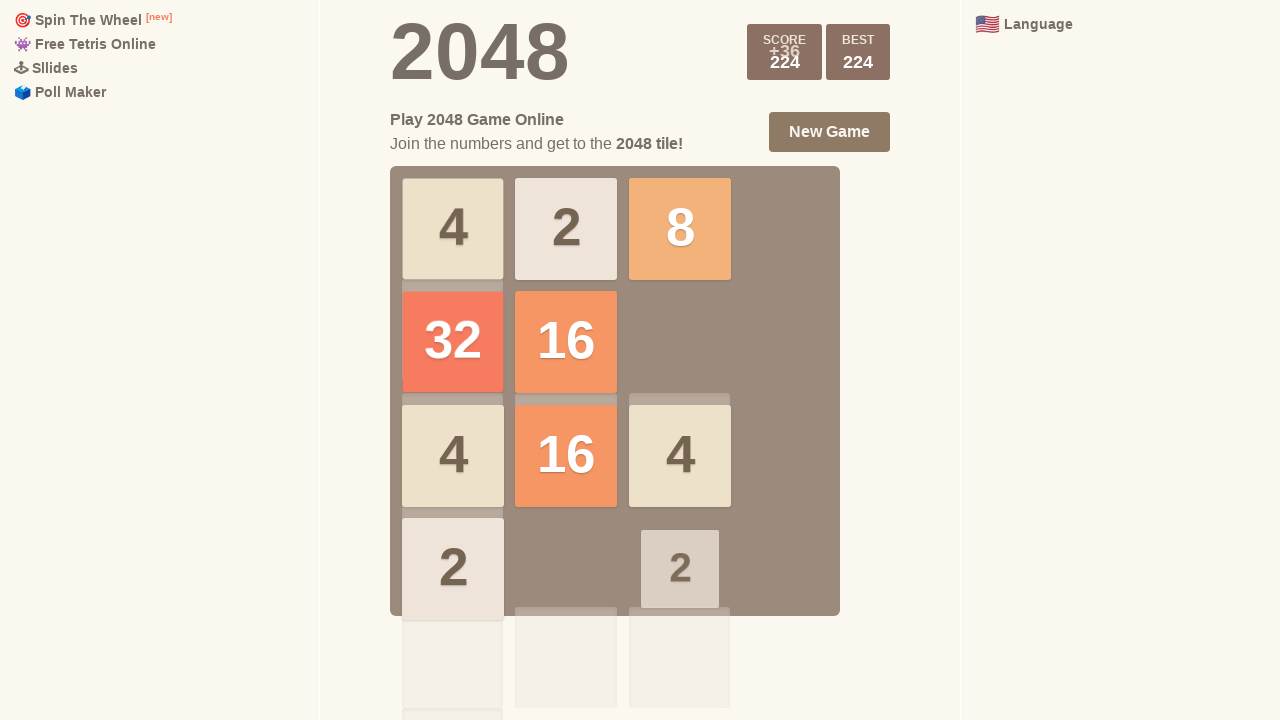

Waited 100ms between moves
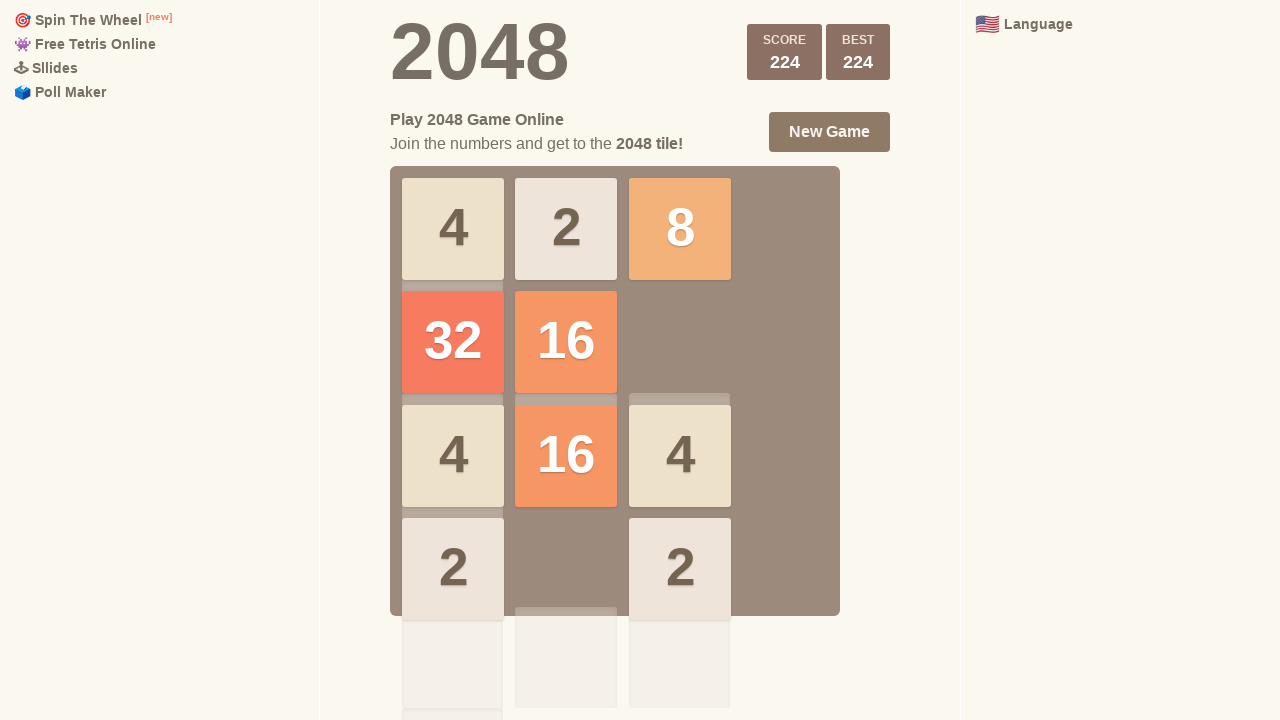

Pressed ArrowDown key to move tiles
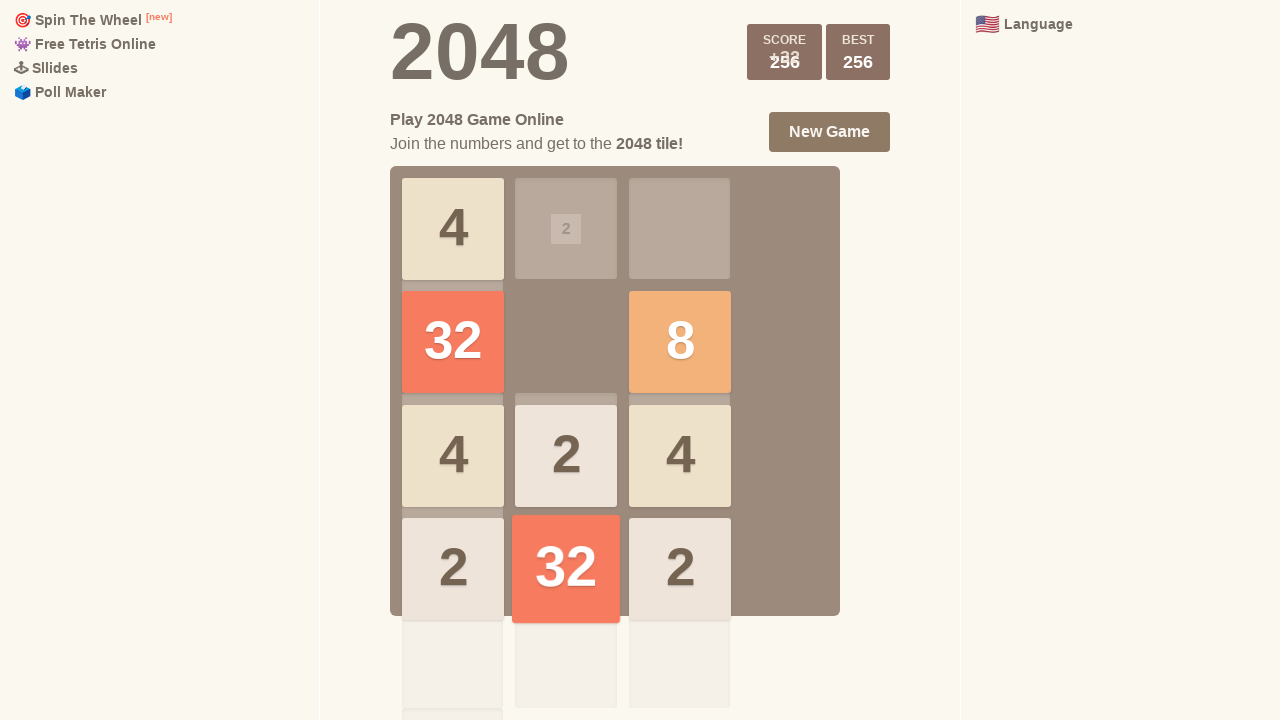

Waited 100ms between moves
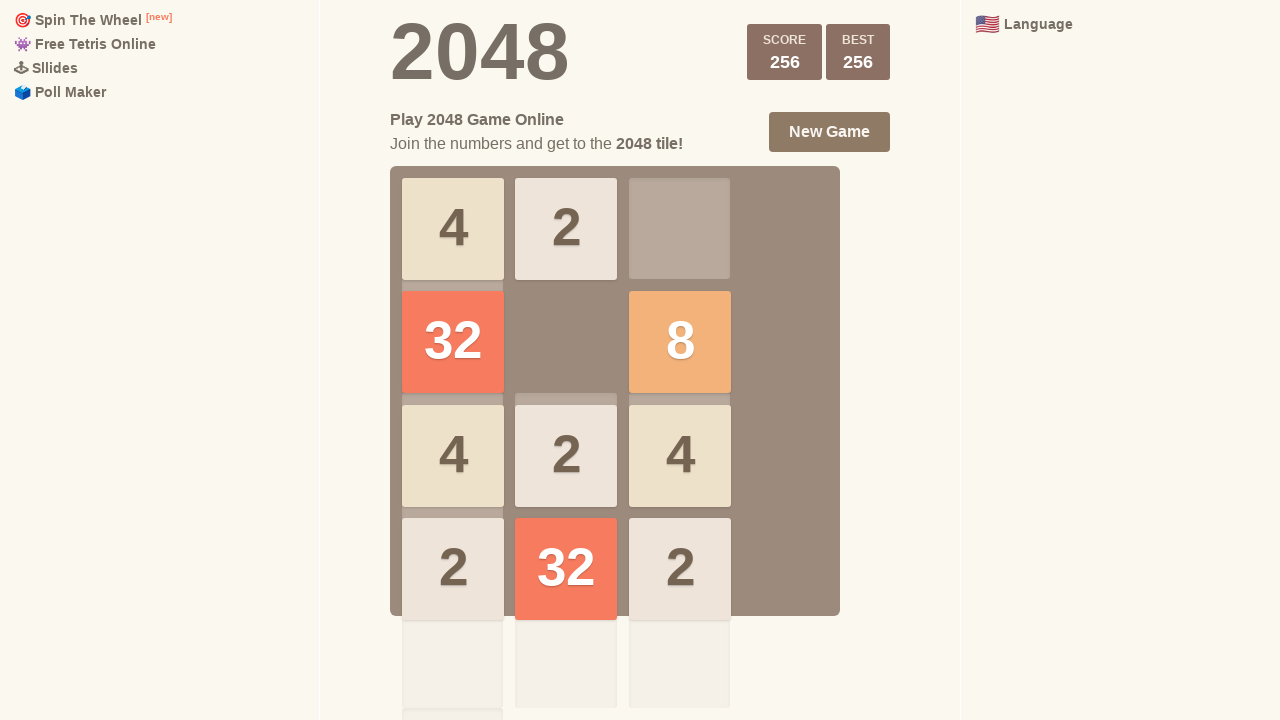

Pressed ArrowRight key to move tiles
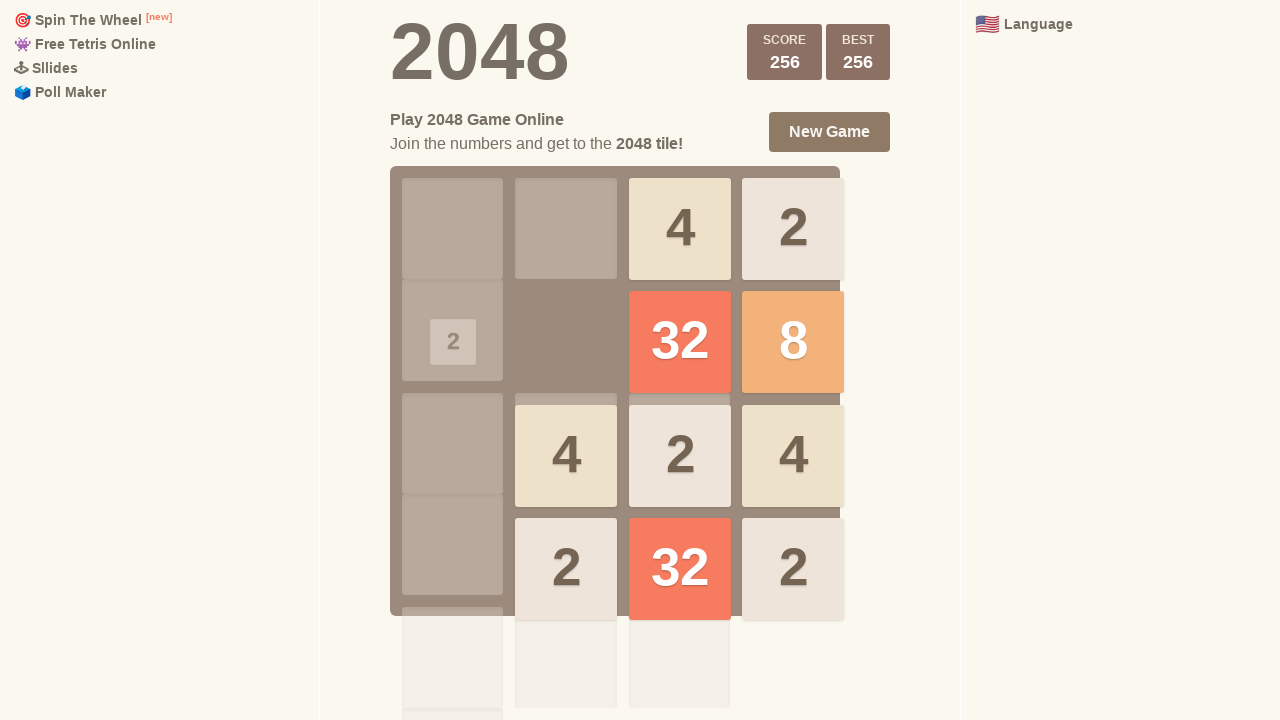

Waited 100ms between moves
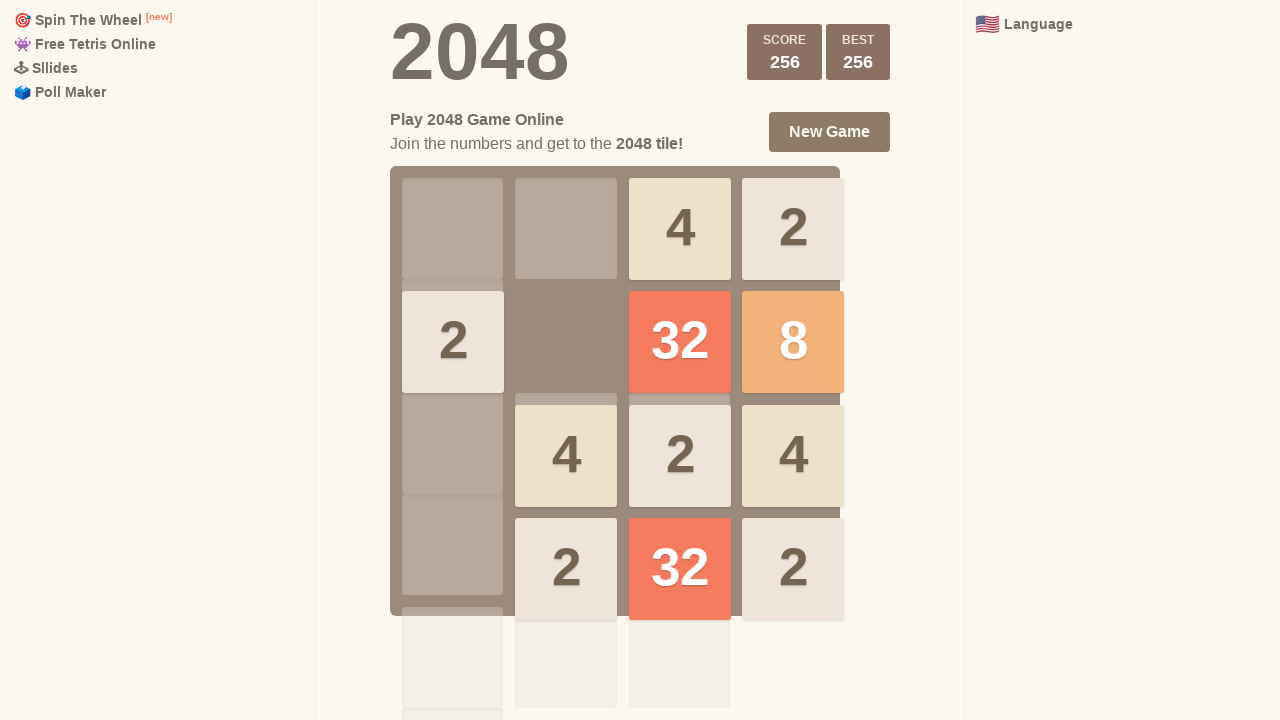

Pressed ArrowLeft key to move tiles
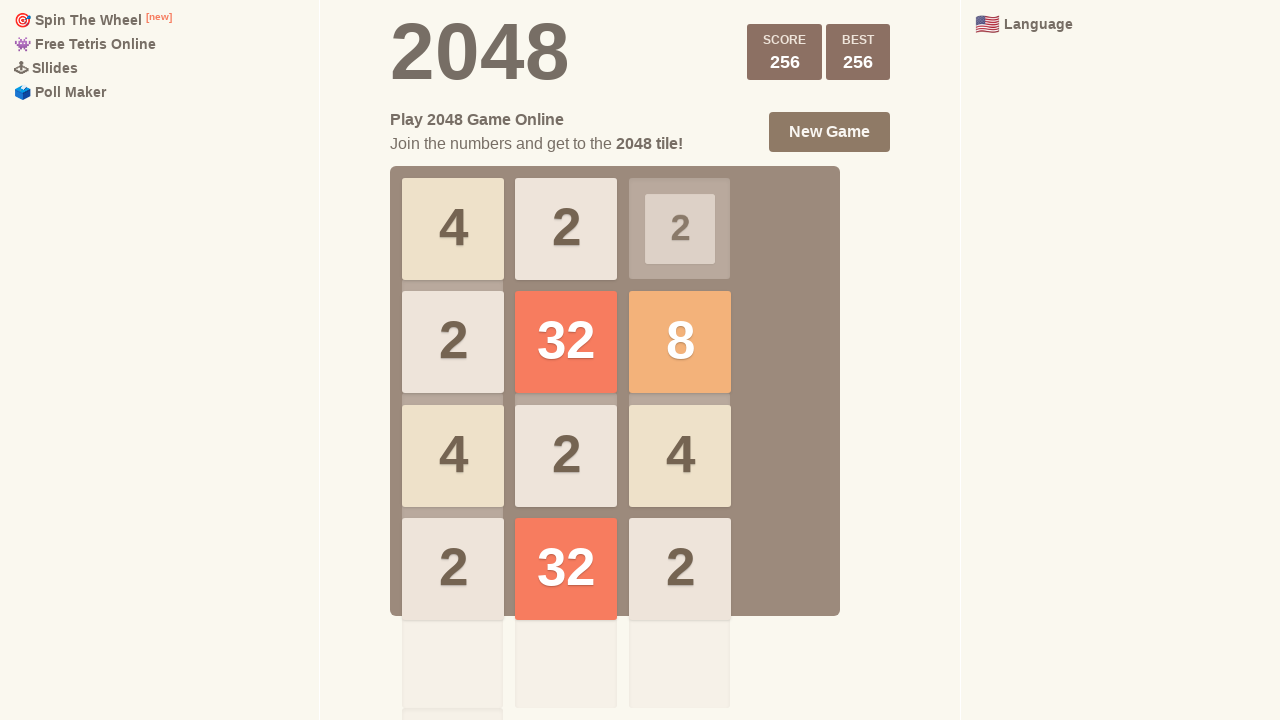

Waited 100ms between moves
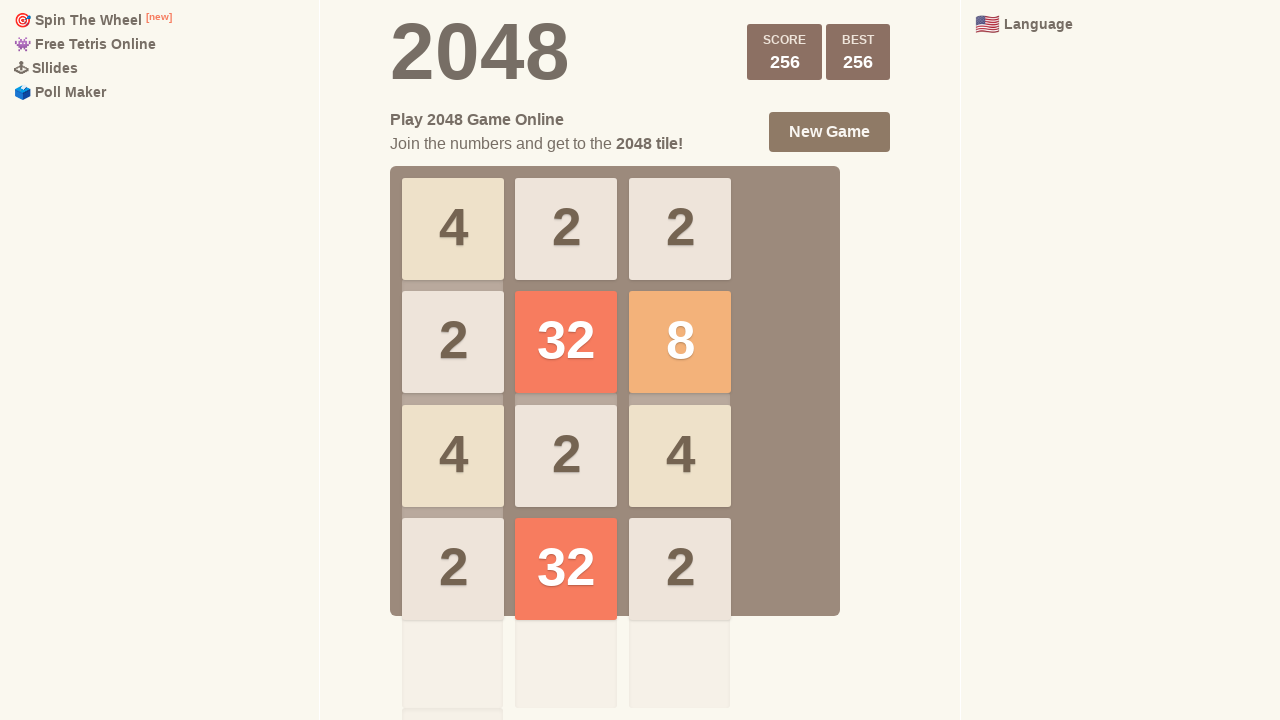

Pressed ArrowUp key to move tiles
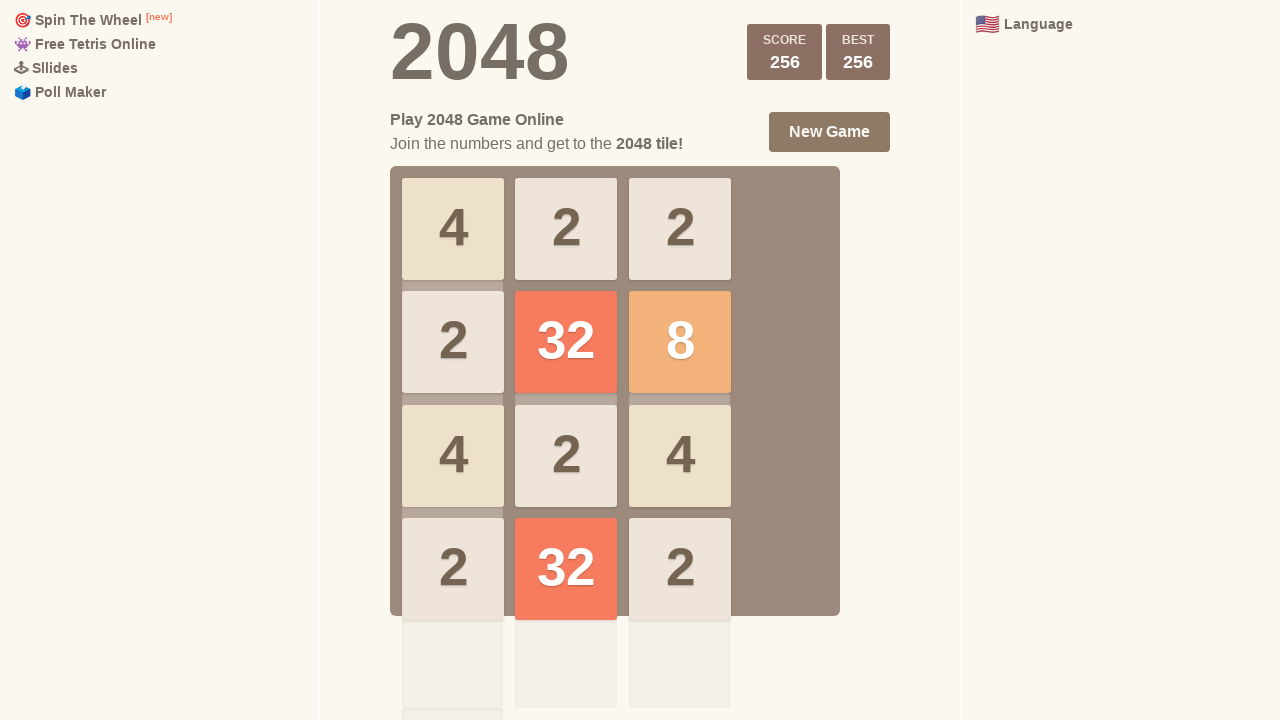

Waited 100ms between moves
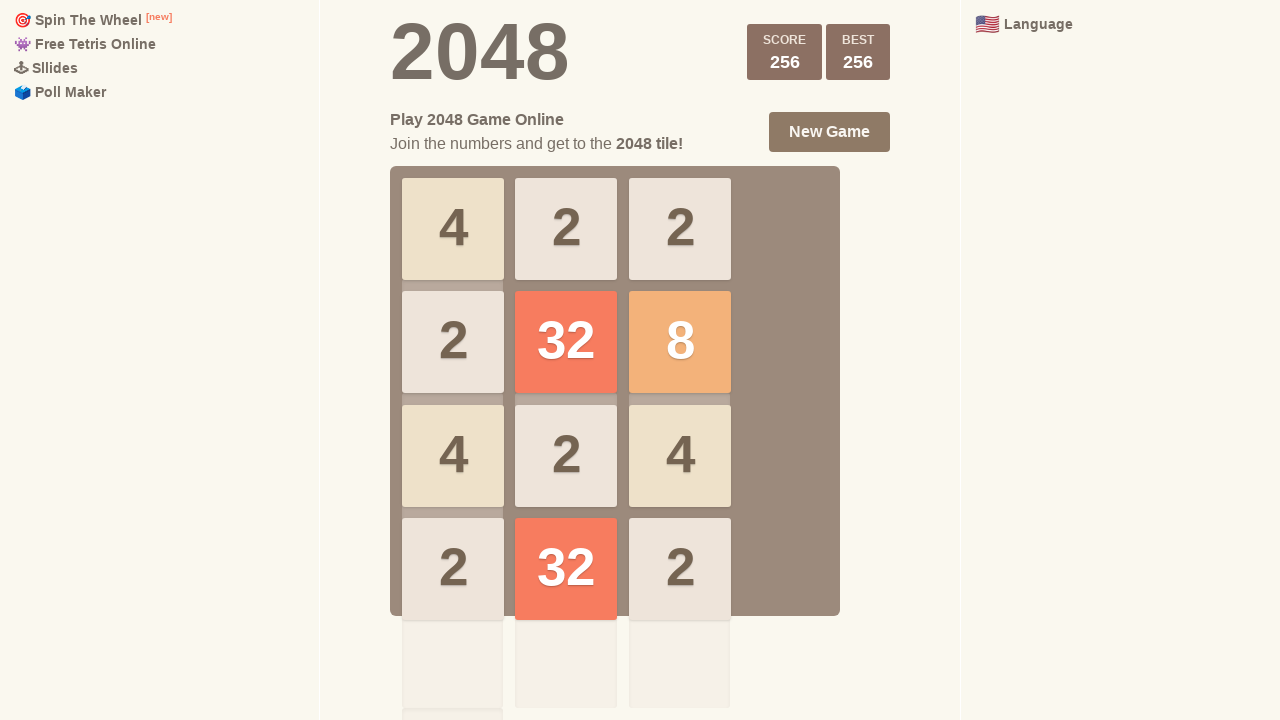

Pressed ArrowUp key to move tiles
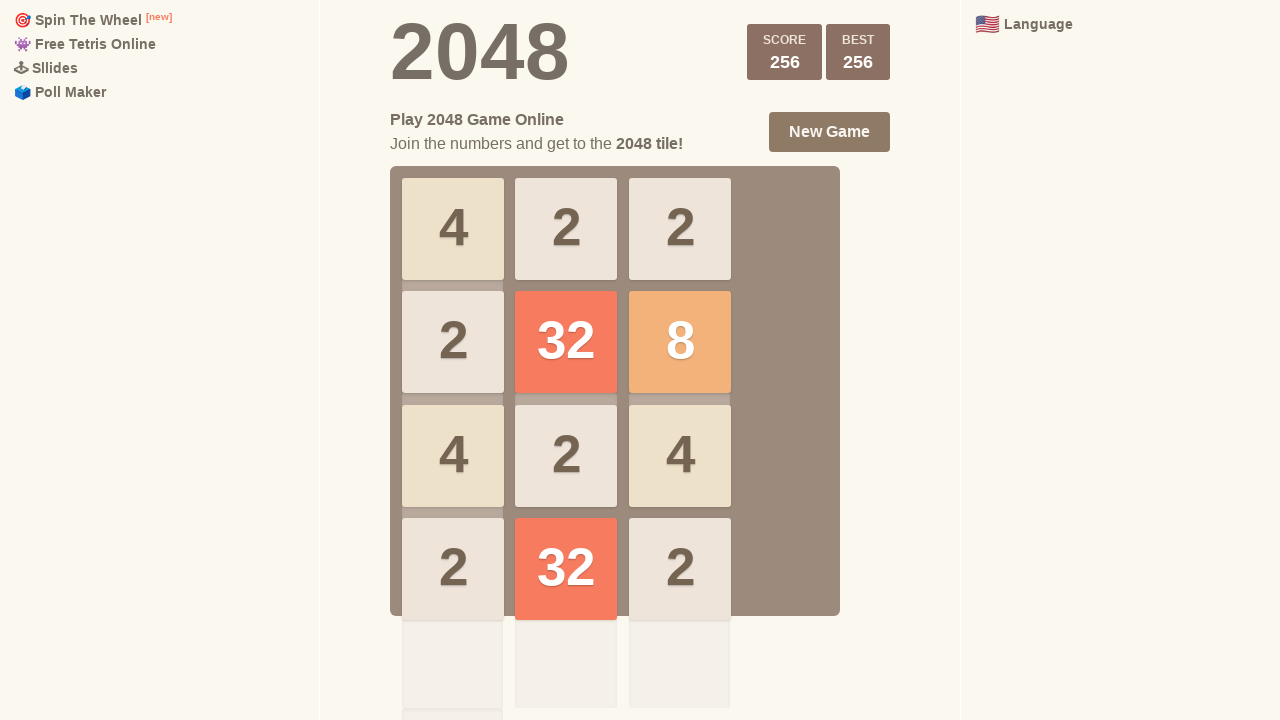

Waited 100ms between moves
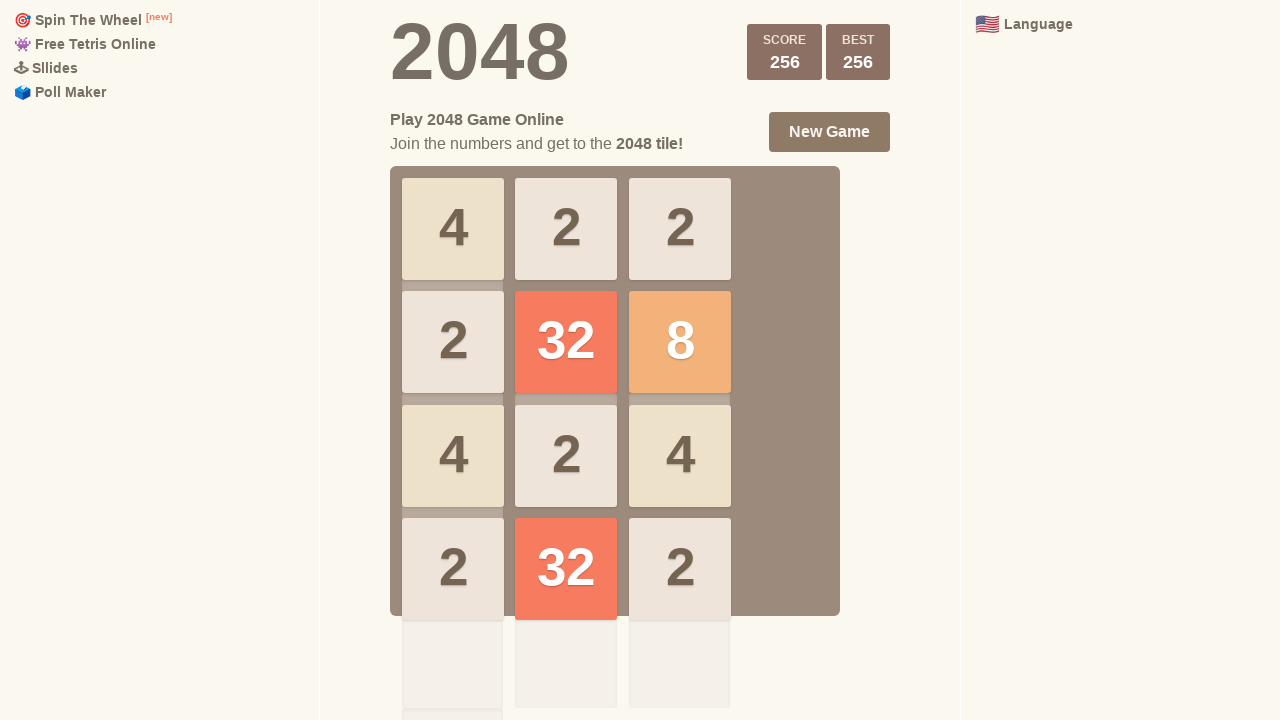

Pressed ArrowRight key to move tiles
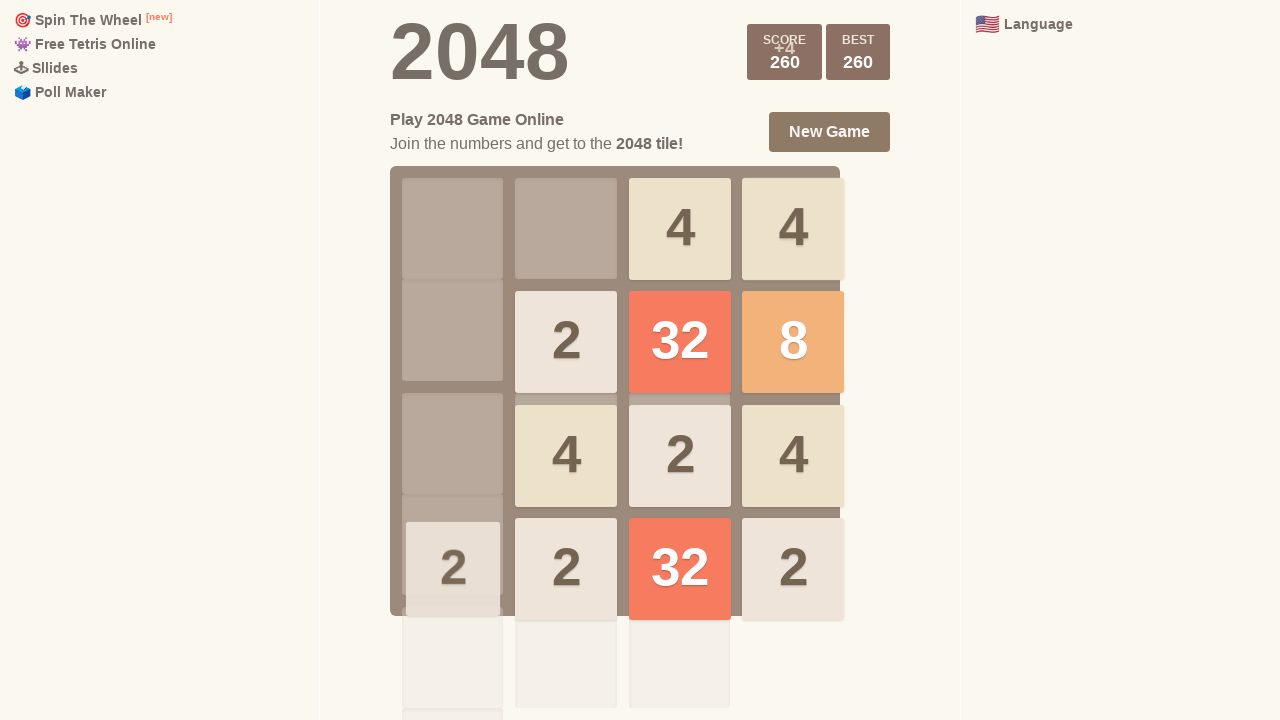

Waited 100ms between moves
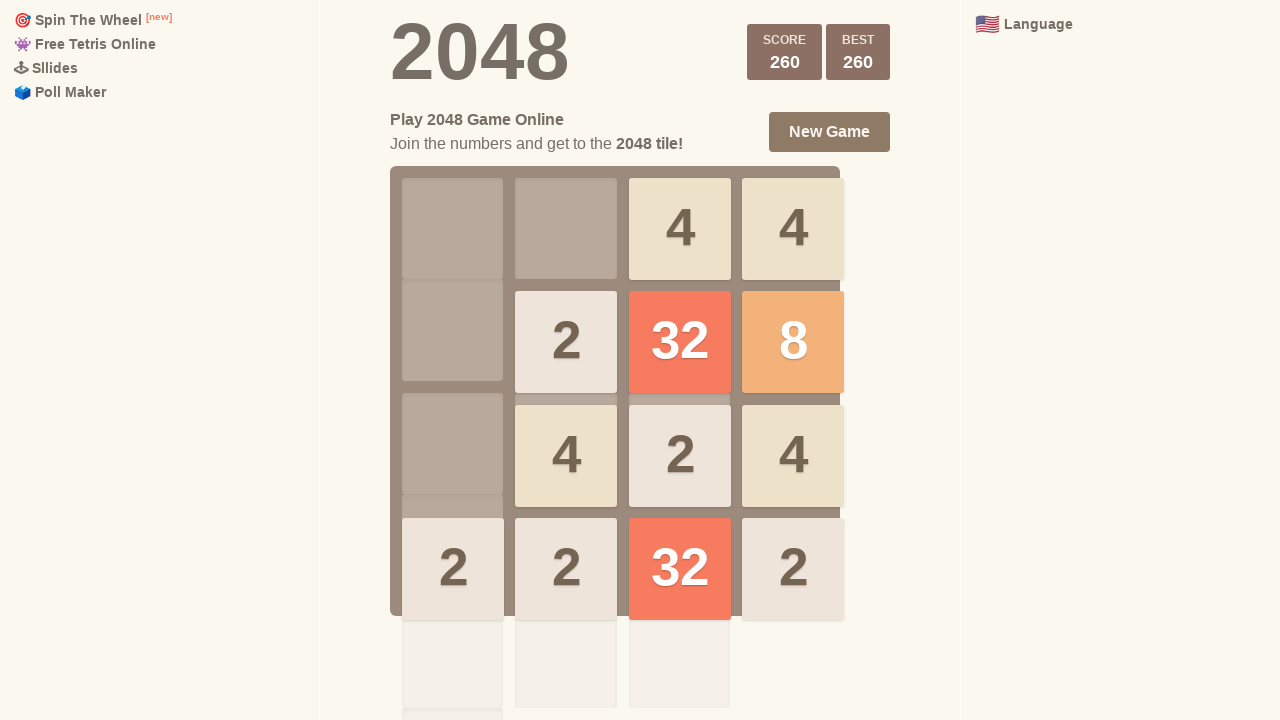

Pressed ArrowLeft key to move tiles
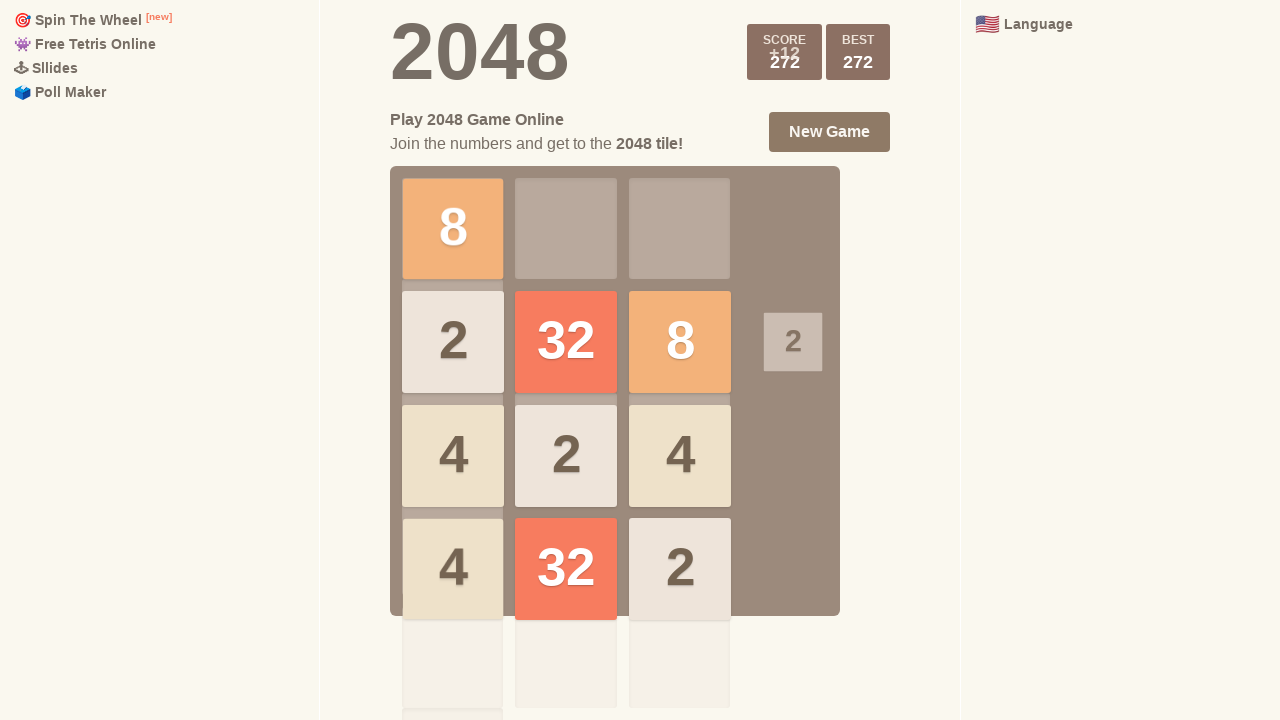

Waited 100ms between moves
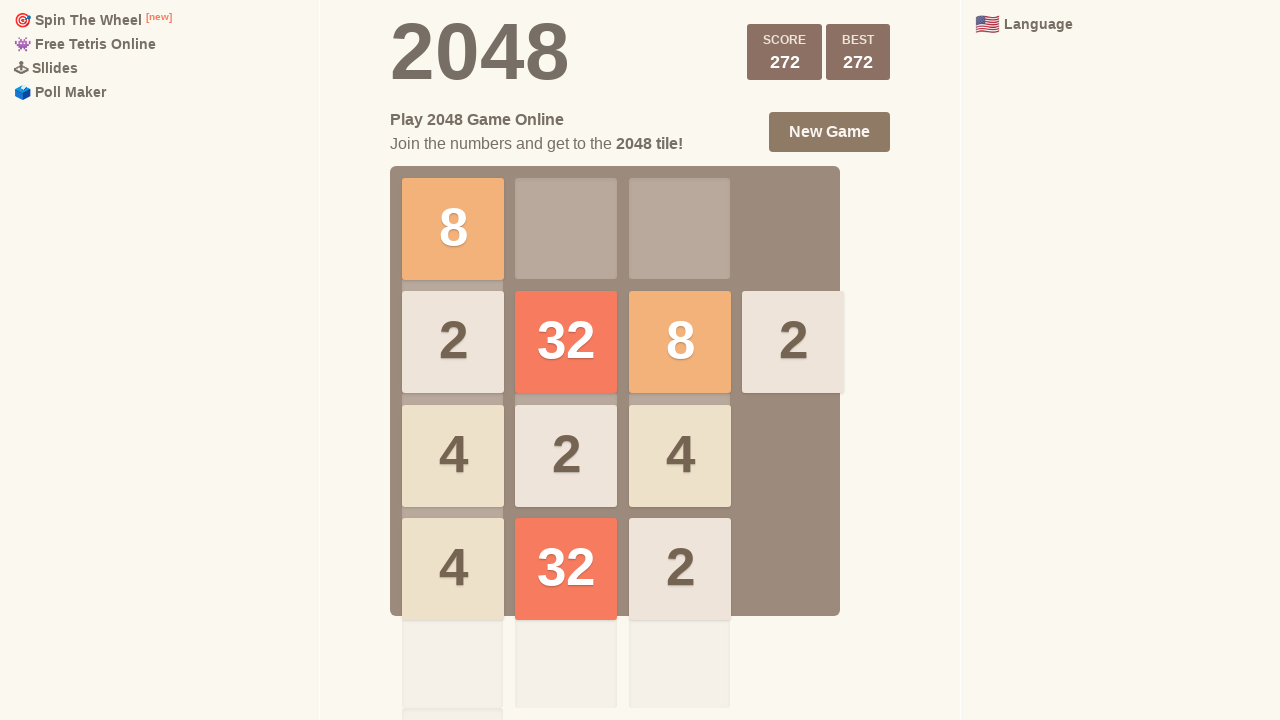

Completed first game after game over
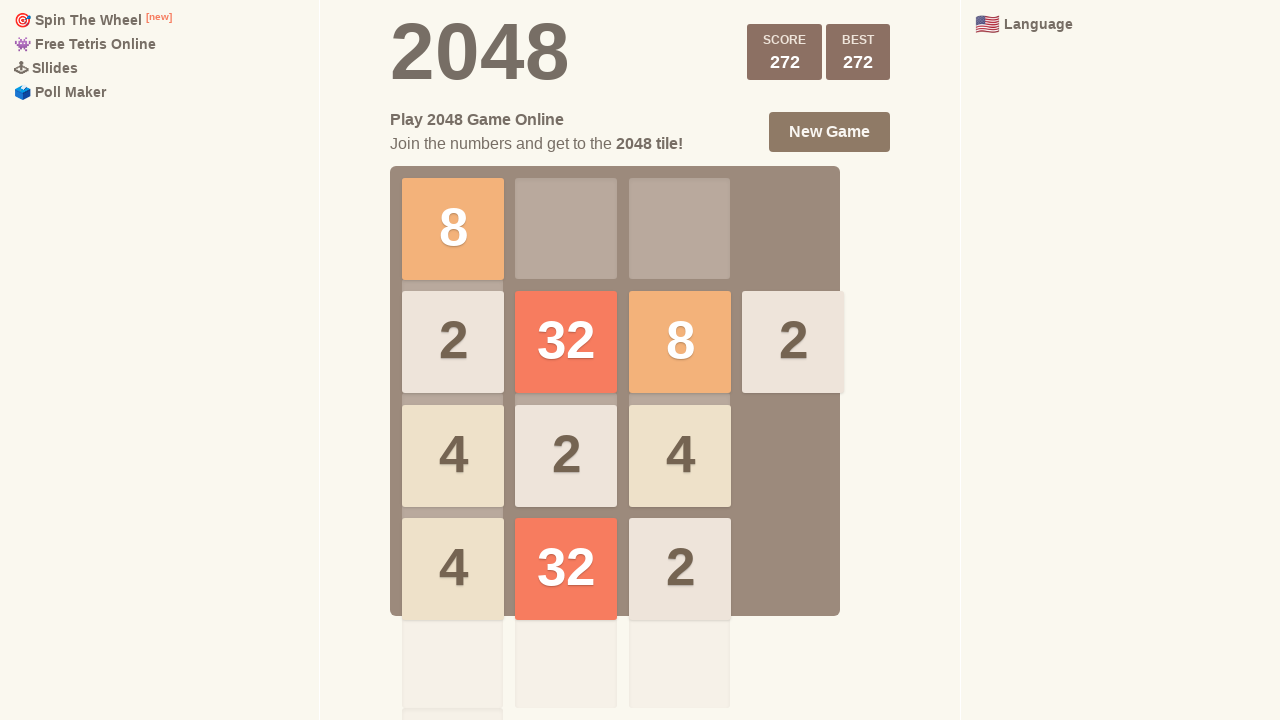

Waited 500ms before restart
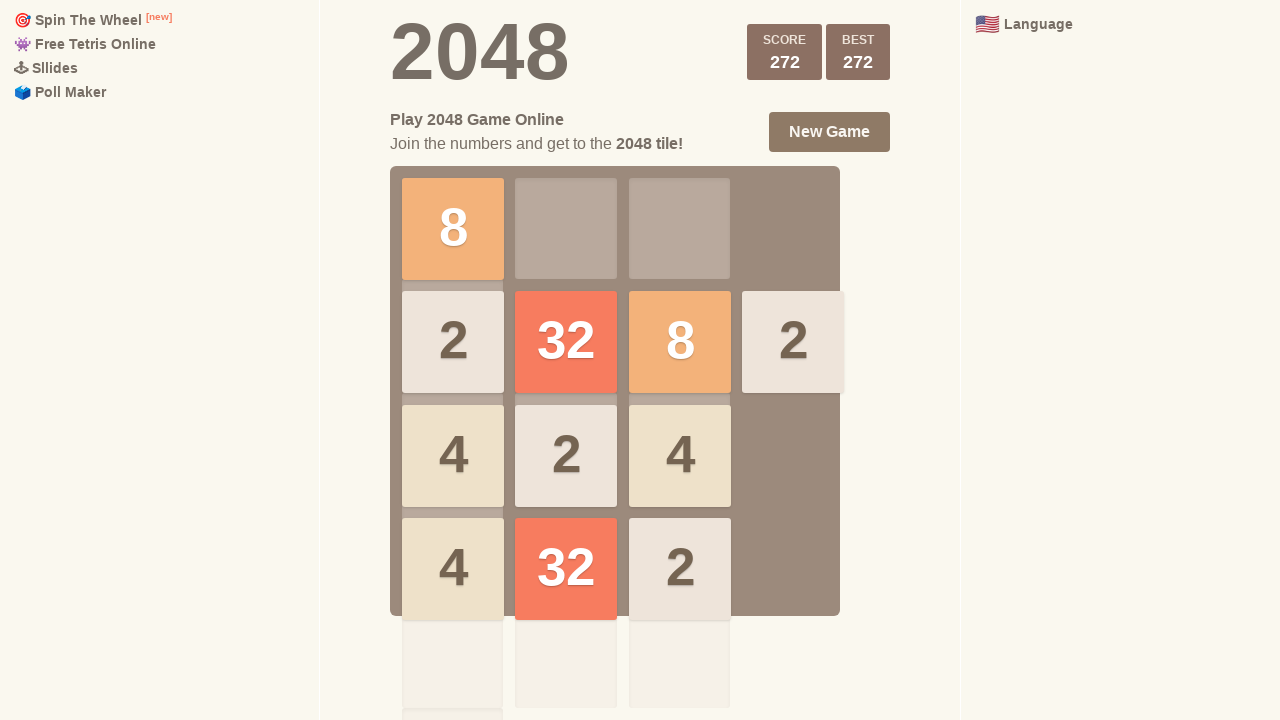

Clicked restart button to start new game at (830, 132) on .restart-button
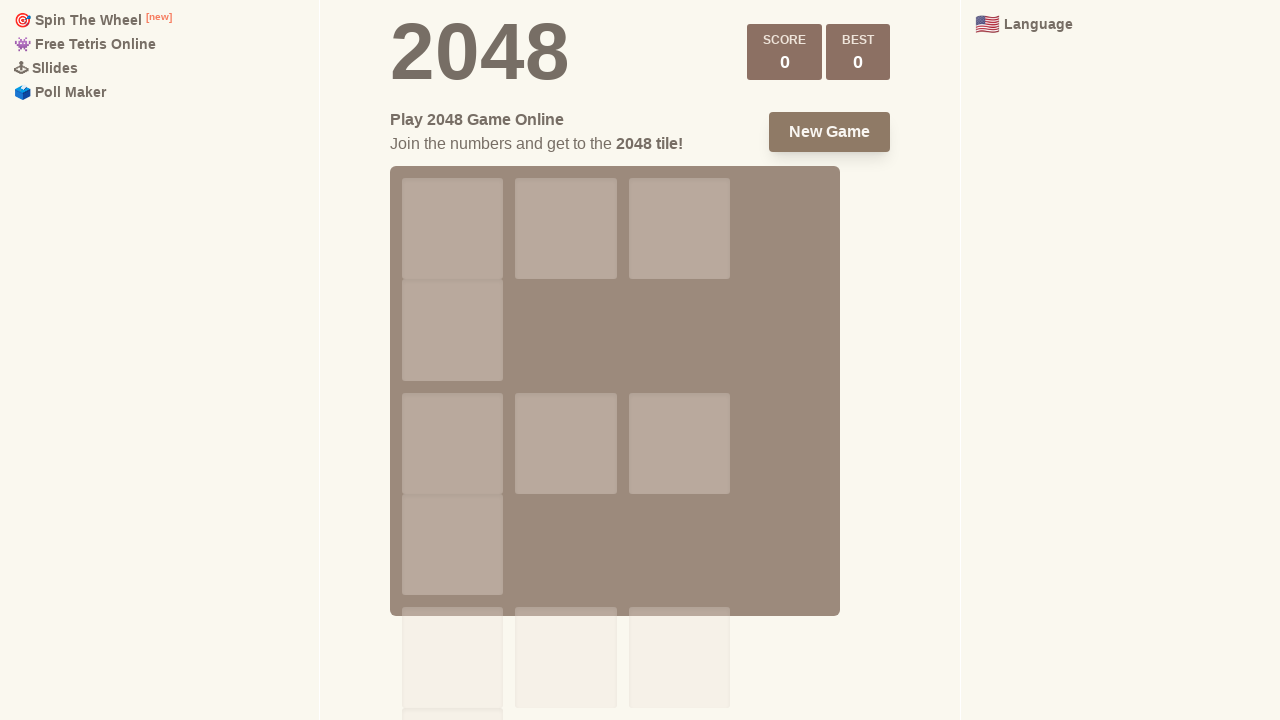

Waited 400ms for game to reset
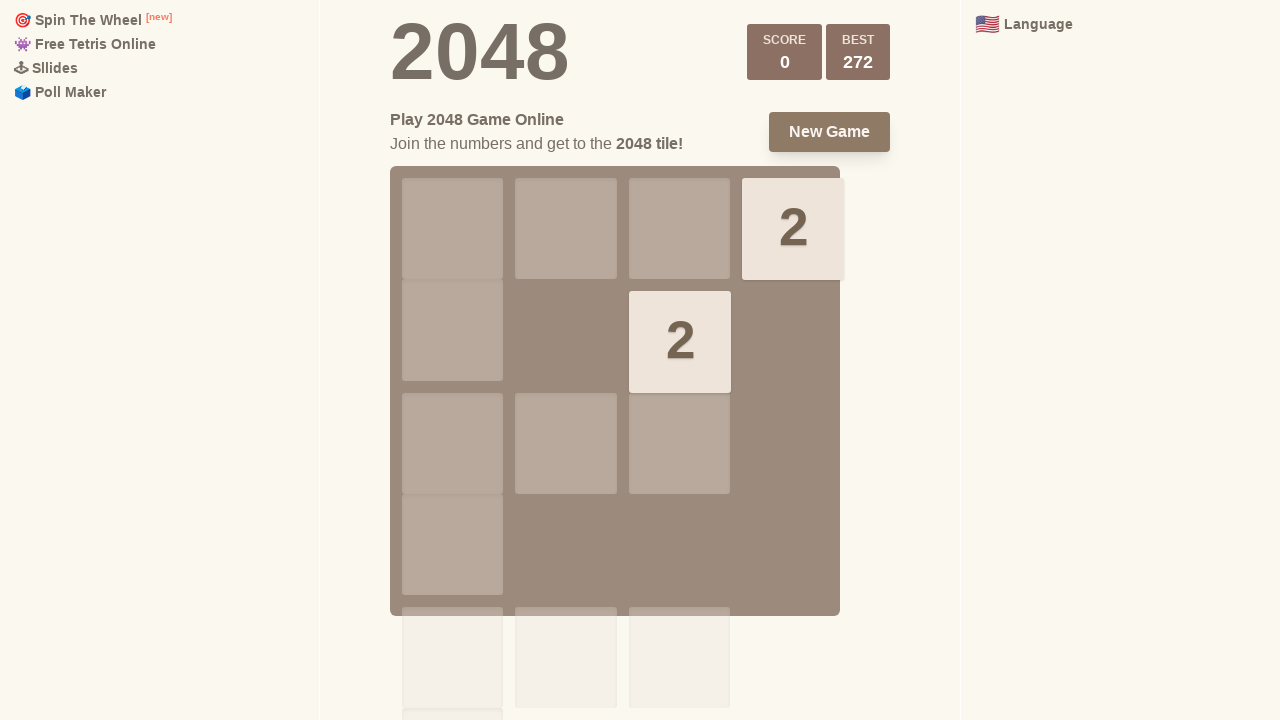

Pressed ArrowDown key to move tiles
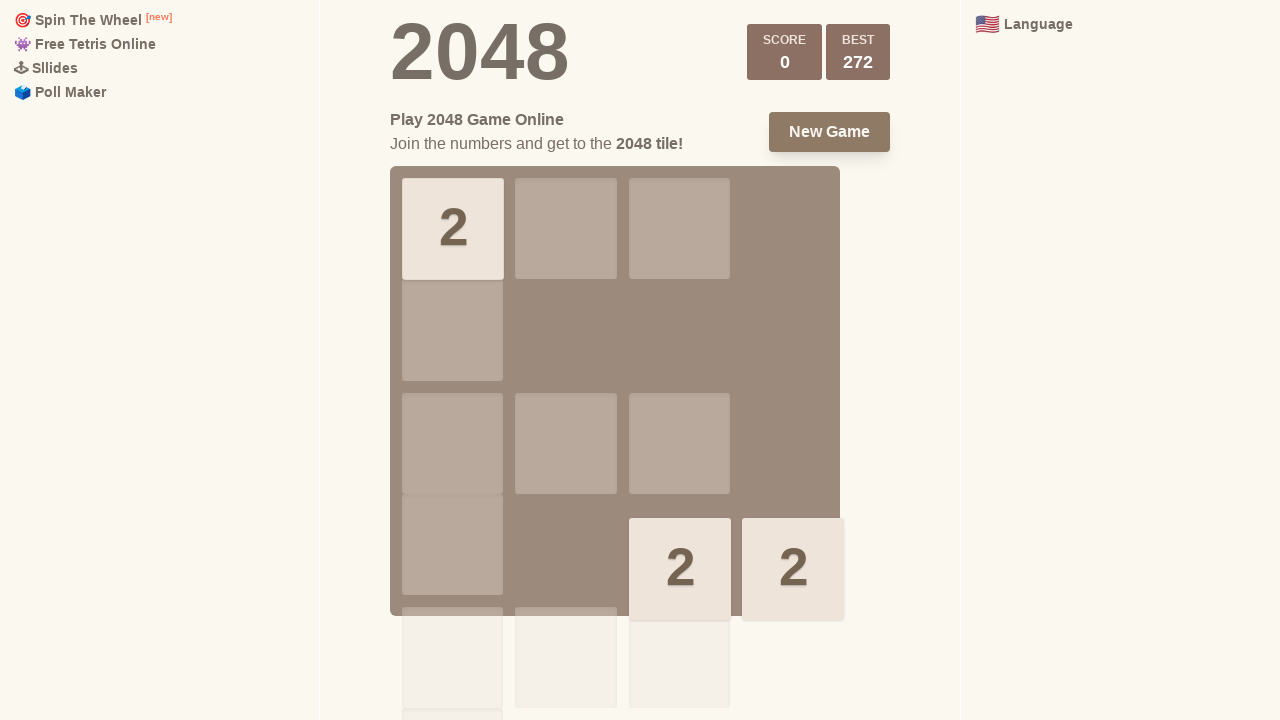

Waited 100ms between moves
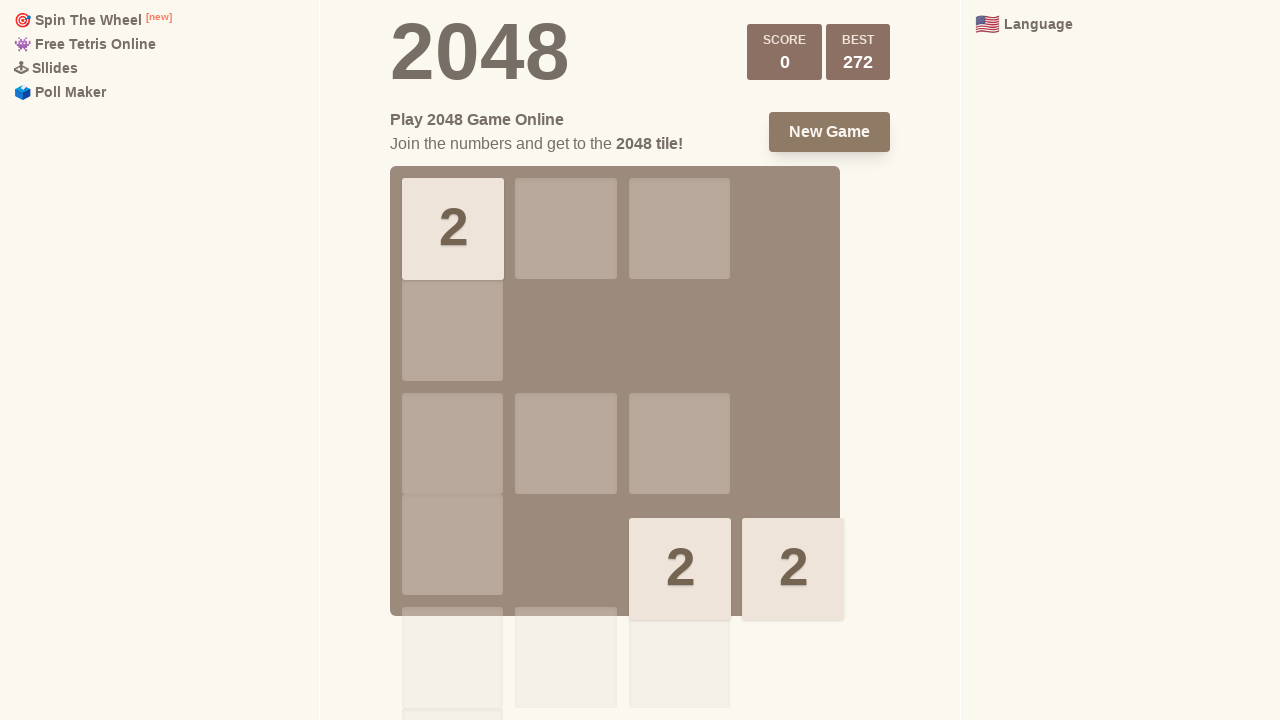

Pressed ArrowRight key to move tiles
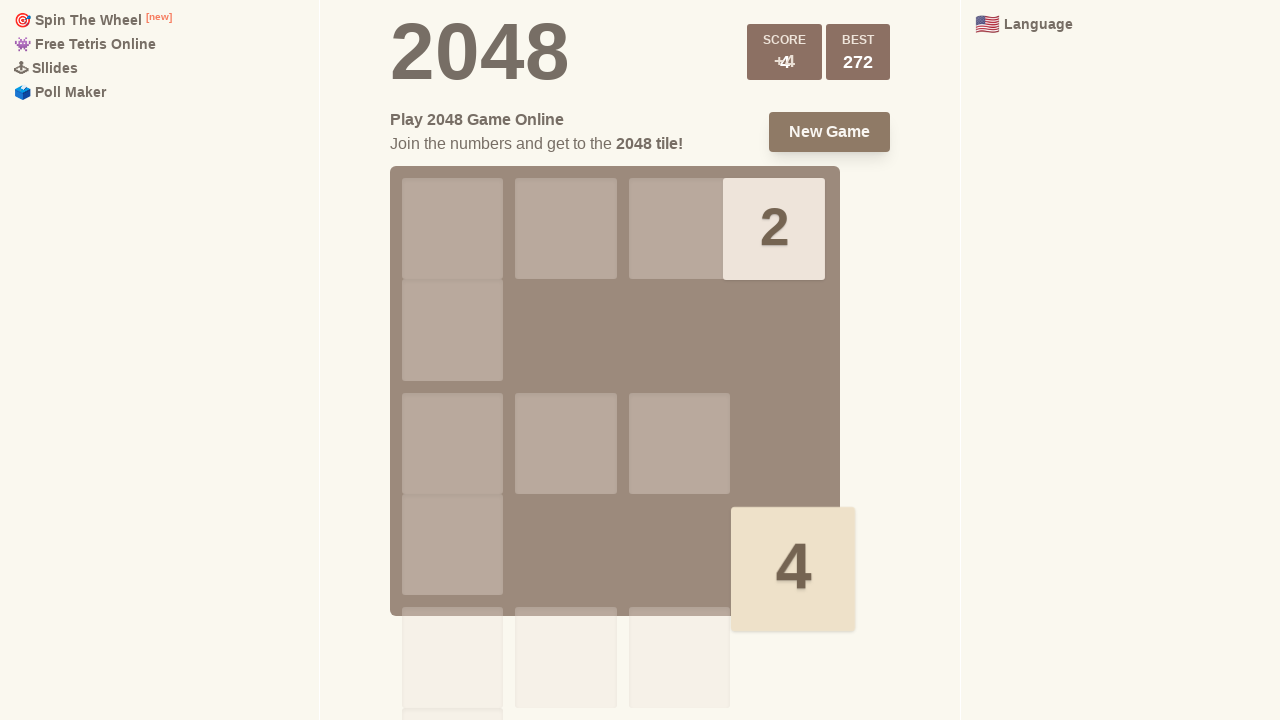

Waited 100ms between moves
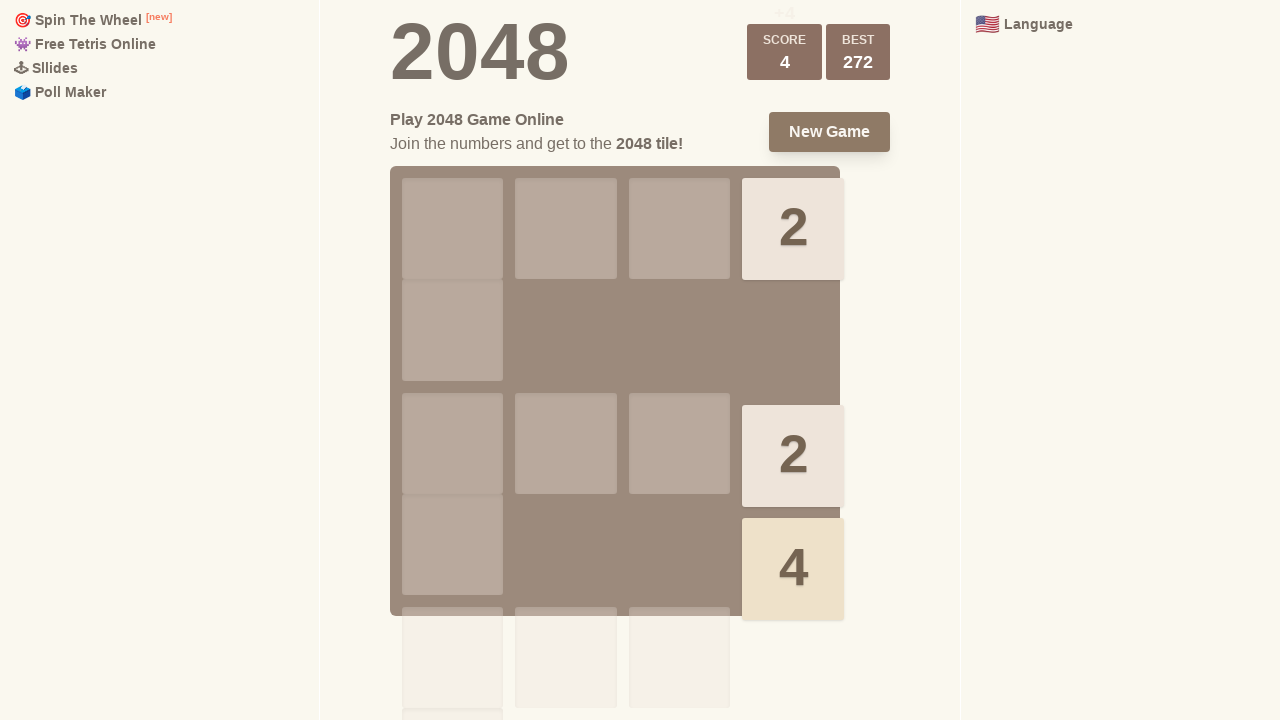

Pressed ArrowUp key to move tiles
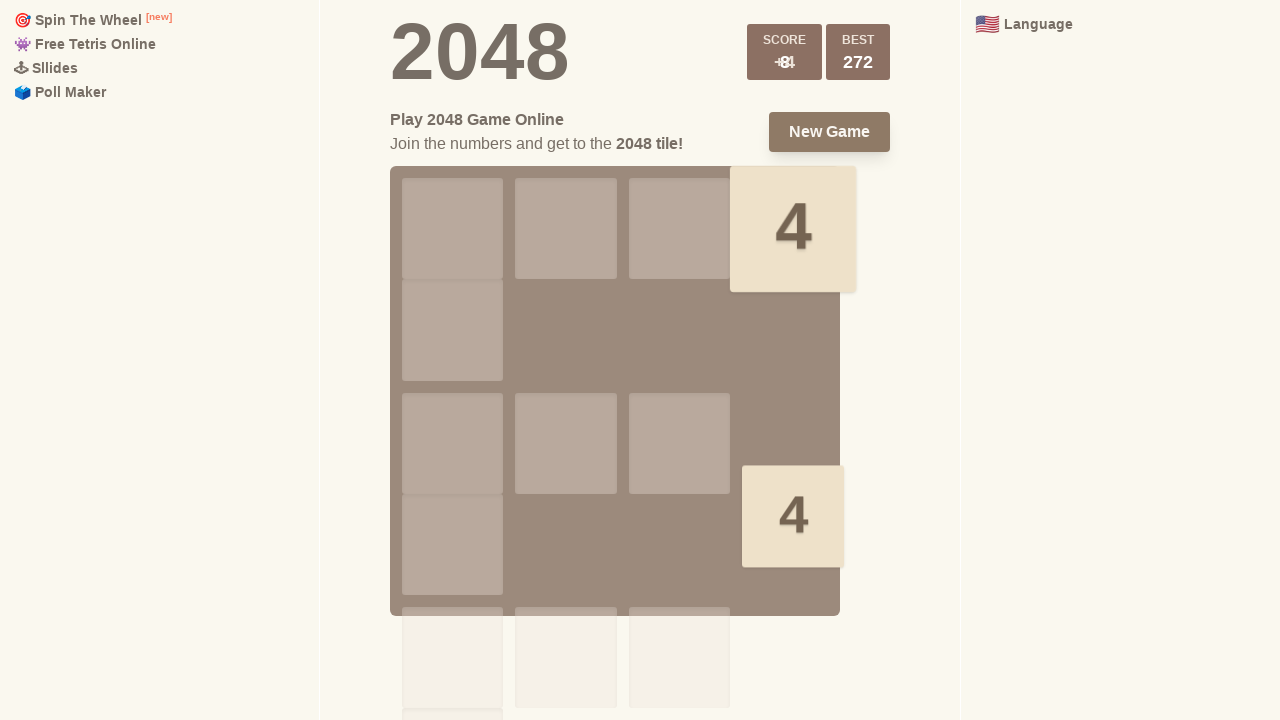

Waited 100ms between moves
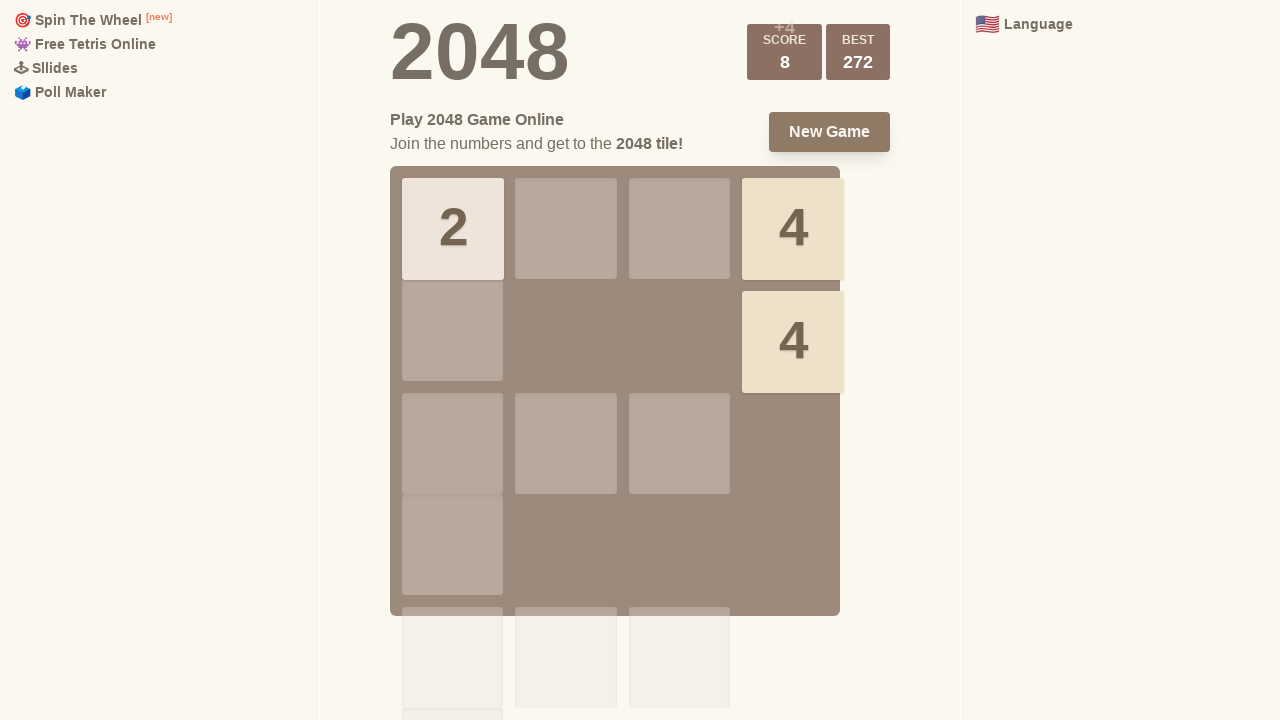

Pressed ArrowLeft key to move tiles
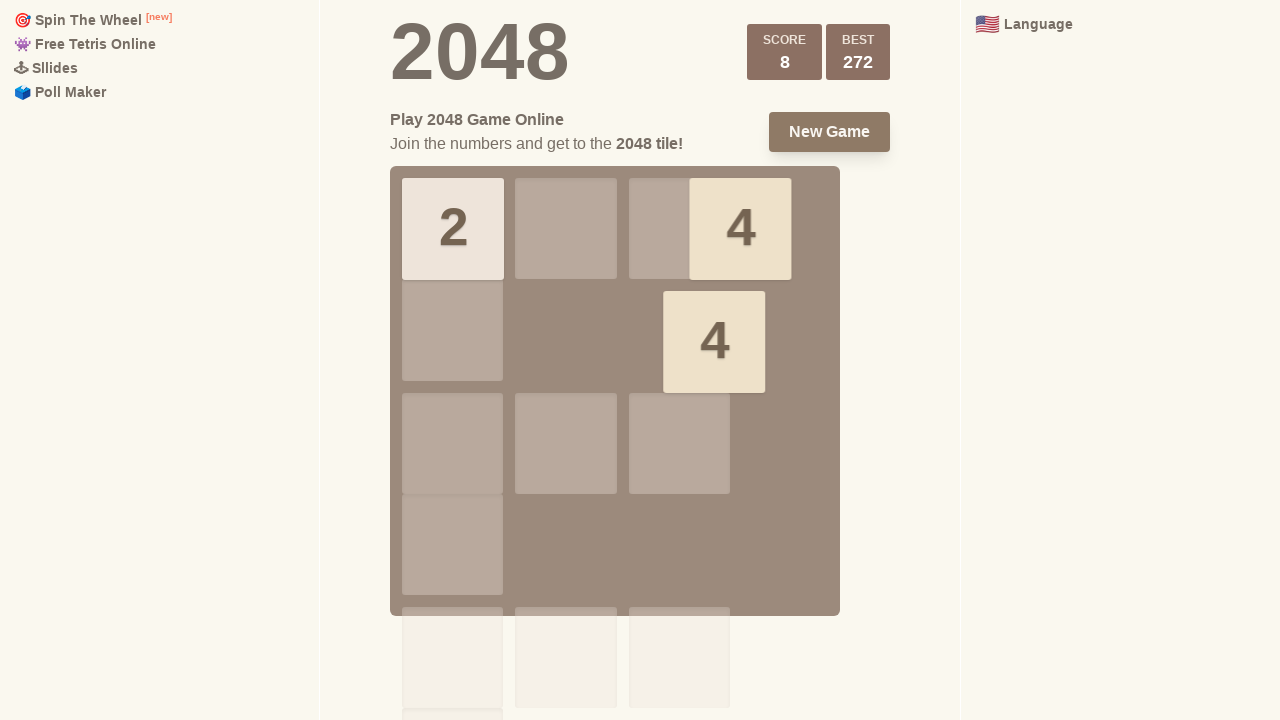

Waited 100ms between moves
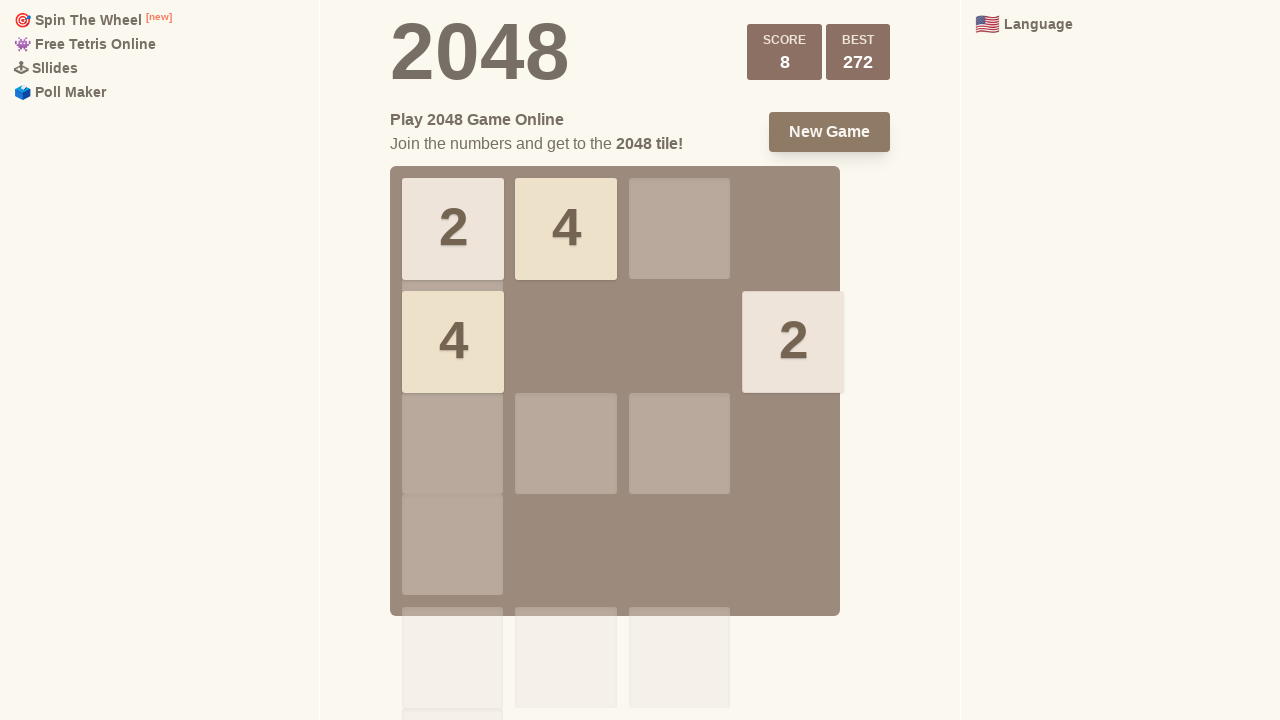

Pressed ArrowLeft key to move tiles
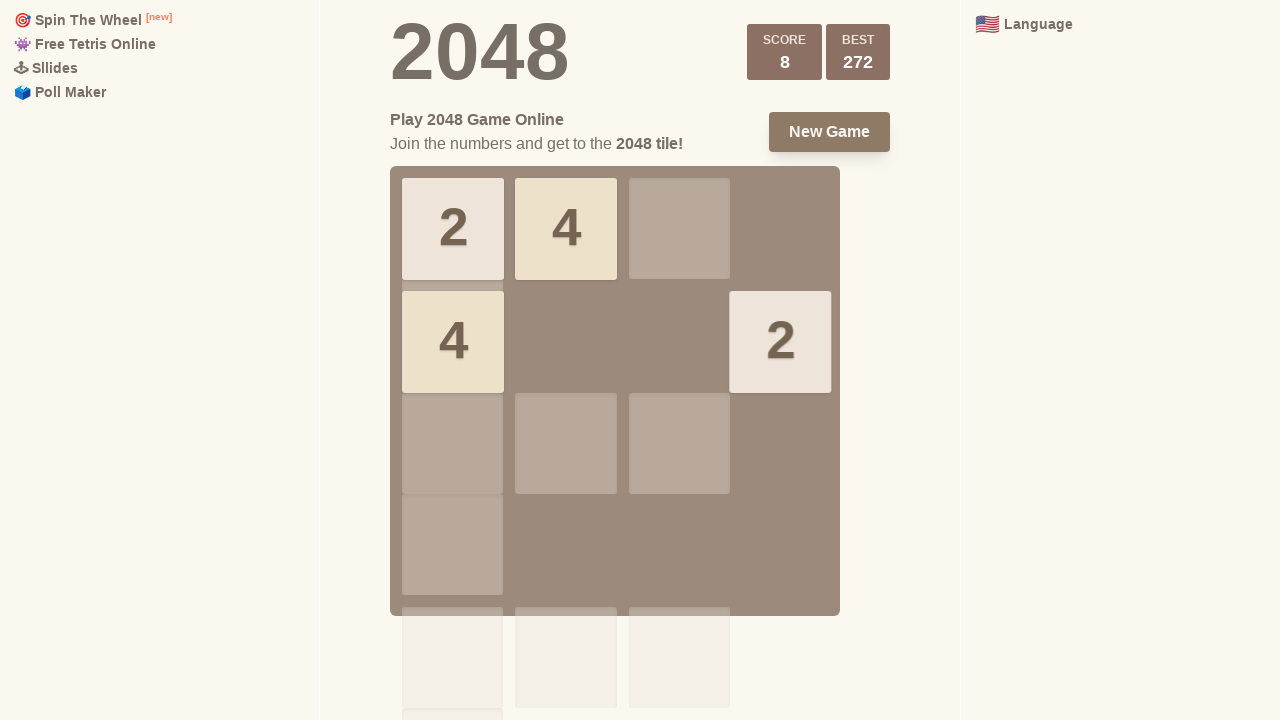

Waited 100ms between moves
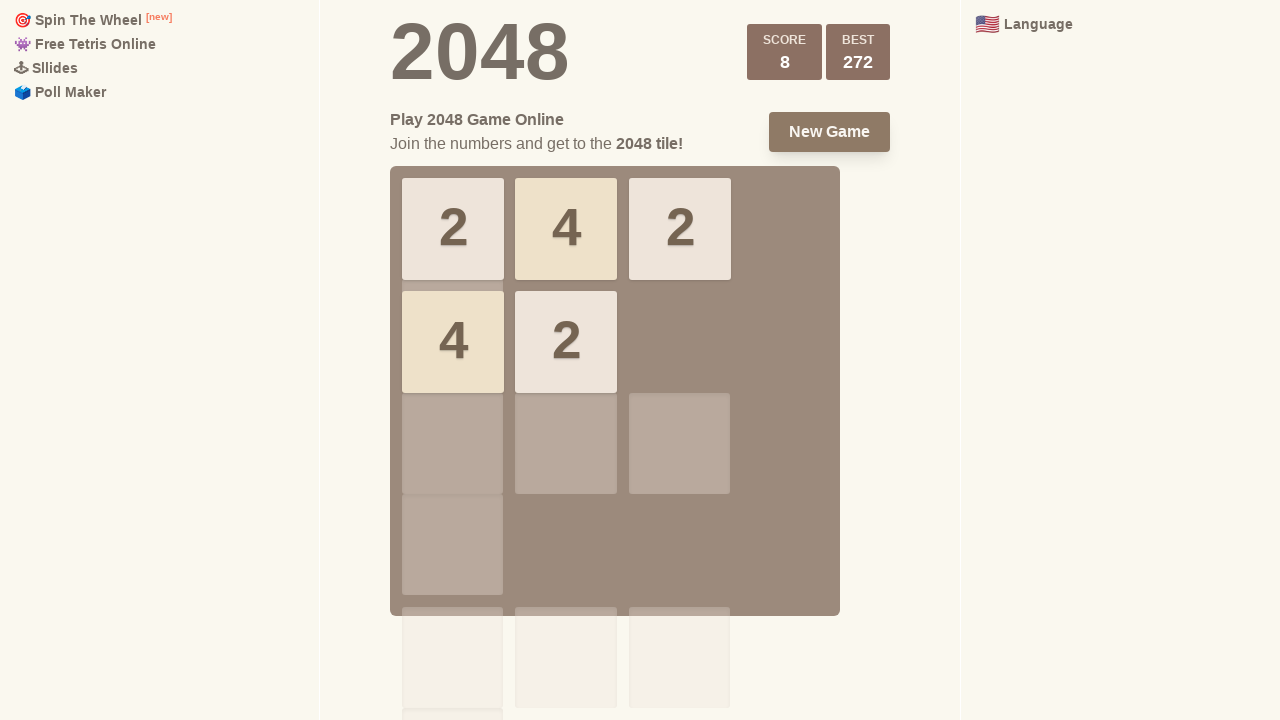

Pressed ArrowRight key to move tiles
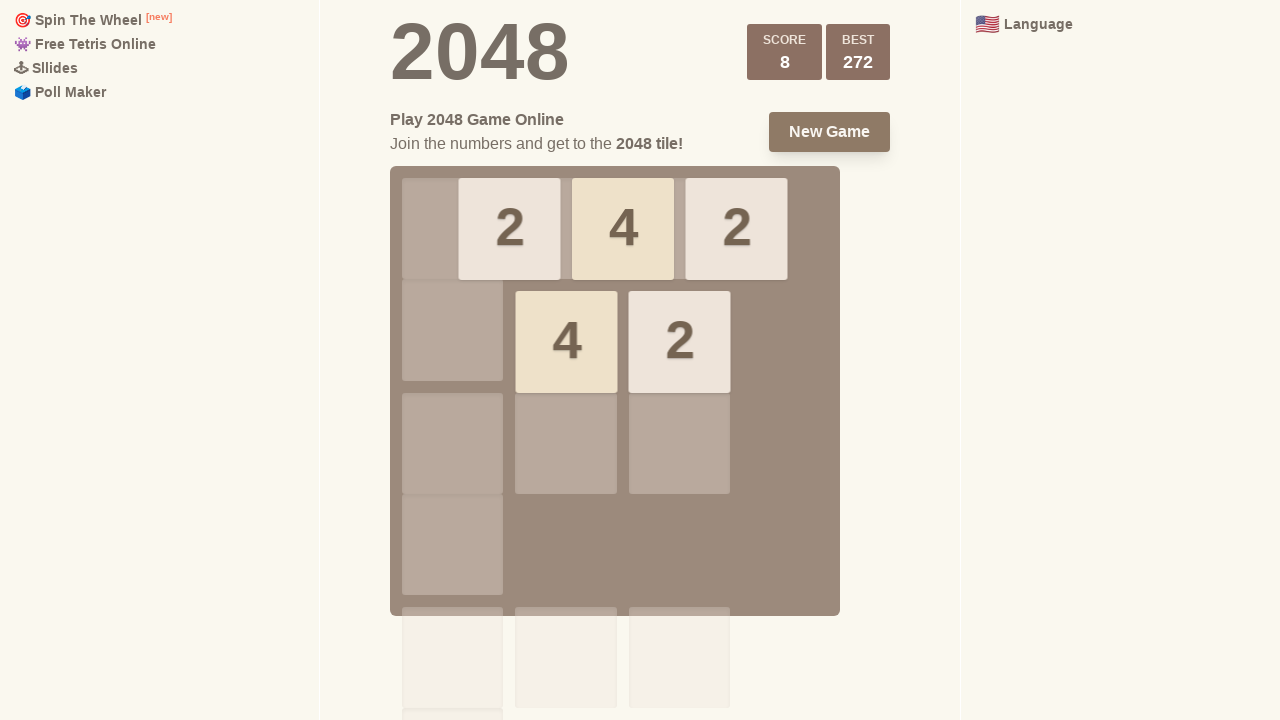

Waited 100ms between moves
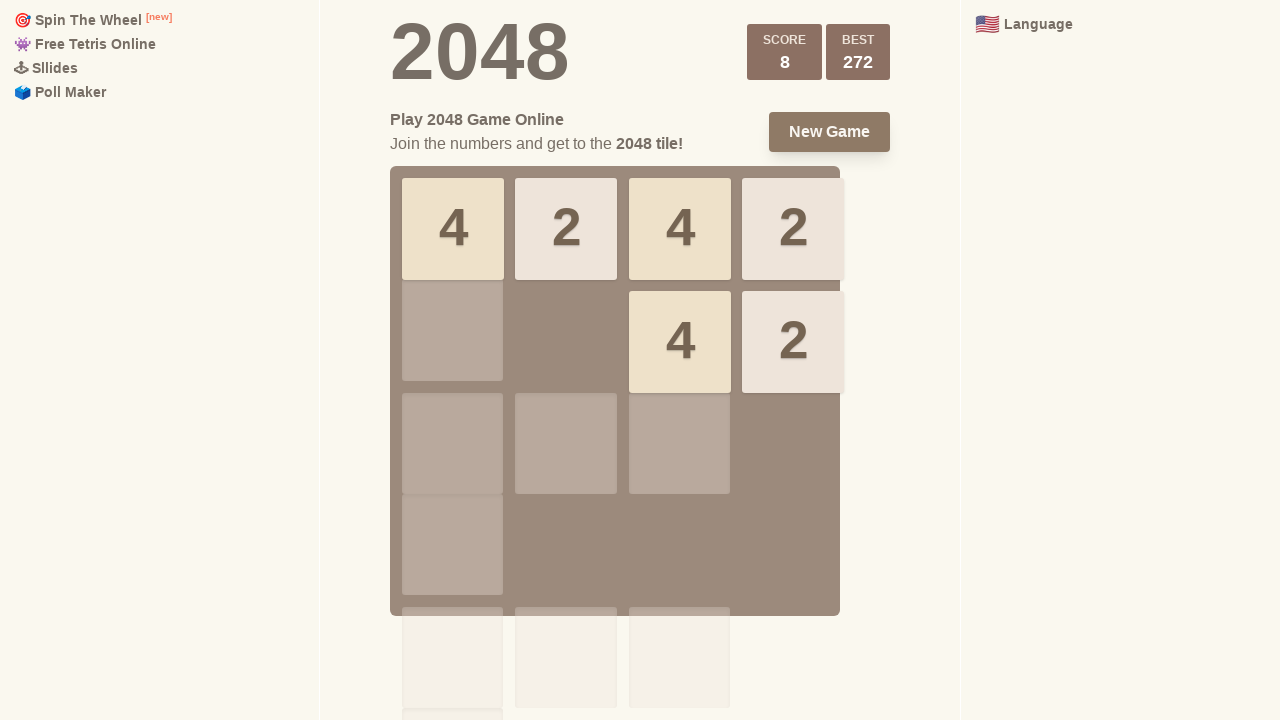

Pressed ArrowDown key to move tiles
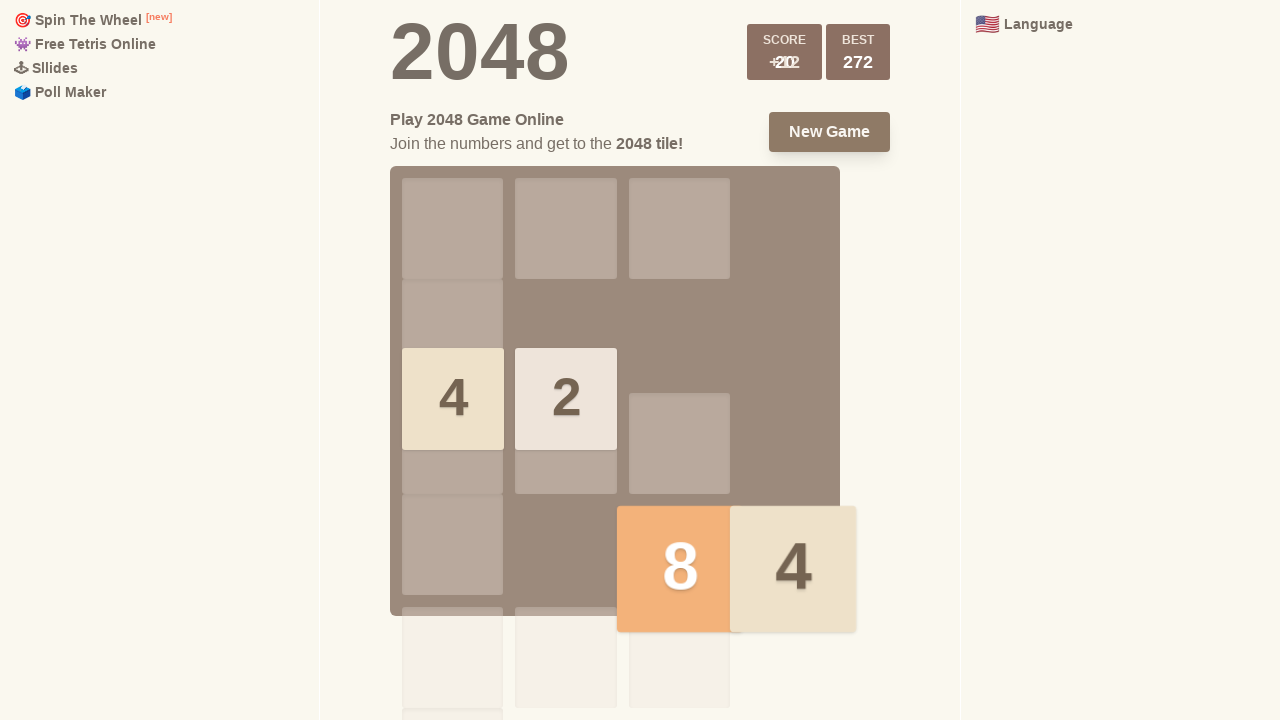

Waited 100ms between moves
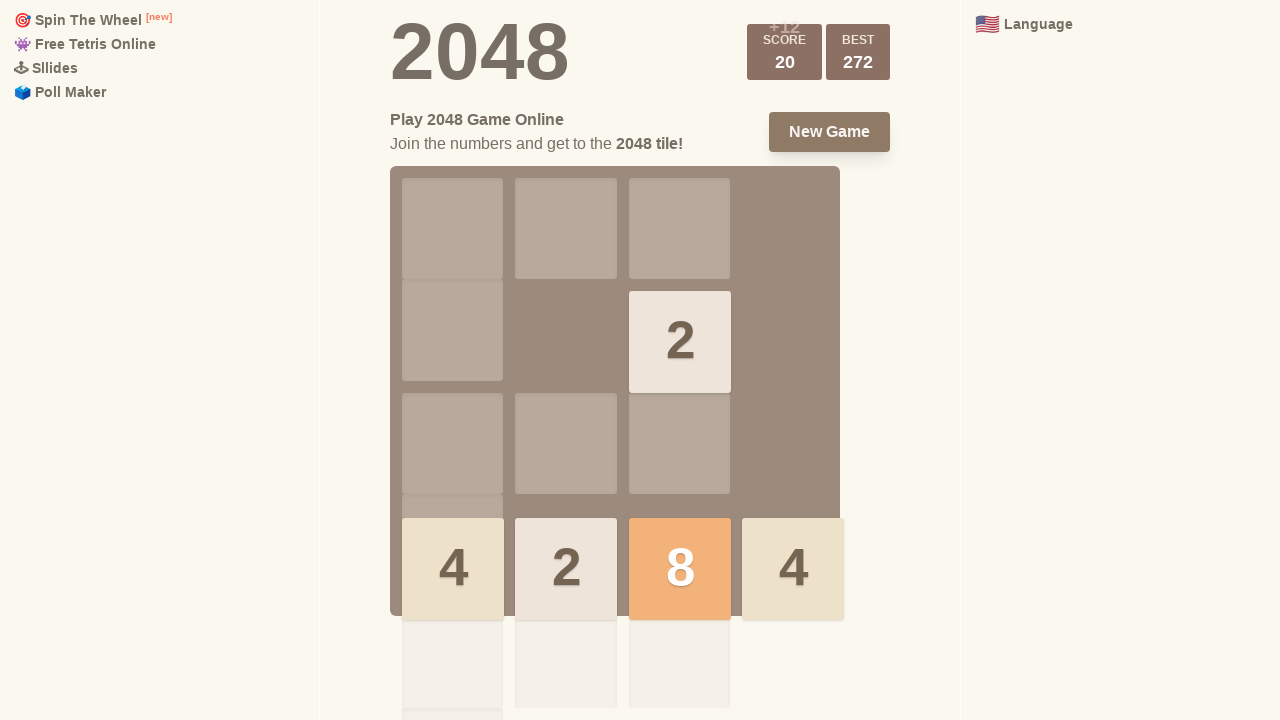

Pressed ArrowRight key to move tiles
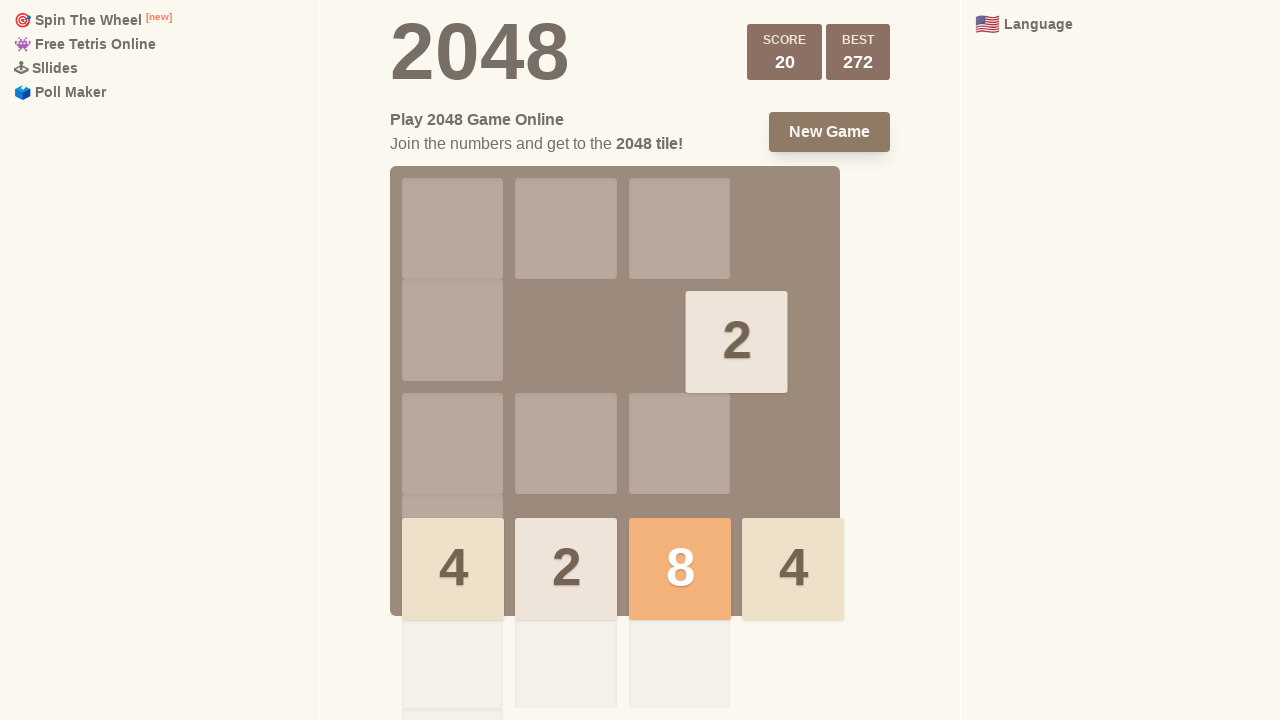

Waited 100ms between moves
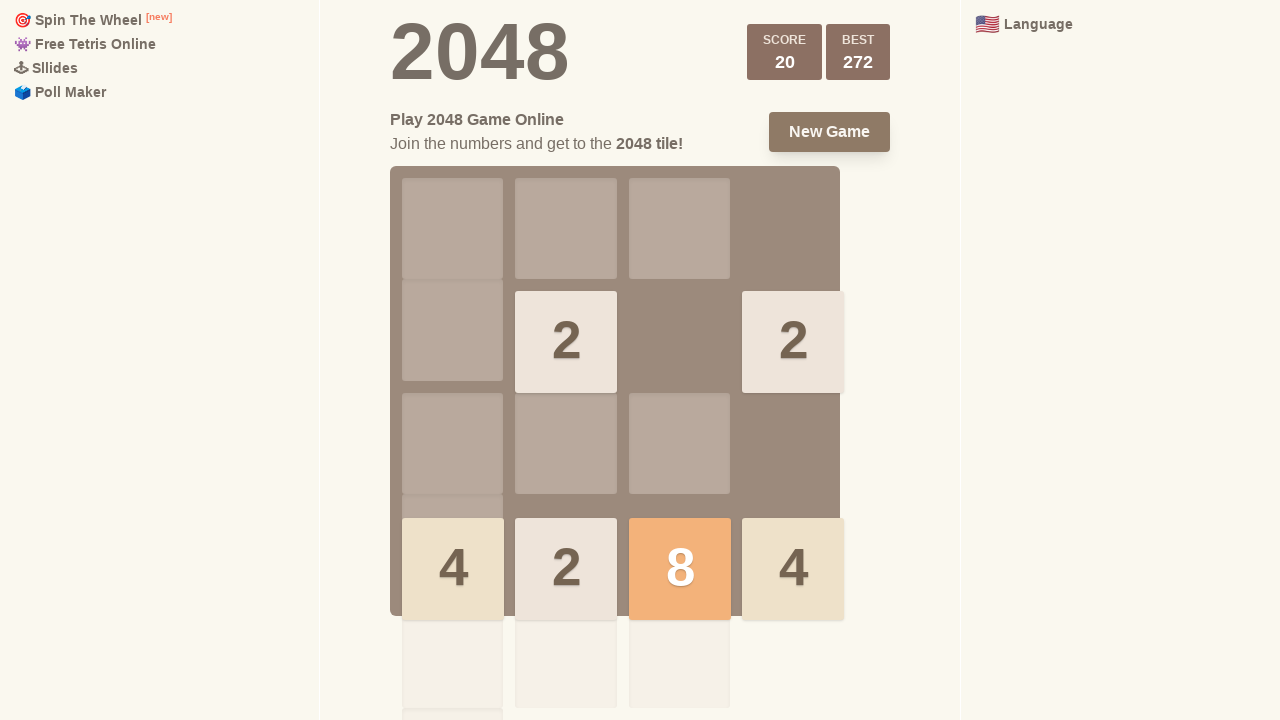

Pressed ArrowUp key to move tiles
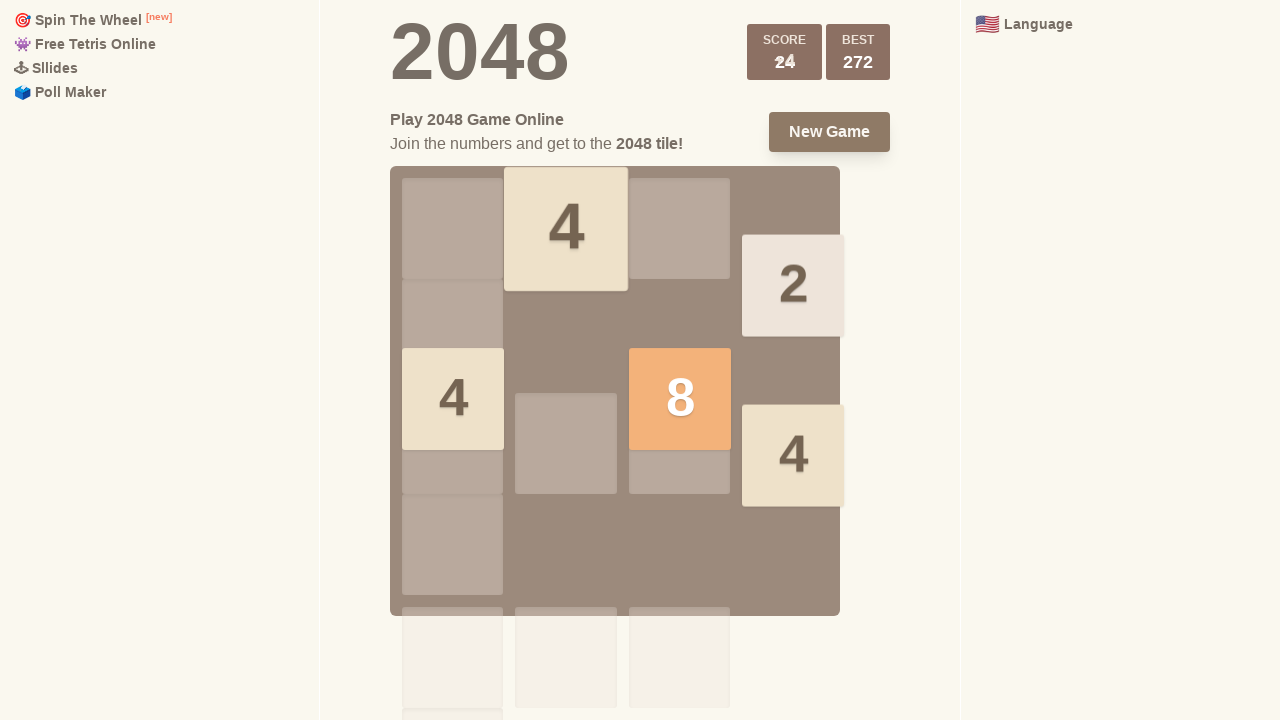

Waited 100ms between moves
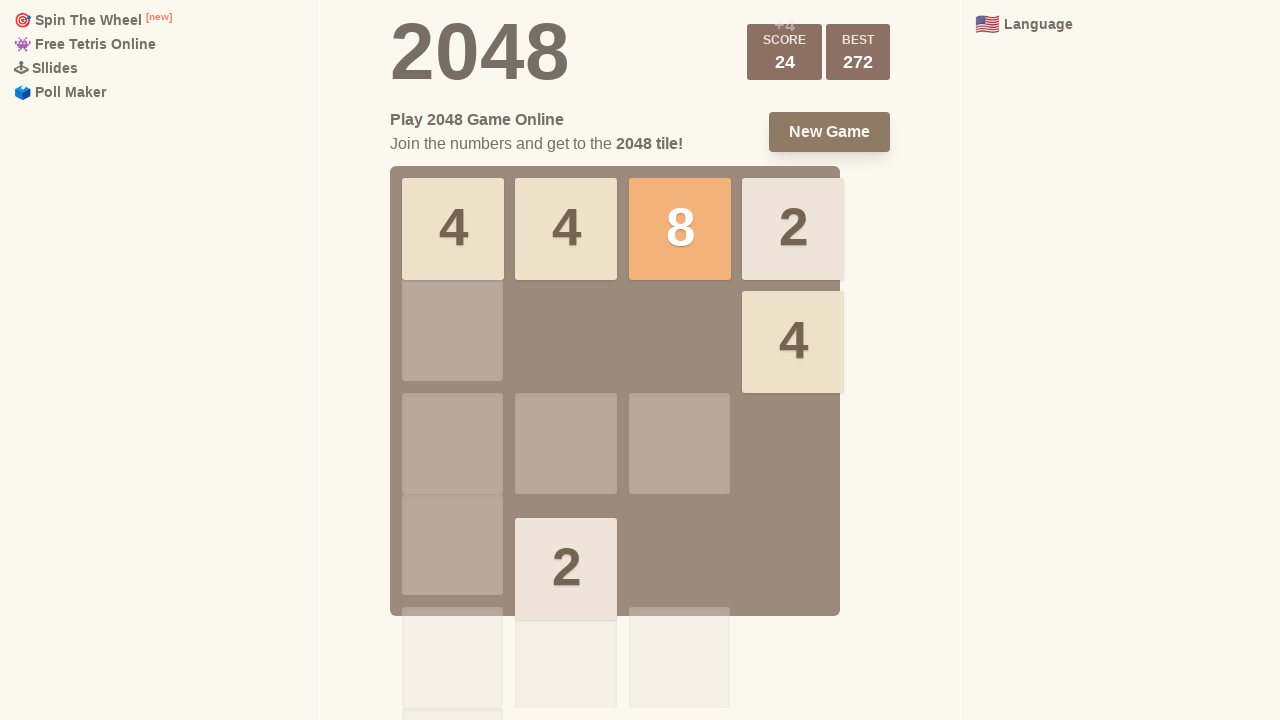

Pressed ArrowLeft key to move tiles
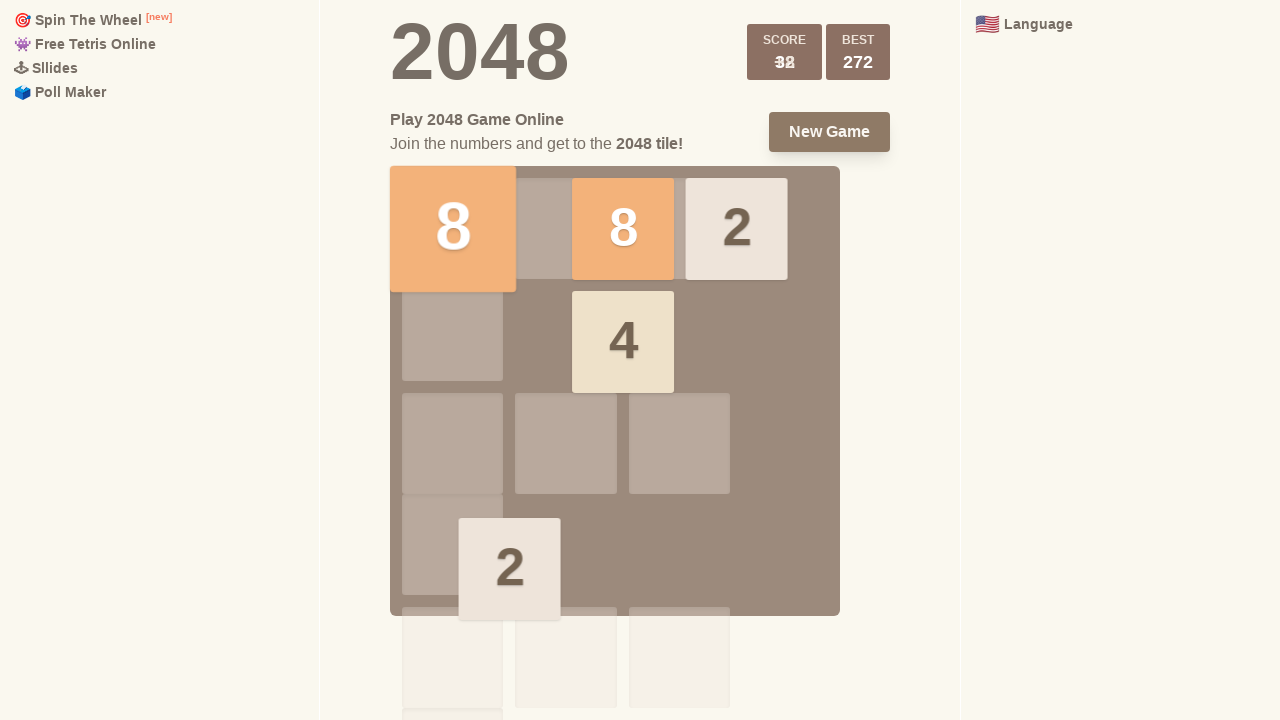

Waited 100ms between moves
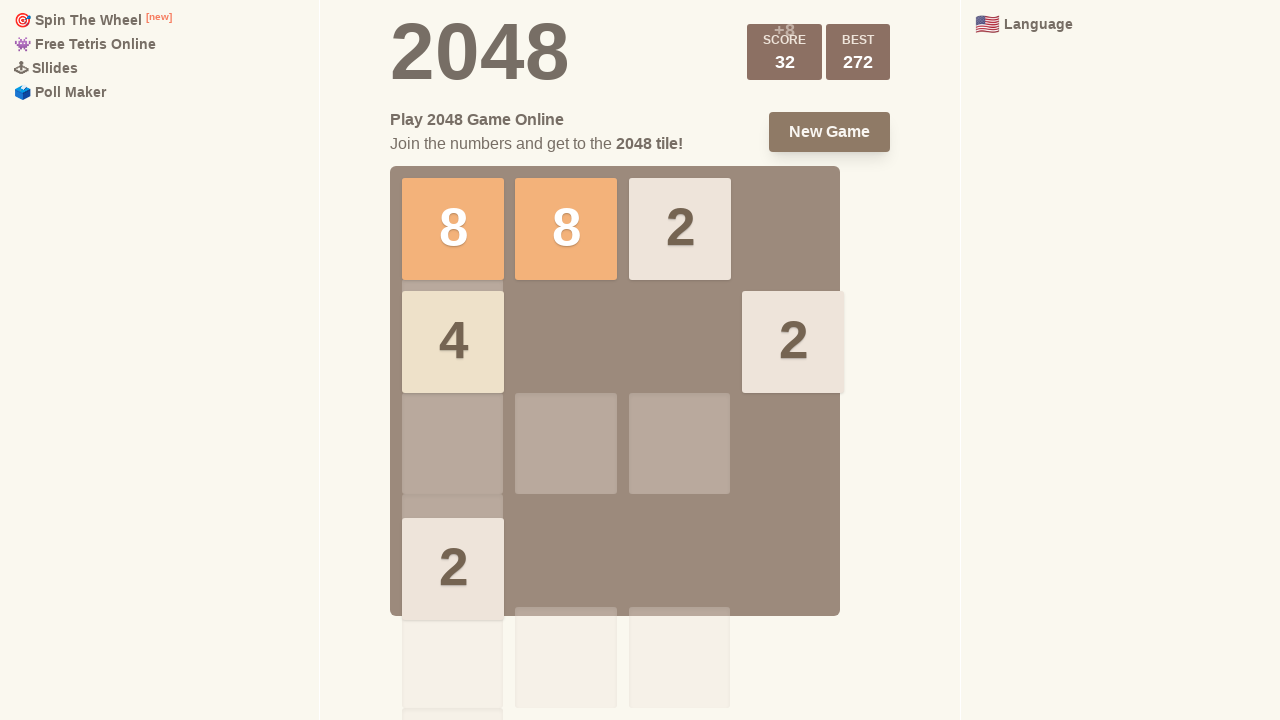

Pressed ArrowRight key to move tiles
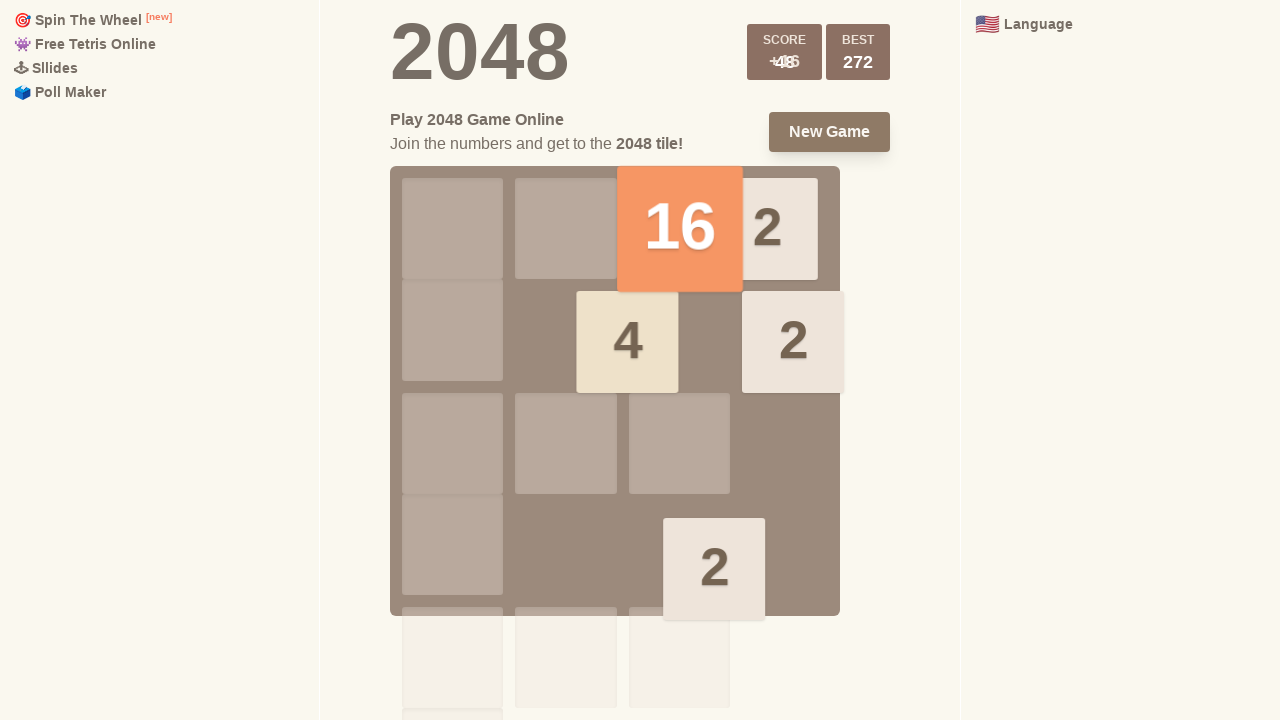

Waited 100ms between moves
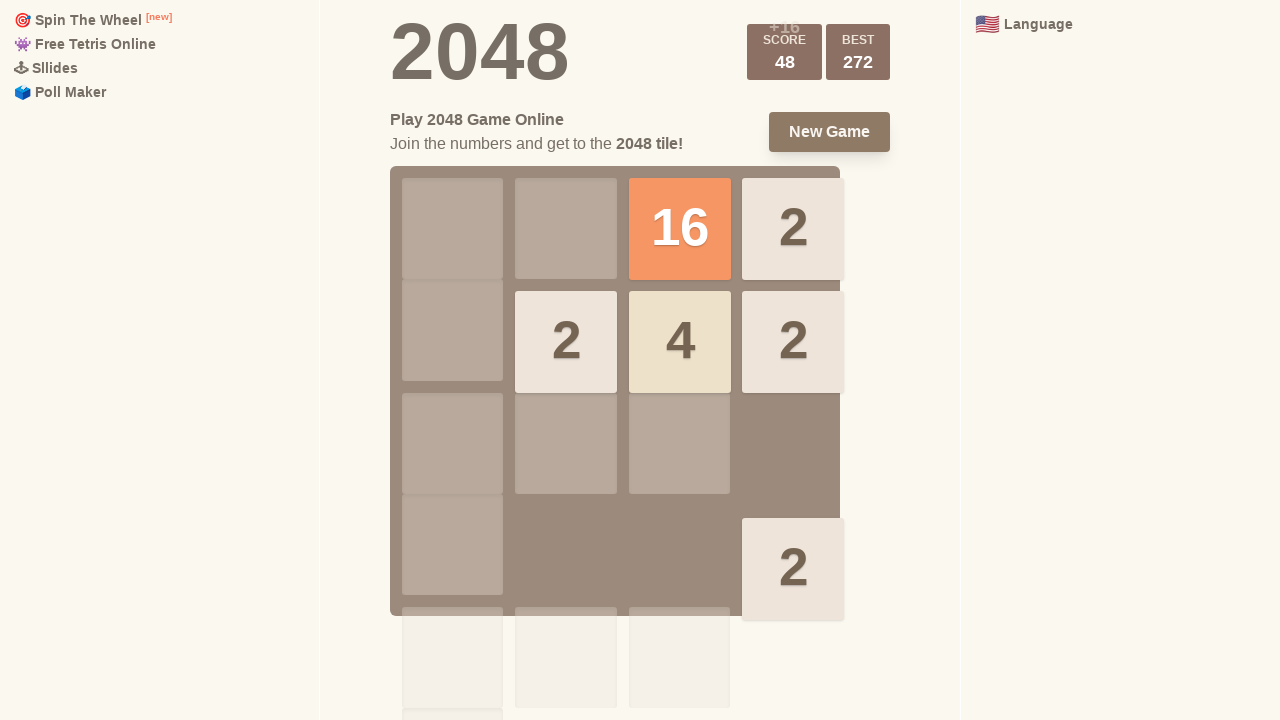

Pressed ArrowRight key to move tiles
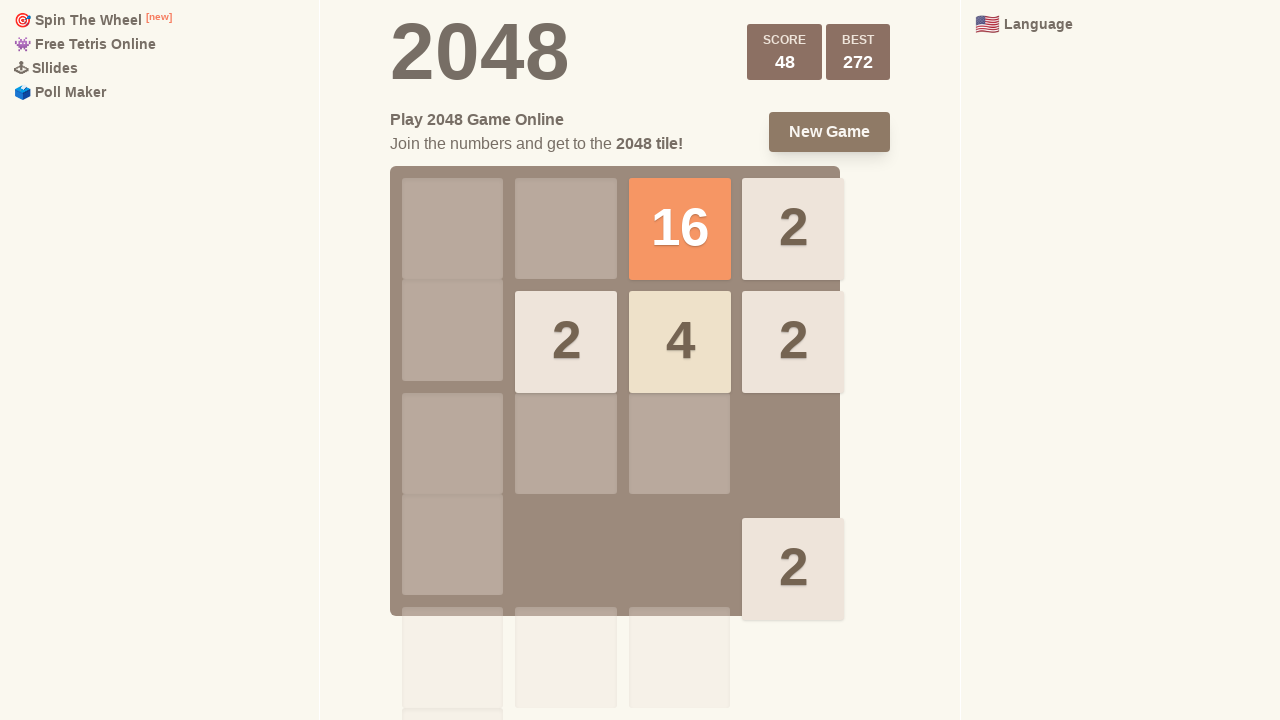

Waited 100ms between moves
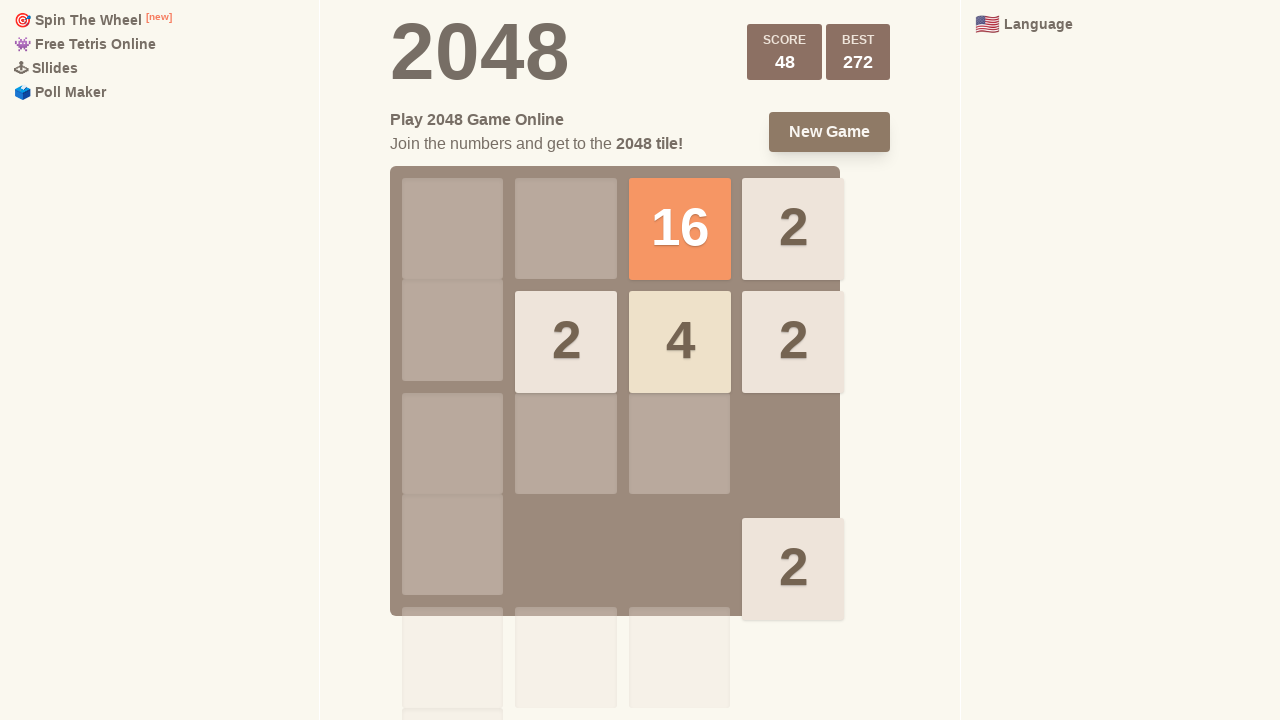

Pressed ArrowDown key to move tiles
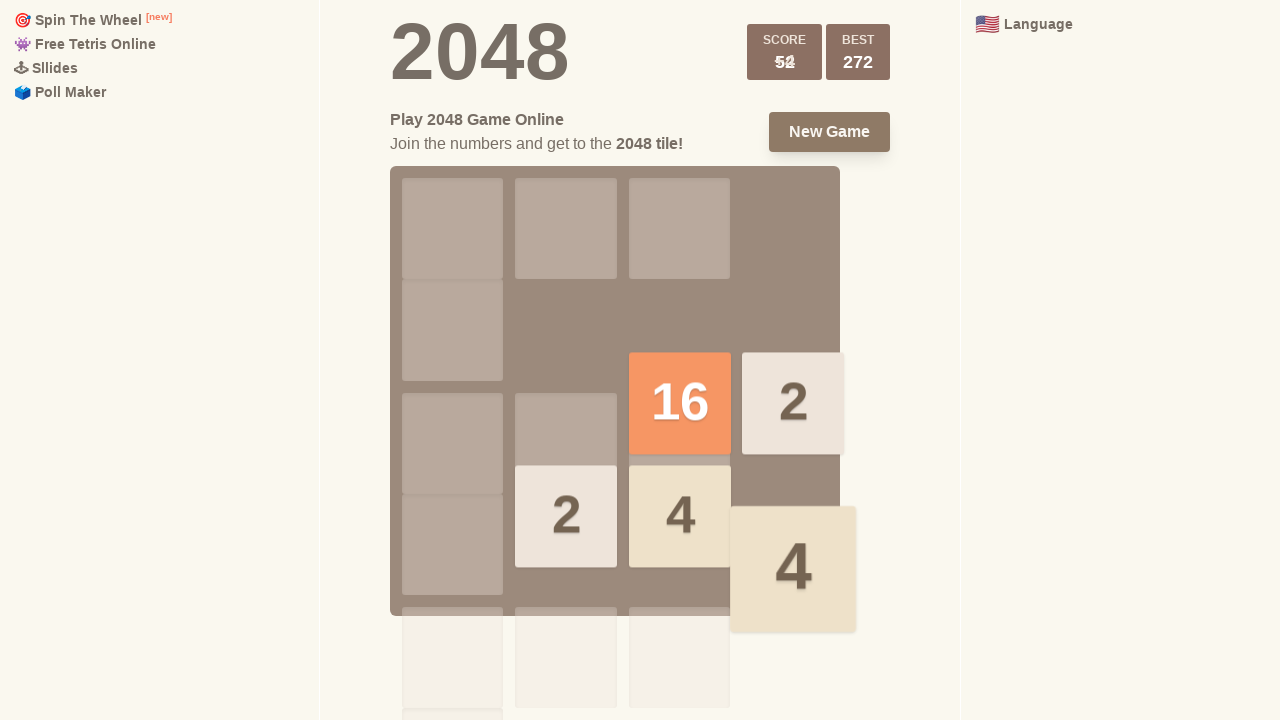

Waited 100ms between moves
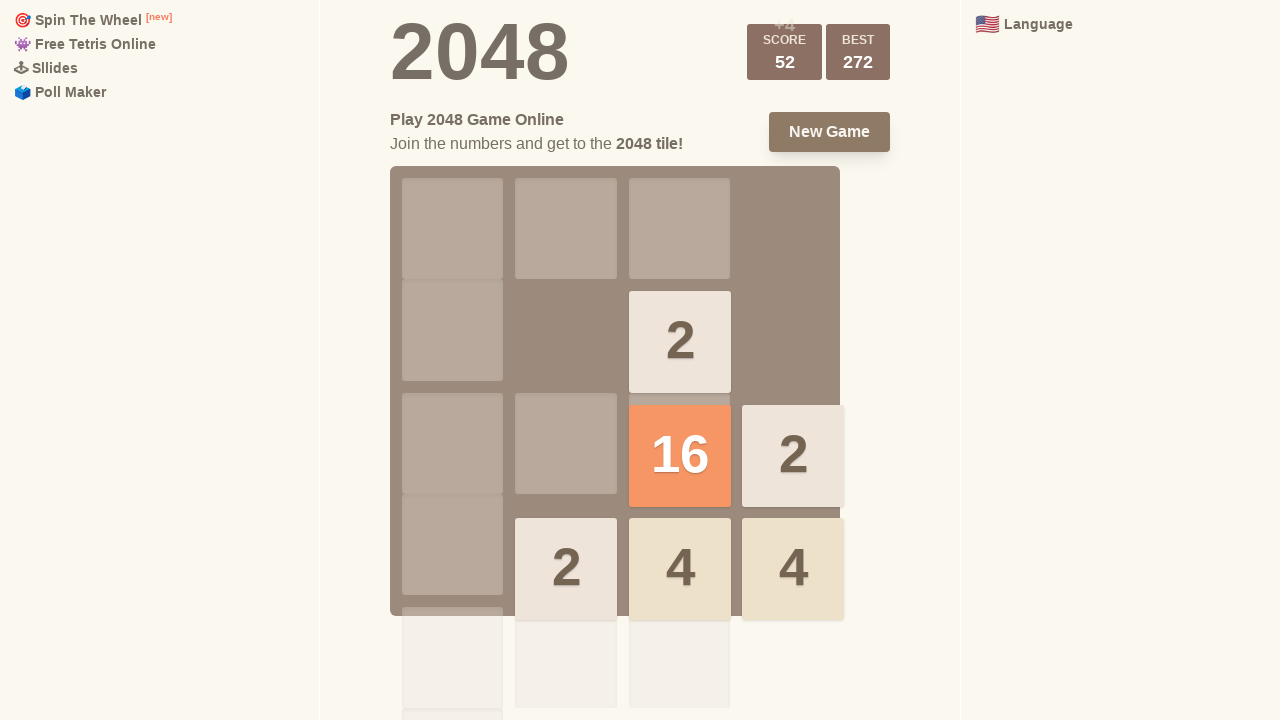

Pressed ArrowUp key to move tiles
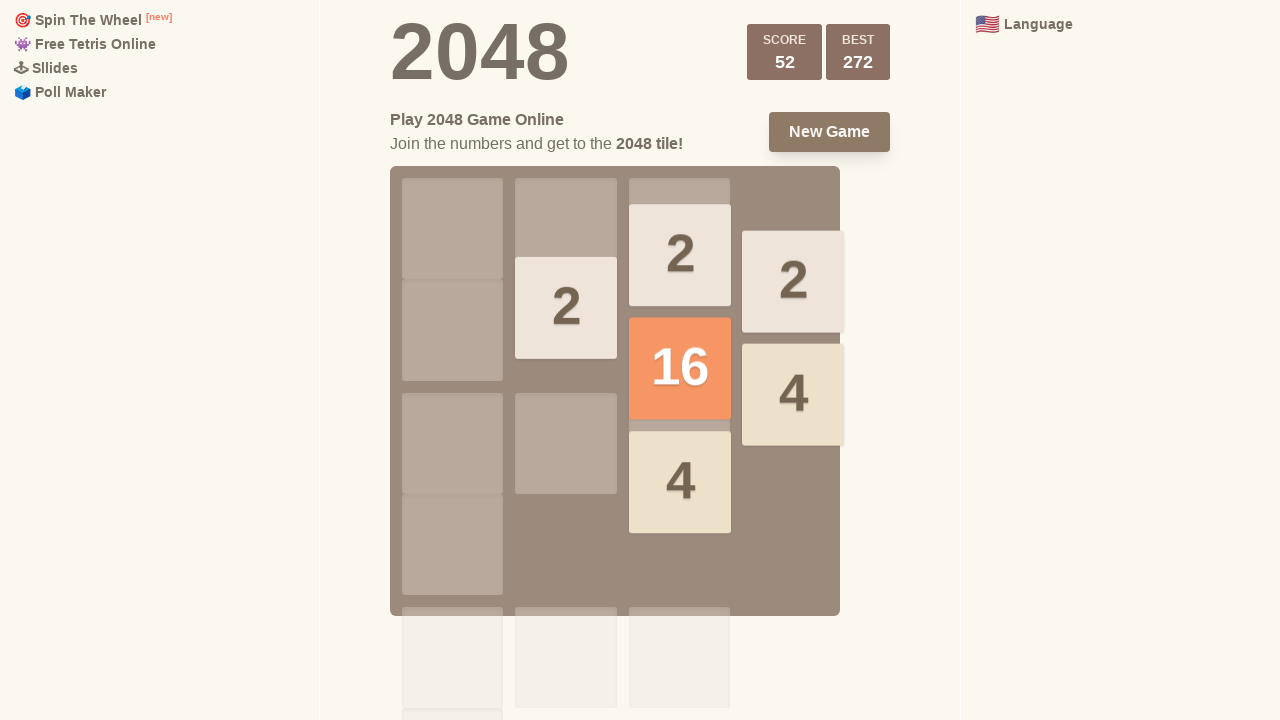

Waited 100ms between moves
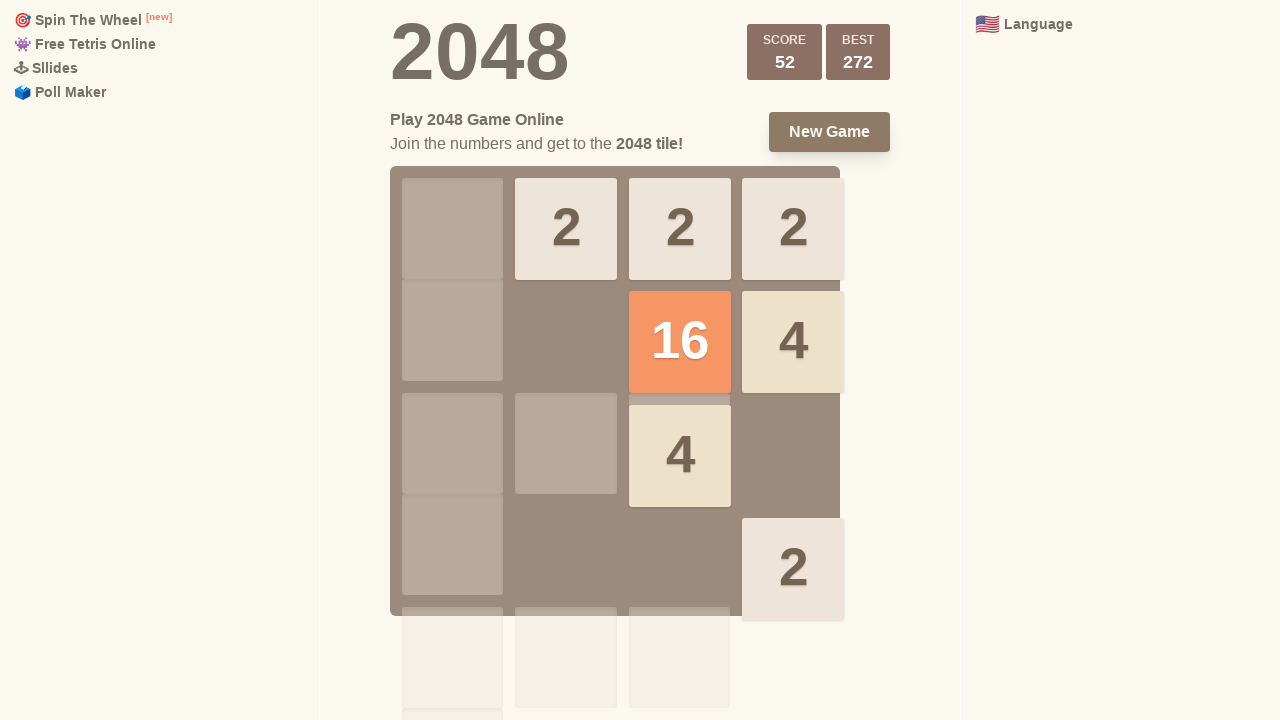

Pressed ArrowRight key to move tiles
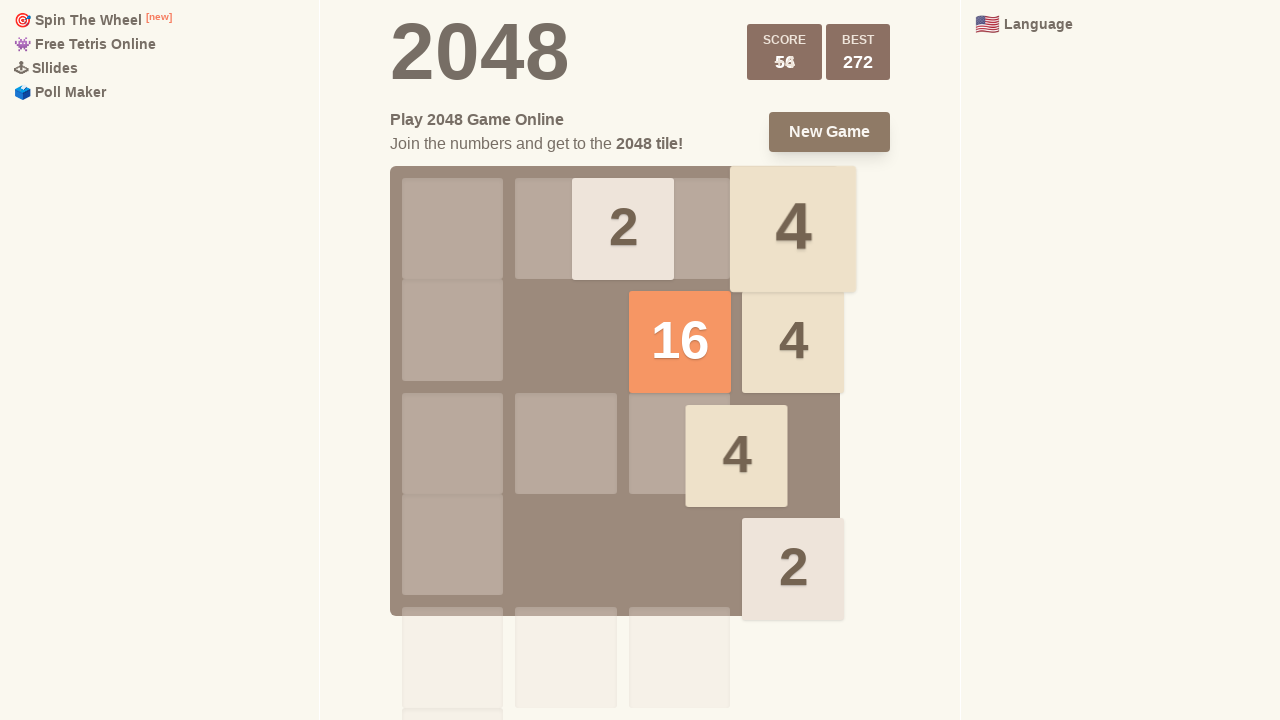

Waited 100ms between moves
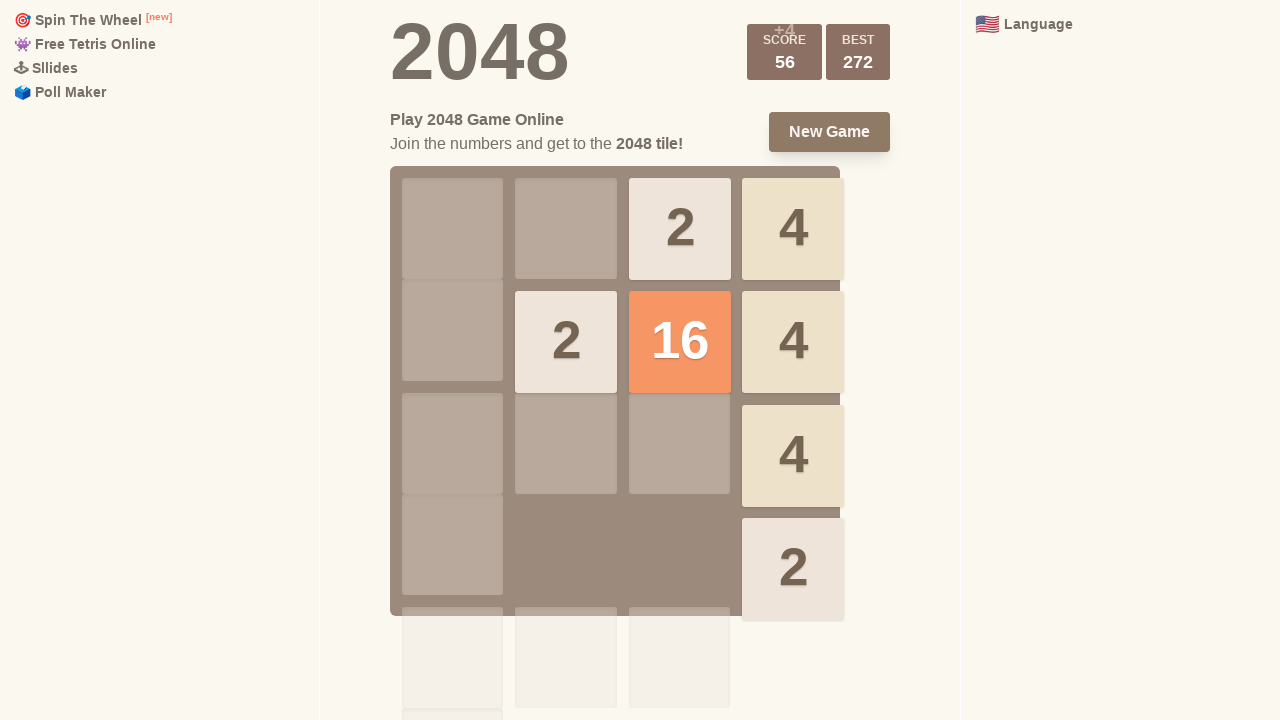

Pressed ArrowRight key to move tiles
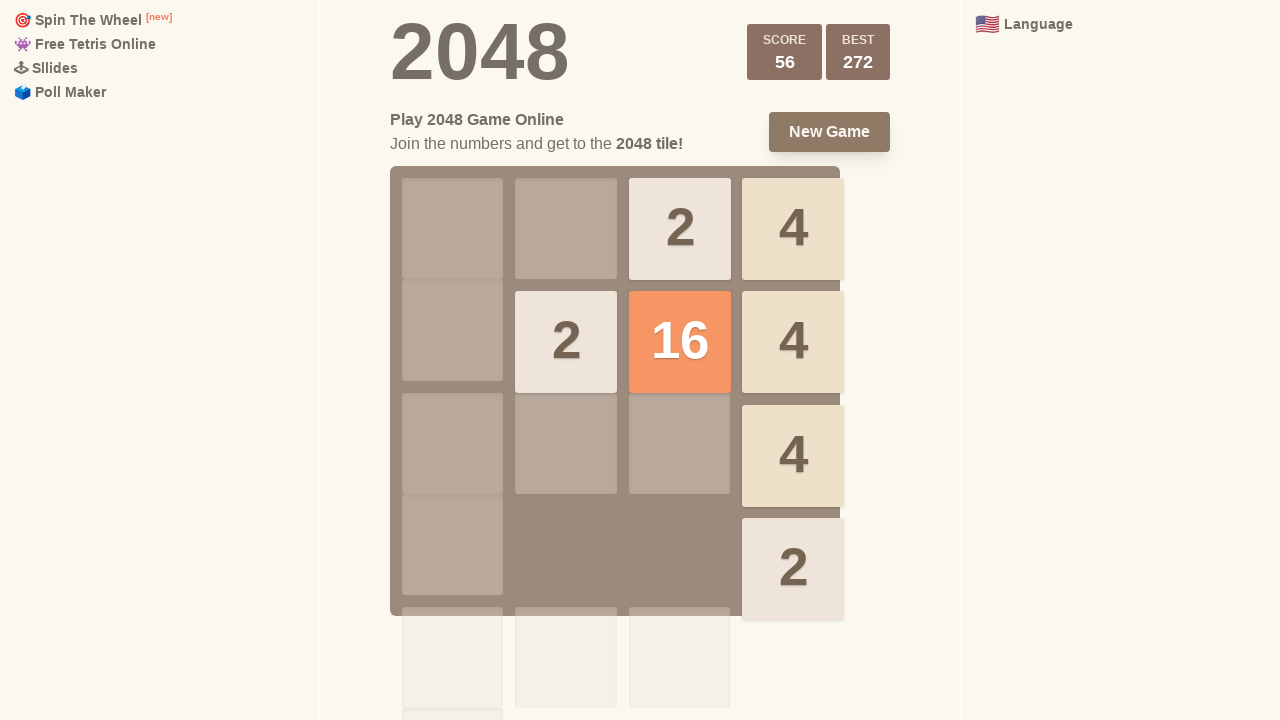

Waited 100ms between moves
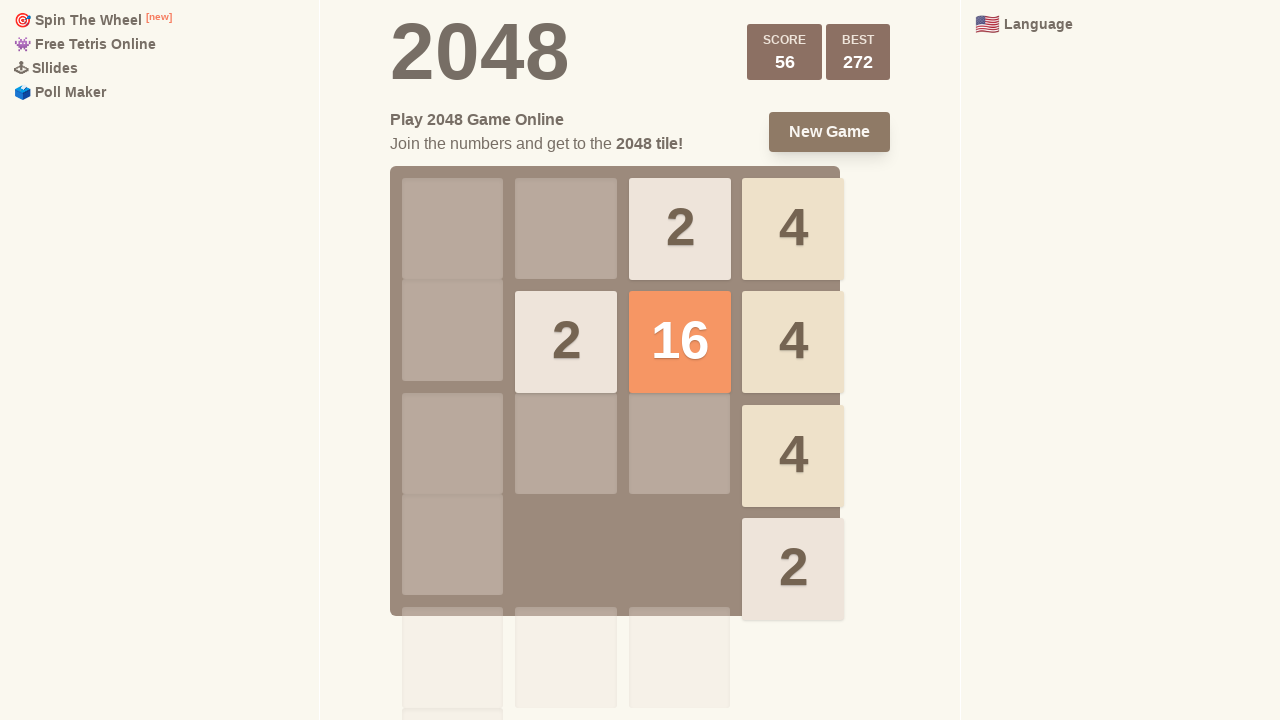

Pressed ArrowLeft key to move tiles
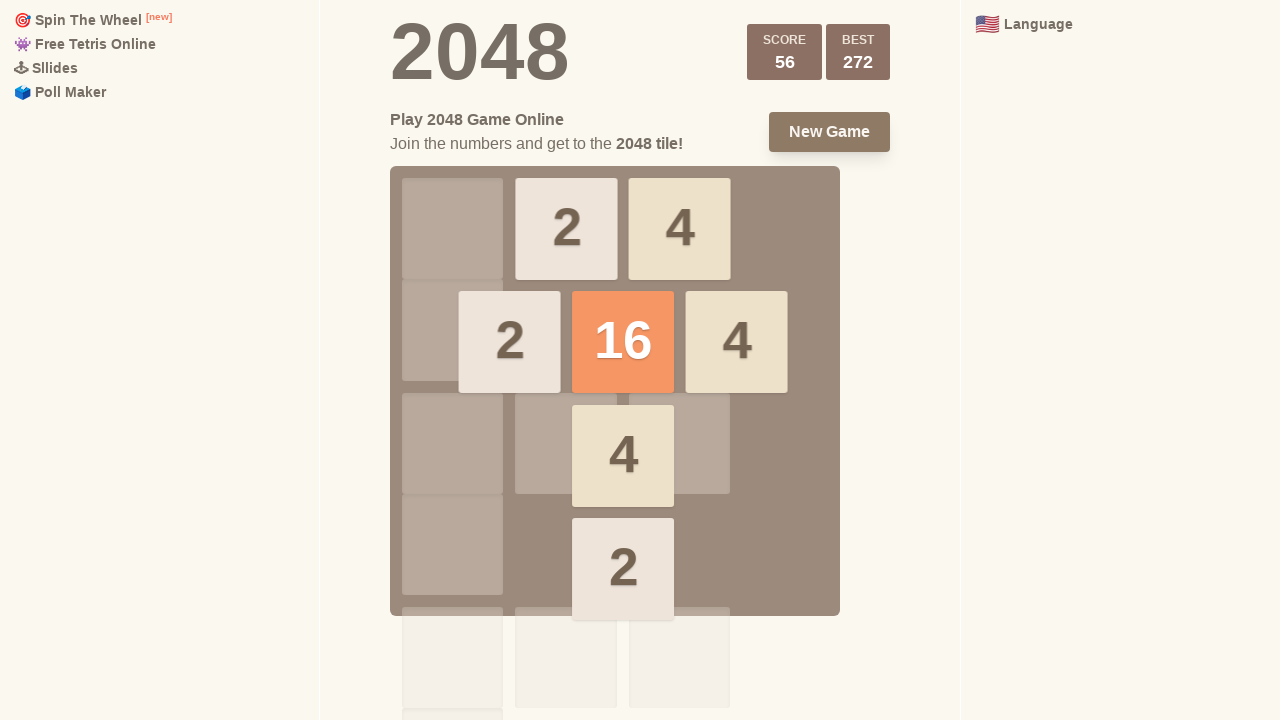

Waited 100ms between moves
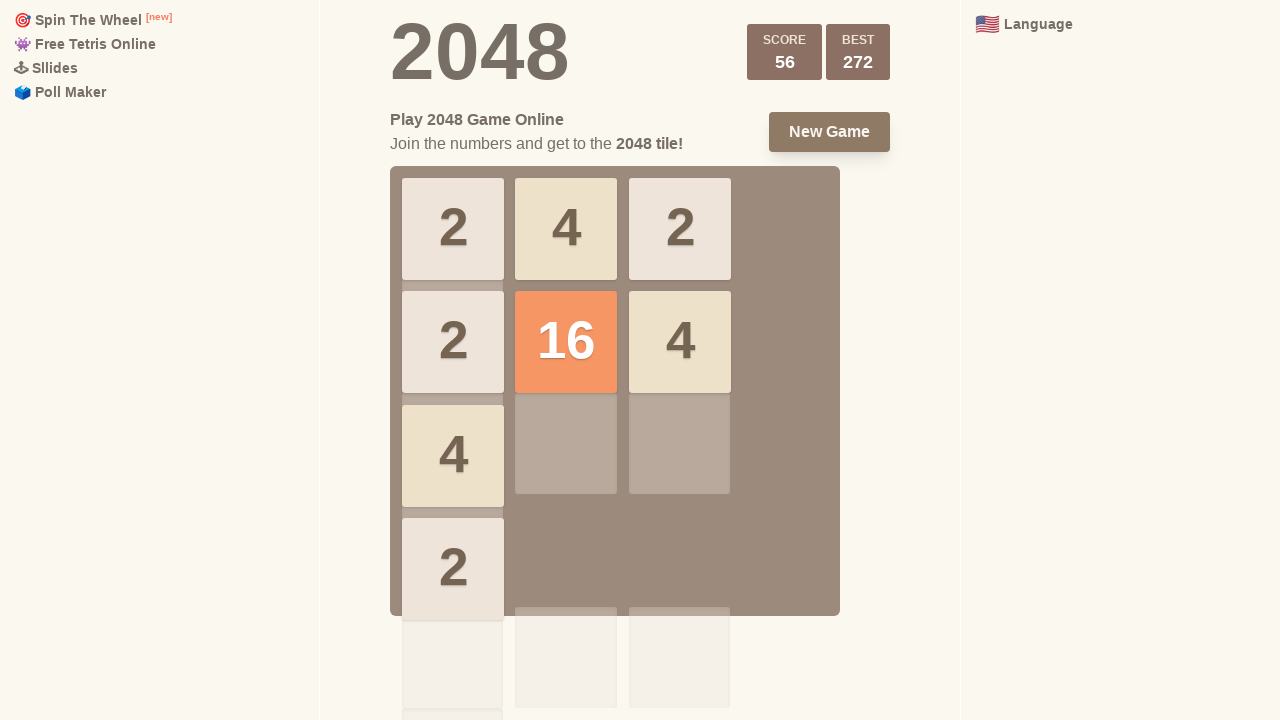

Pressed ArrowRight key to move tiles
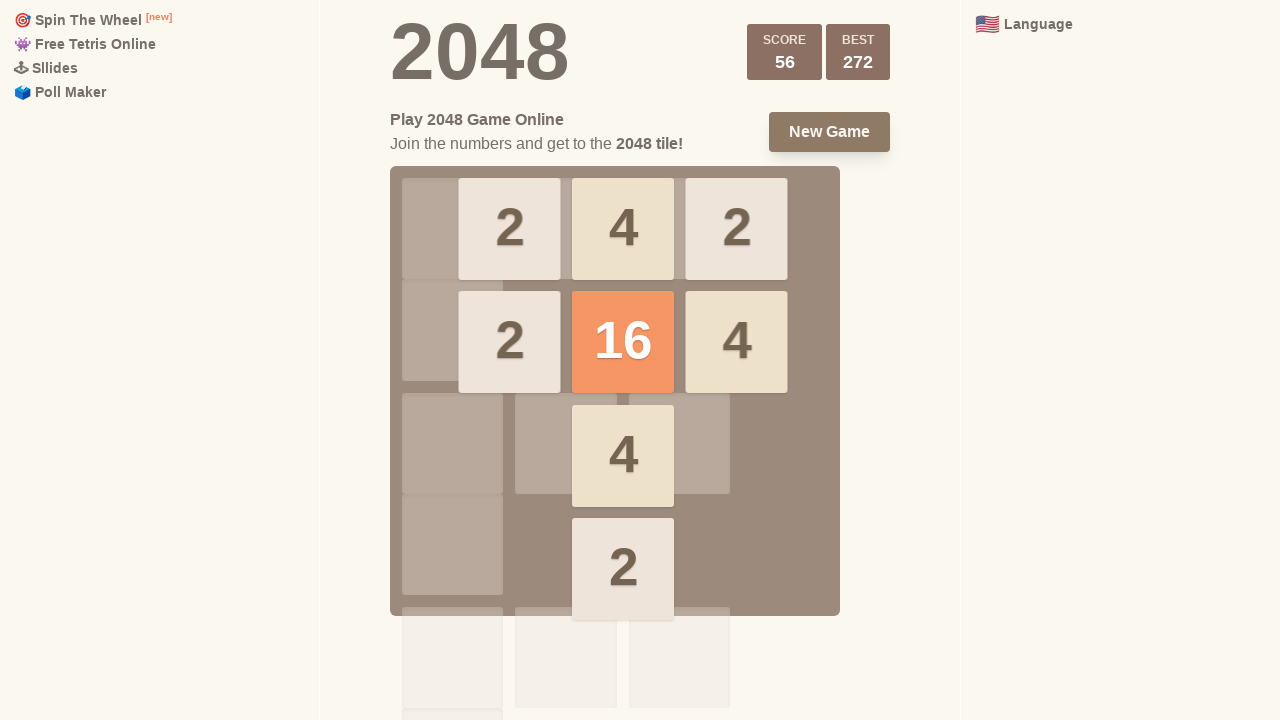

Waited 100ms between moves
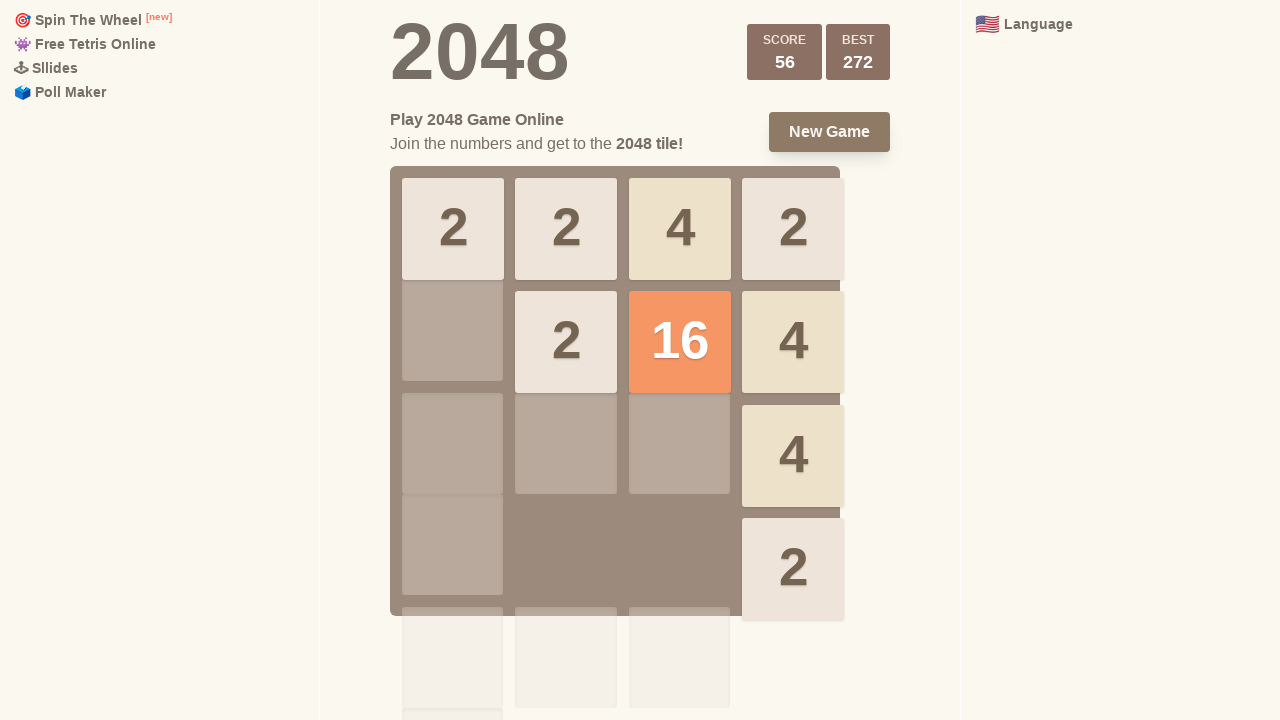

Pressed ArrowDown key to move tiles
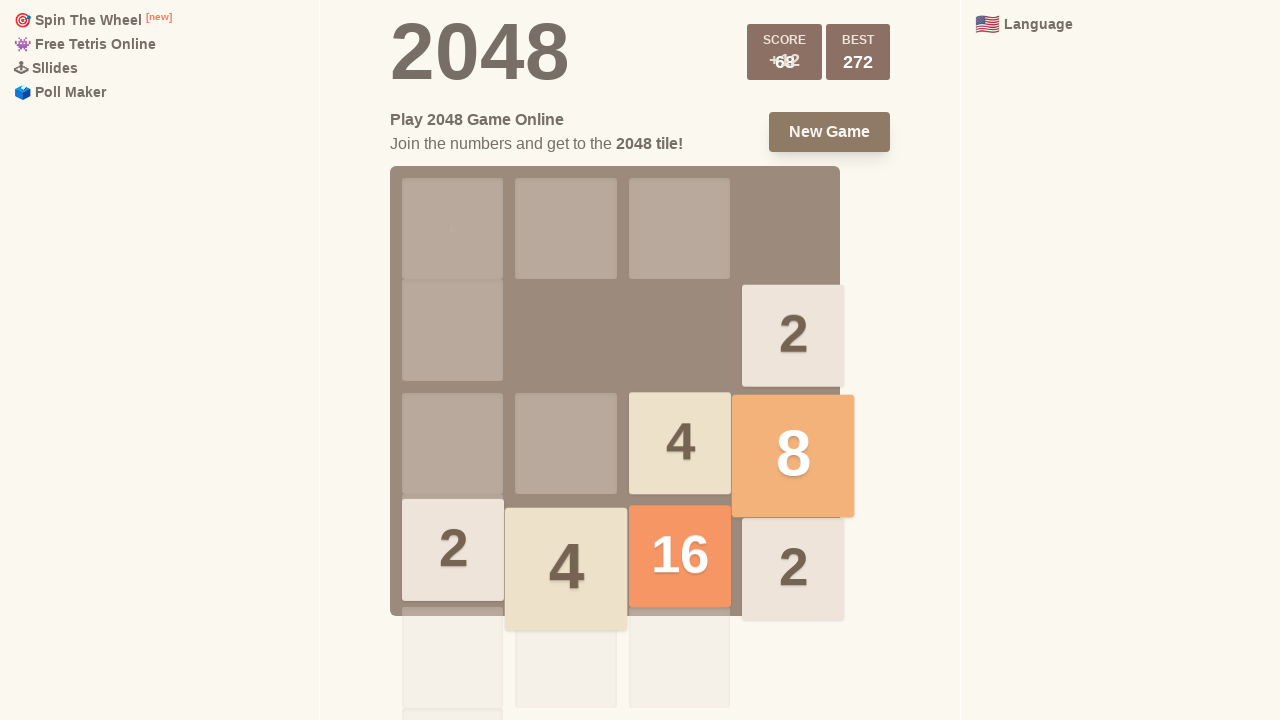

Waited 100ms between moves
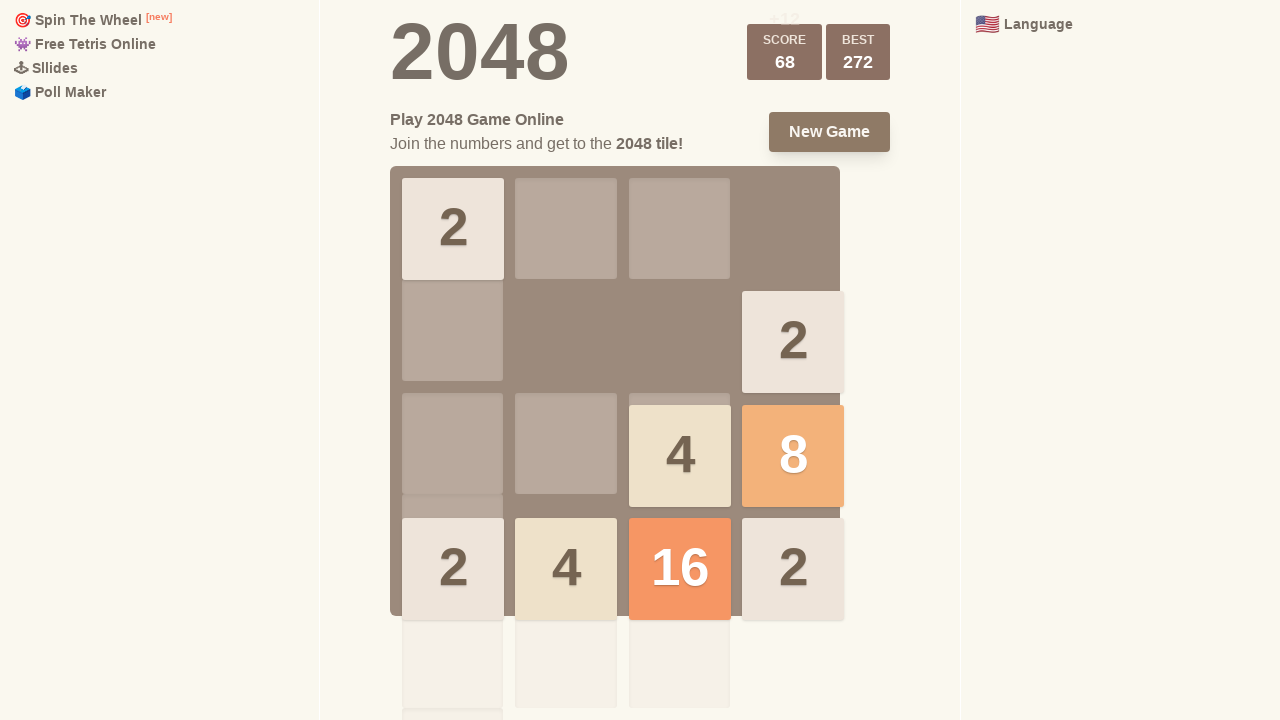

Pressed ArrowLeft key to move tiles
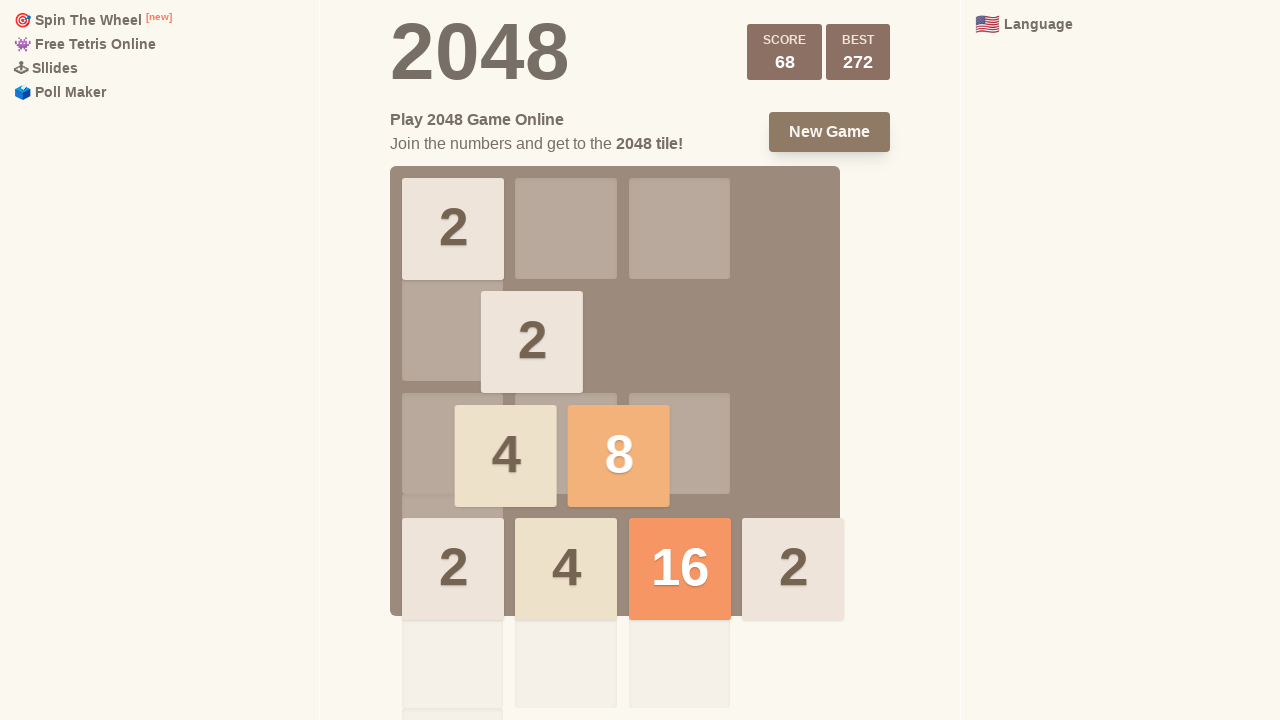

Waited 100ms between moves
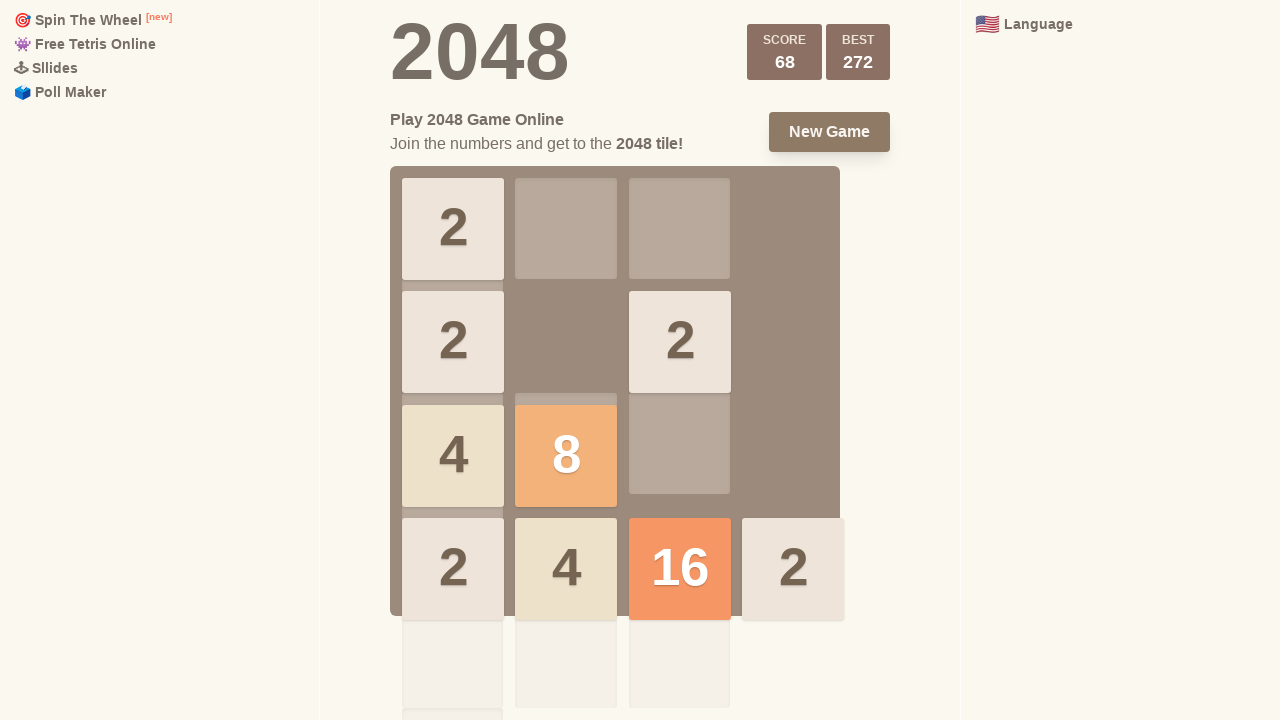

Pressed ArrowLeft key to move tiles
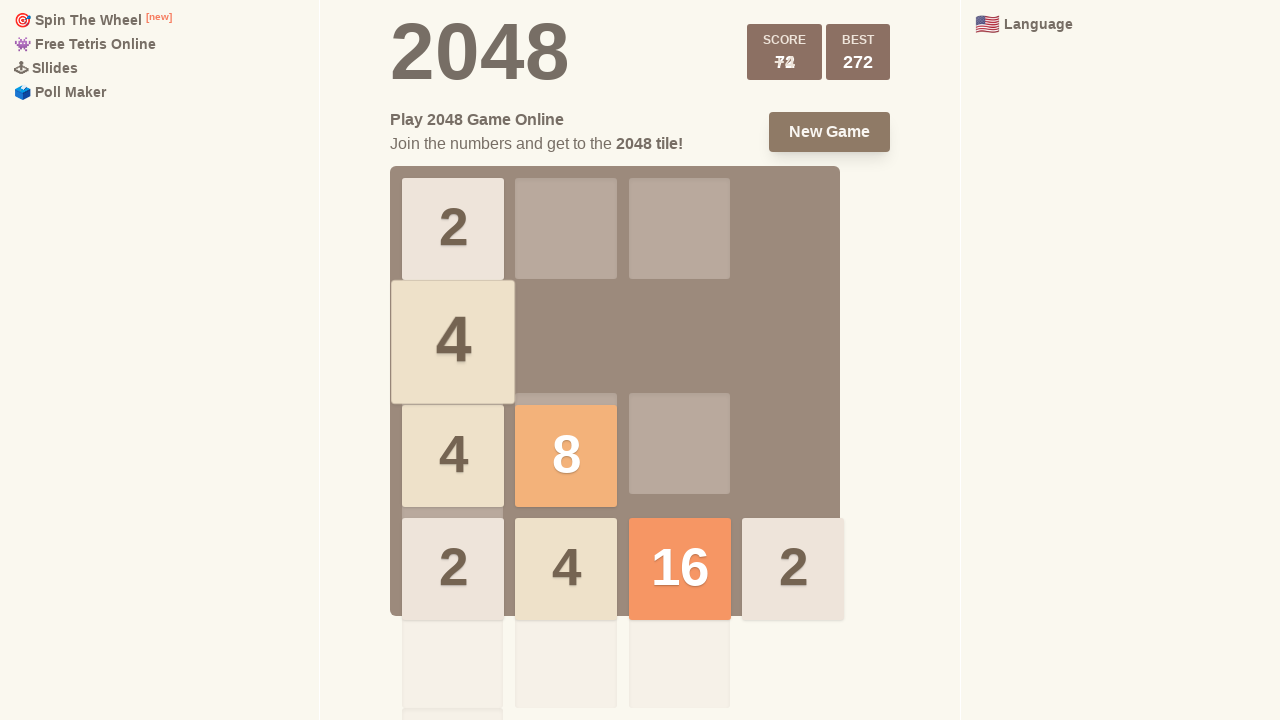

Waited 100ms between moves
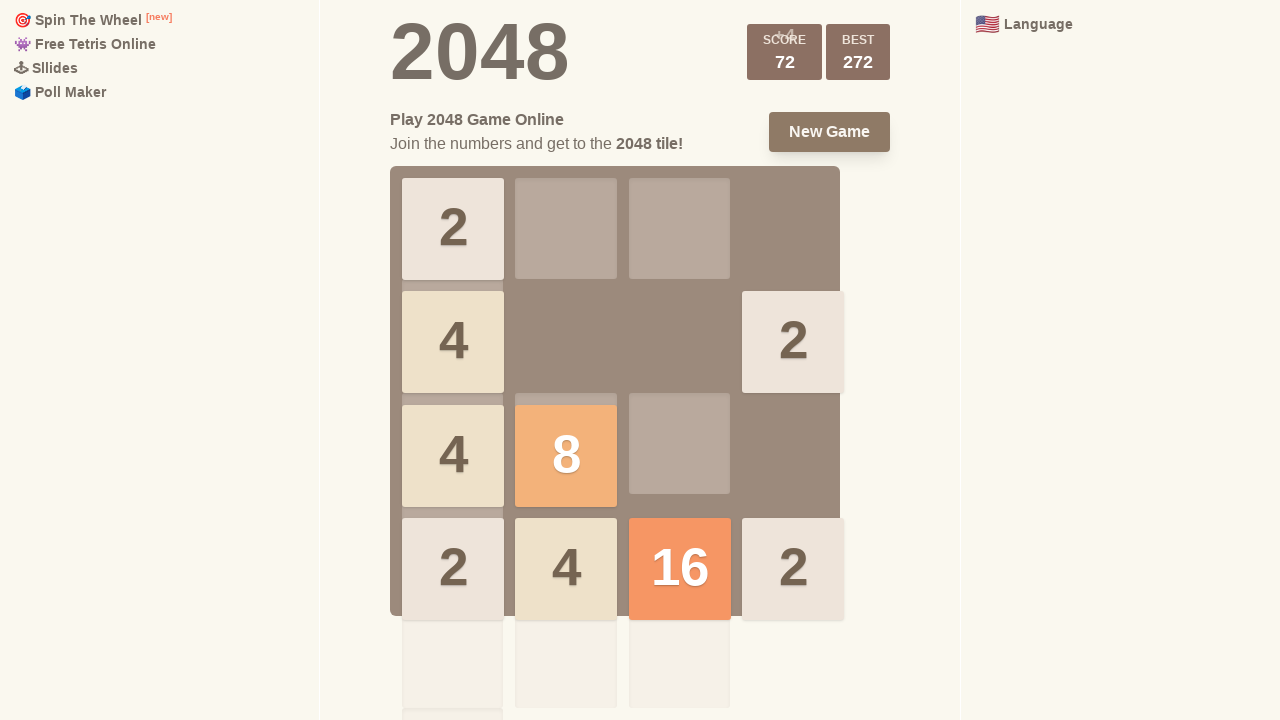

Pressed ArrowRight key to move tiles
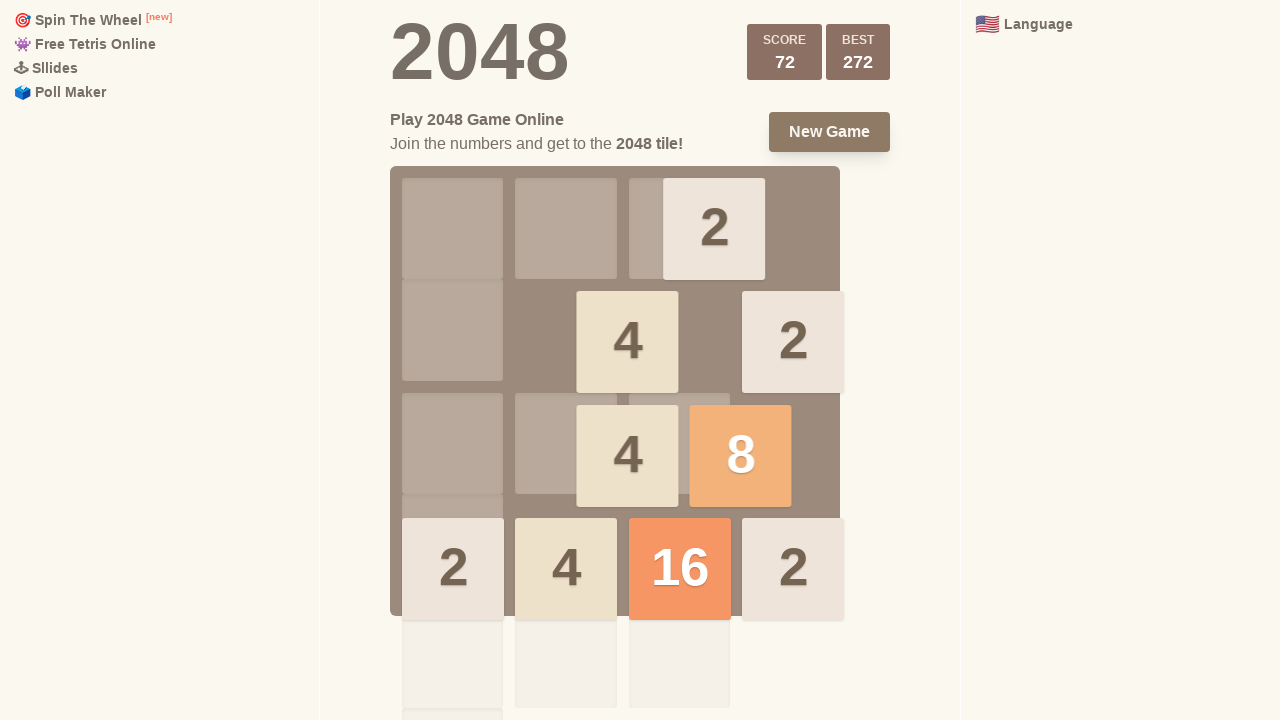

Waited 100ms between moves
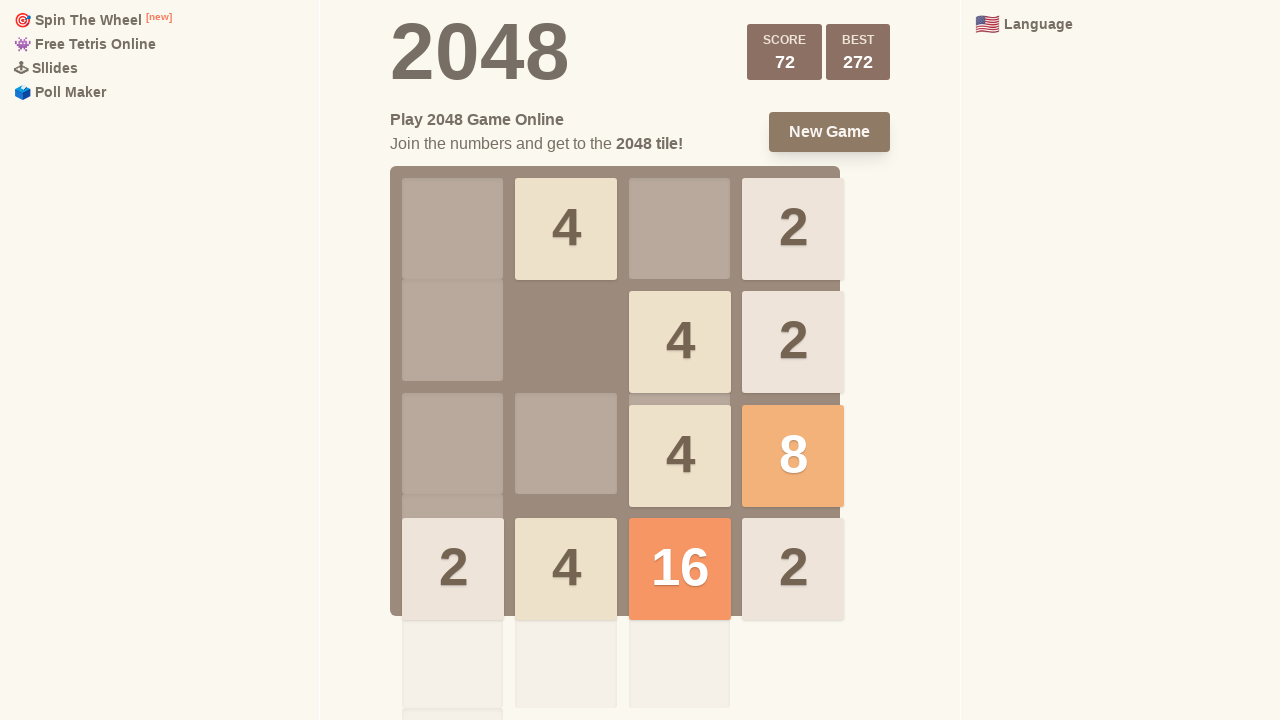

Pressed ArrowUp key to move tiles
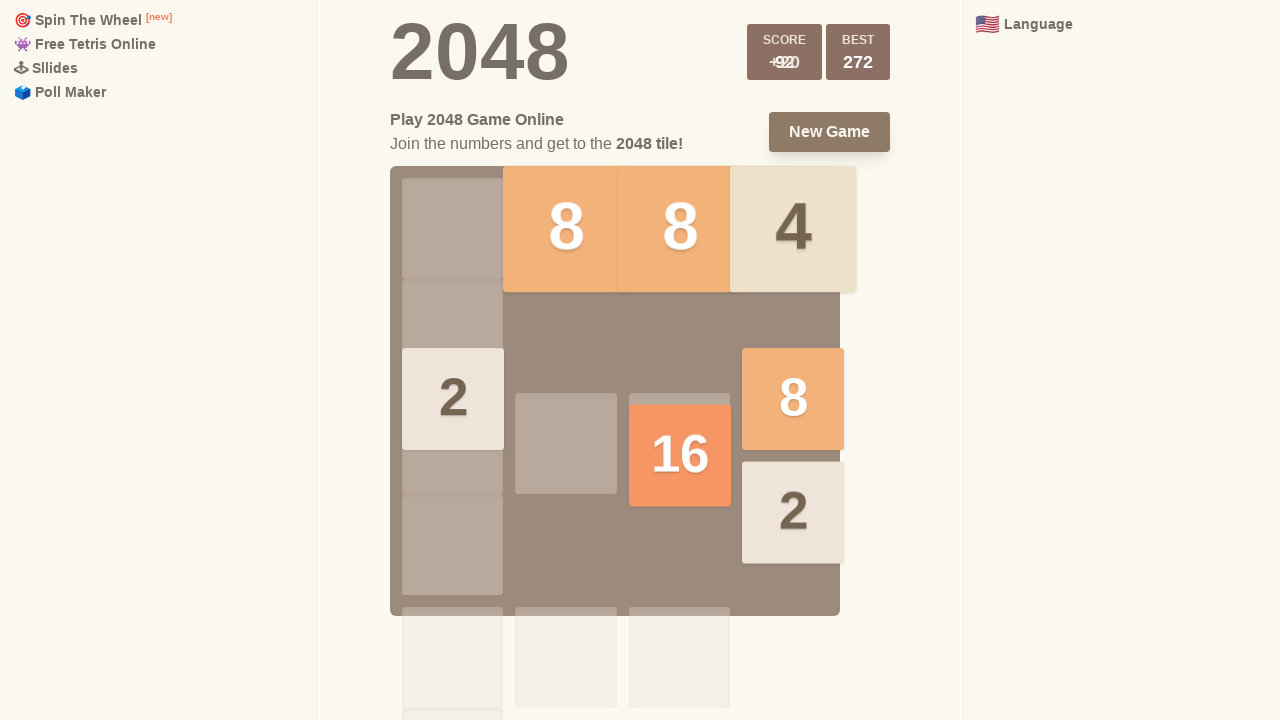

Waited 100ms between moves
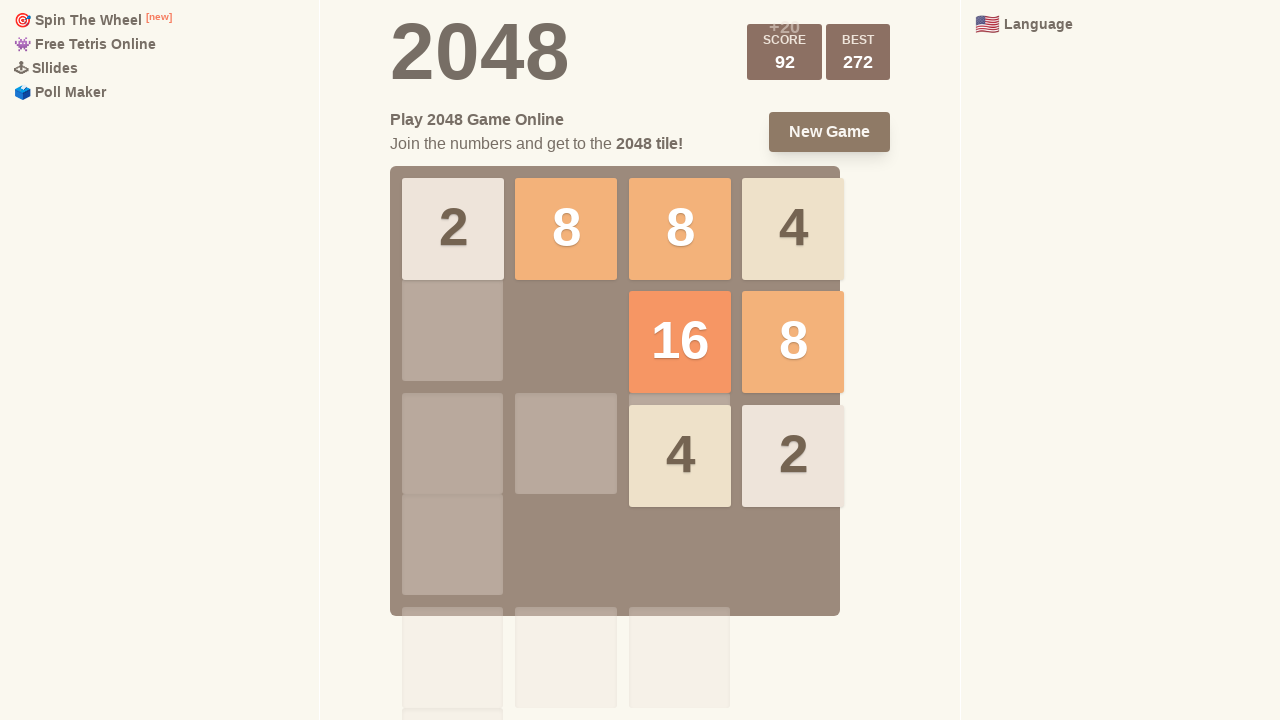

Pressed ArrowUp key to move tiles
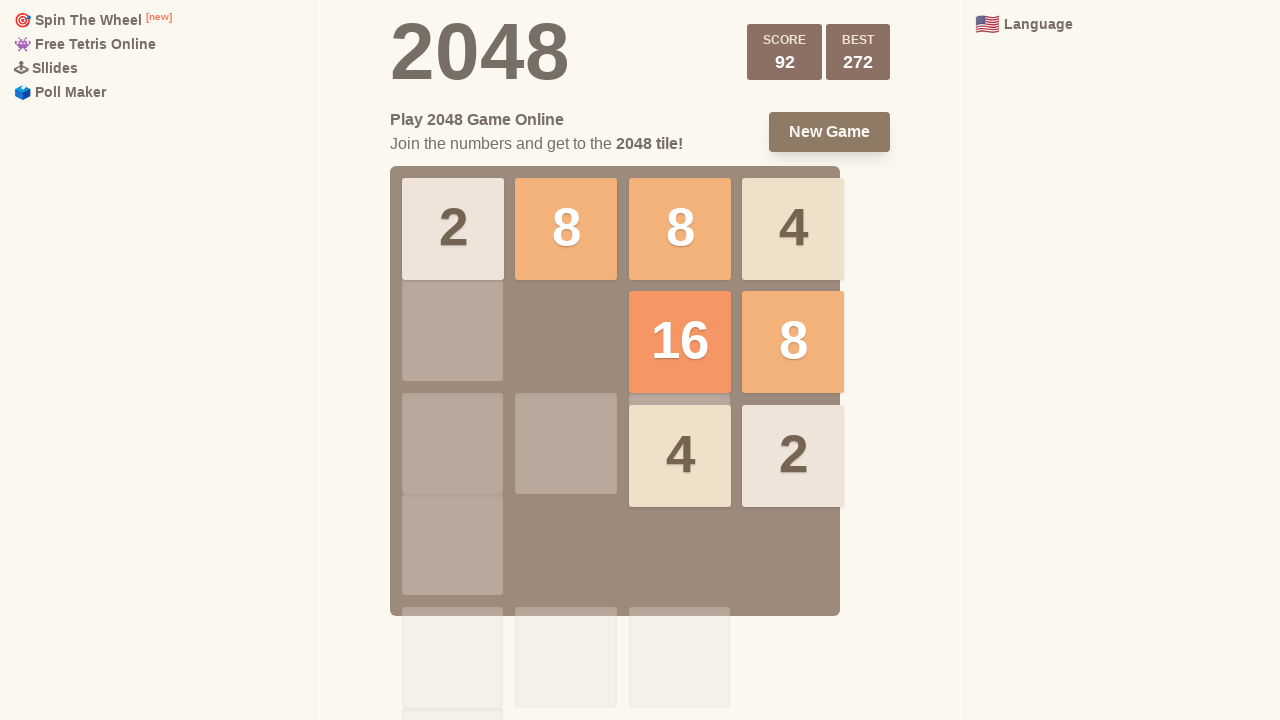

Waited 100ms between moves
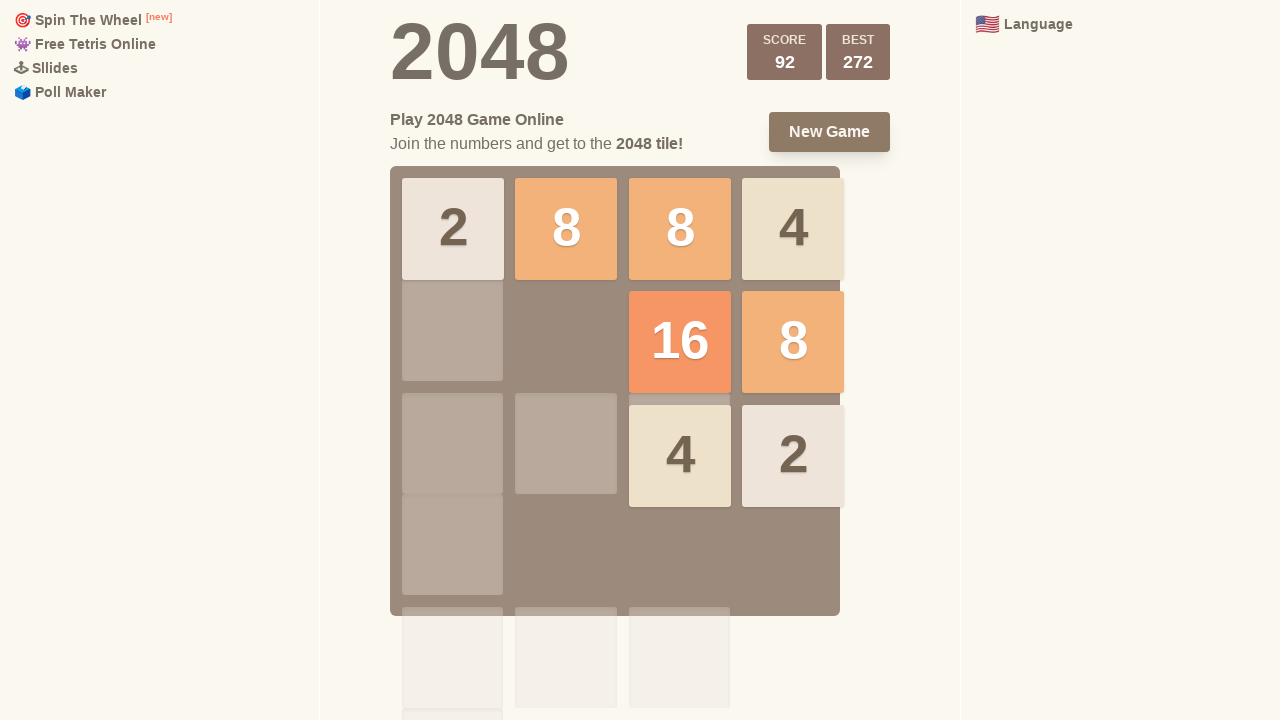

Pressed ArrowRight key to move tiles
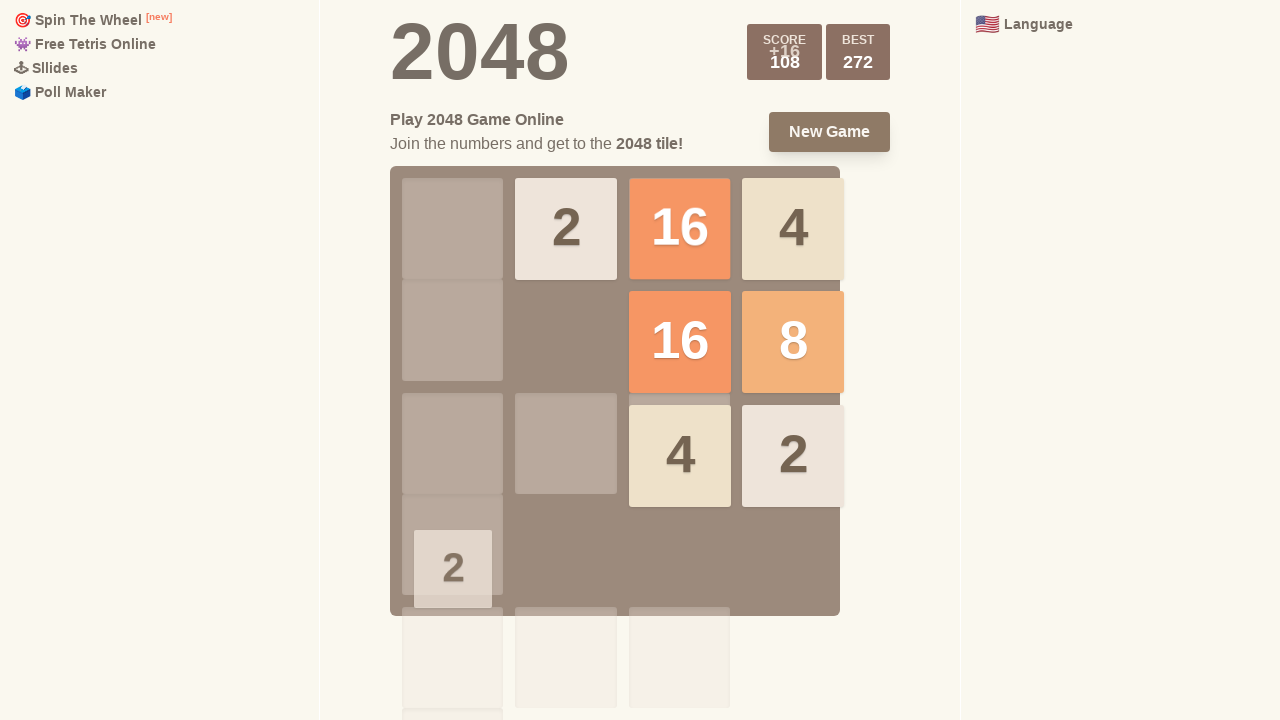

Waited 100ms between moves
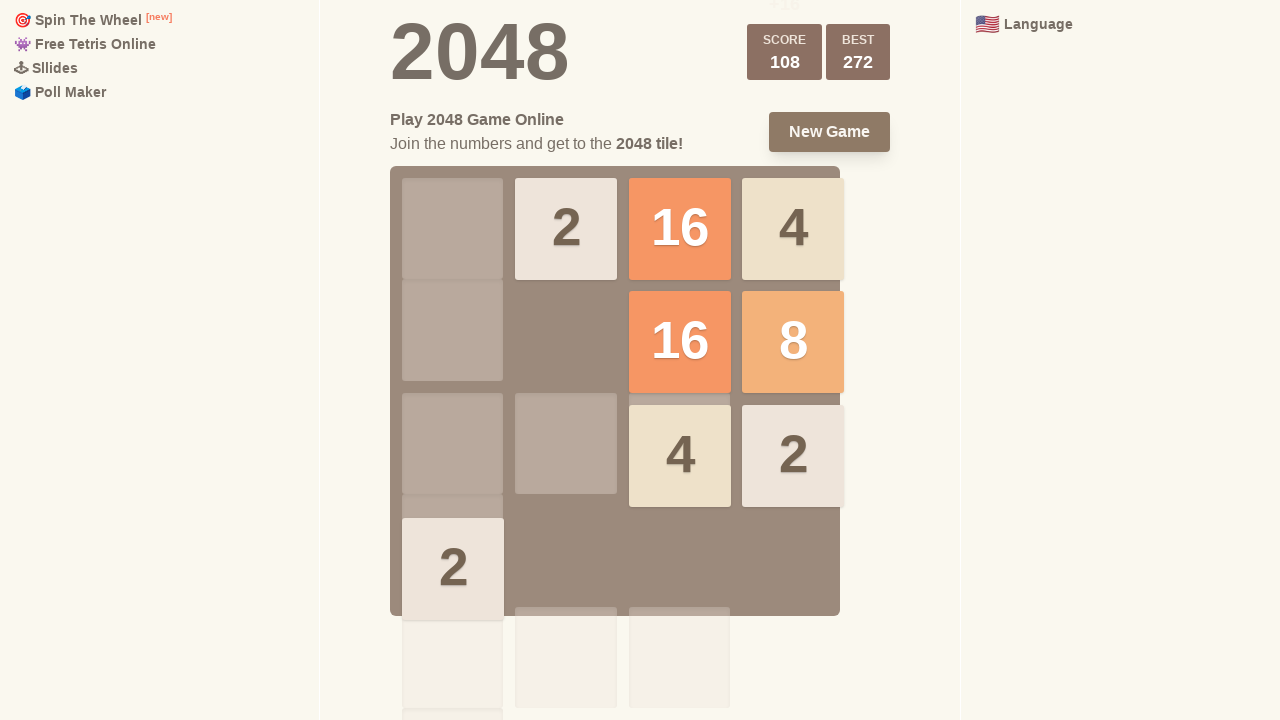

Pressed ArrowUp key to move tiles
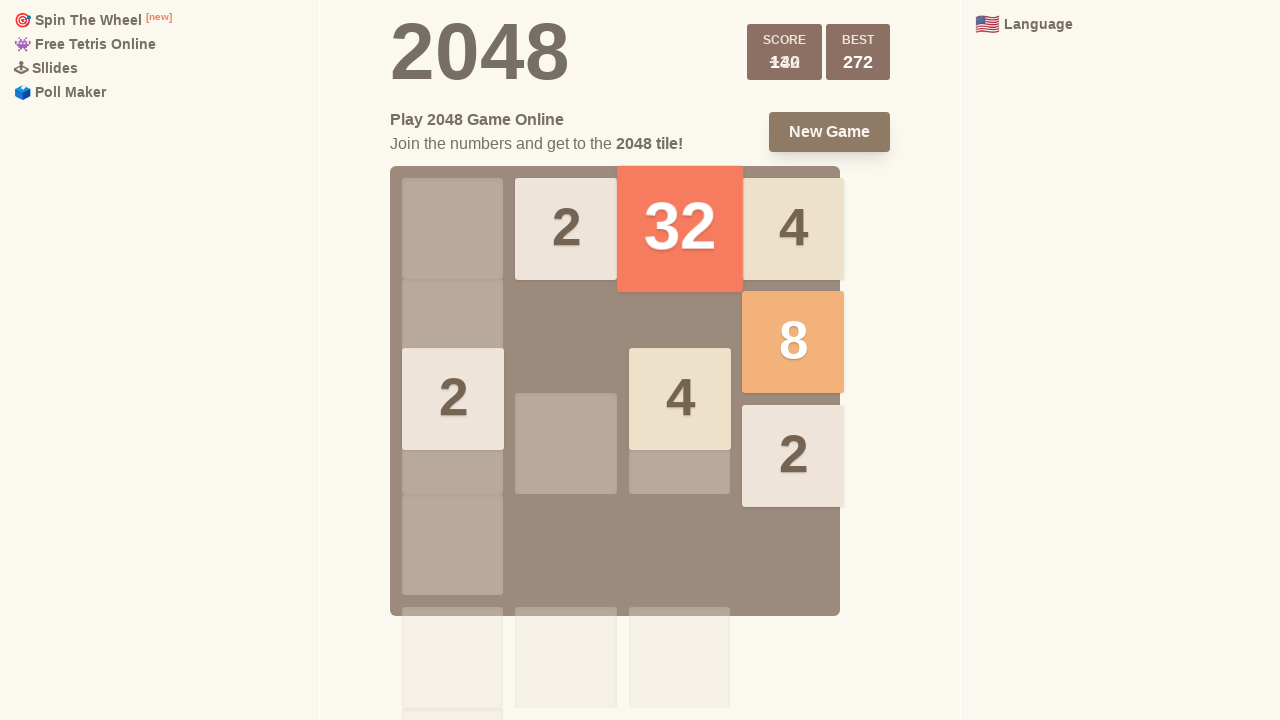

Waited 100ms between moves
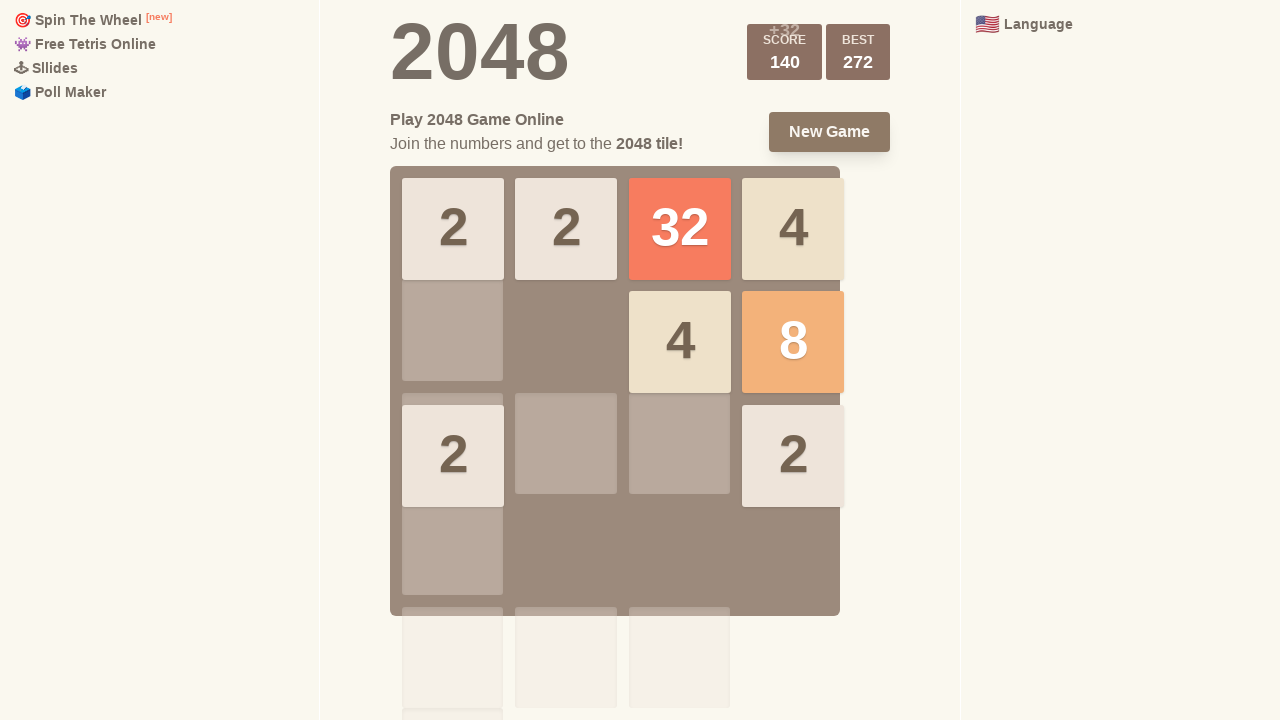

Pressed ArrowLeft key to move tiles
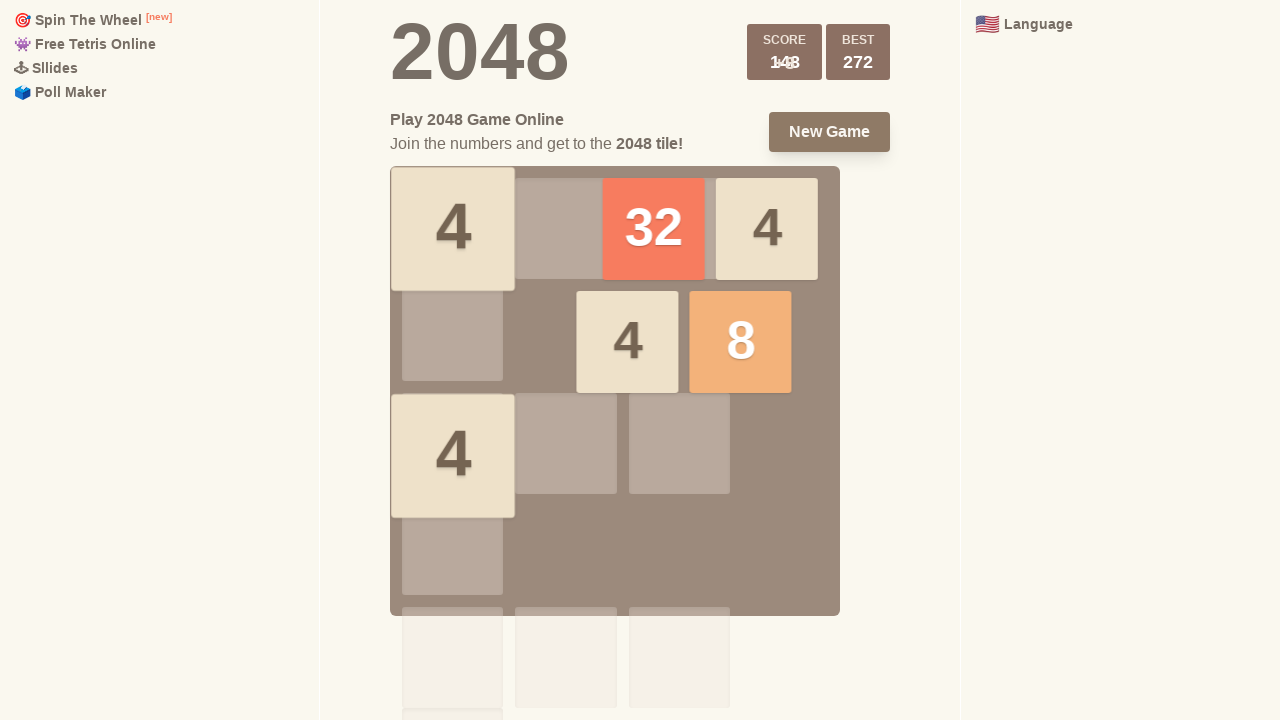

Waited 100ms between moves
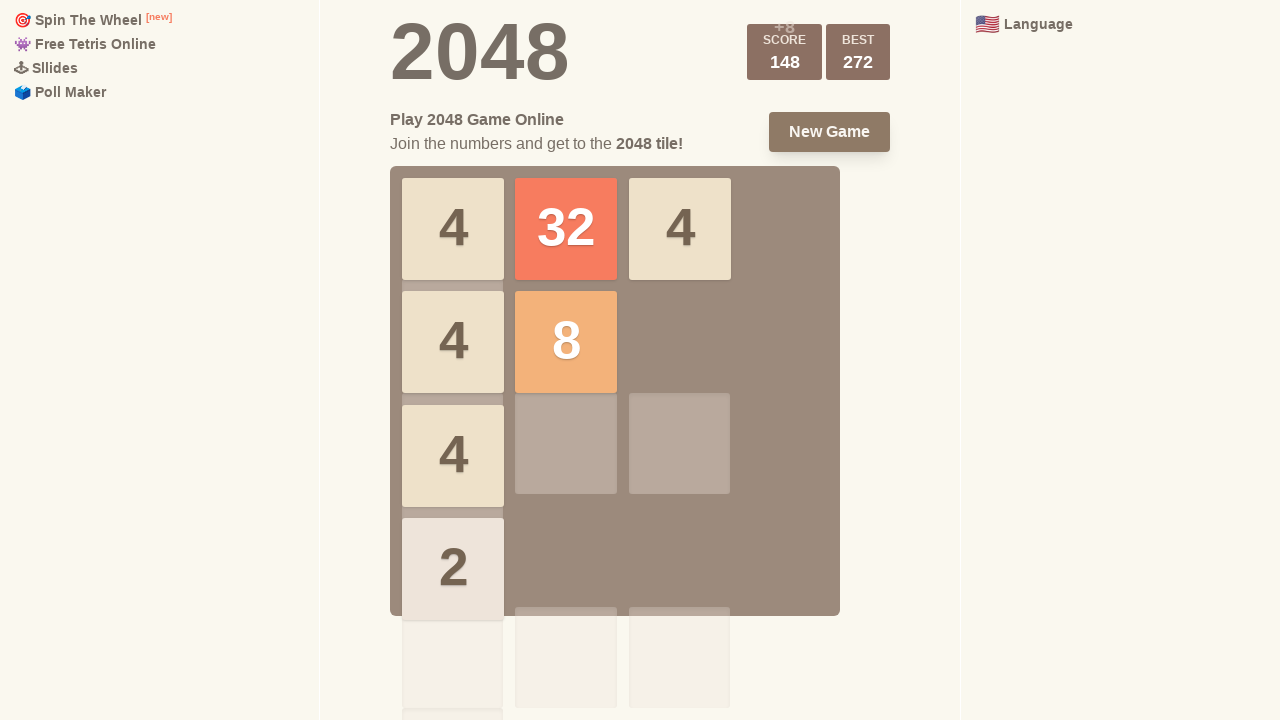

Pressed ArrowUp key to move tiles
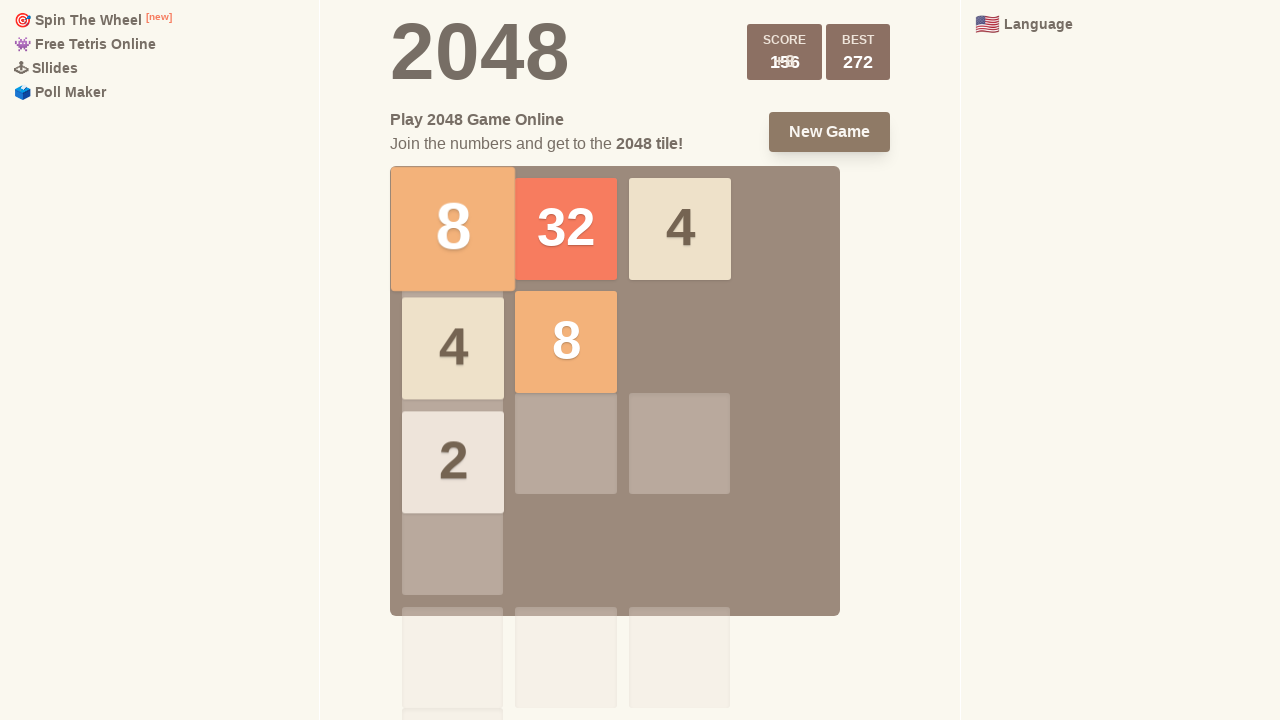

Waited 100ms between moves
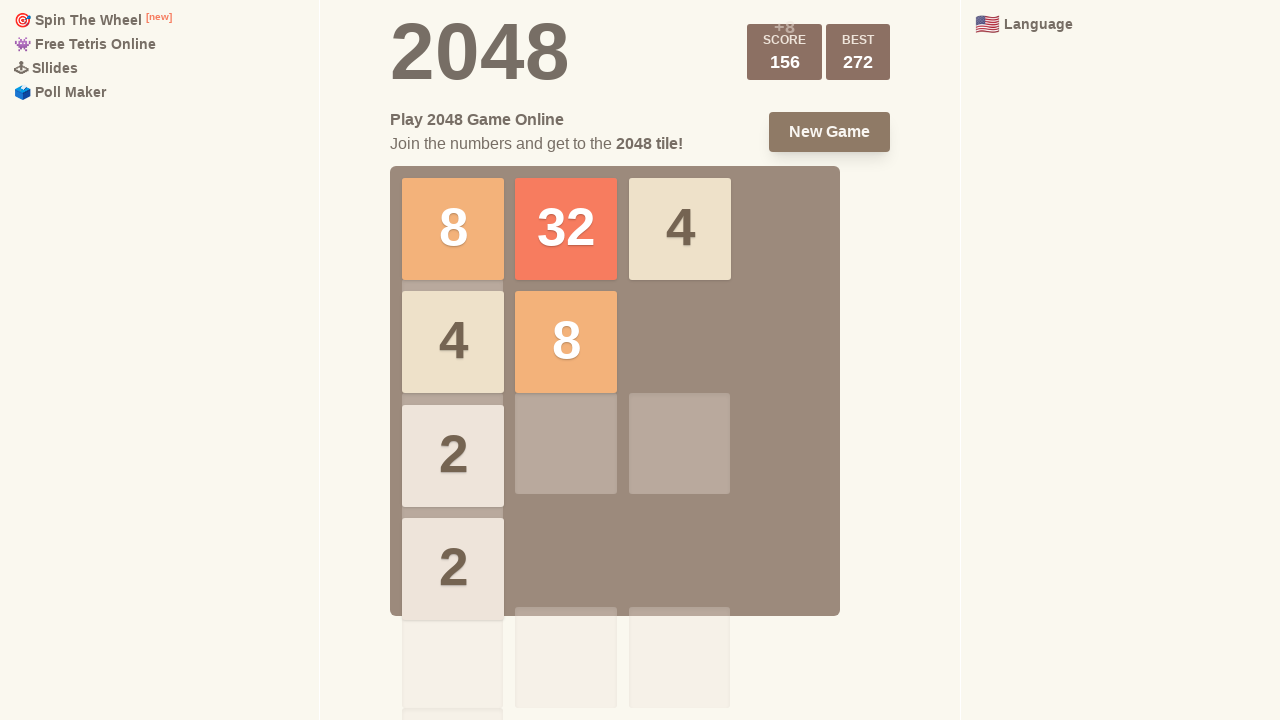

Pressed ArrowRight key to move tiles
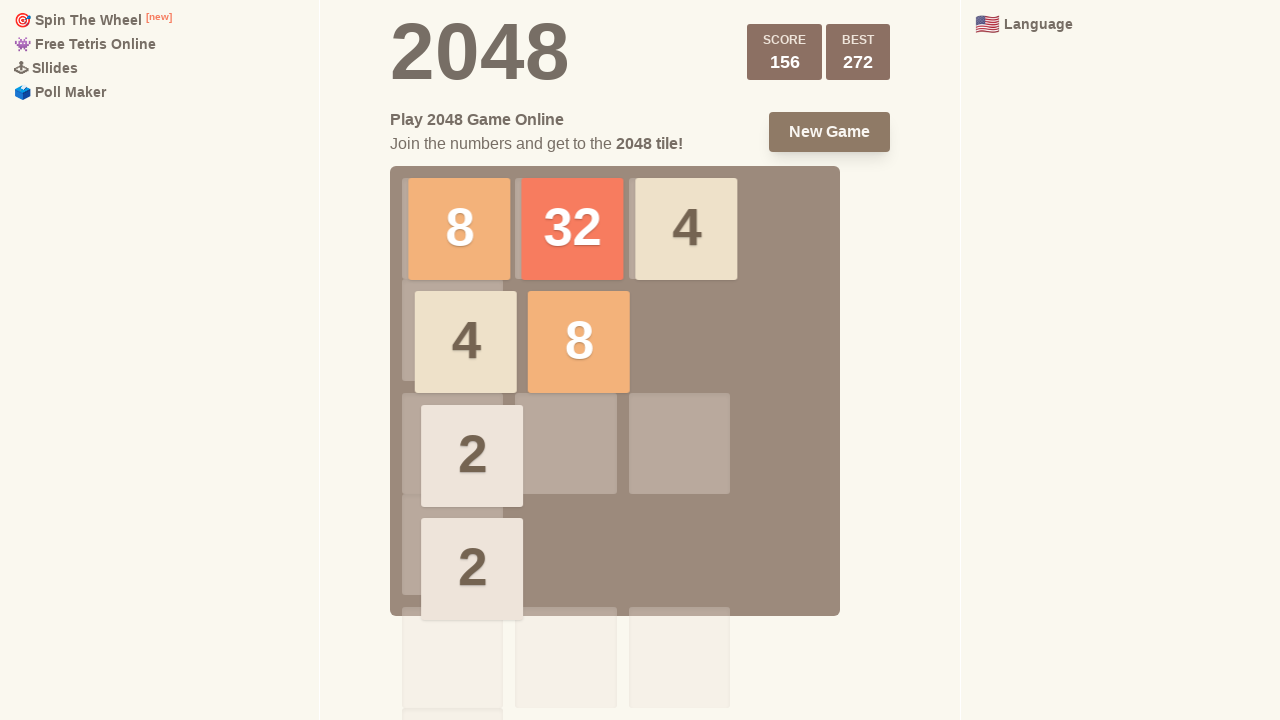

Waited 100ms between moves
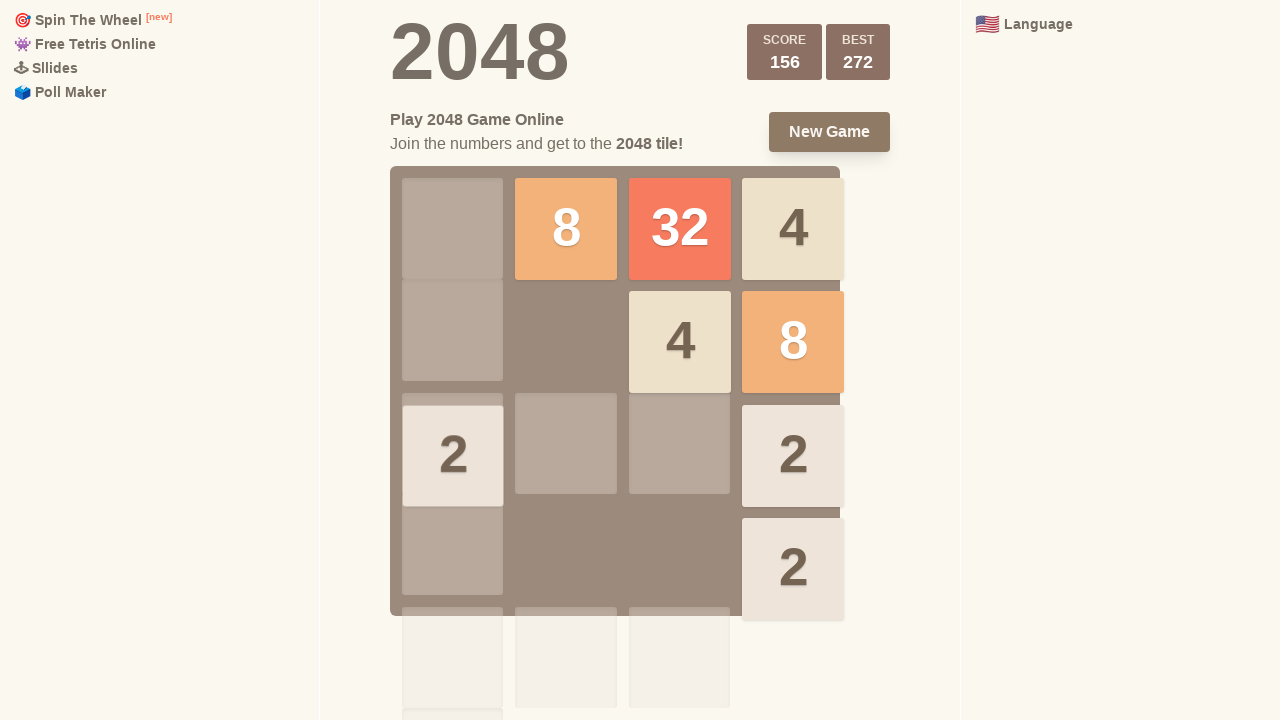

Pressed ArrowDown key to move tiles
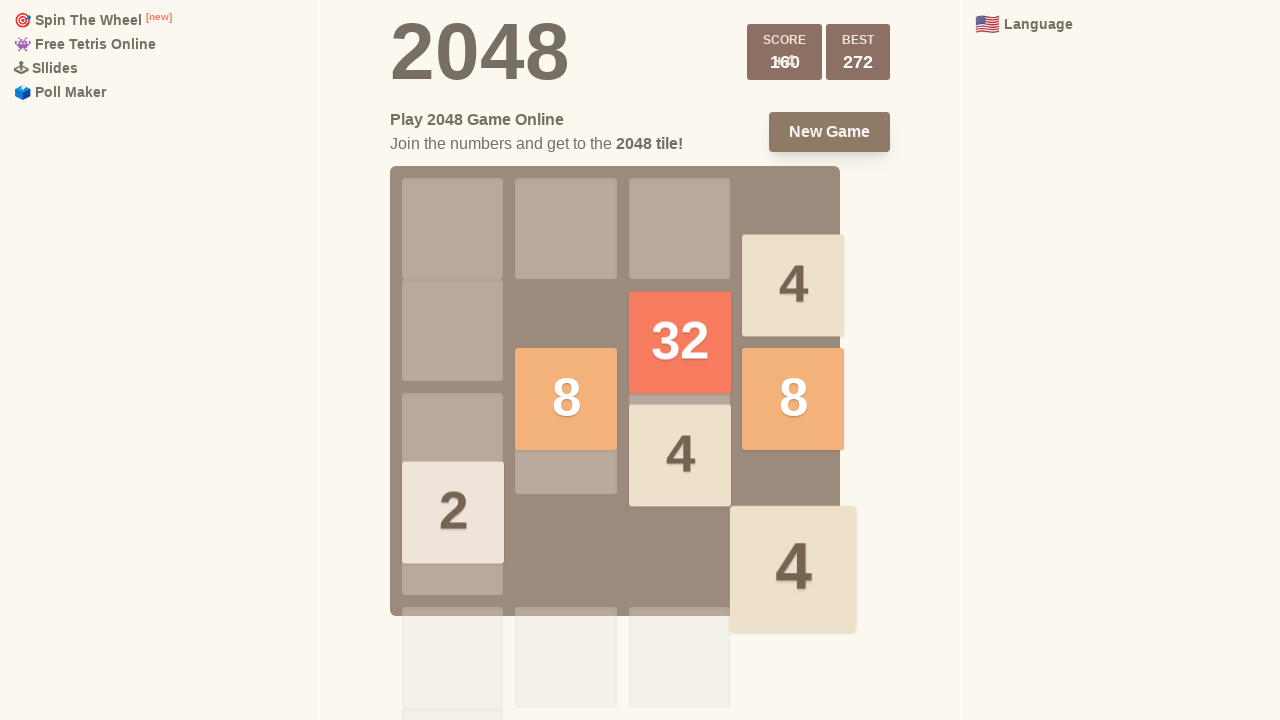

Waited 100ms between moves
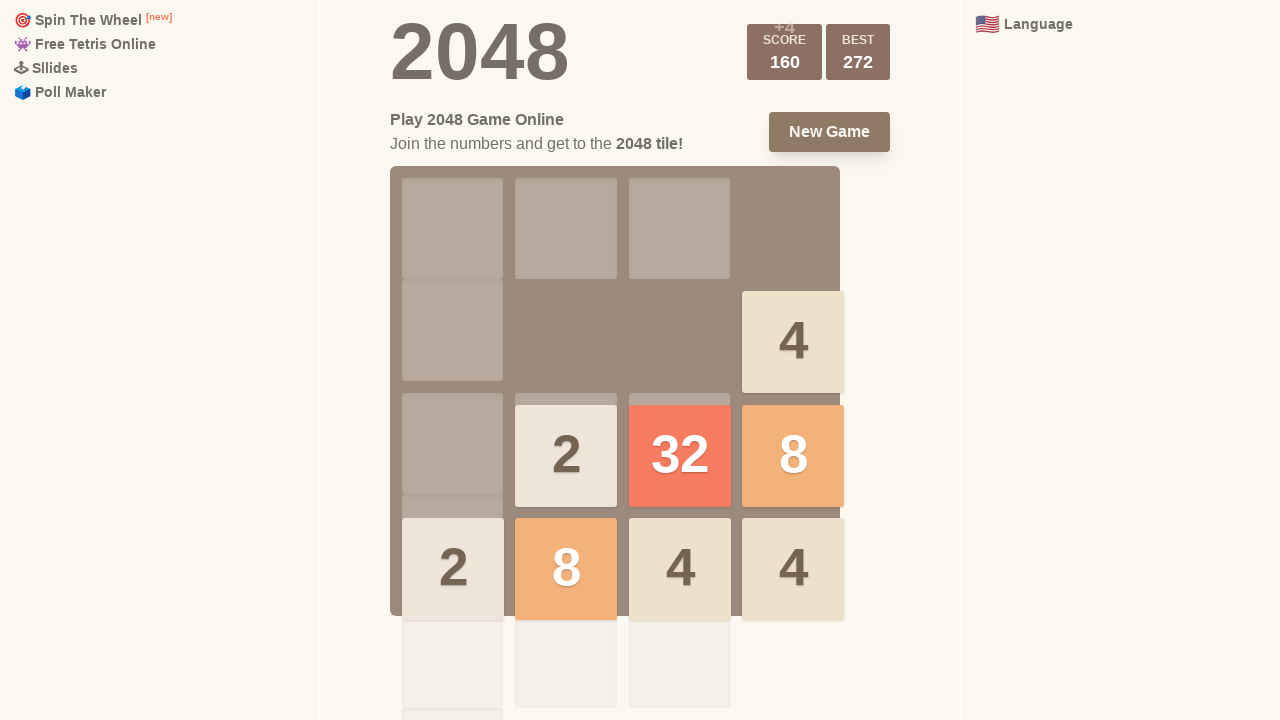

Pressed ArrowUp key to move tiles
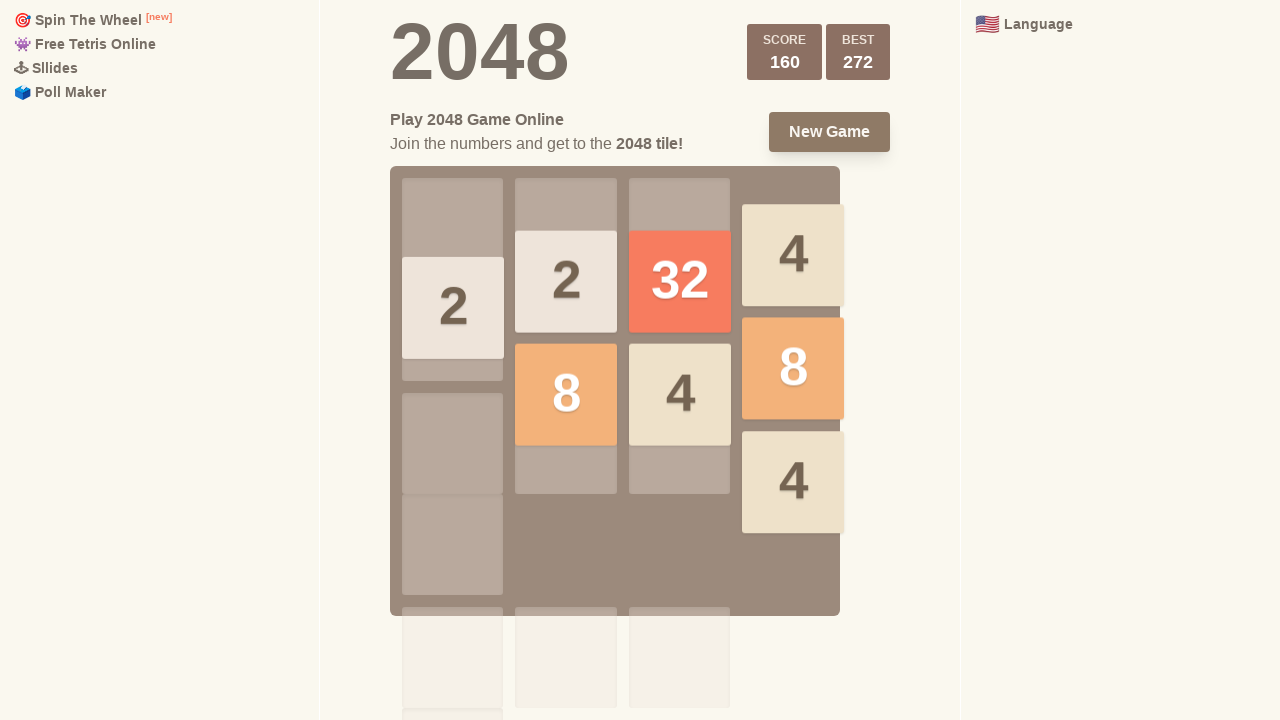

Waited 100ms between moves
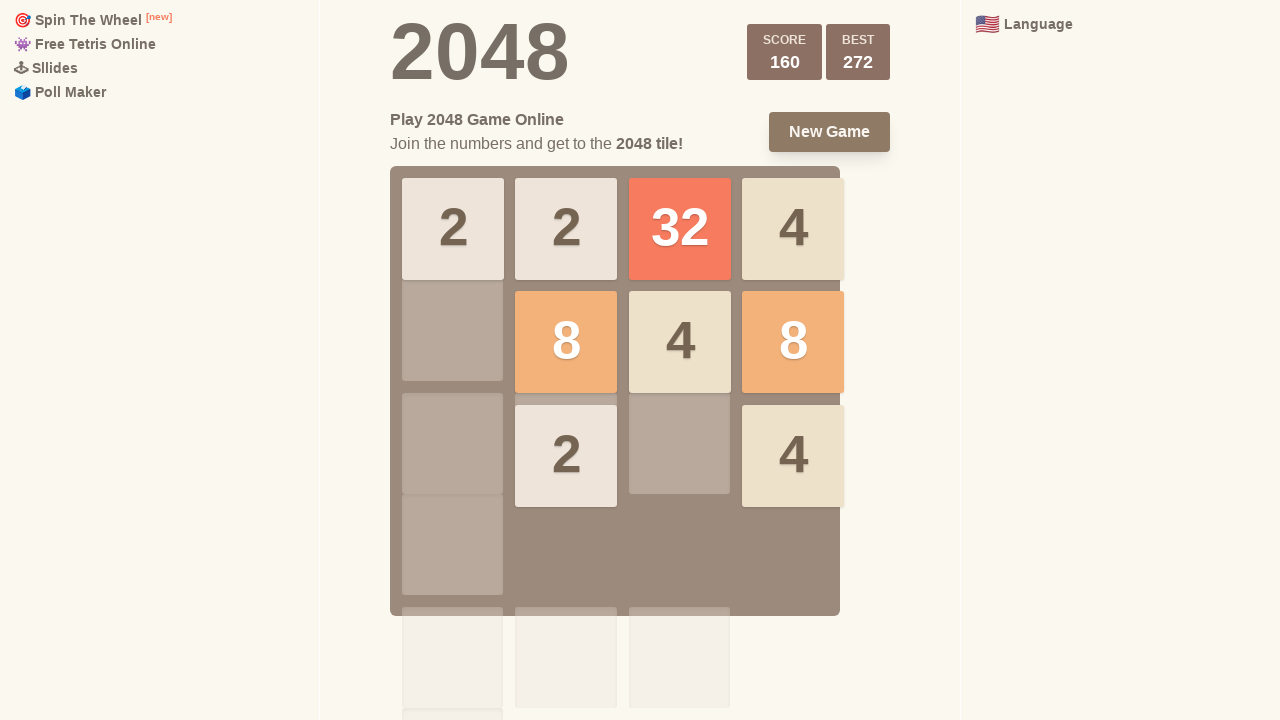

Pressed ArrowUp key to move tiles
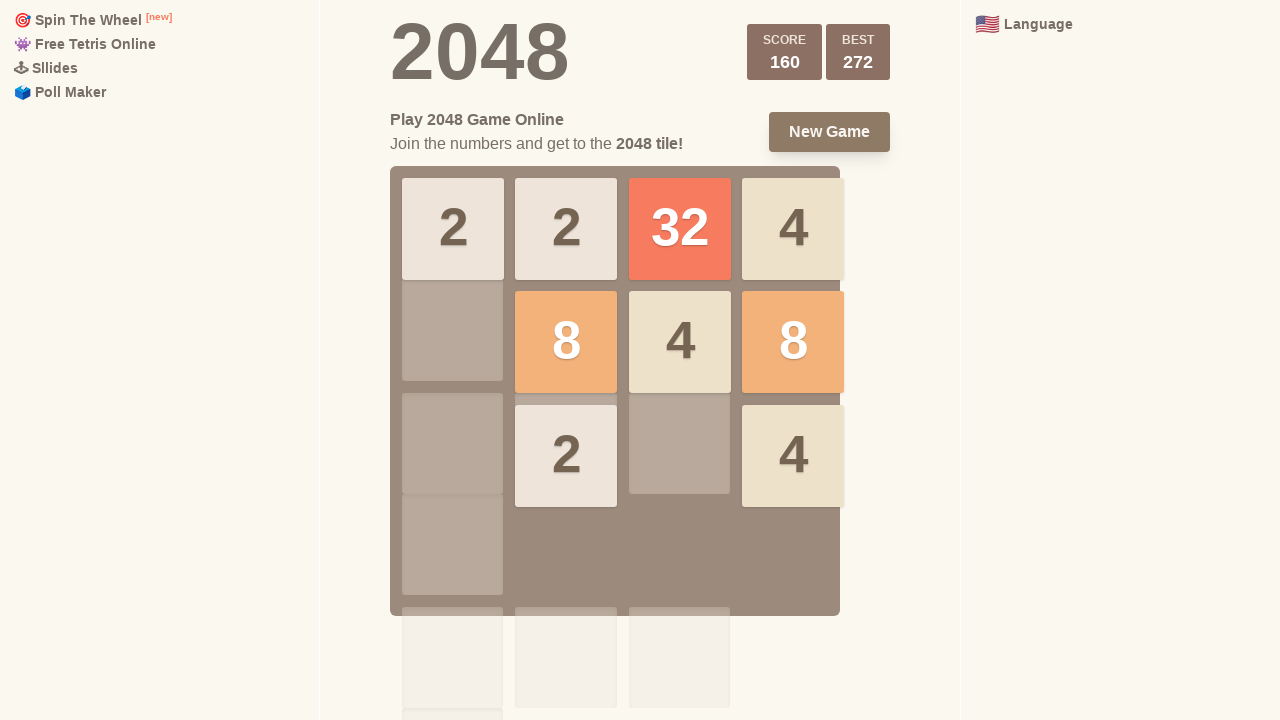

Waited 100ms between moves
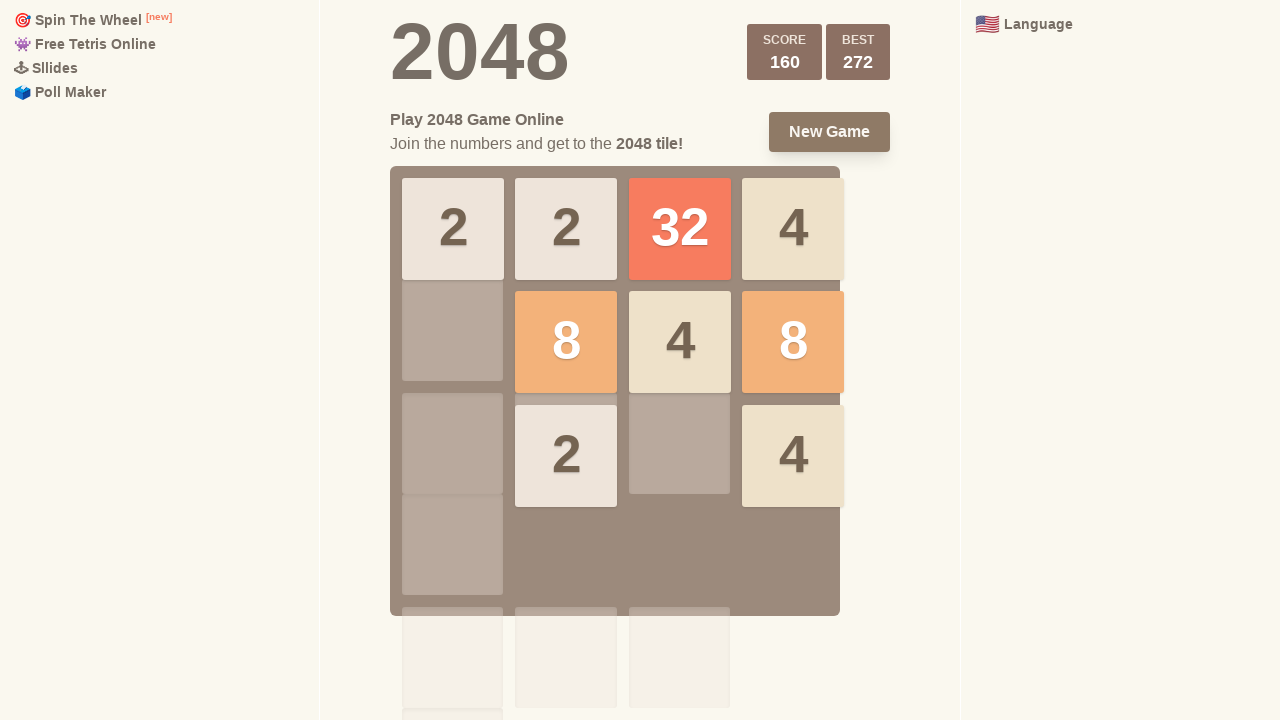

Pressed ArrowLeft key to move tiles
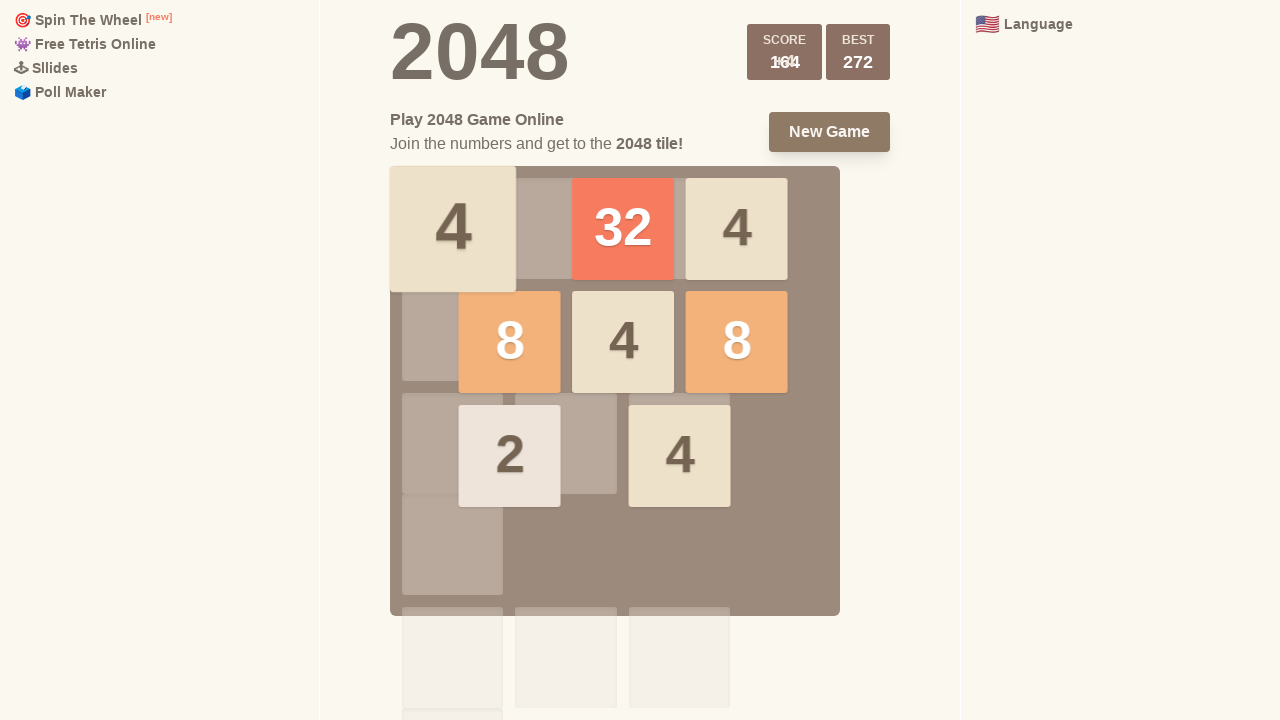

Waited 100ms between moves
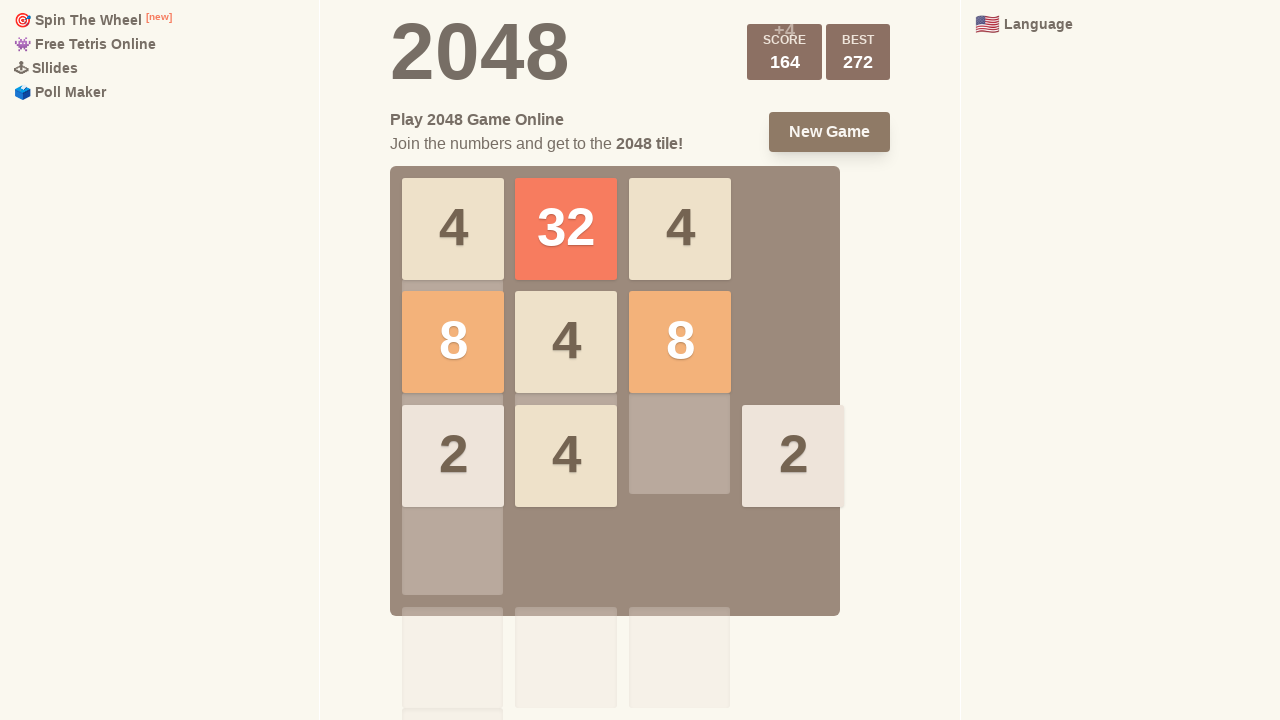

Pressed ArrowDown key to move tiles
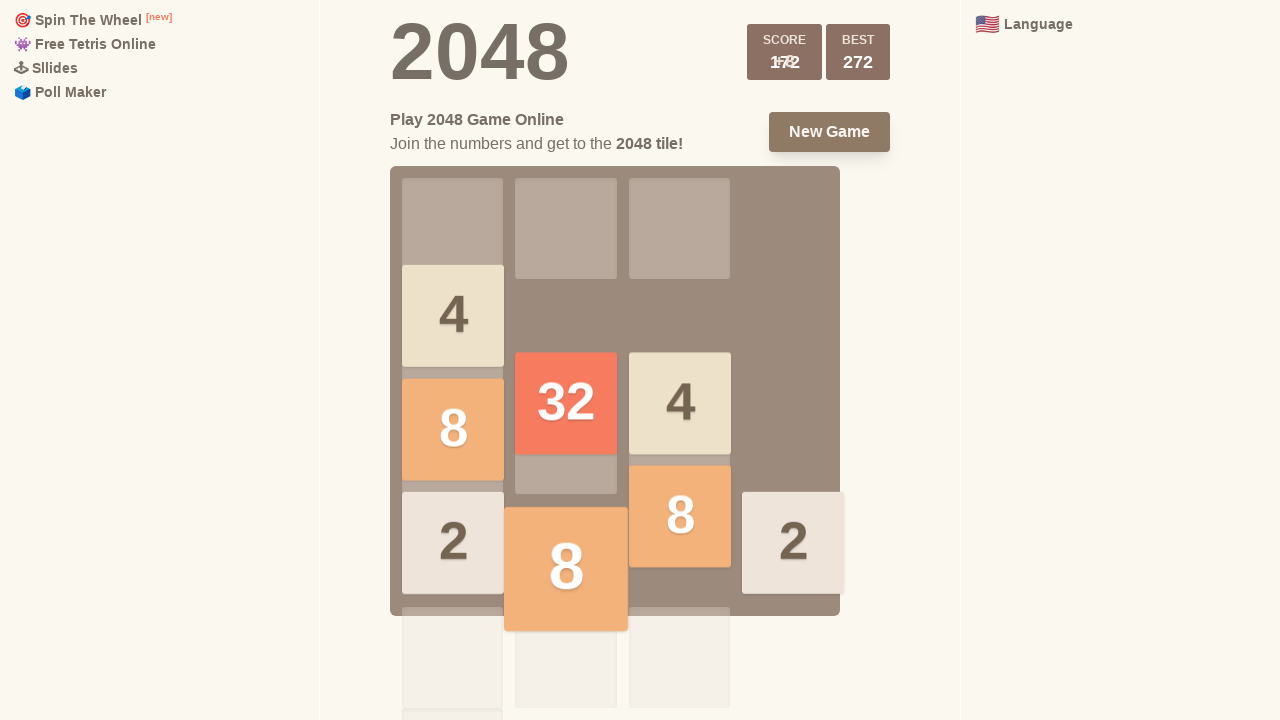

Waited 100ms between moves
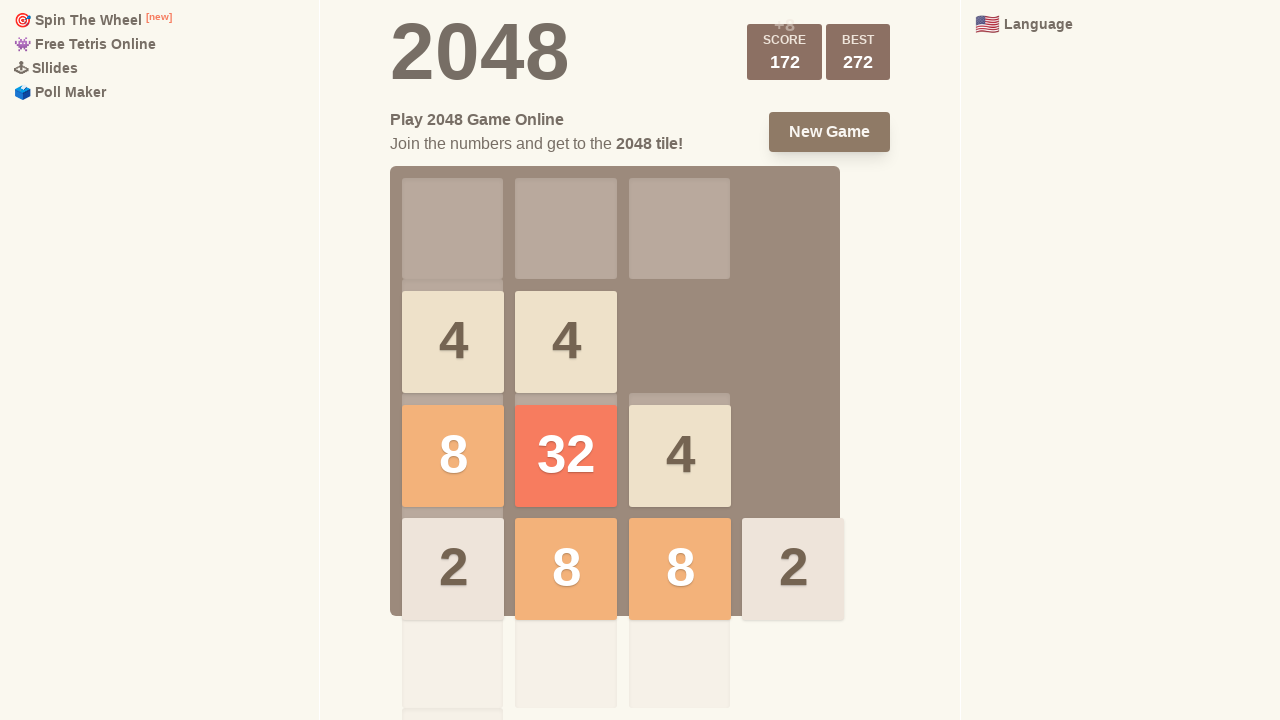

Pressed ArrowDown key to move tiles
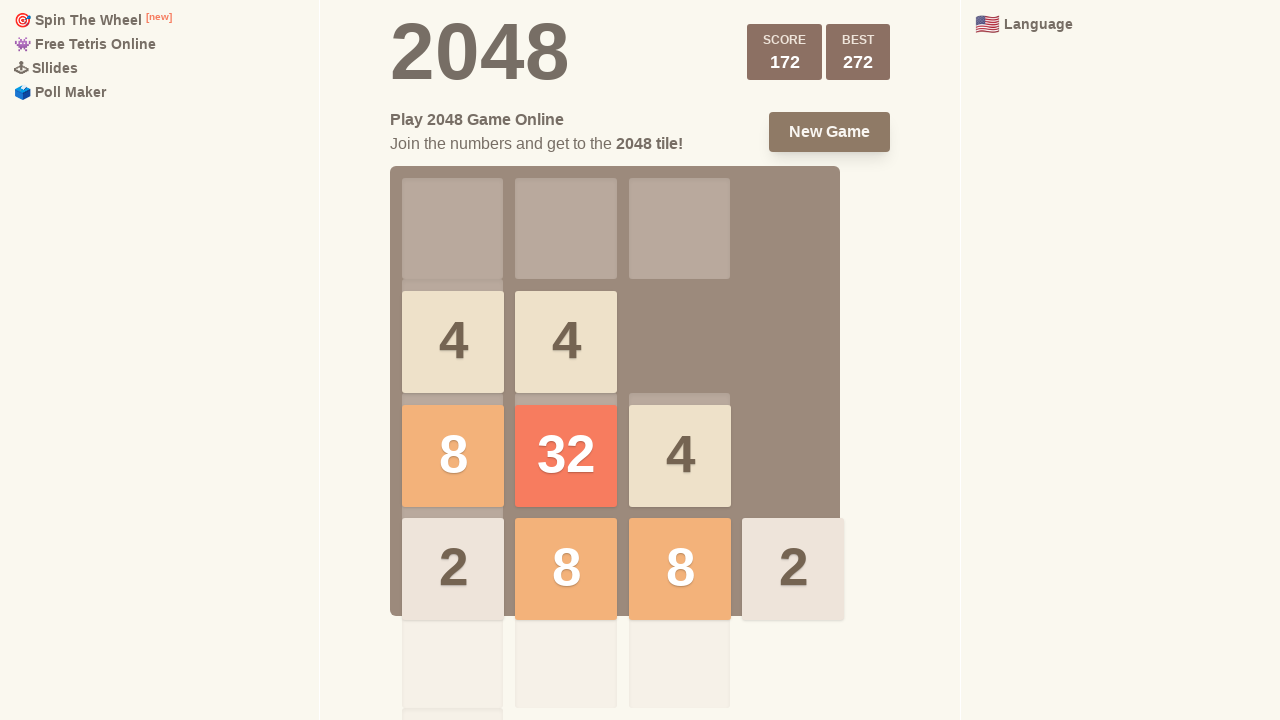

Waited 100ms between moves
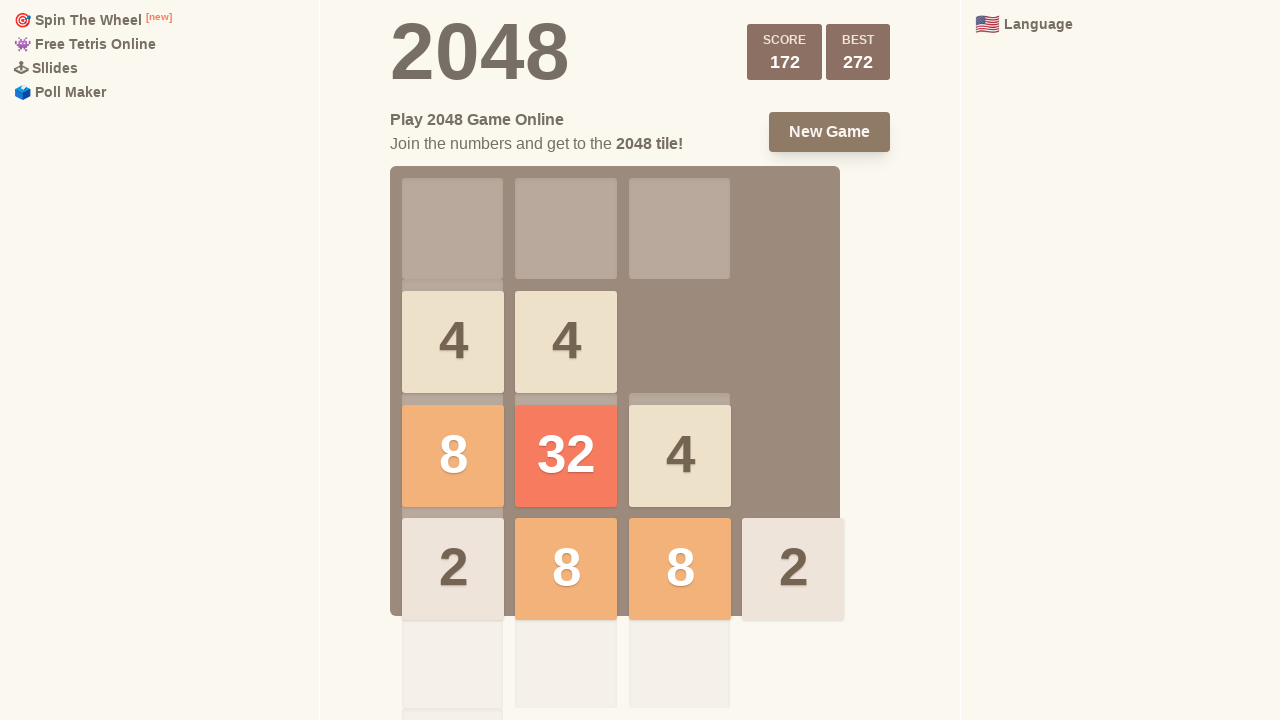

Pressed ArrowUp key to move tiles
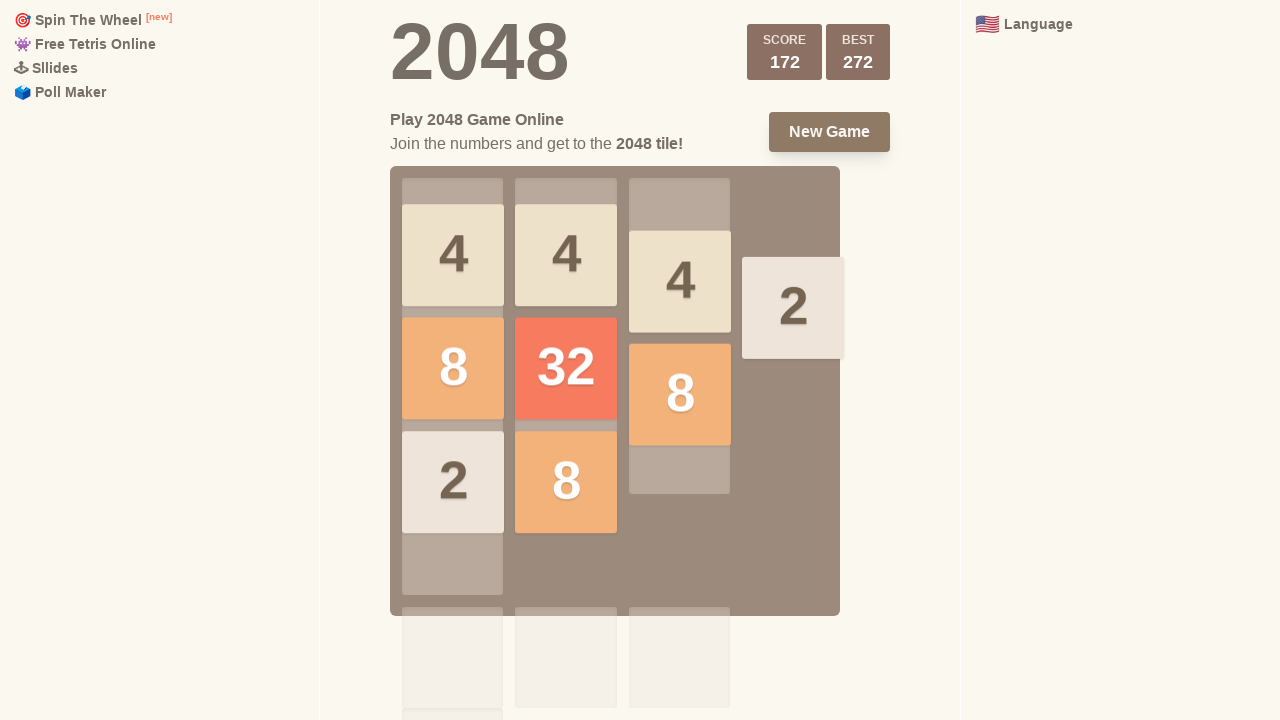

Waited 100ms between moves
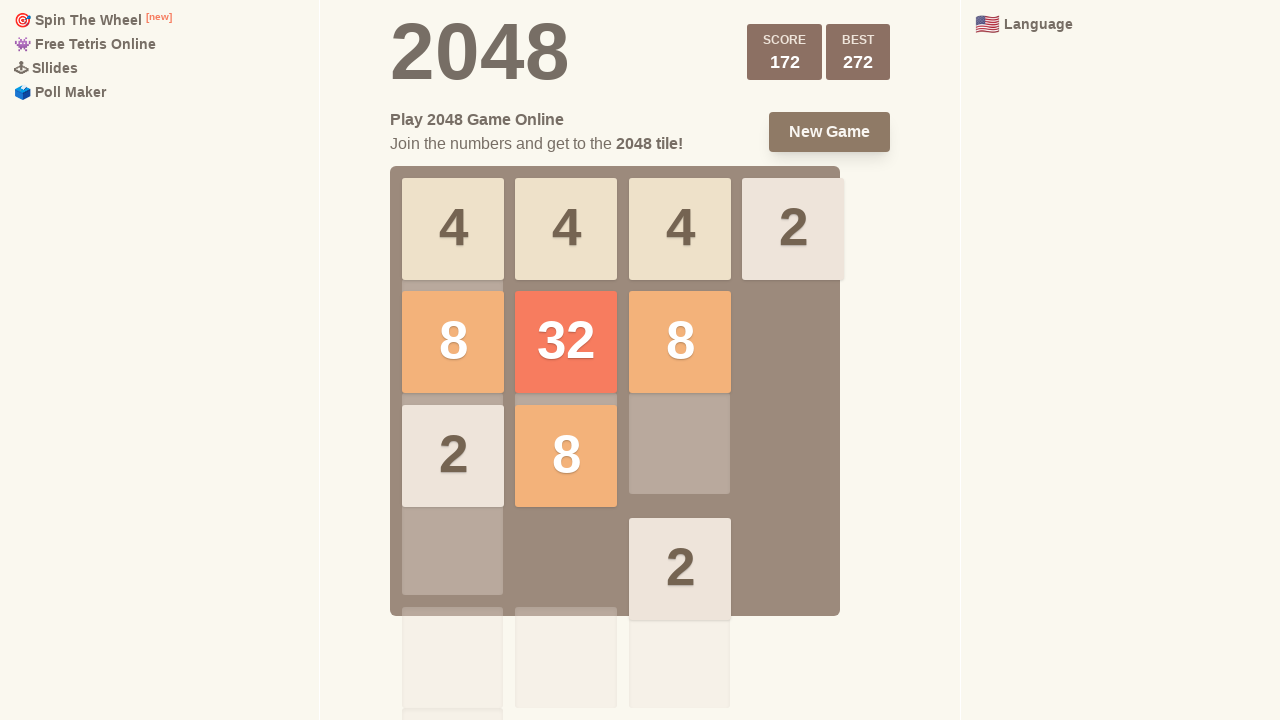

Pressed ArrowUp key to move tiles
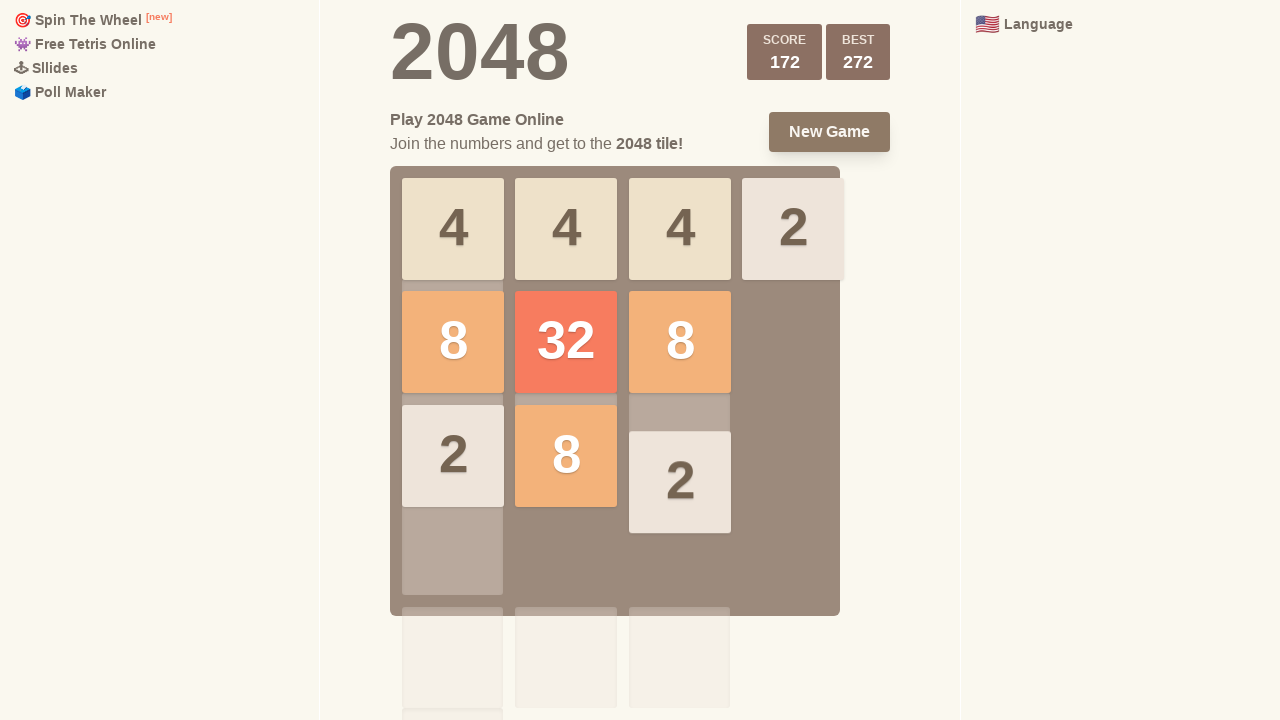

Waited 100ms between moves
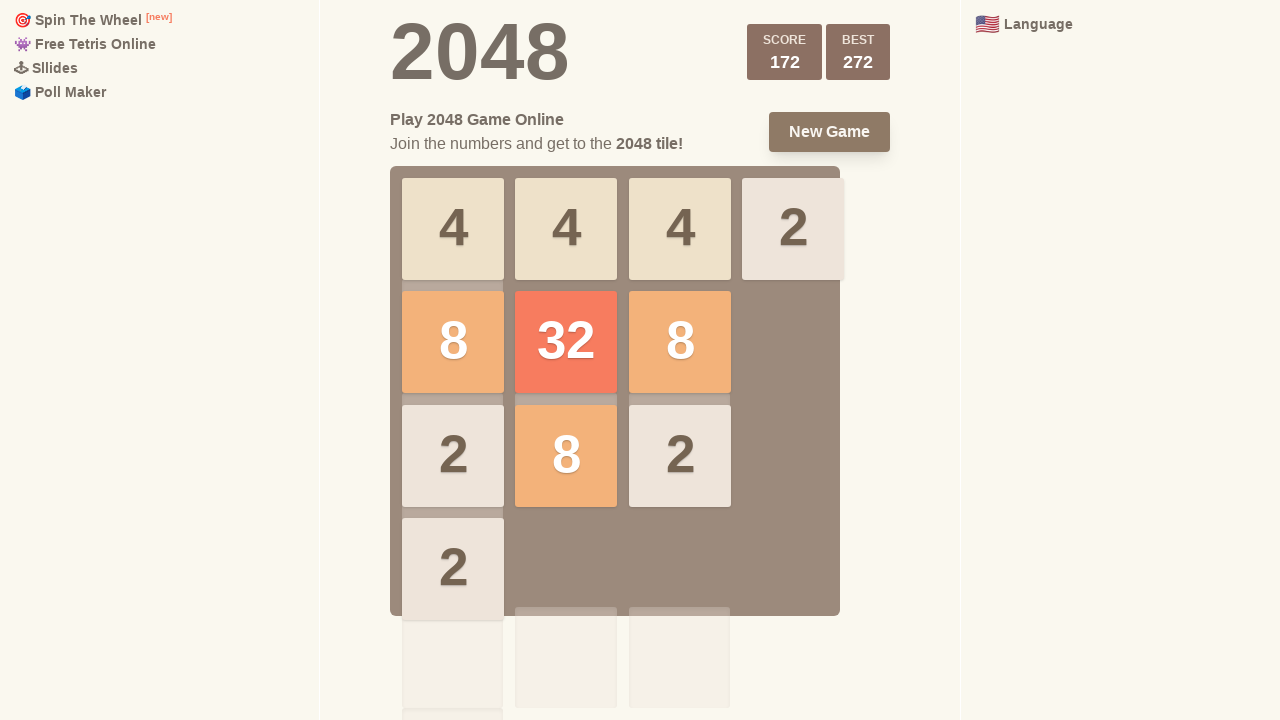

Pressed ArrowDown key to move tiles
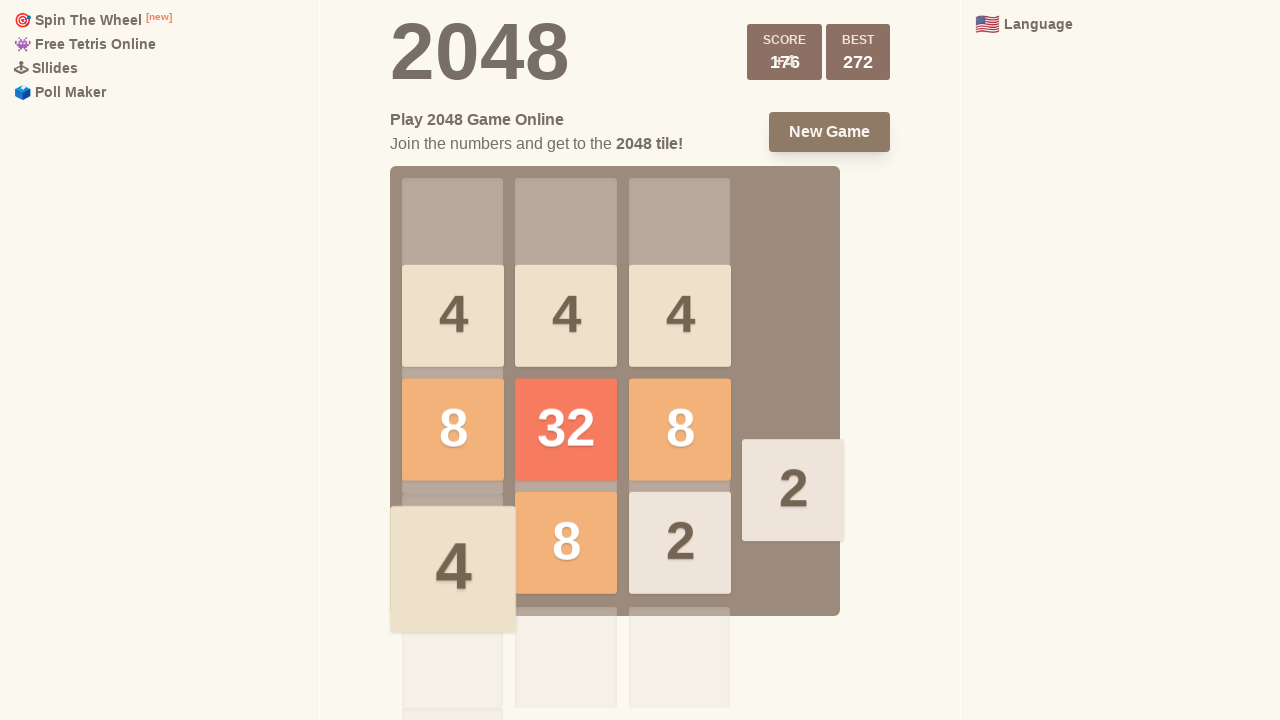

Waited 100ms between moves
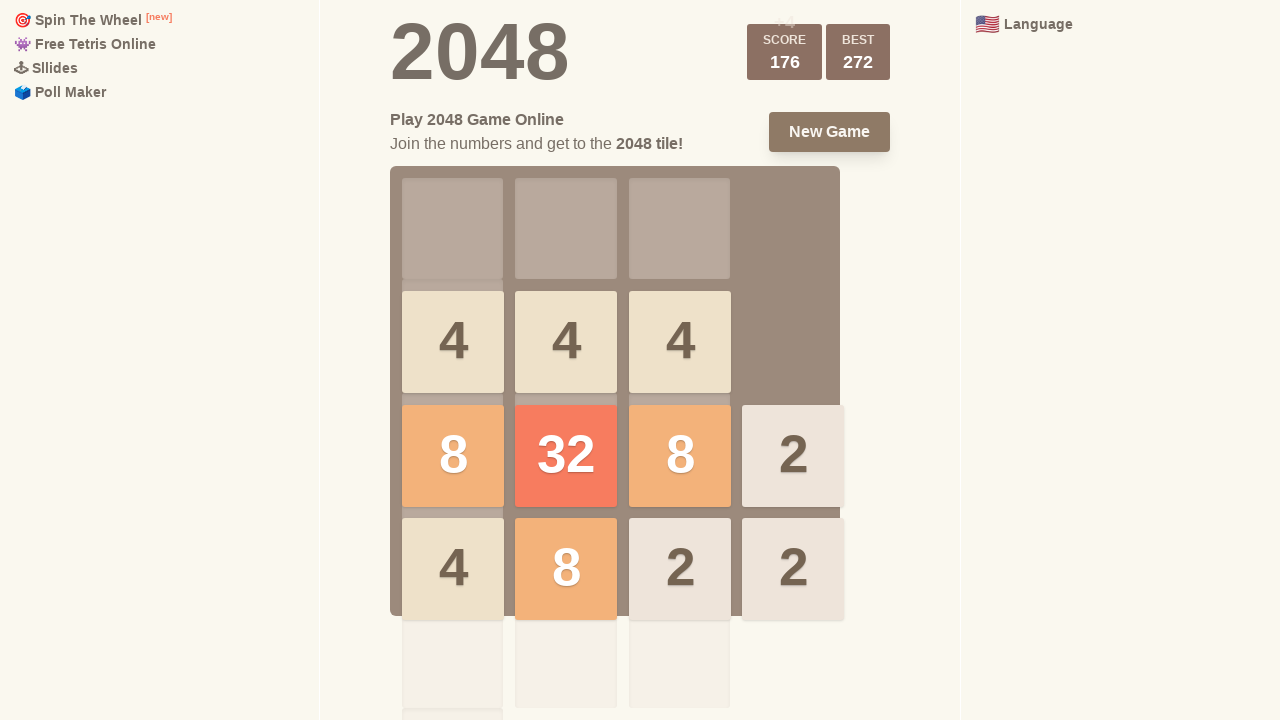

Pressed ArrowLeft key to move tiles
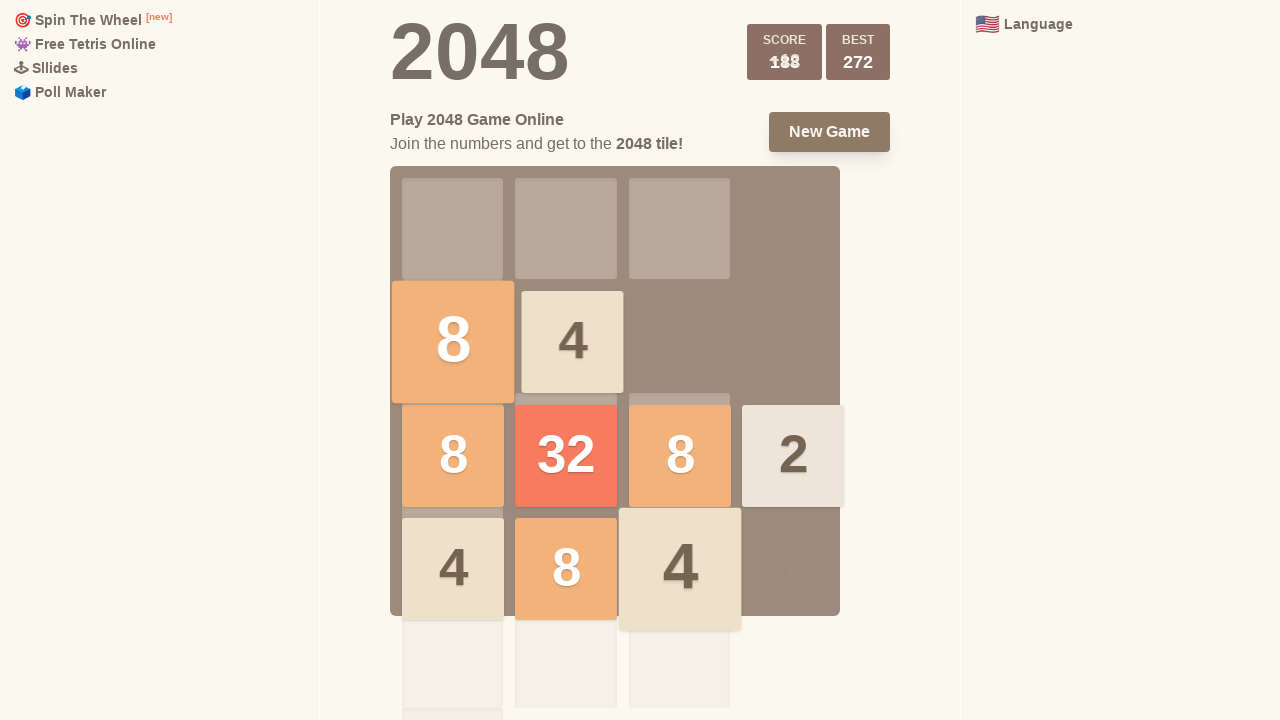

Waited 100ms between moves
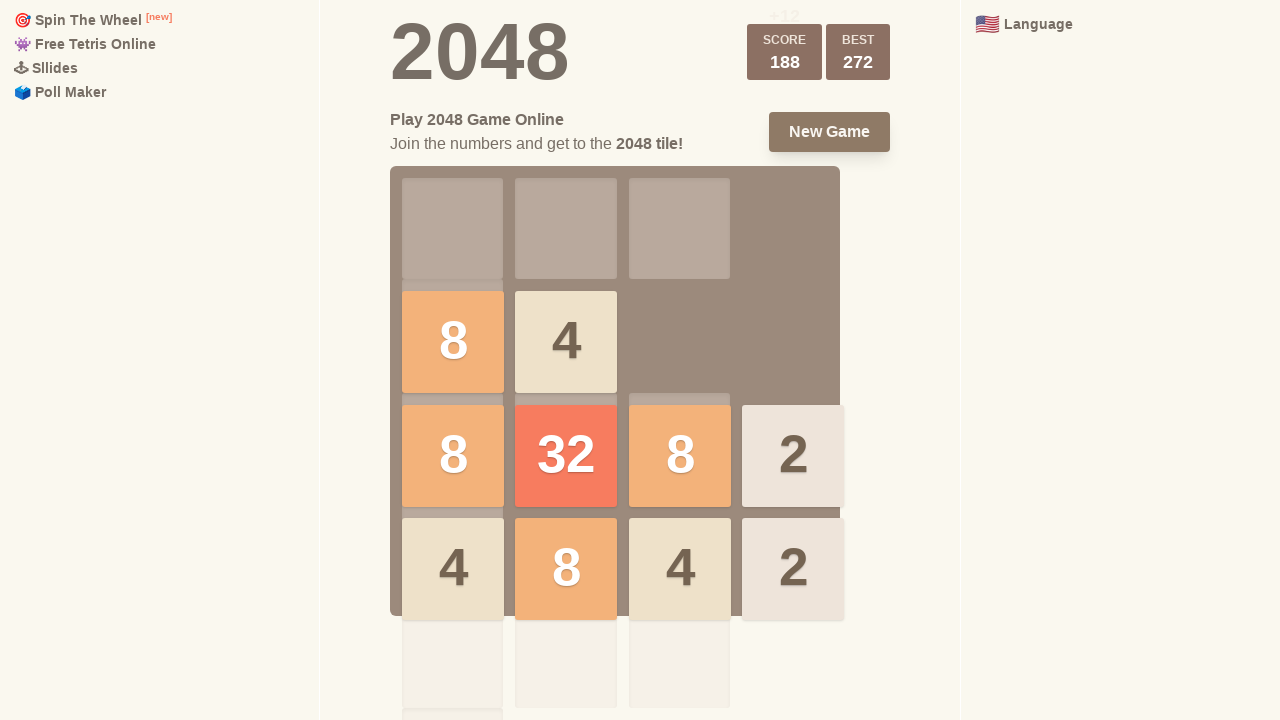

Pressed ArrowRight key to move tiles
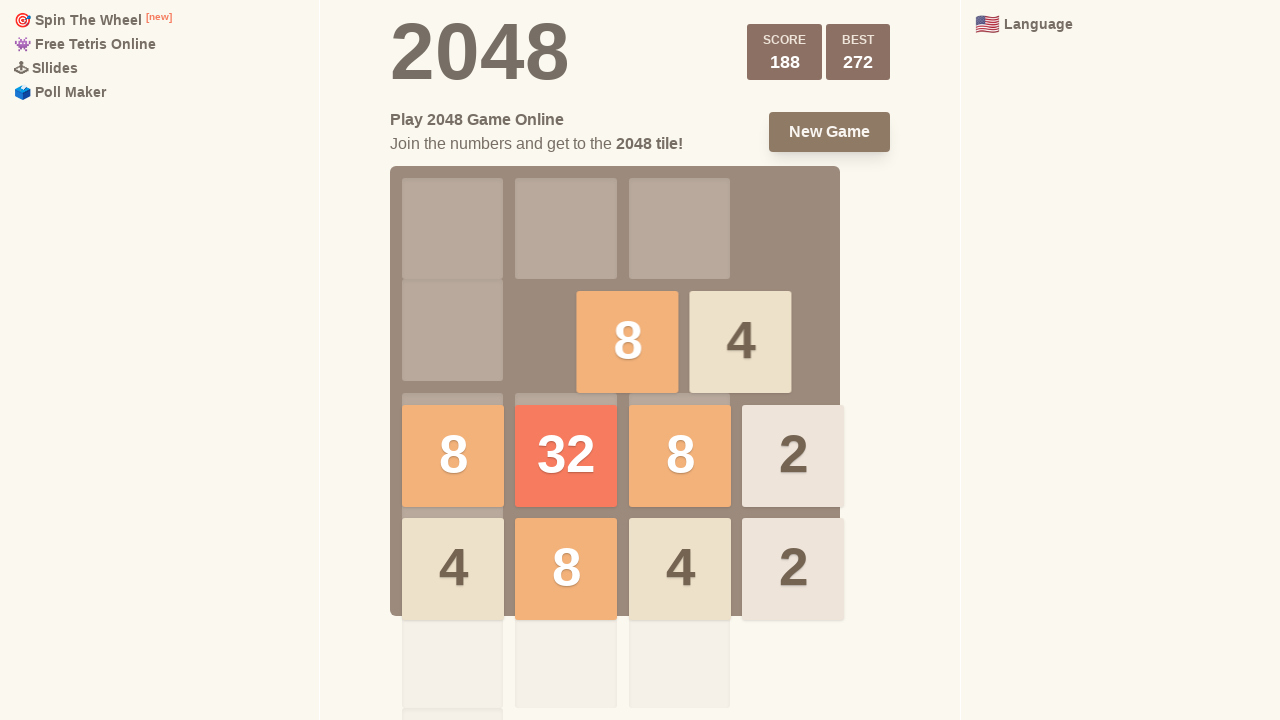

Waited 100ms between moves
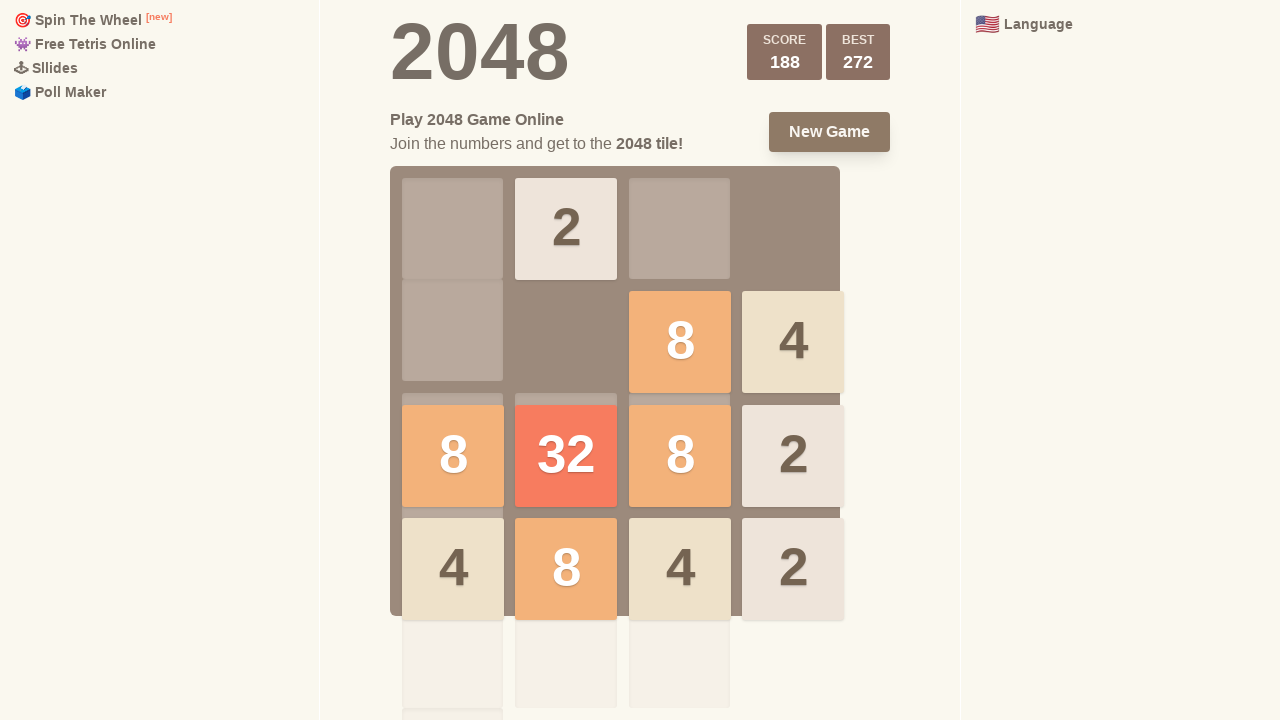

Pressed ArrowDown key to move tiles
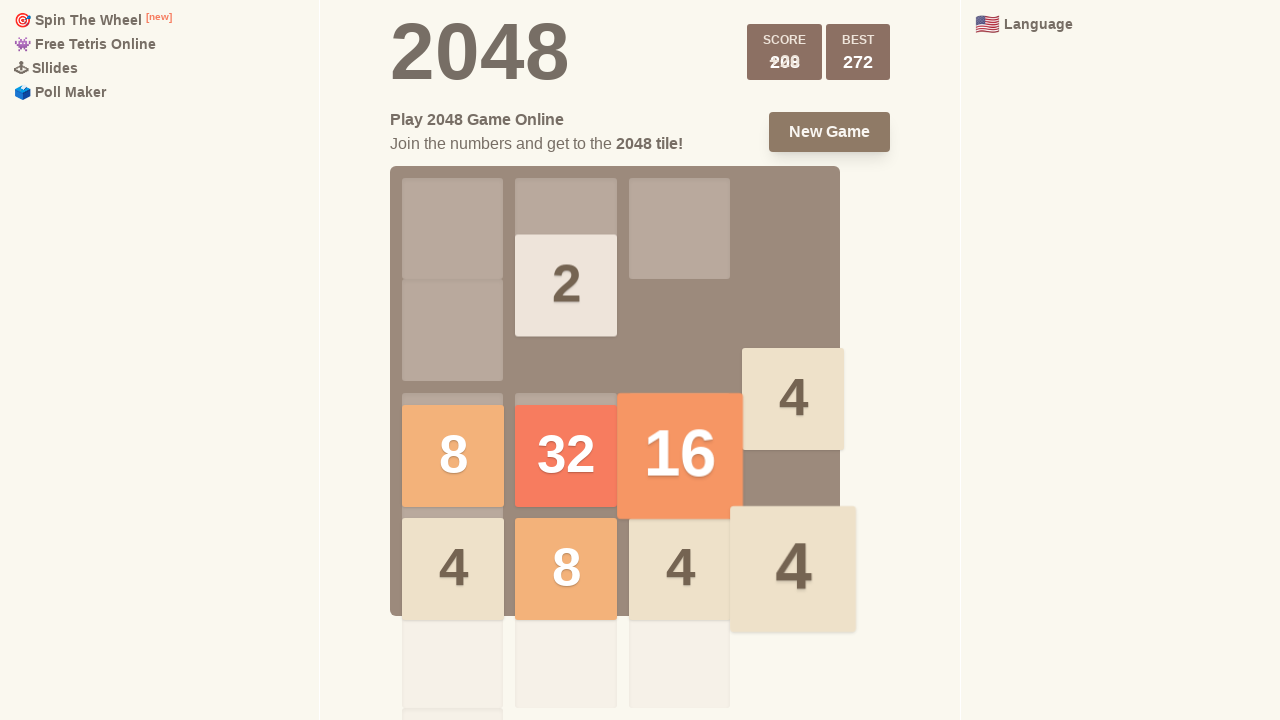

Waited 100ms between moves
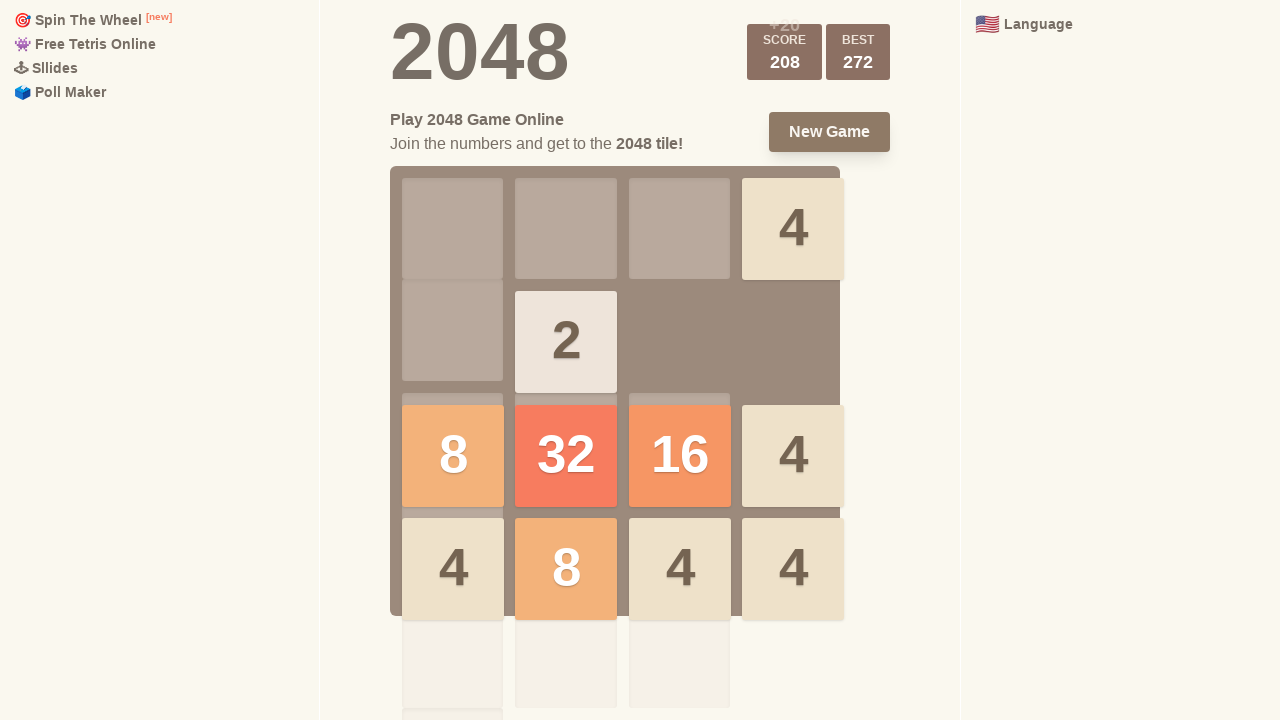

Pressed ArrowUp key to move tiles
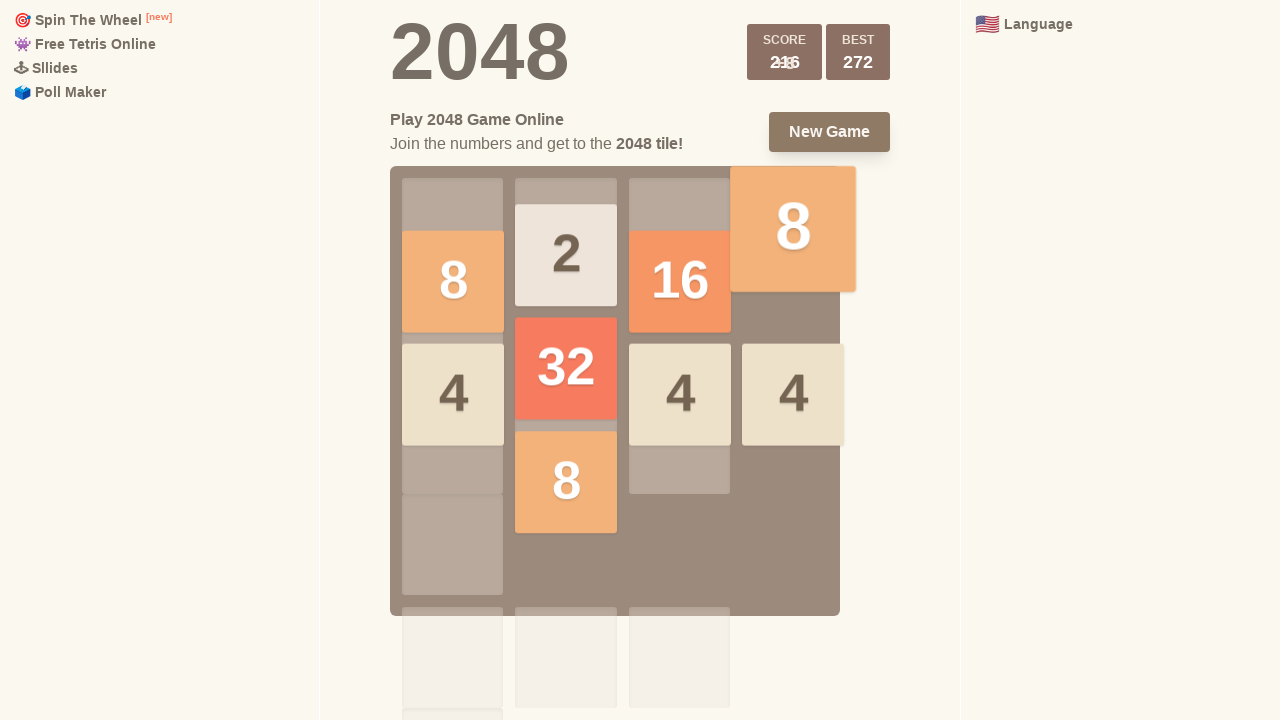

Waited 100ms between moves
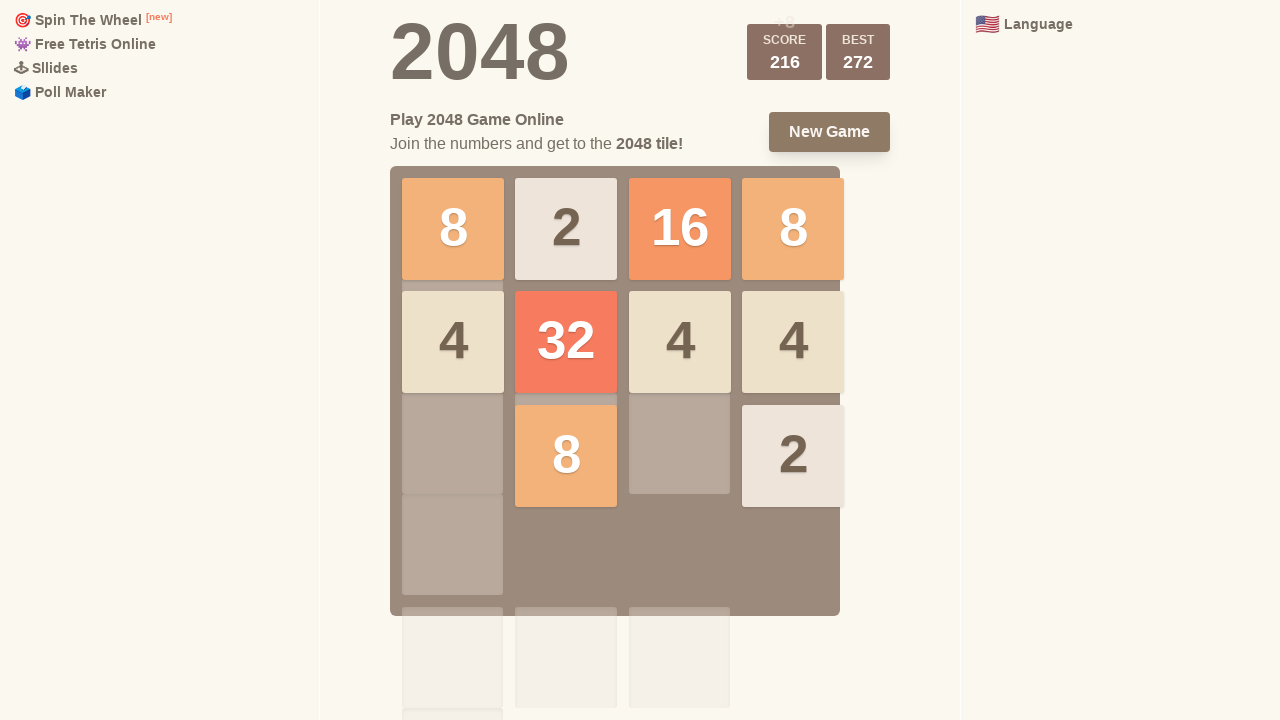

Pressed ArrowLeft key to move tiles
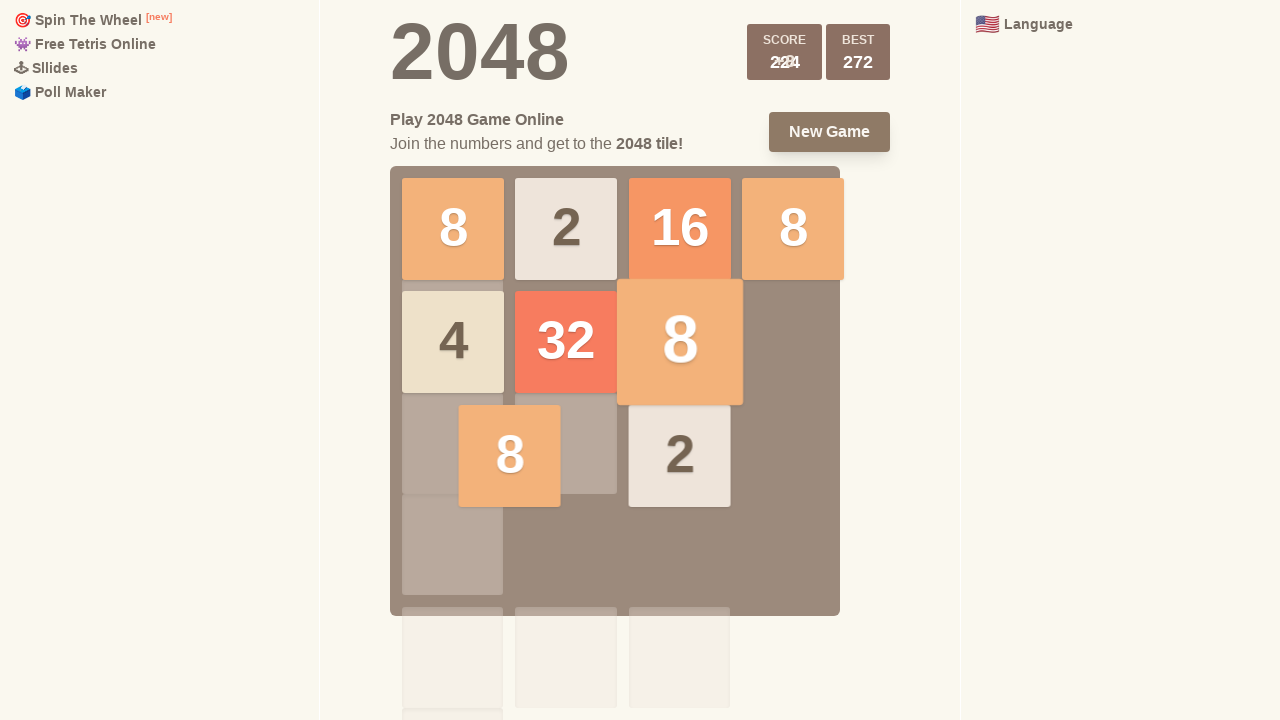

Waited 100ms between moves
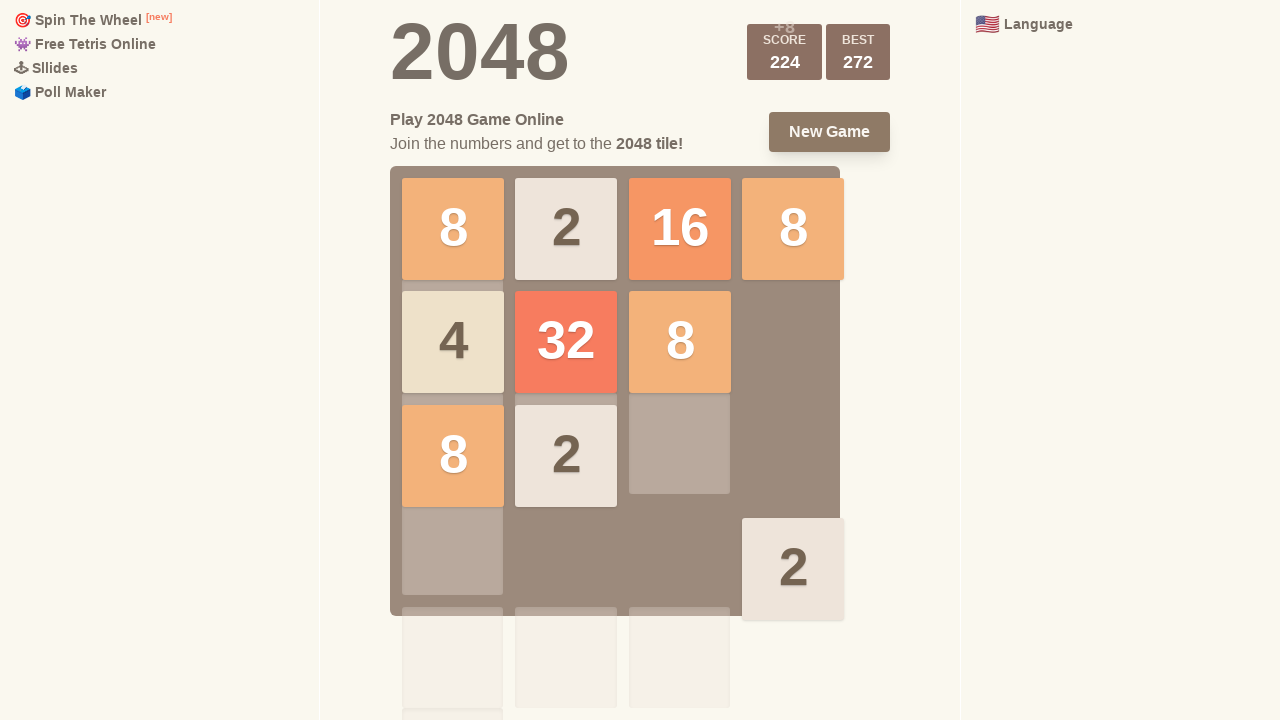

Pressed ArrowUp key to move tiles
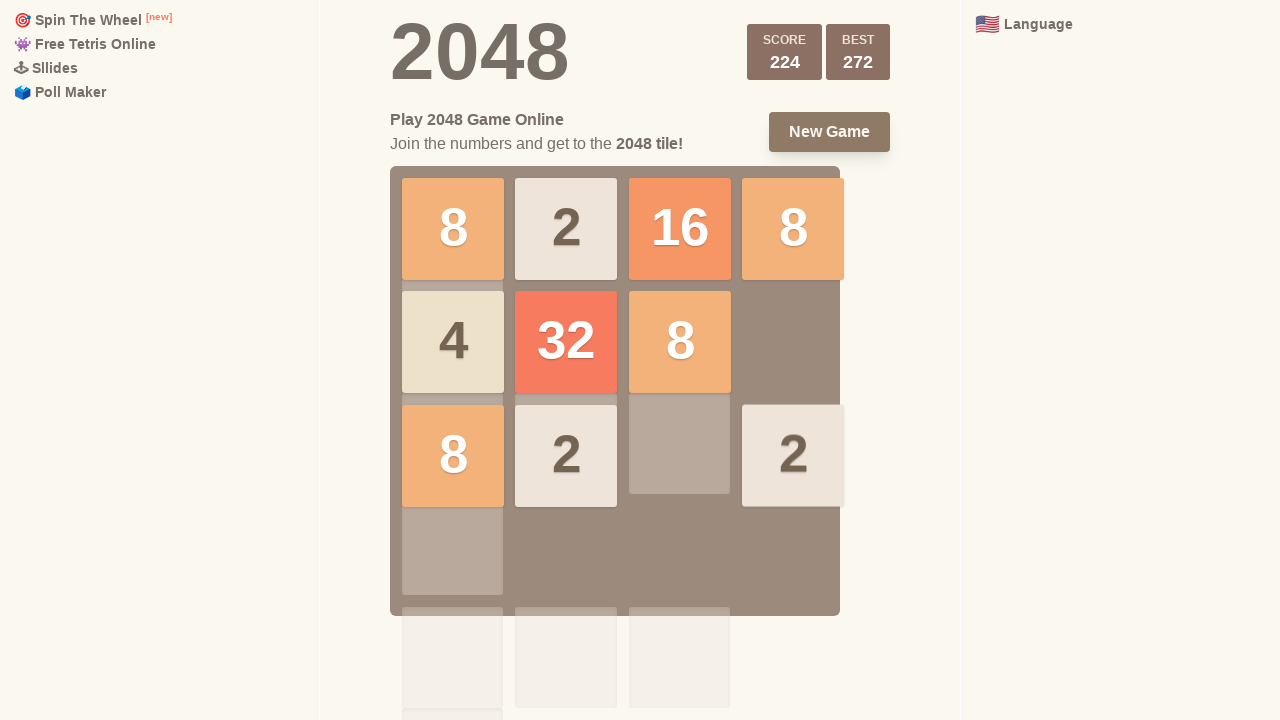

Waited 100ms between moves
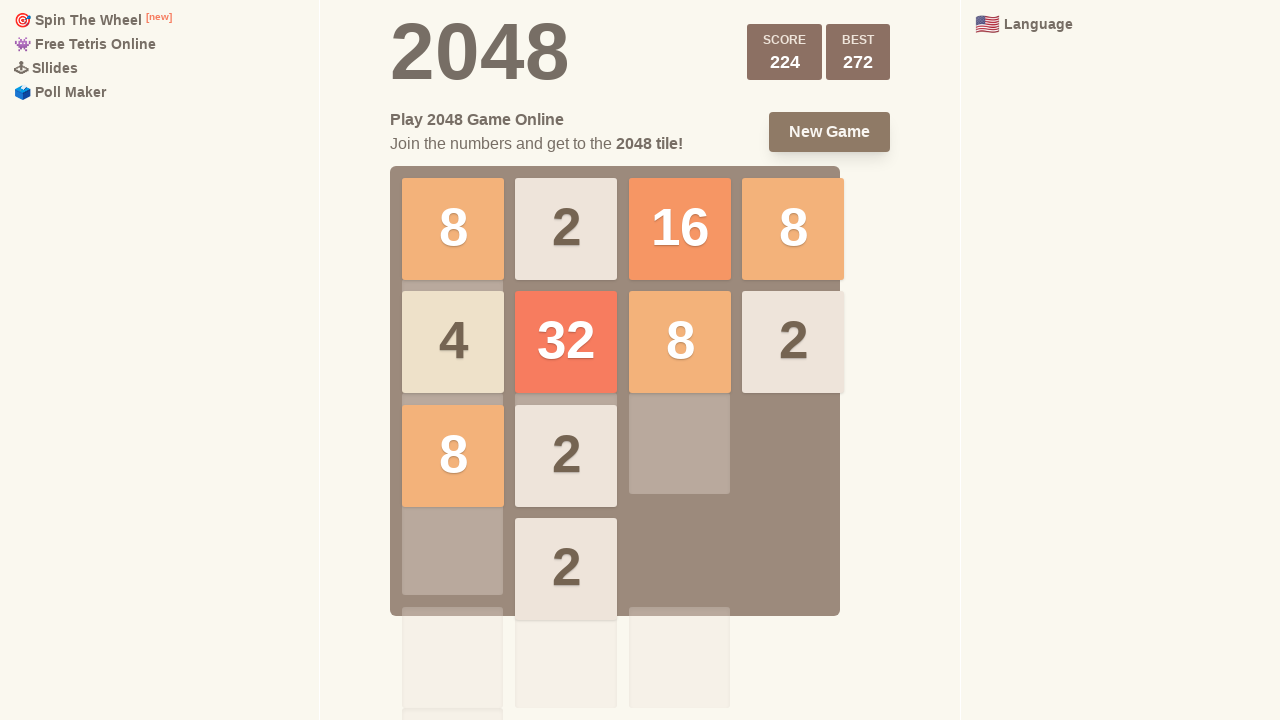

Pressed ArrowUp key to move tiles
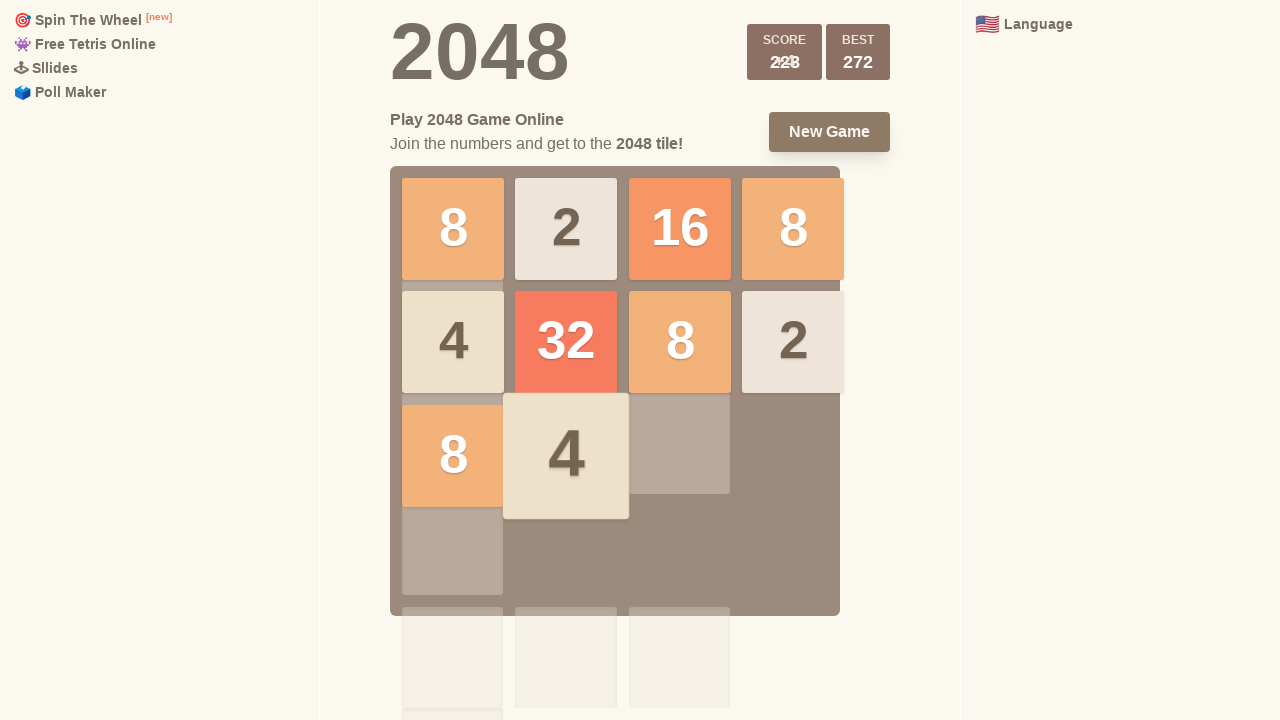

Waited 100ms between moves
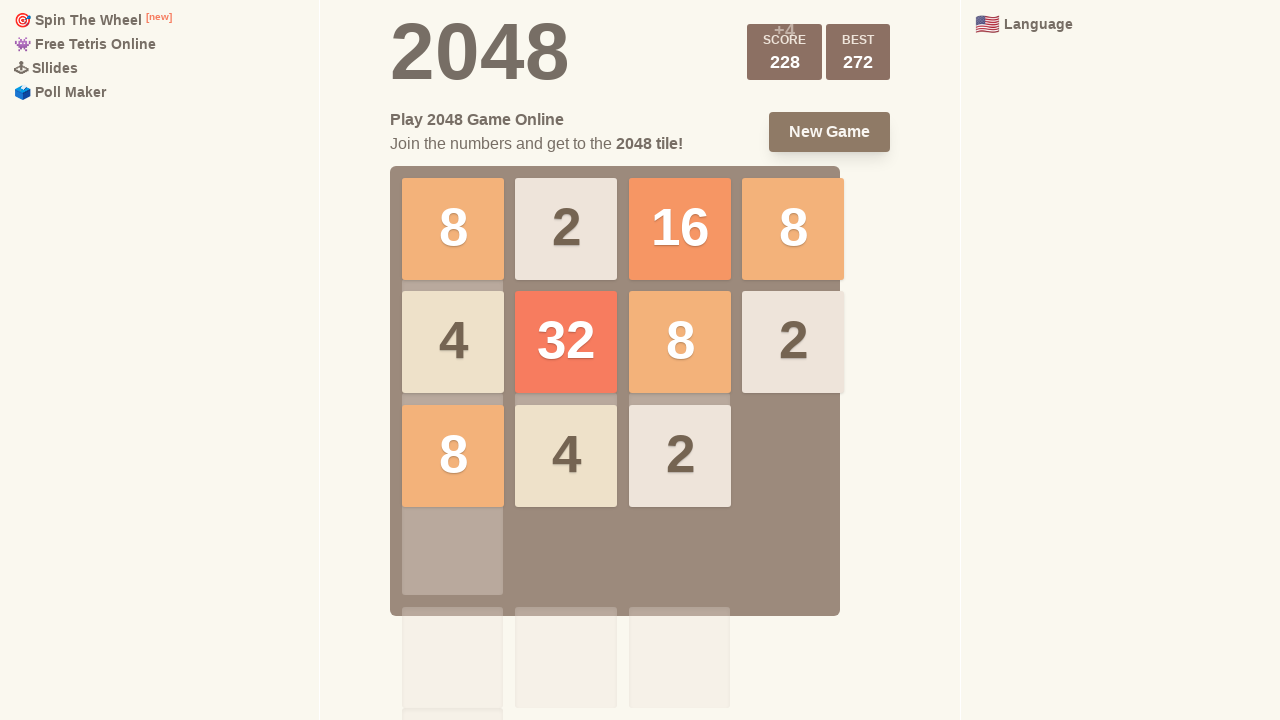

Pressed ArrowRight key to move tiles
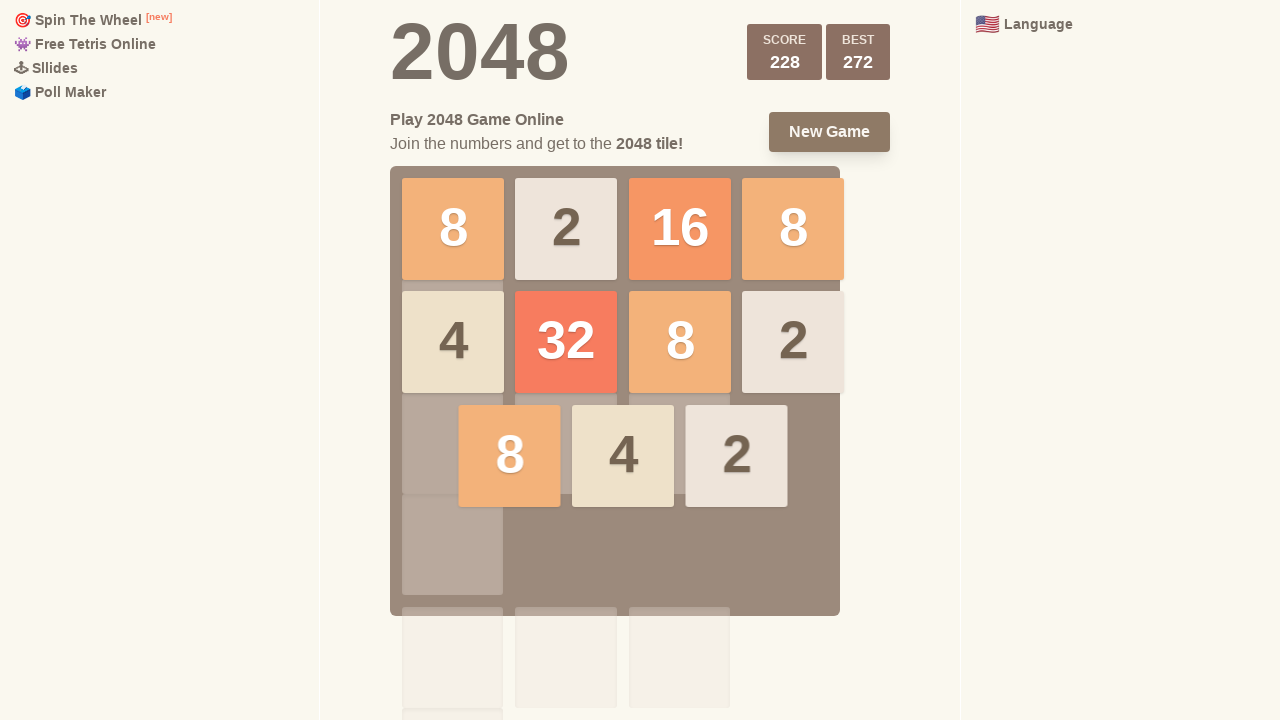

Waited 100ms between moves
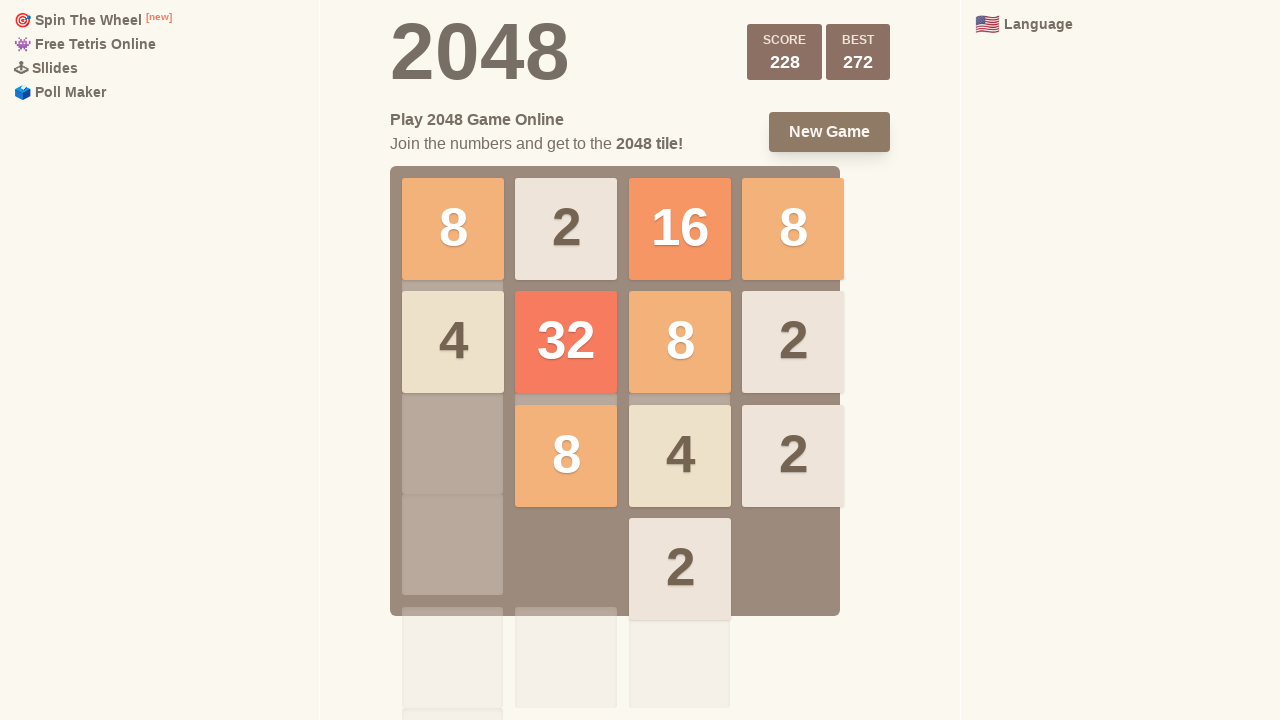

Pressed ArrowUp key to move tiles
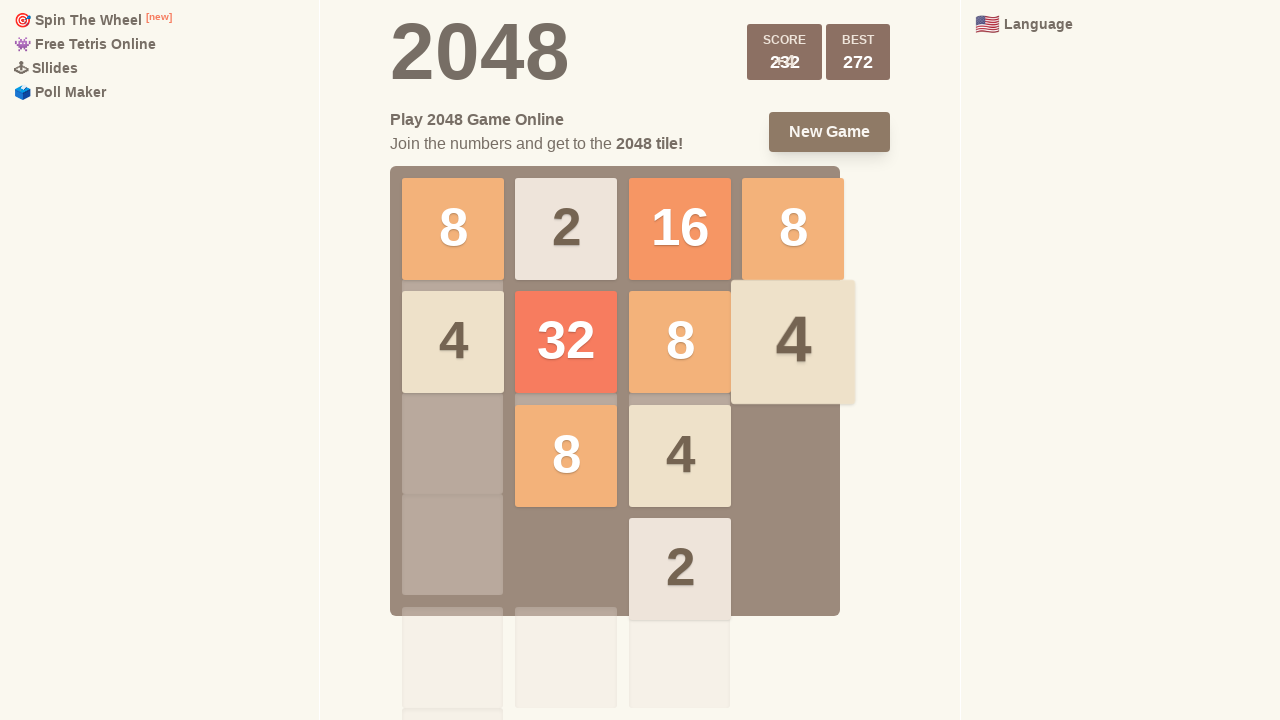

Waited 100ms between moves
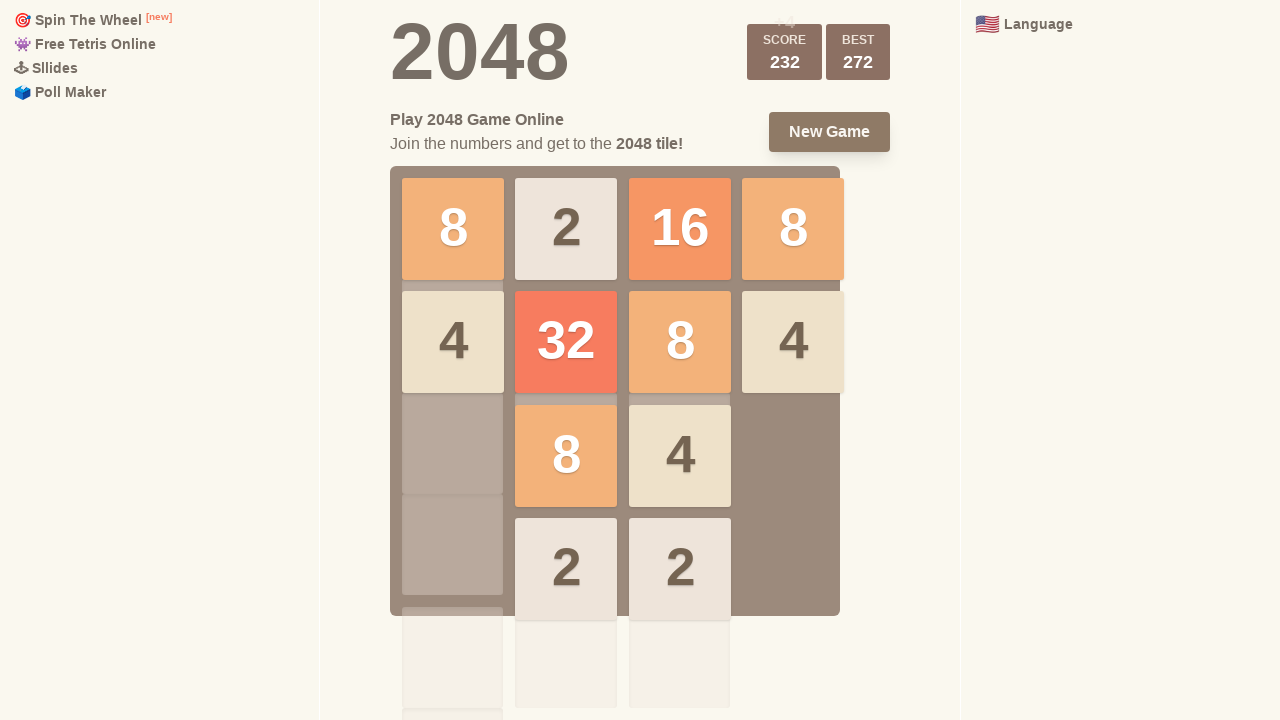

Pressed ArrowRight key to move tiles
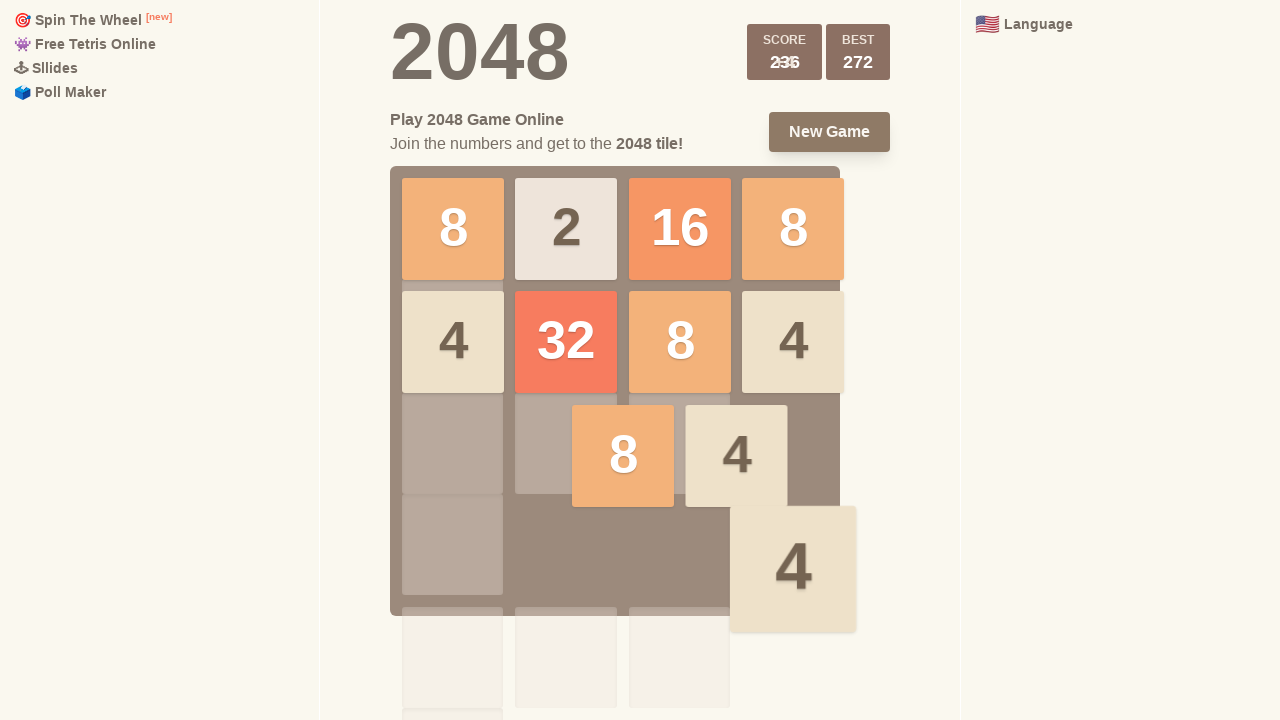

Waited 100ms between moves
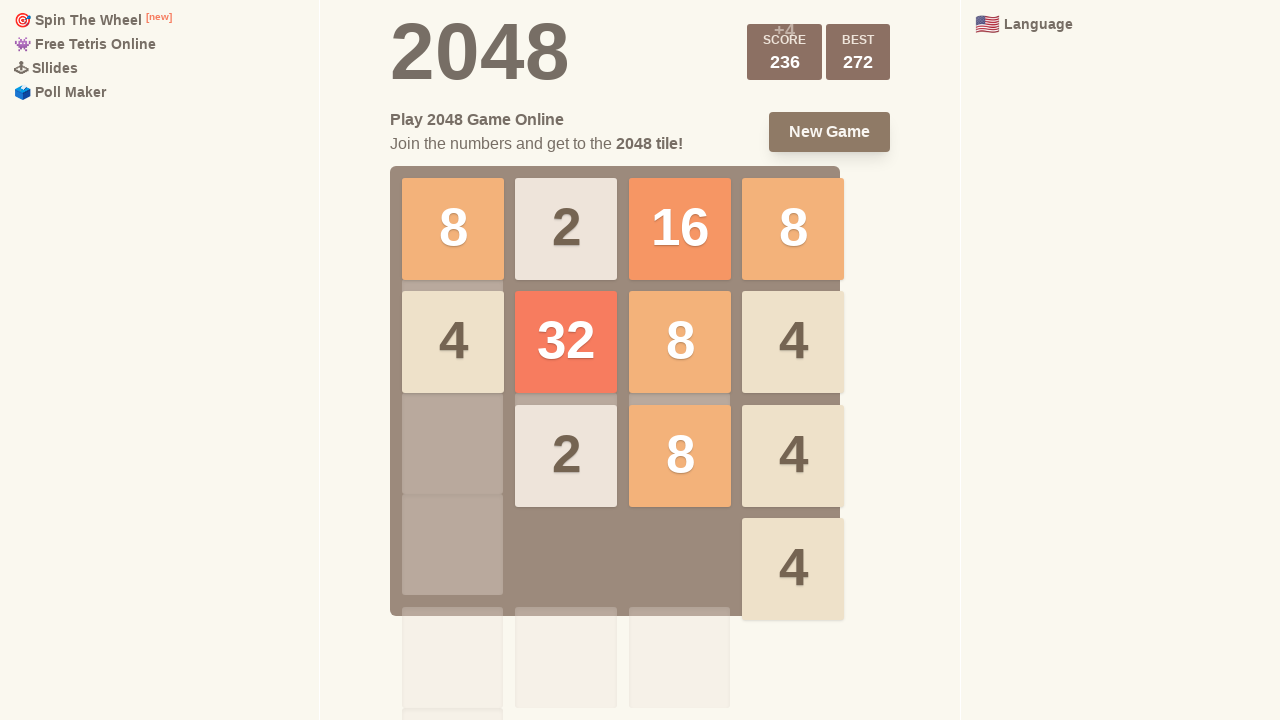

Pressed ArrowLeft key to move tiles
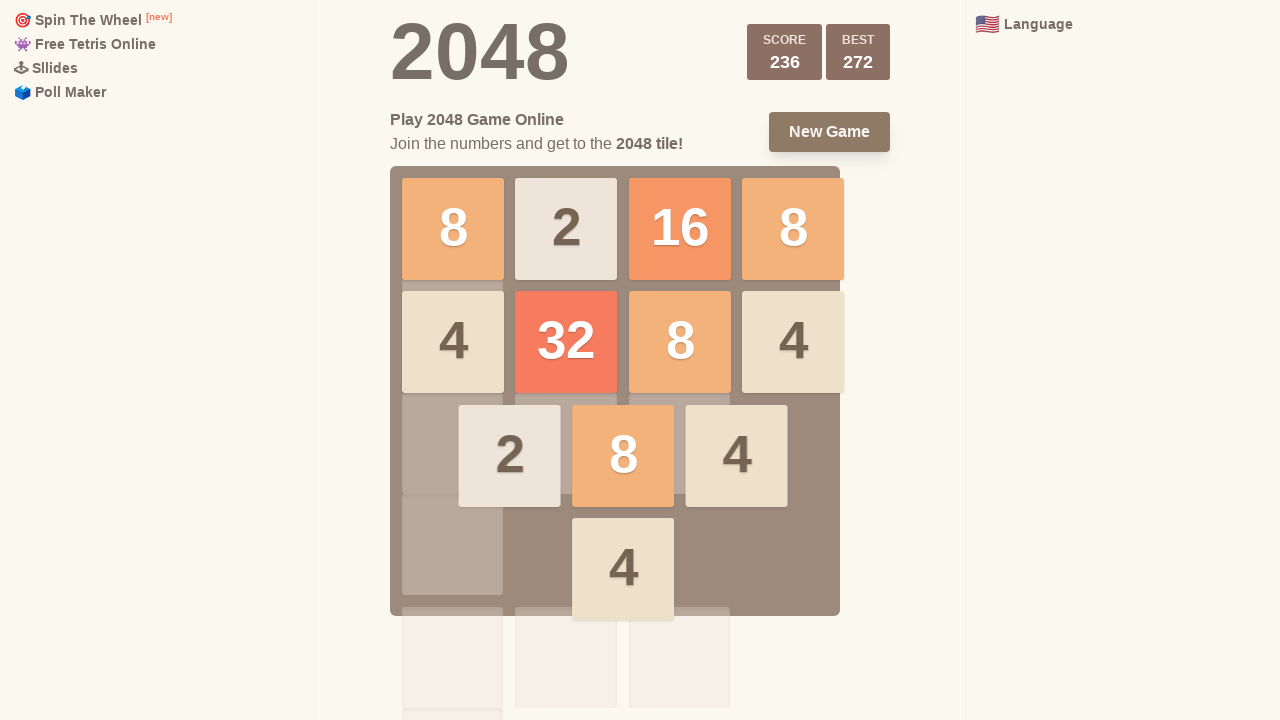

Waited 100ms between moves
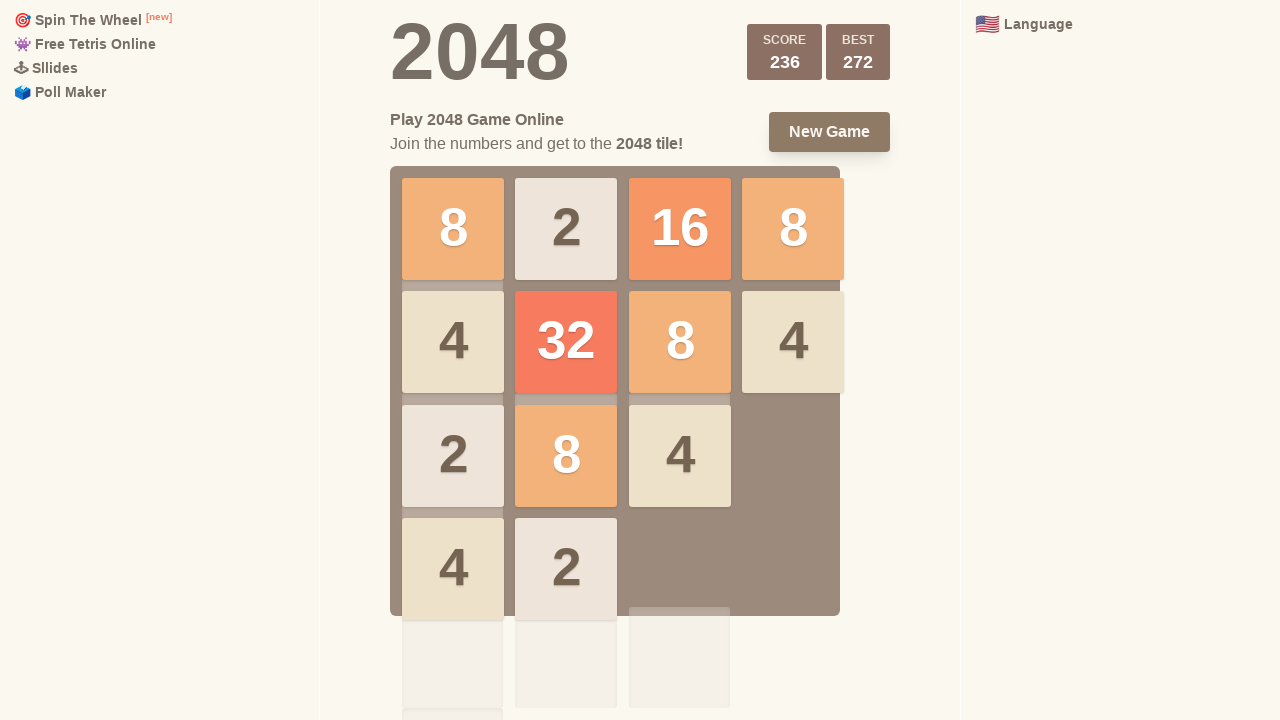

Pressed ArrowRight key to move tiles
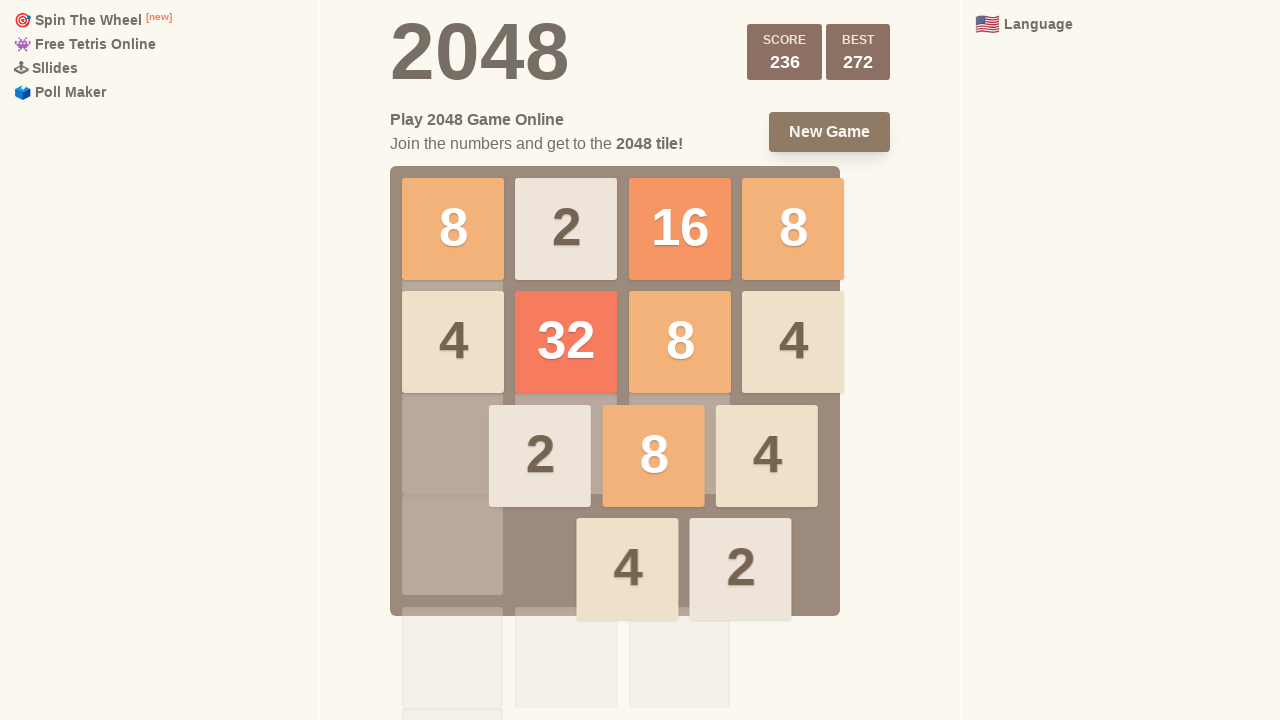

Waited 100ms between moves
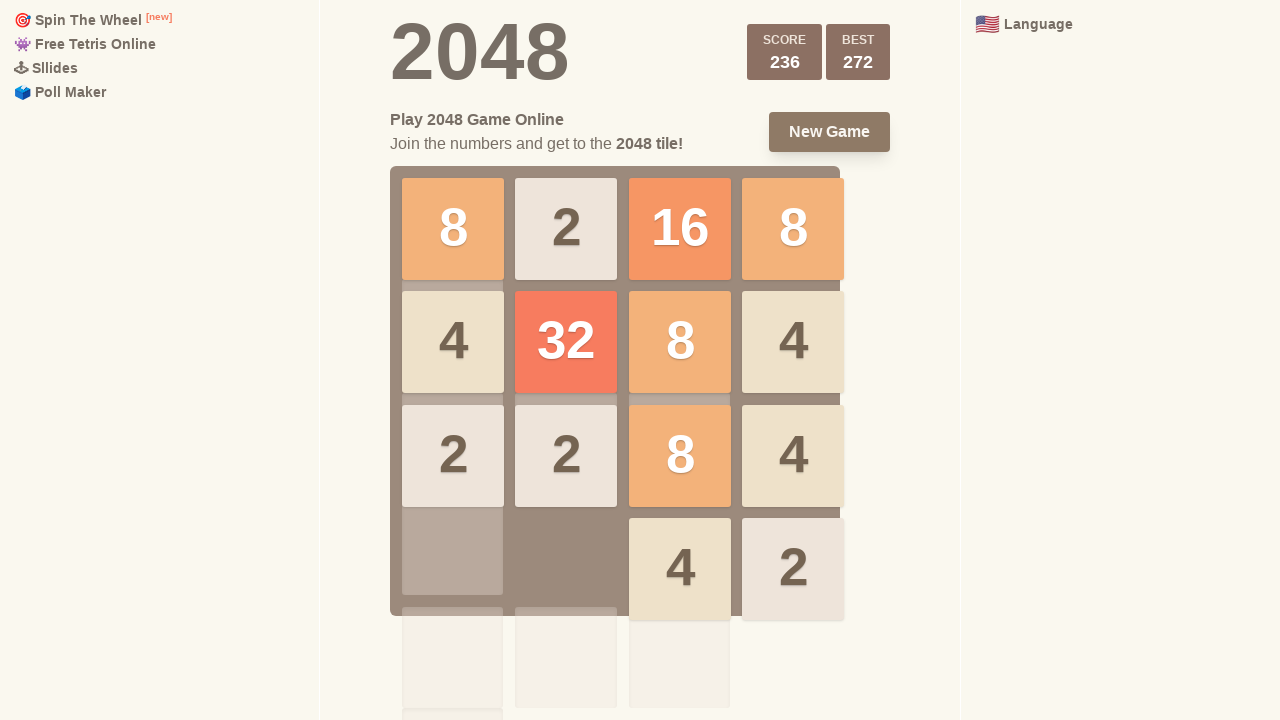

Completed second game after game over
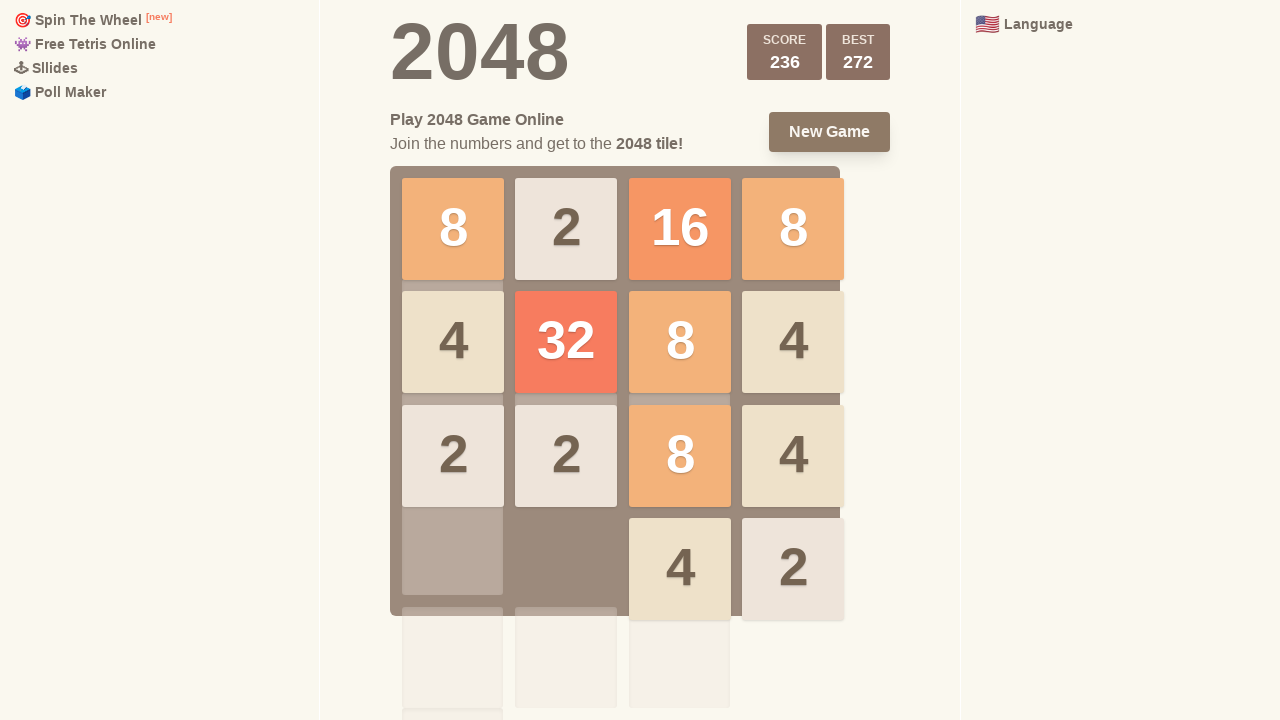

Verified score container is displayed - game interface functional
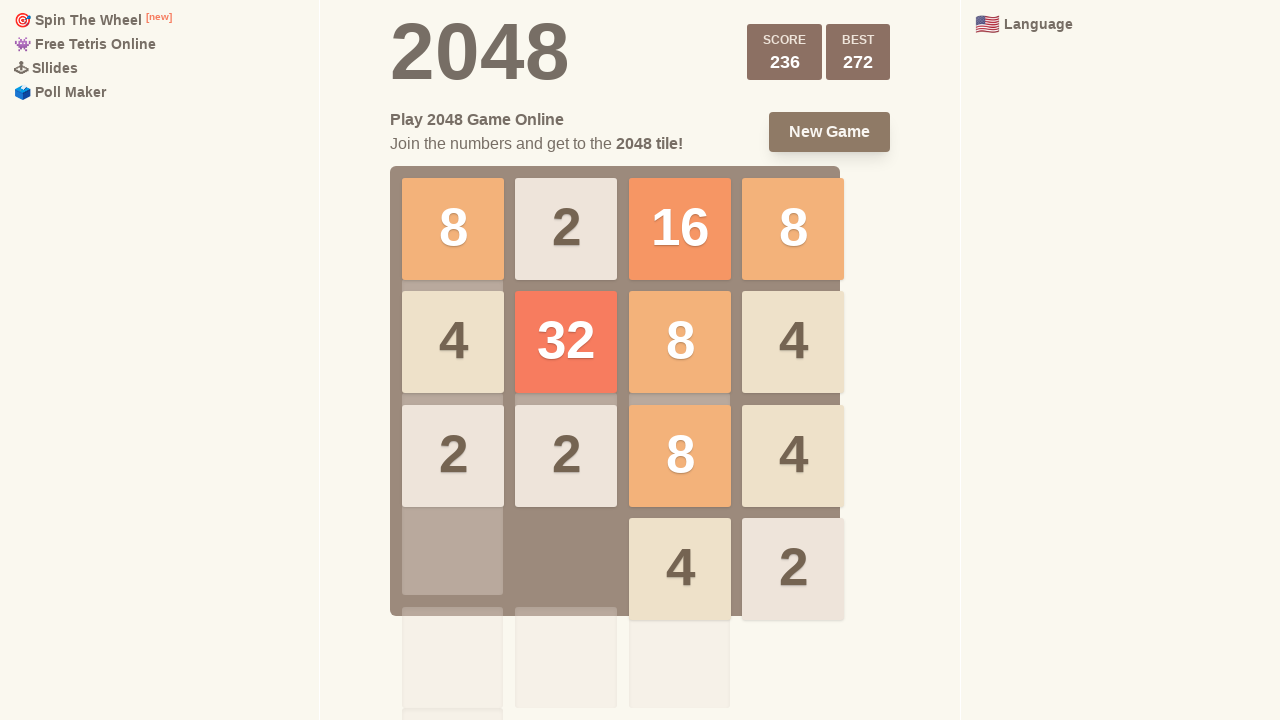

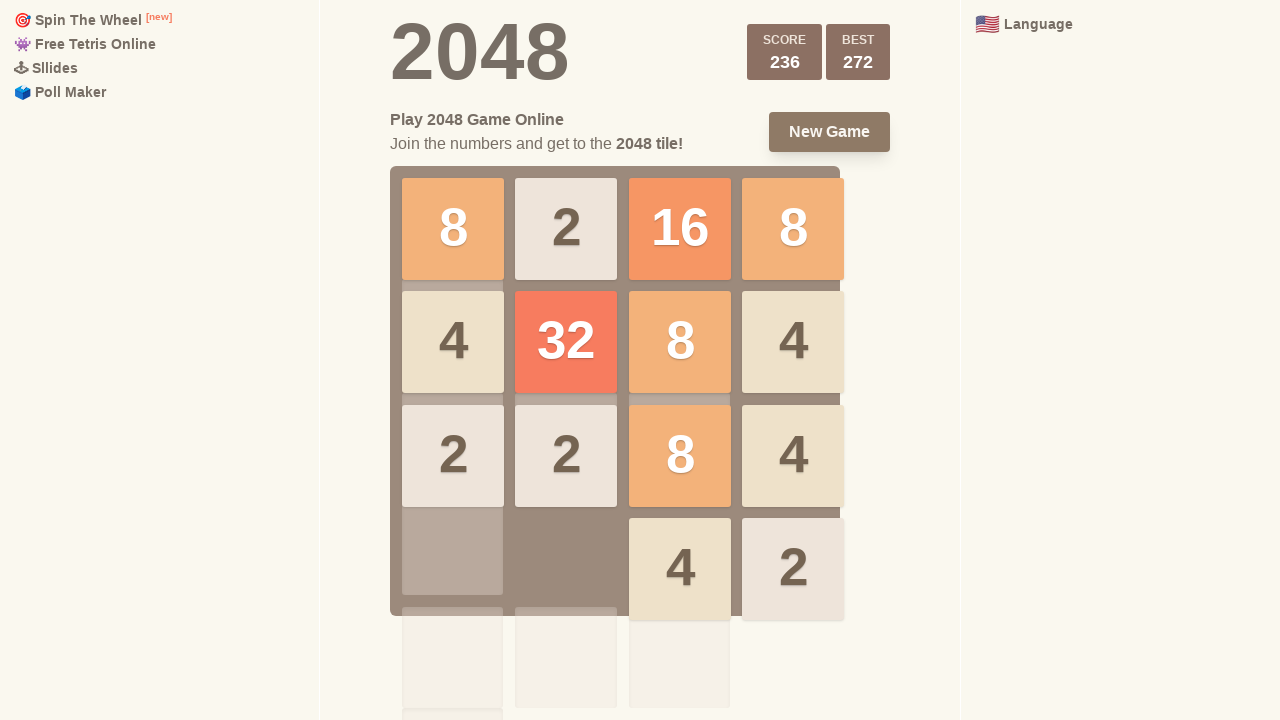